Navigates to OrangeHRM trial page and iterates through country dropdown options to display all available countries

Starting URL: https://www.orangehrm.com/30-day-free-trial/

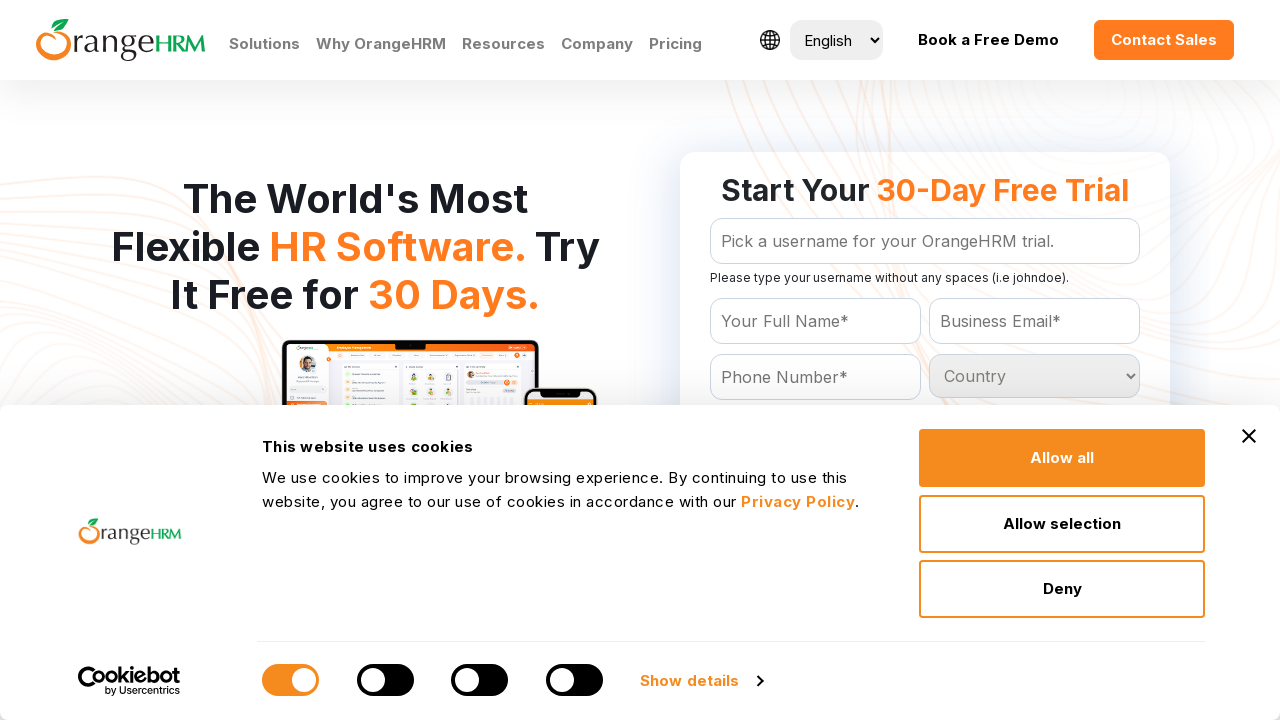

Navigated to OrangeHRM 30-day free trial page
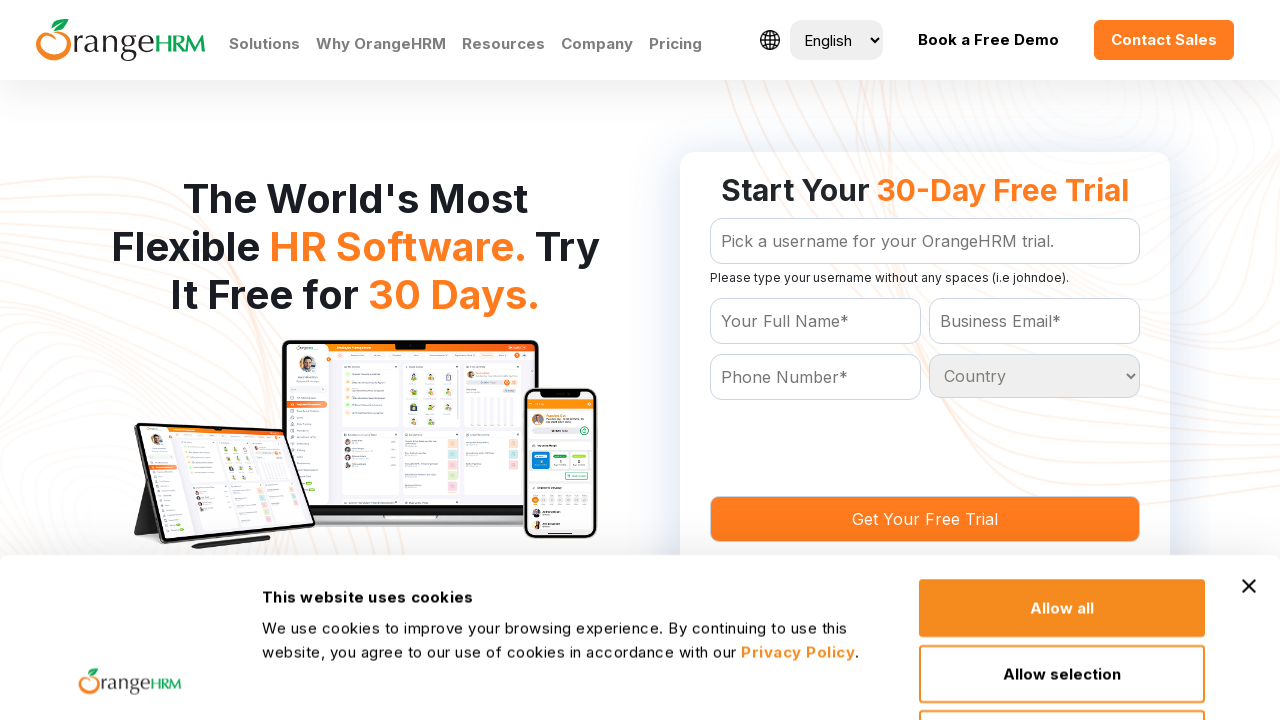

Located all country dropdown options
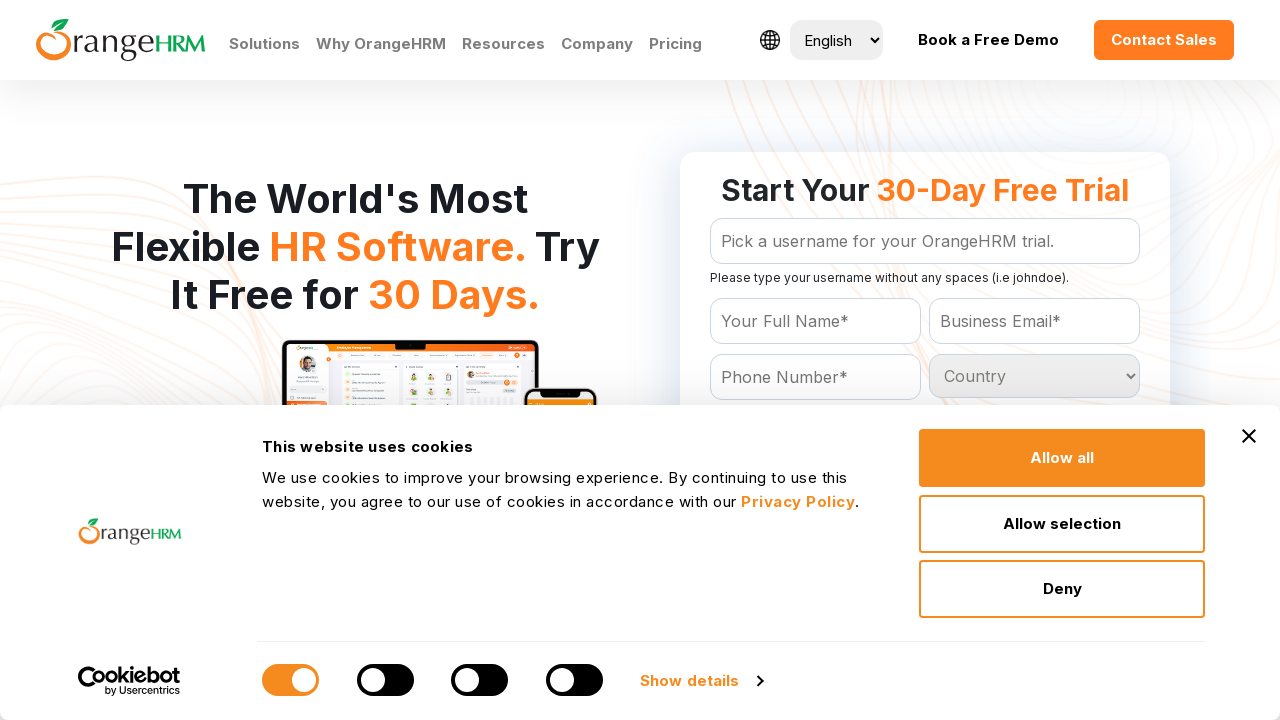

Found 233 countries in dropdown list
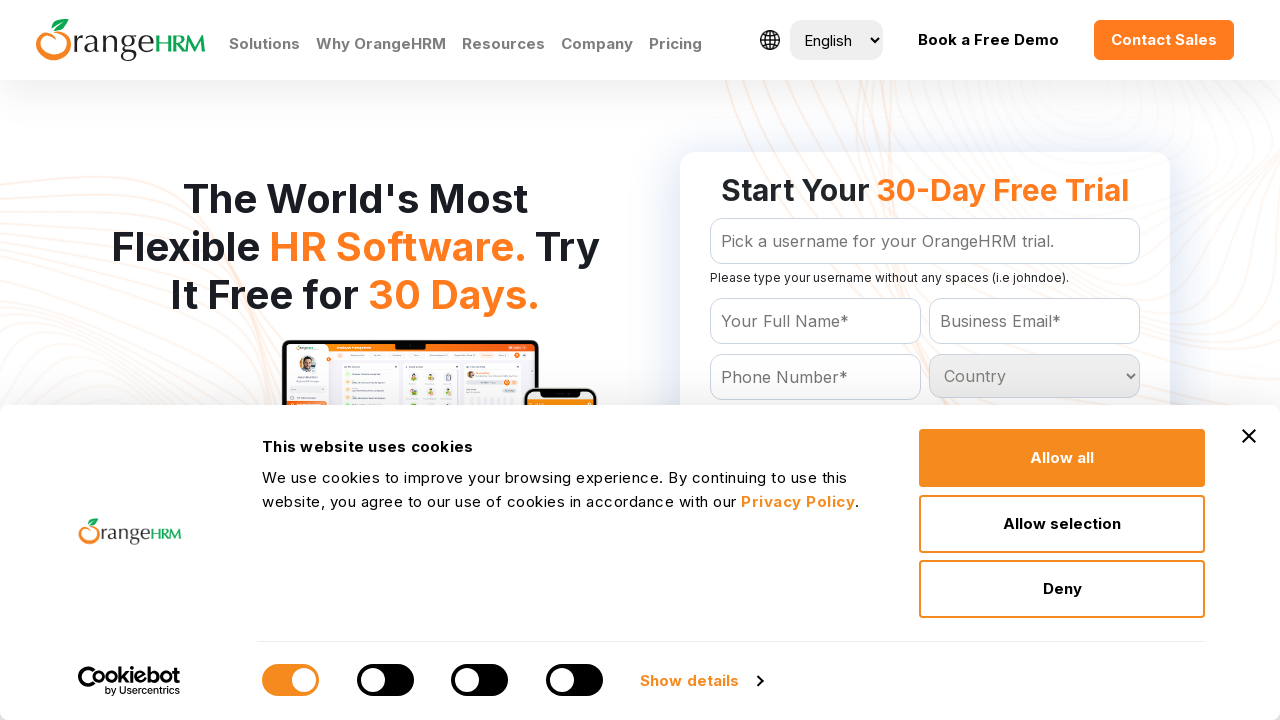

Retrieved country option: Country
	
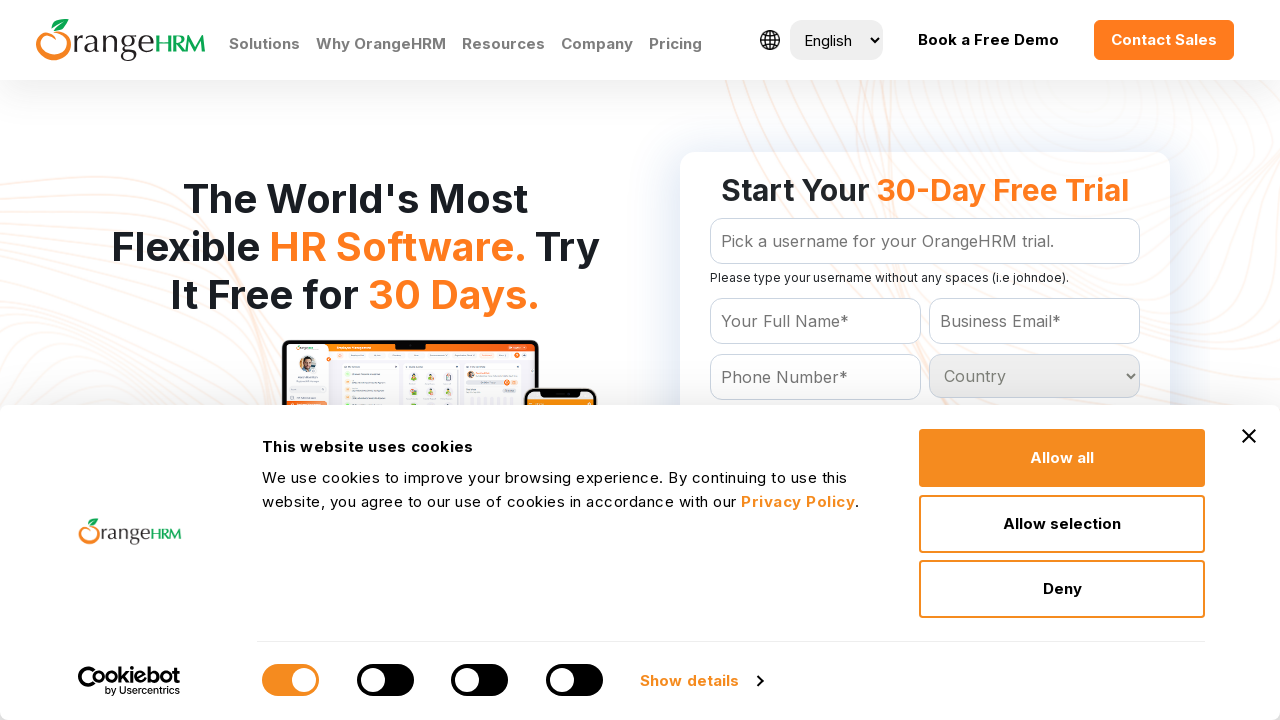

Retrieved country option: Afghanistan
	
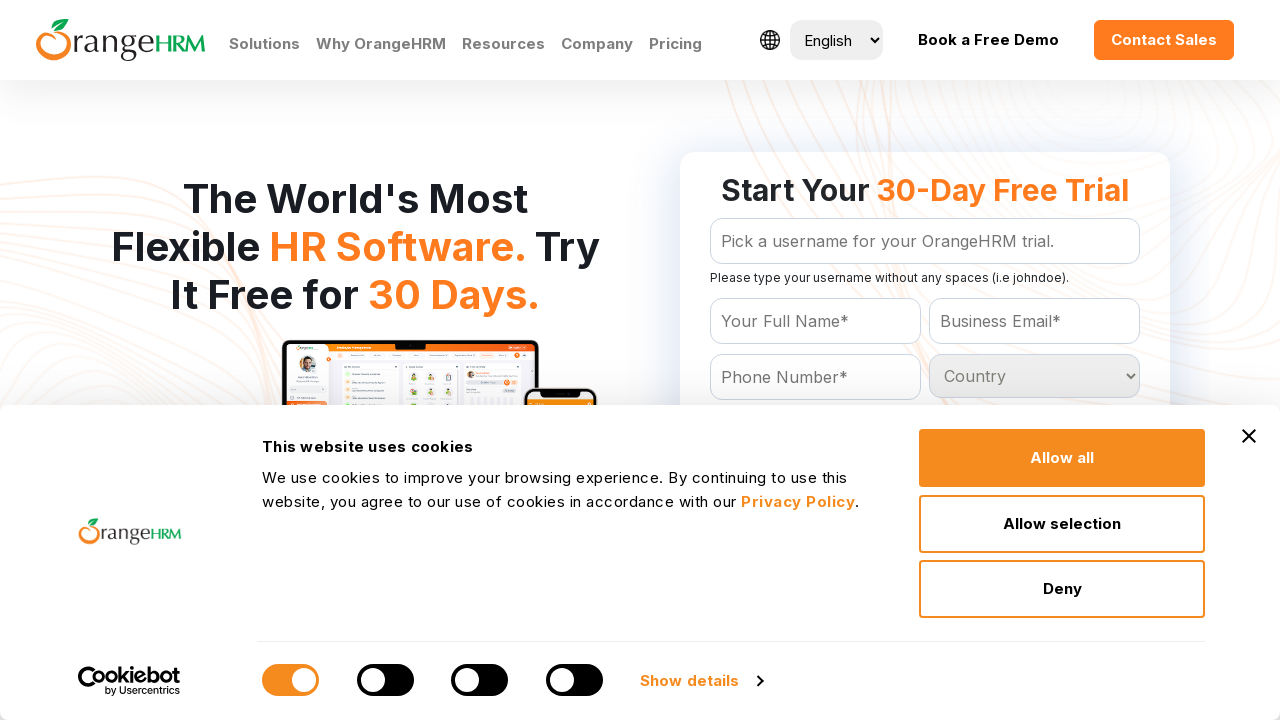

Retrieved country option: Albania
	
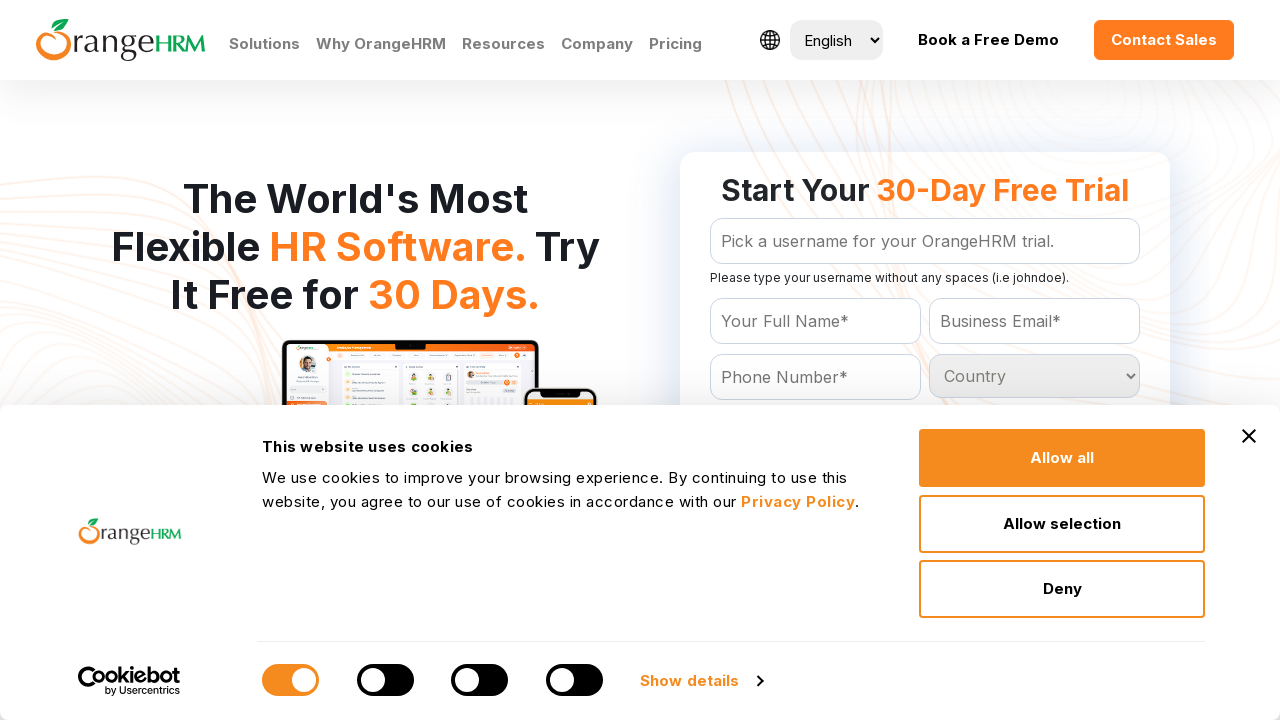

Retrieved country option: Algeria
	
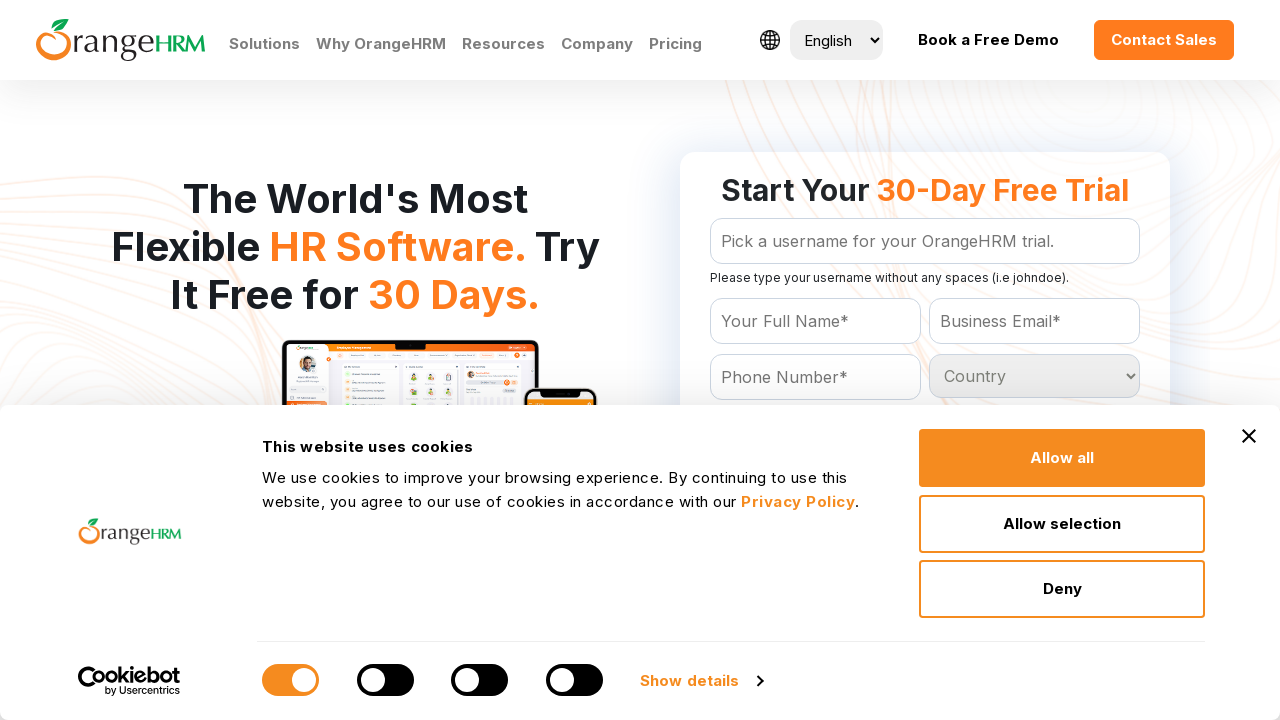

Retrieved country option: American Samoa
	
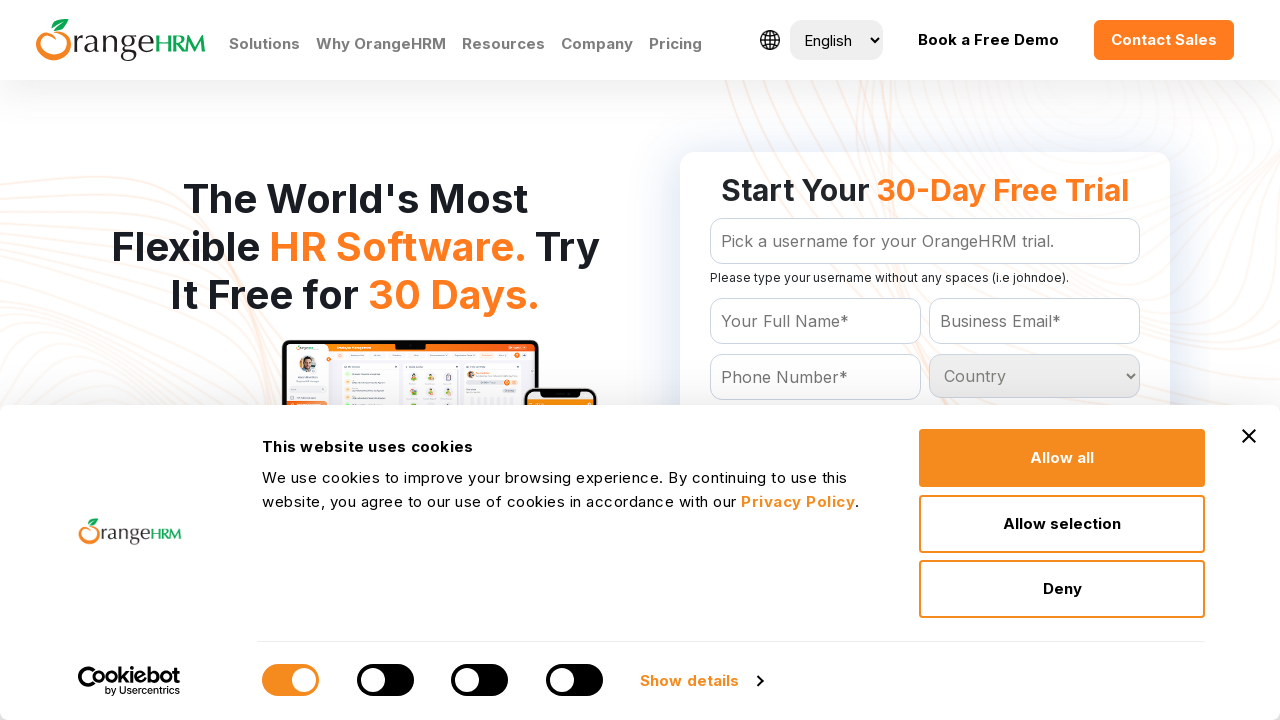

Retrieved country option: Andorra
	
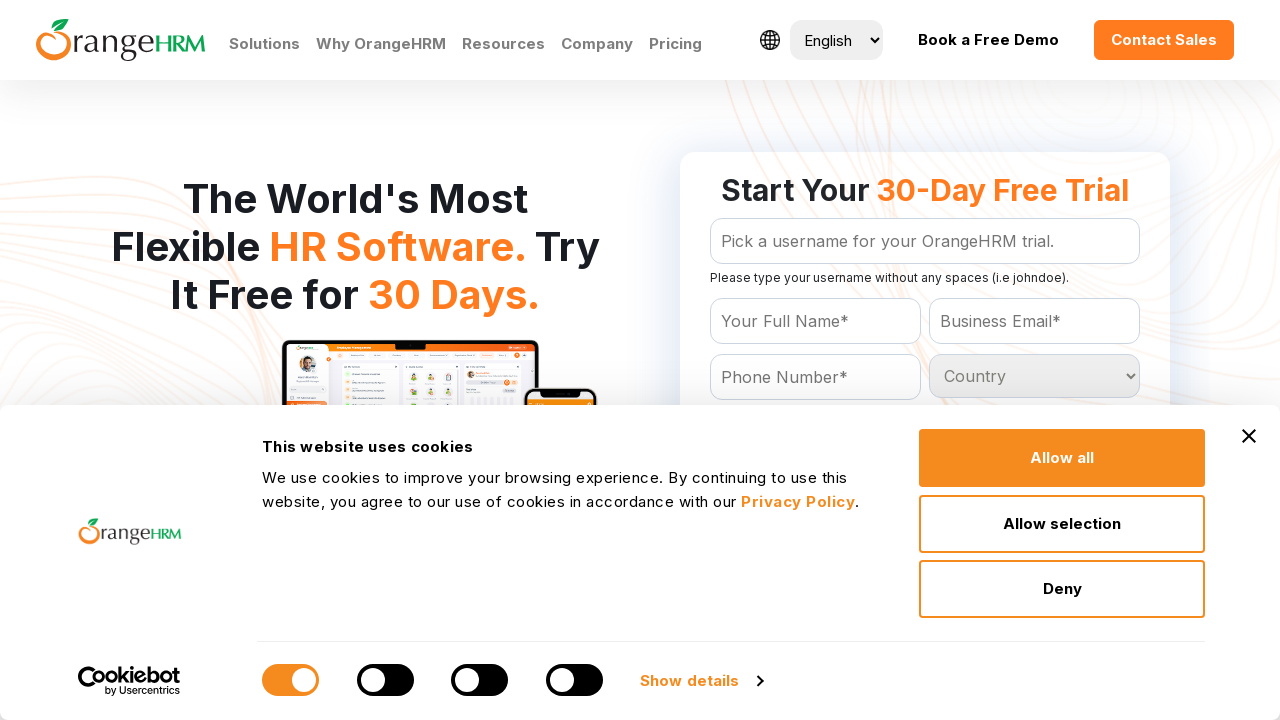

Retrieved country option: Angola
	
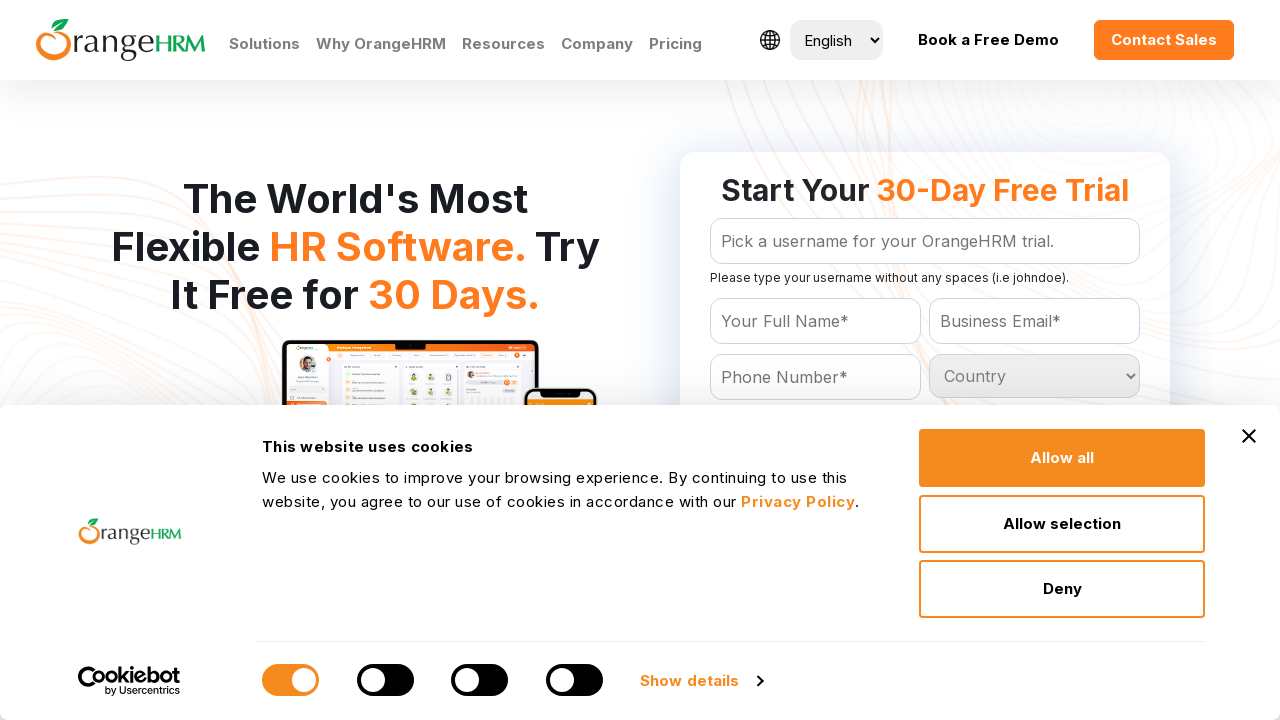

Retrieved country option: Anguilla
	
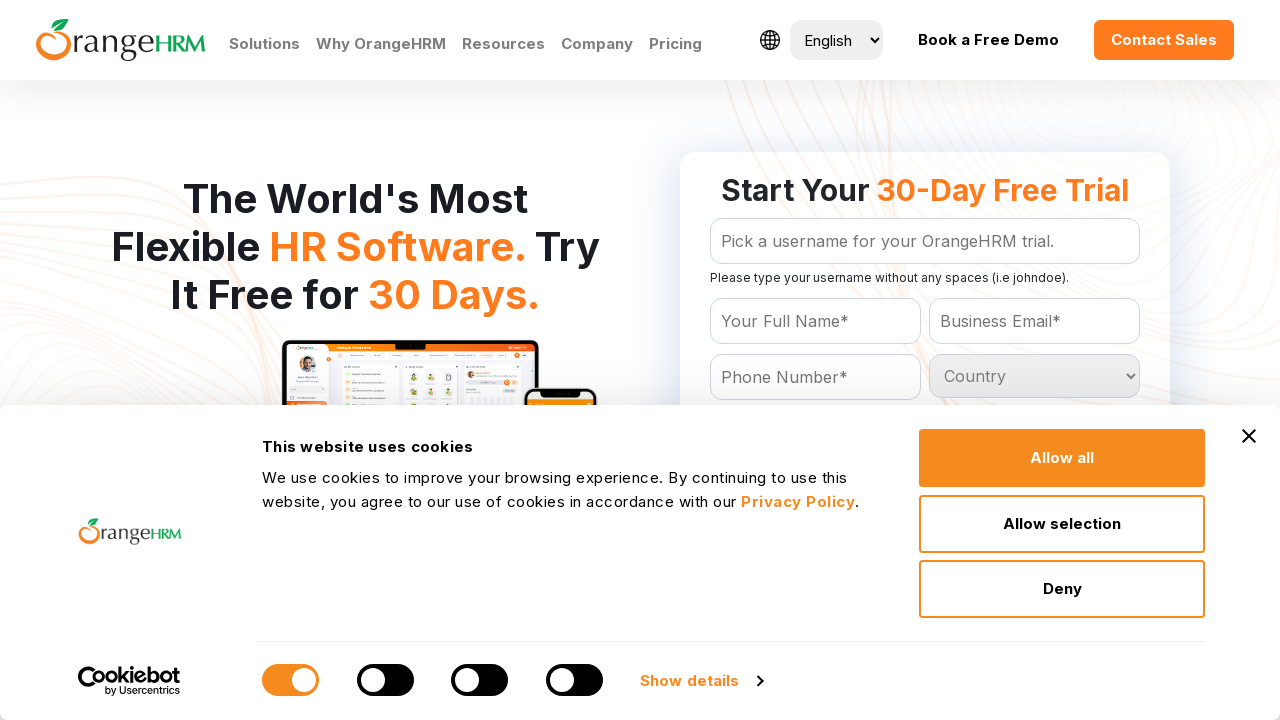

Retrieved country option: Antigua and Barbuda
	
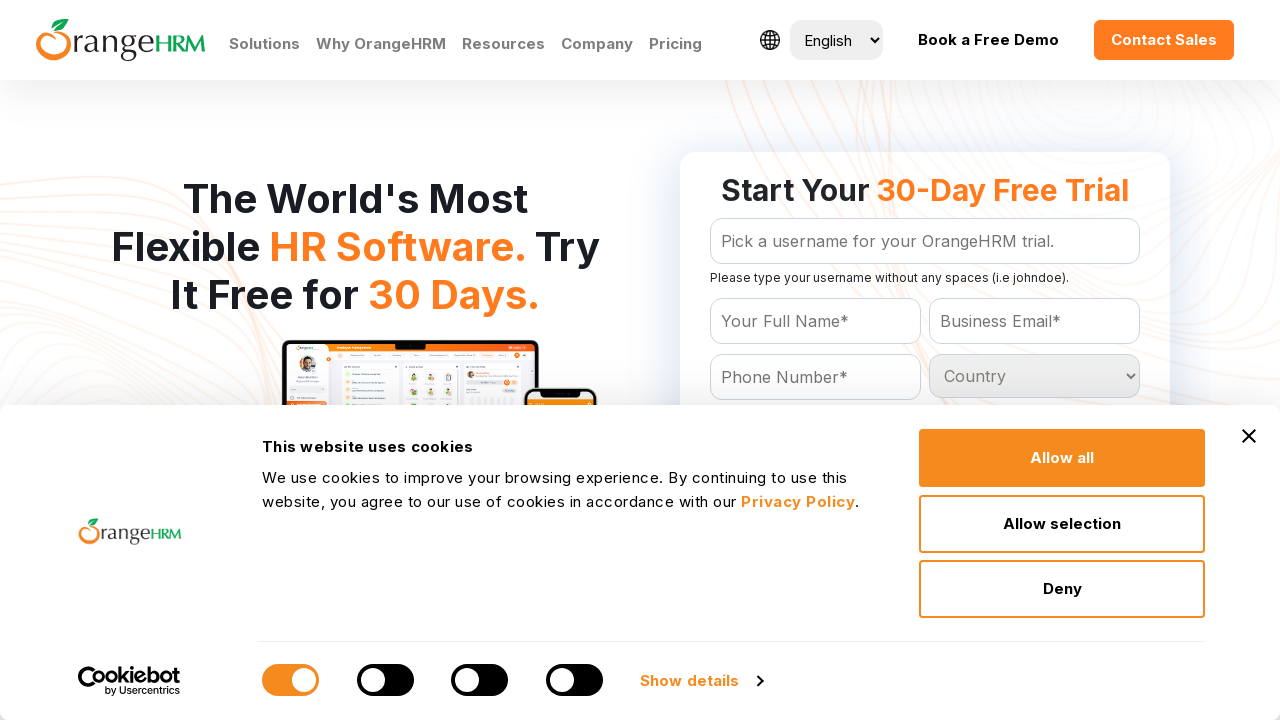

Retrieved country option: Argentina
	
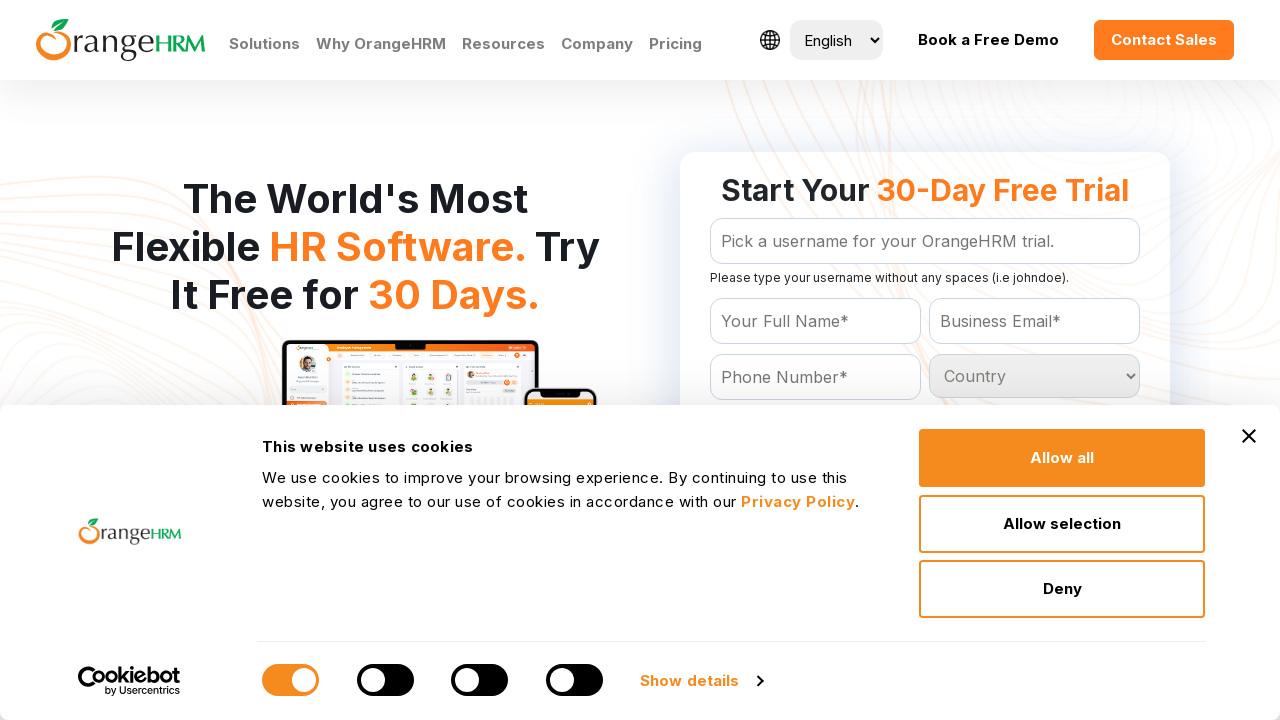

Retrieved country option: Armenia
	
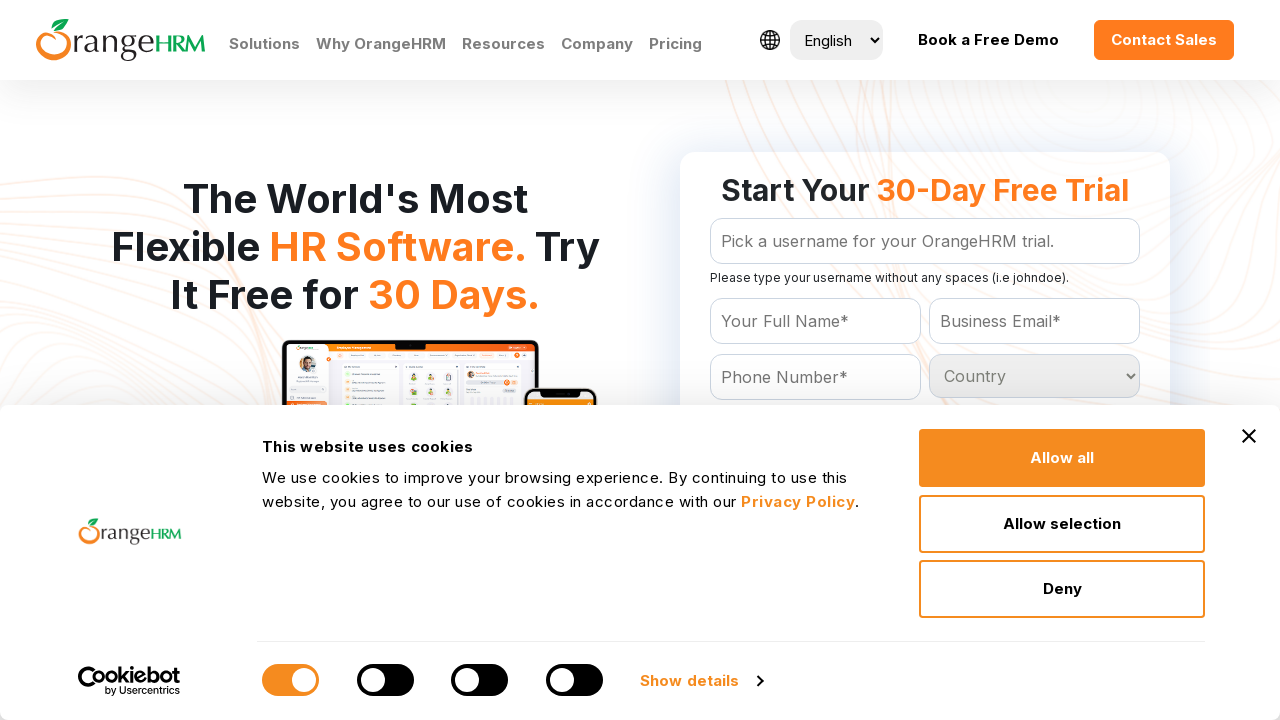

Retrieved country option: Aruba
	
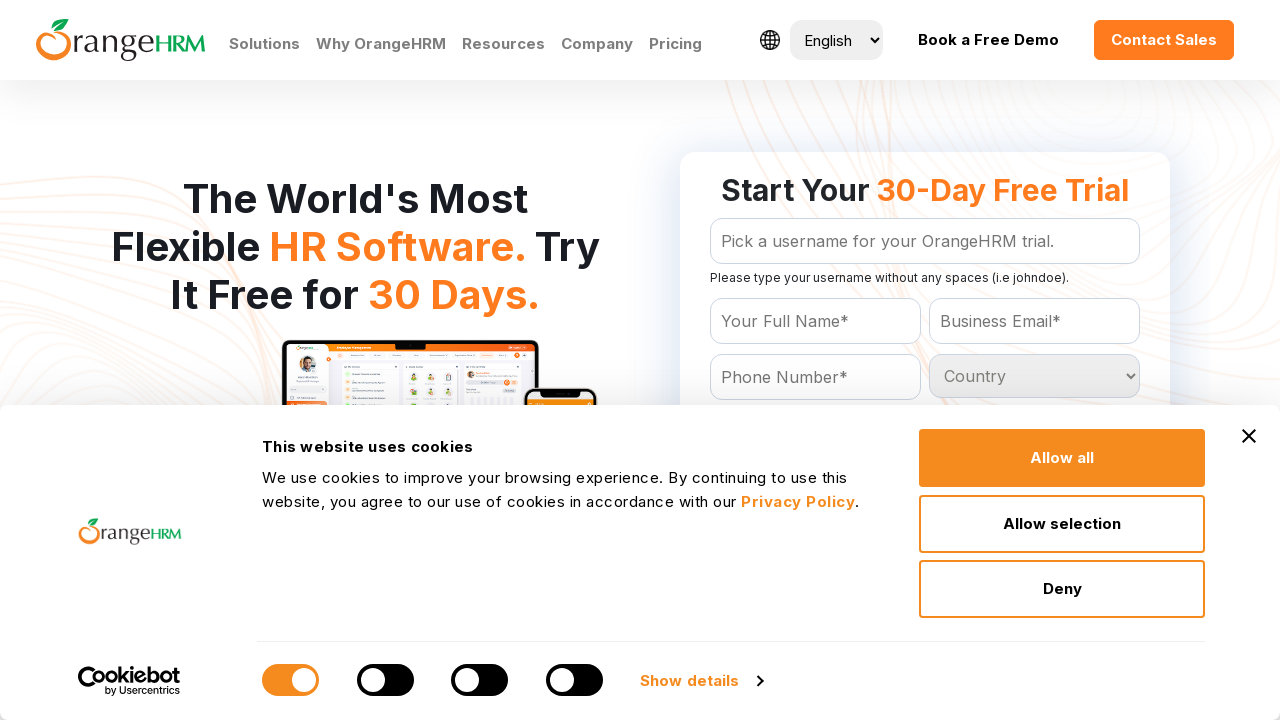

Retrieved country option: Australia
	
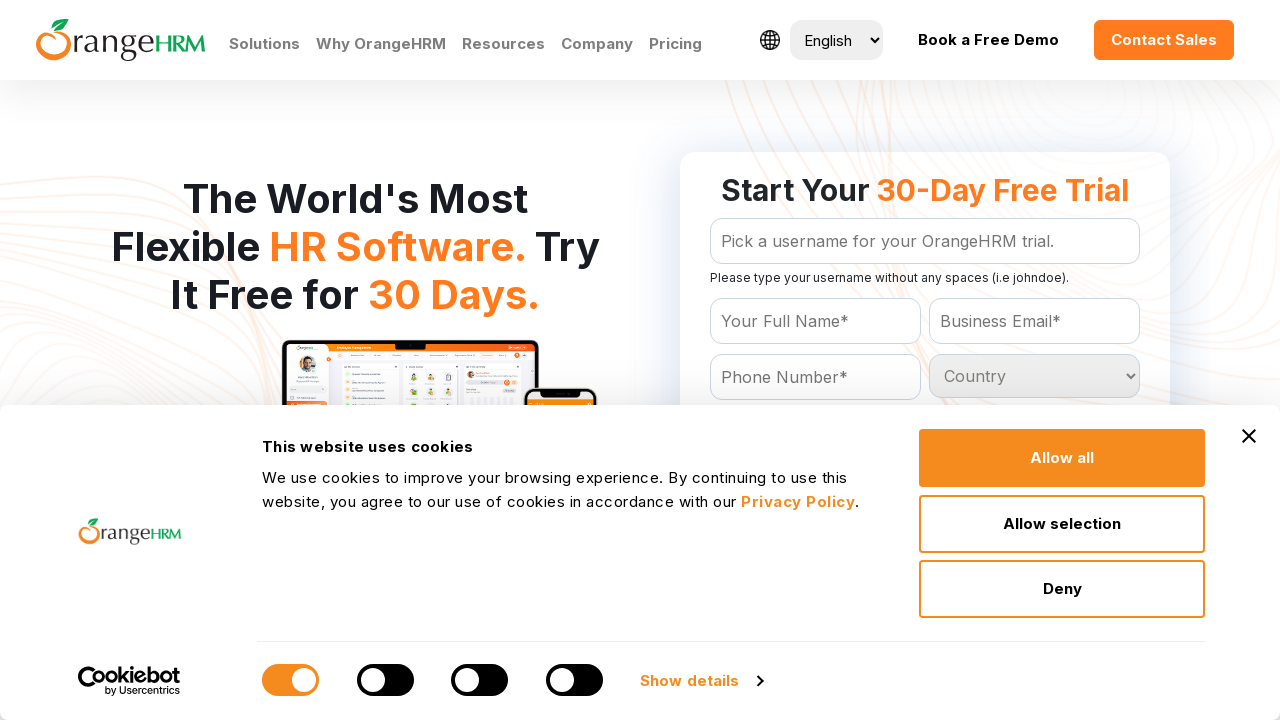

Retrieved country option: Austria
	
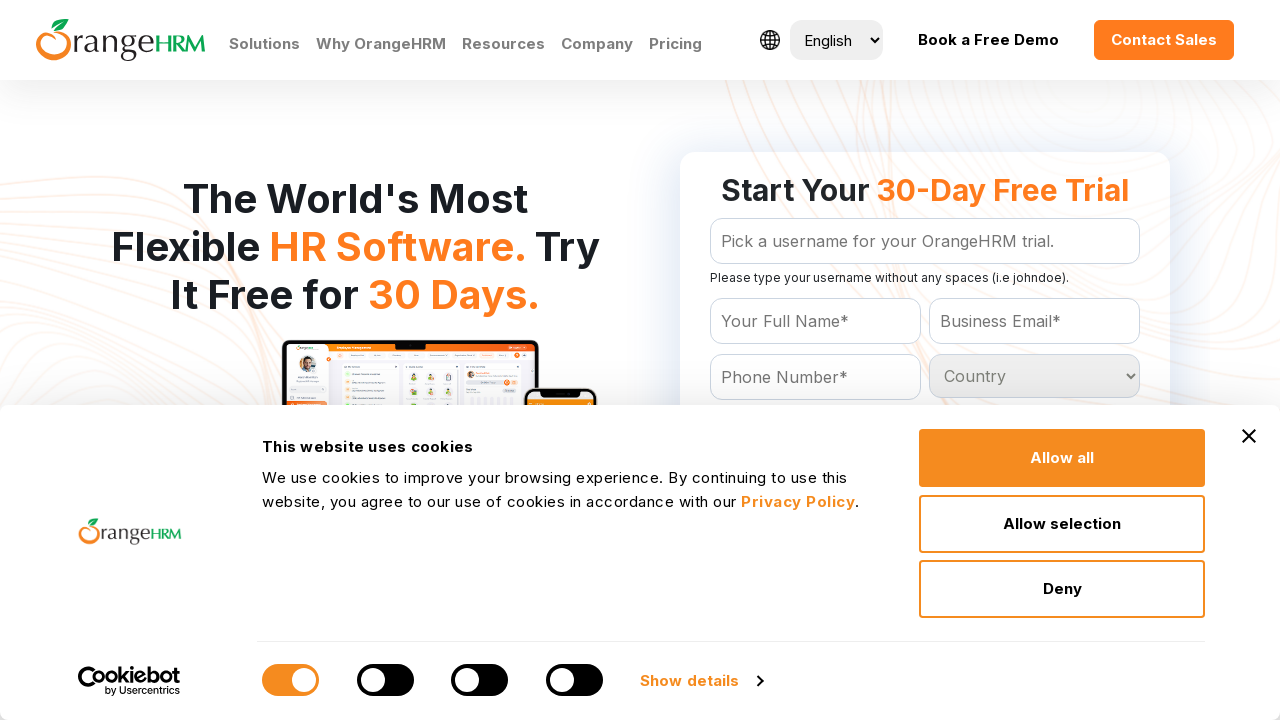

Retrieved country option: Azerbaijan
	
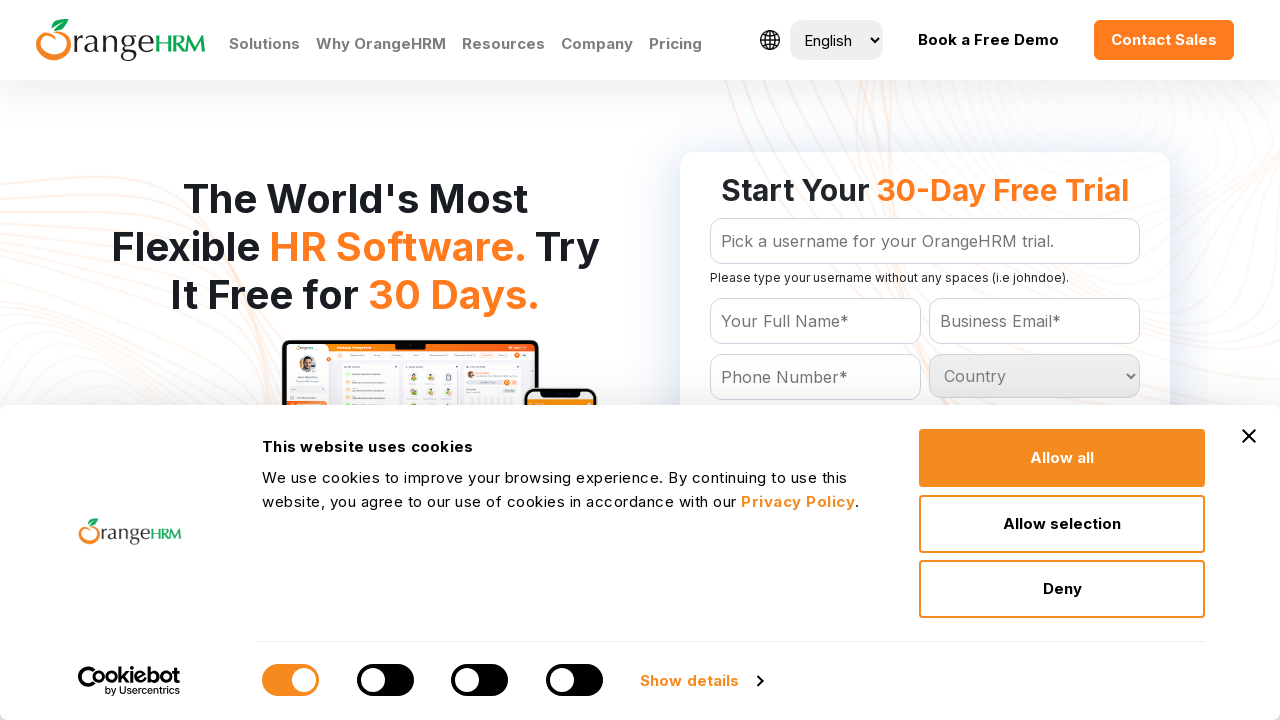

Retrieved country option: Bahamas
	
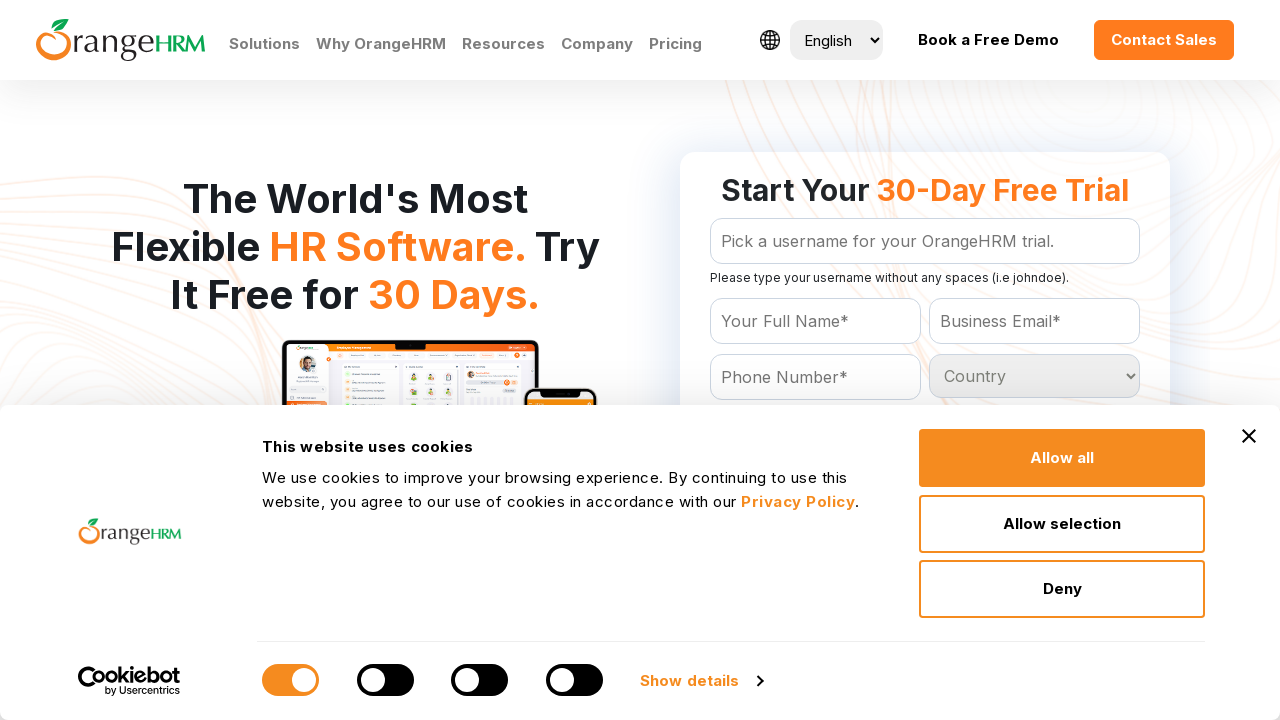

Retrieved country option: Bahrain
	
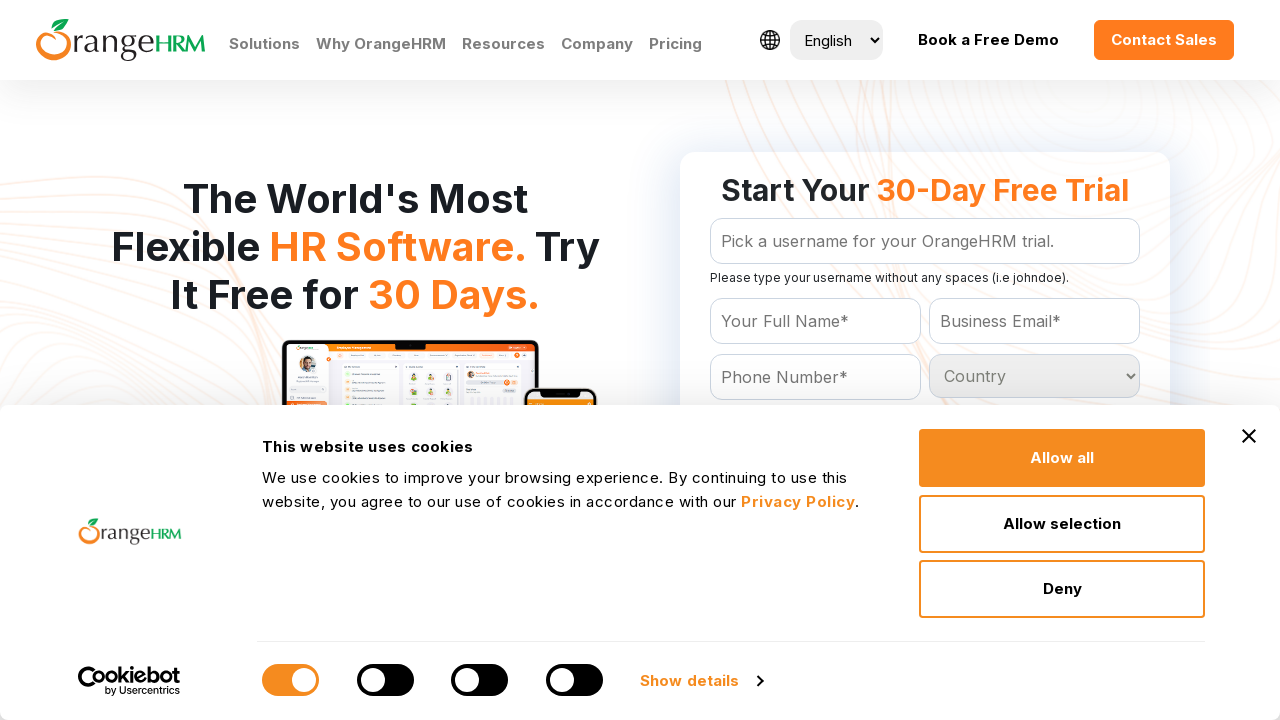

Retrieved country option: Bangladesh
	
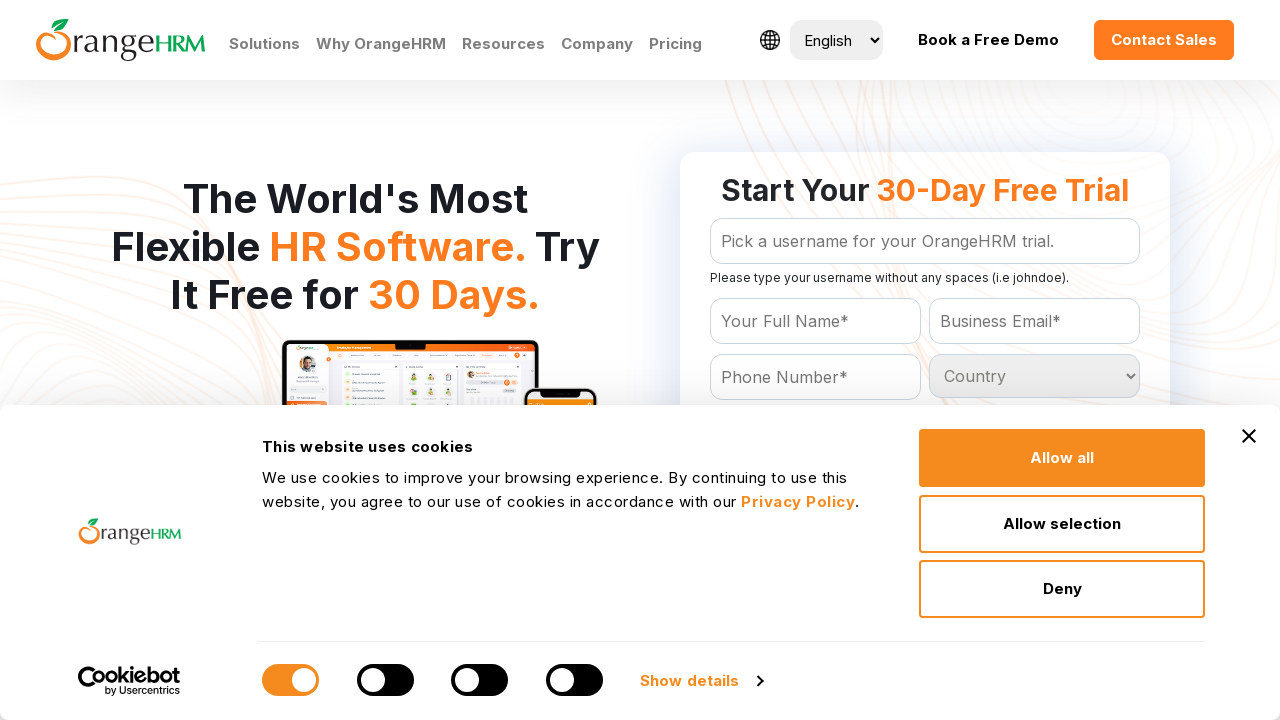

Retrieved country option: Barbados
	
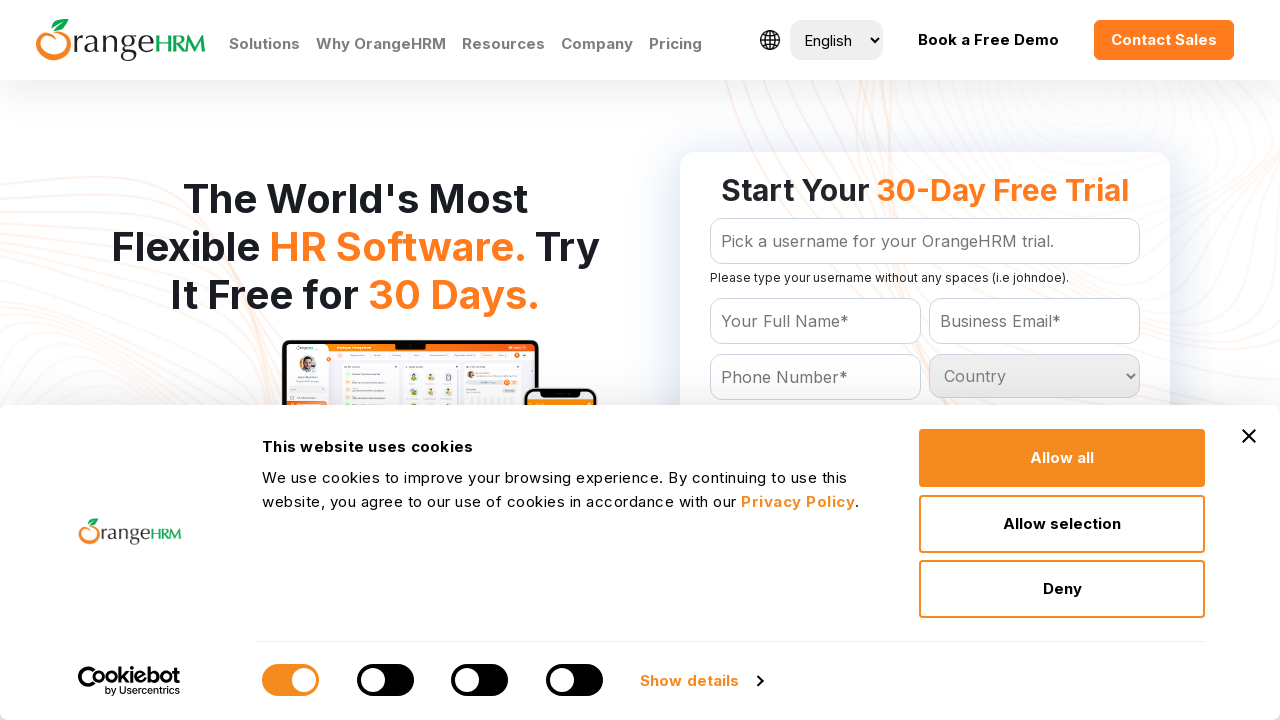

Retrieved country option: Belarus
	
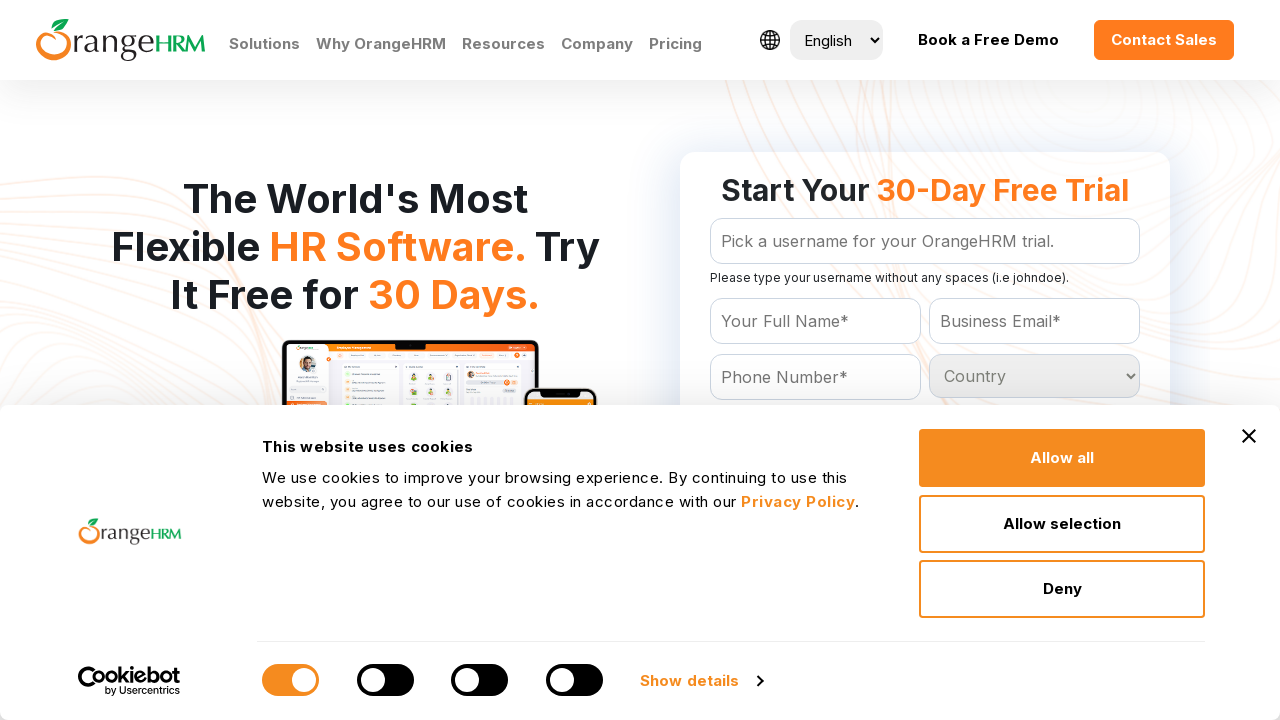

Retrieved country option: Belgium
	
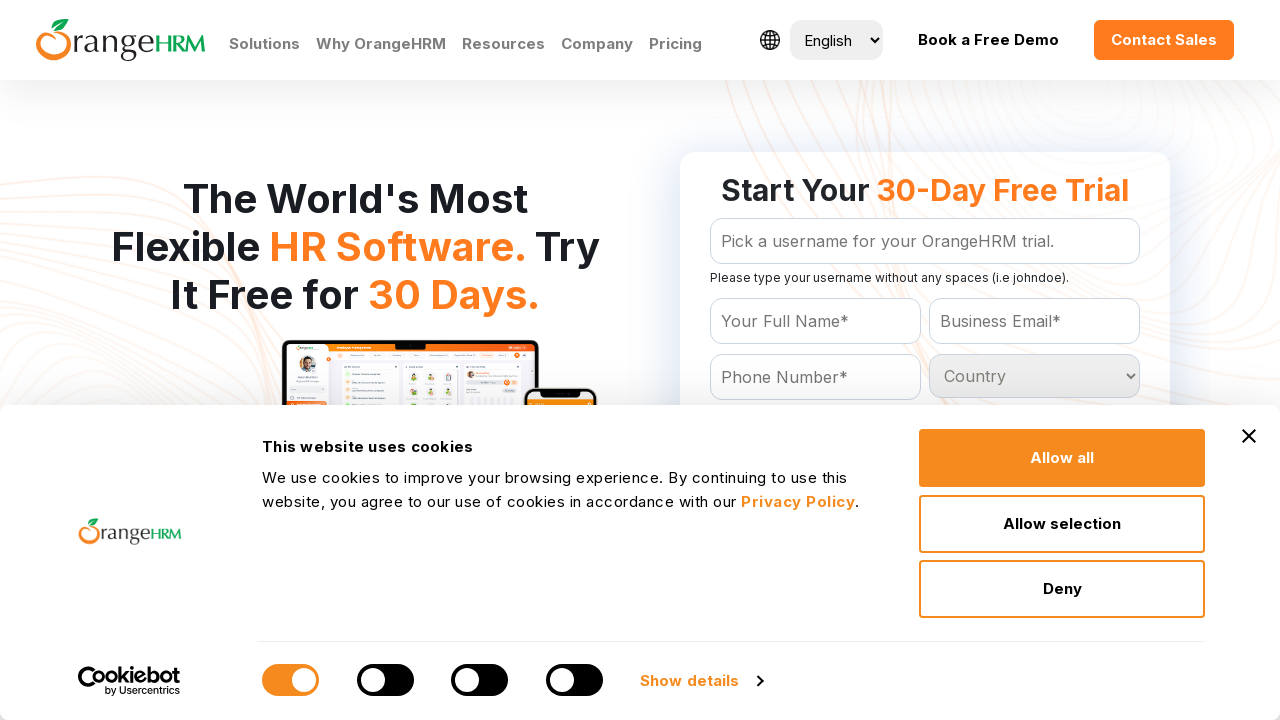

Retrieved country option: Belize
	
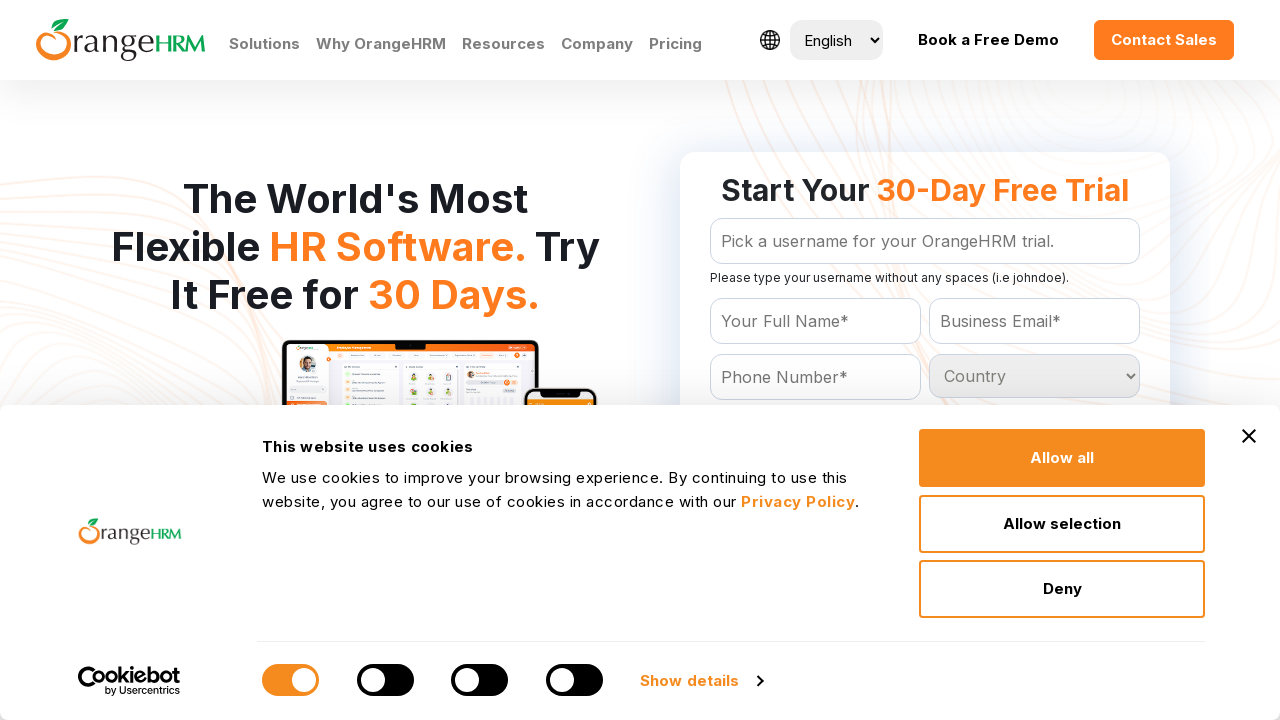

Retrieved country option: Benin
	
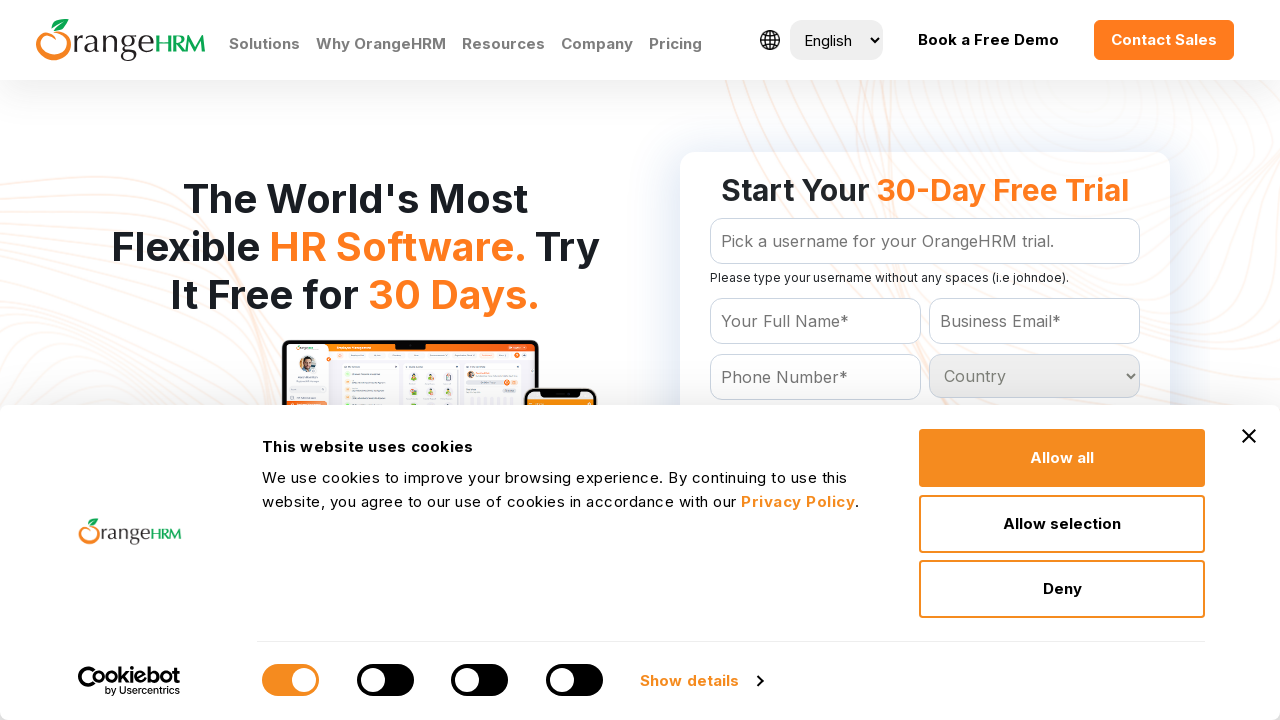

Retrieved country option: Bermuda
	
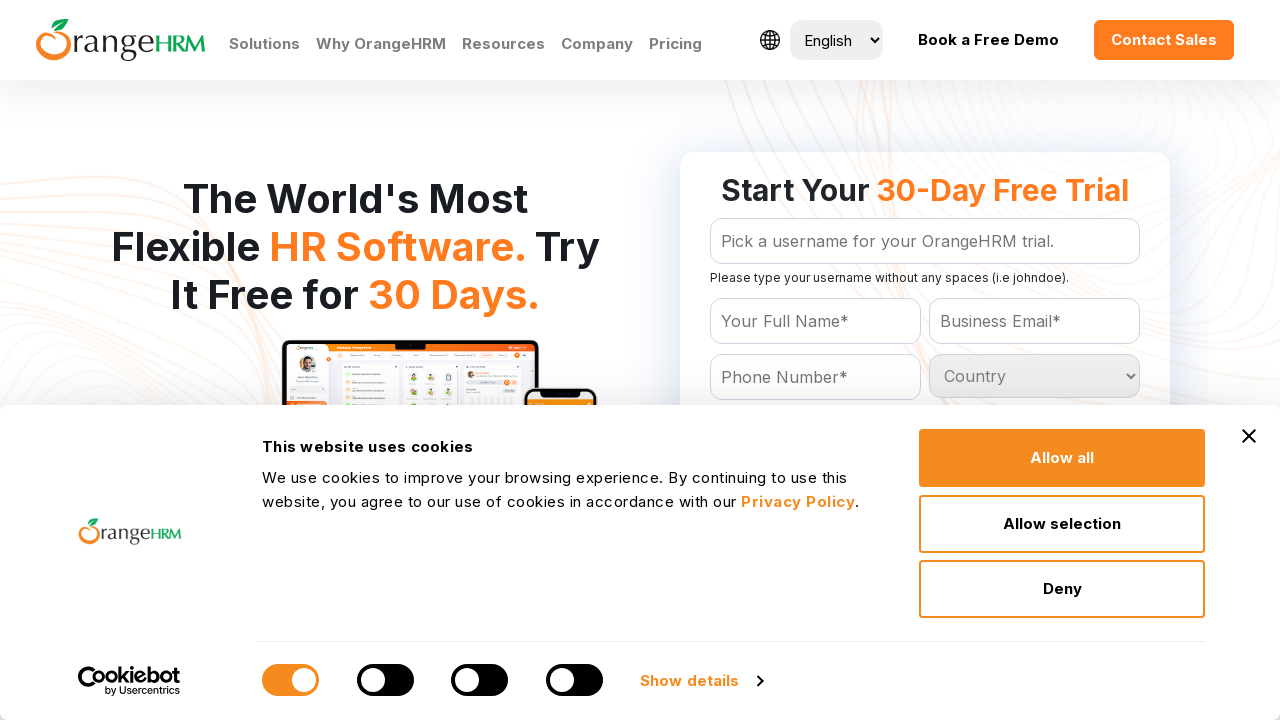

Retrieved country option: Bhutan
	
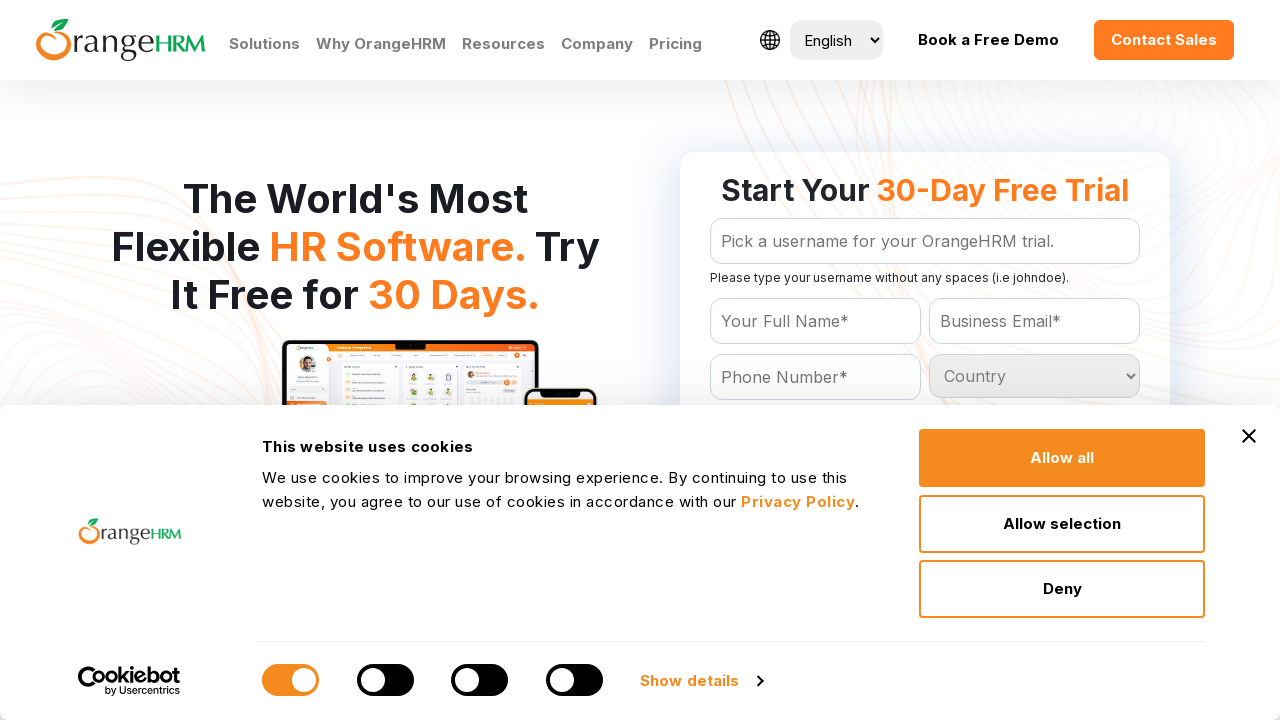

Retrieved country option: Bolivia
	
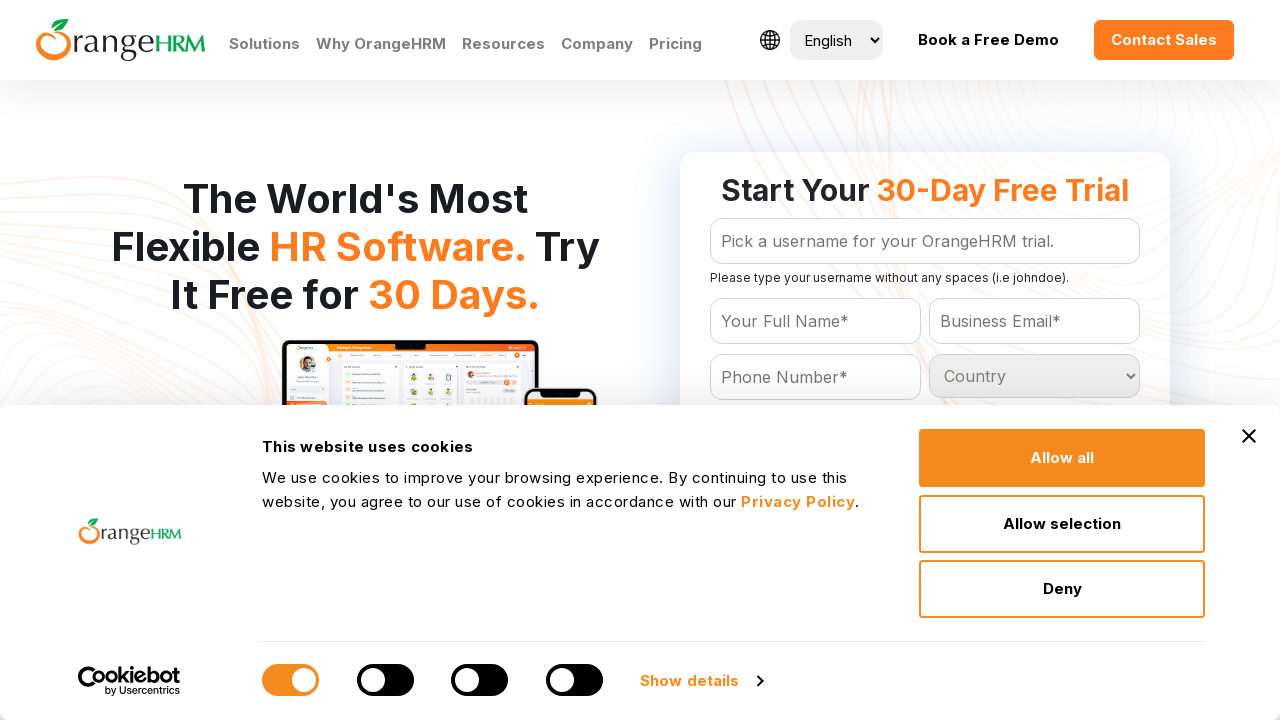

Retrieved country option: Bosnia and Herzegowina
	
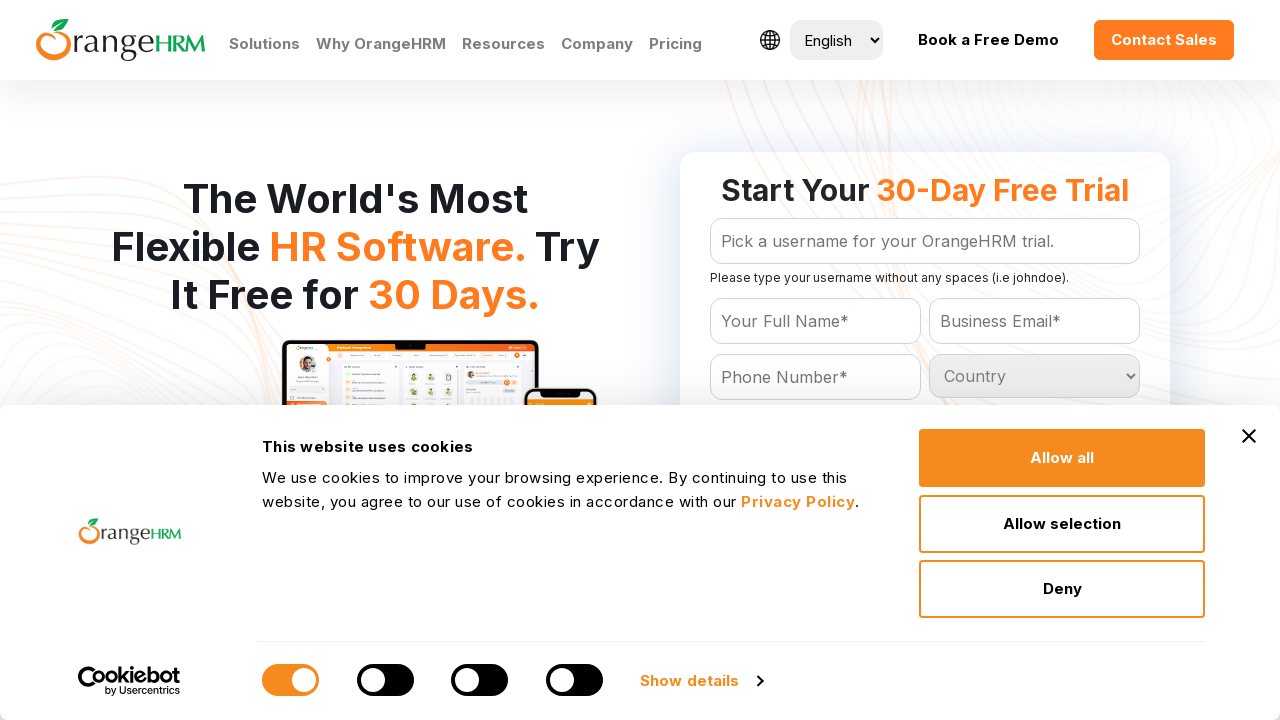

Retrieved country option: Botswana
	
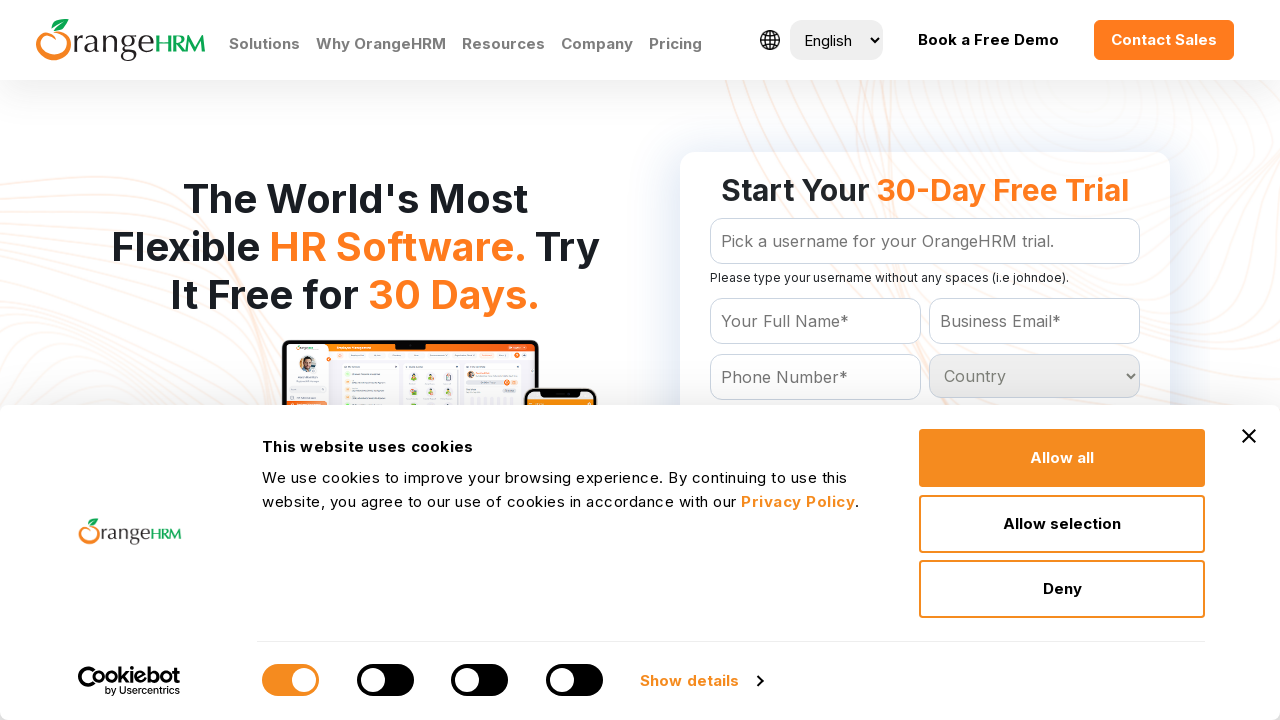

Retrieved country option: Bouvet Island
	
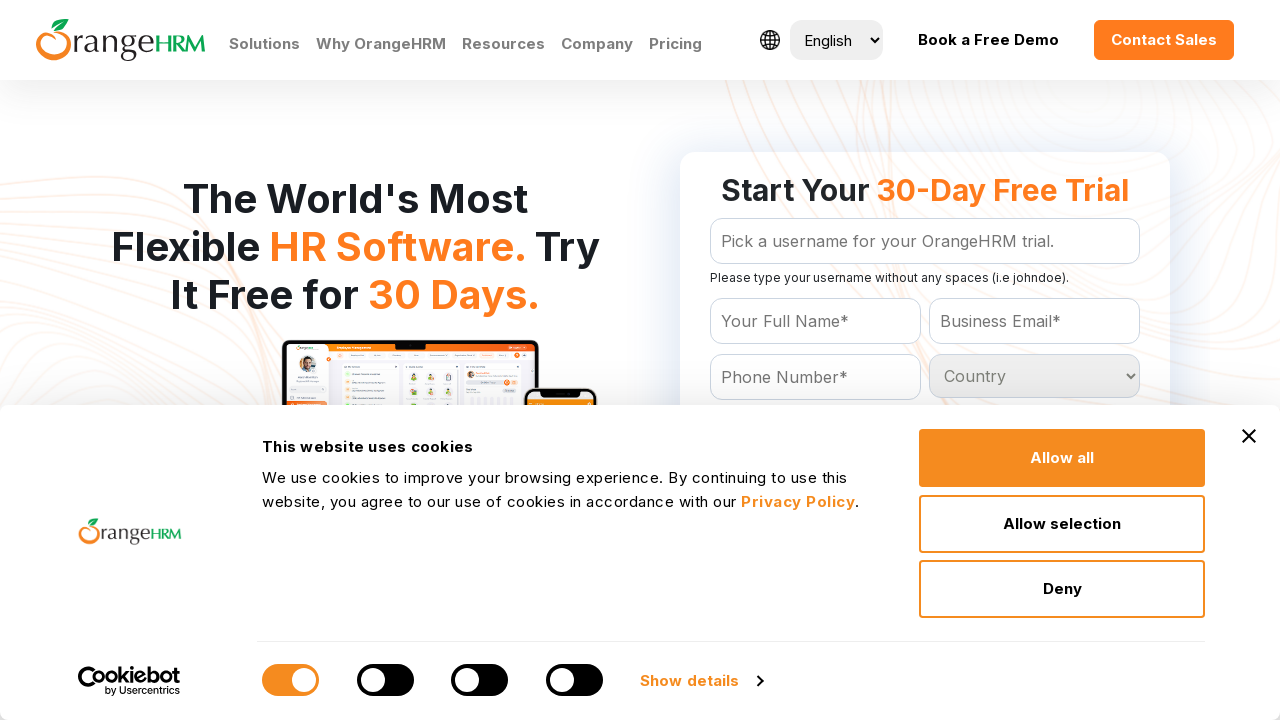

Retrieved country option: Brazil
	
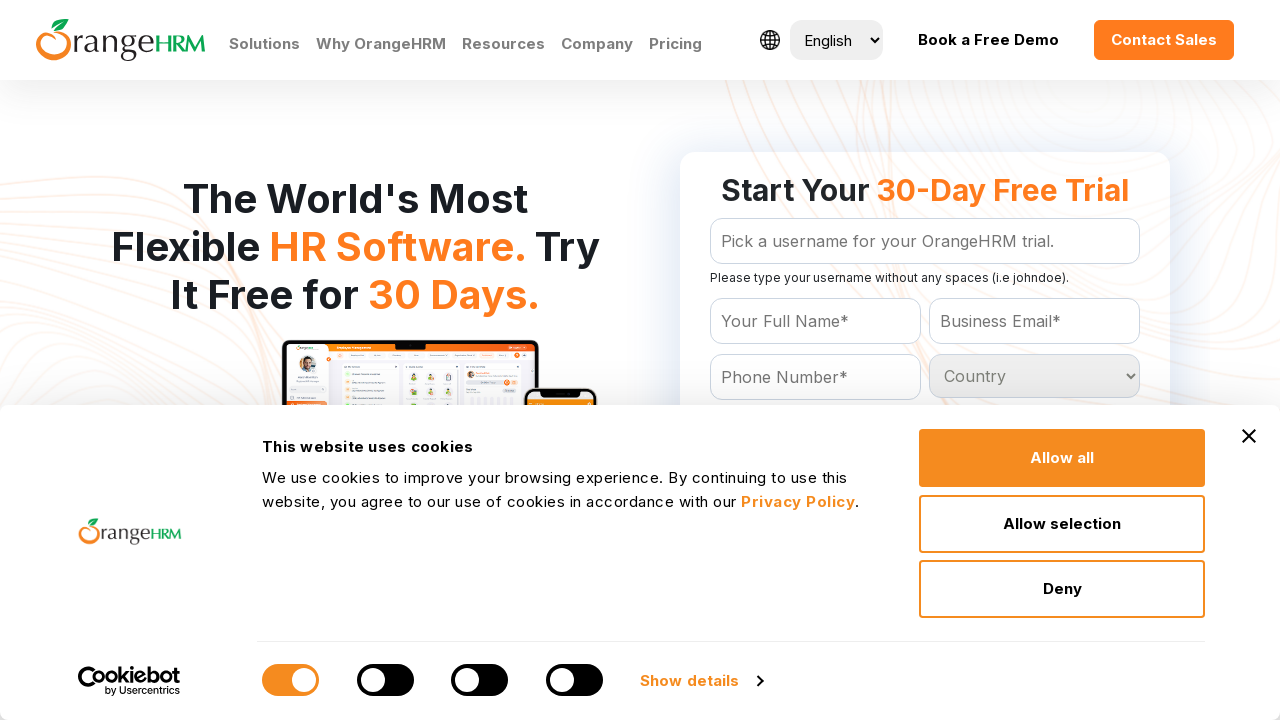

Retrieved country option: Brunei Darussalam
	
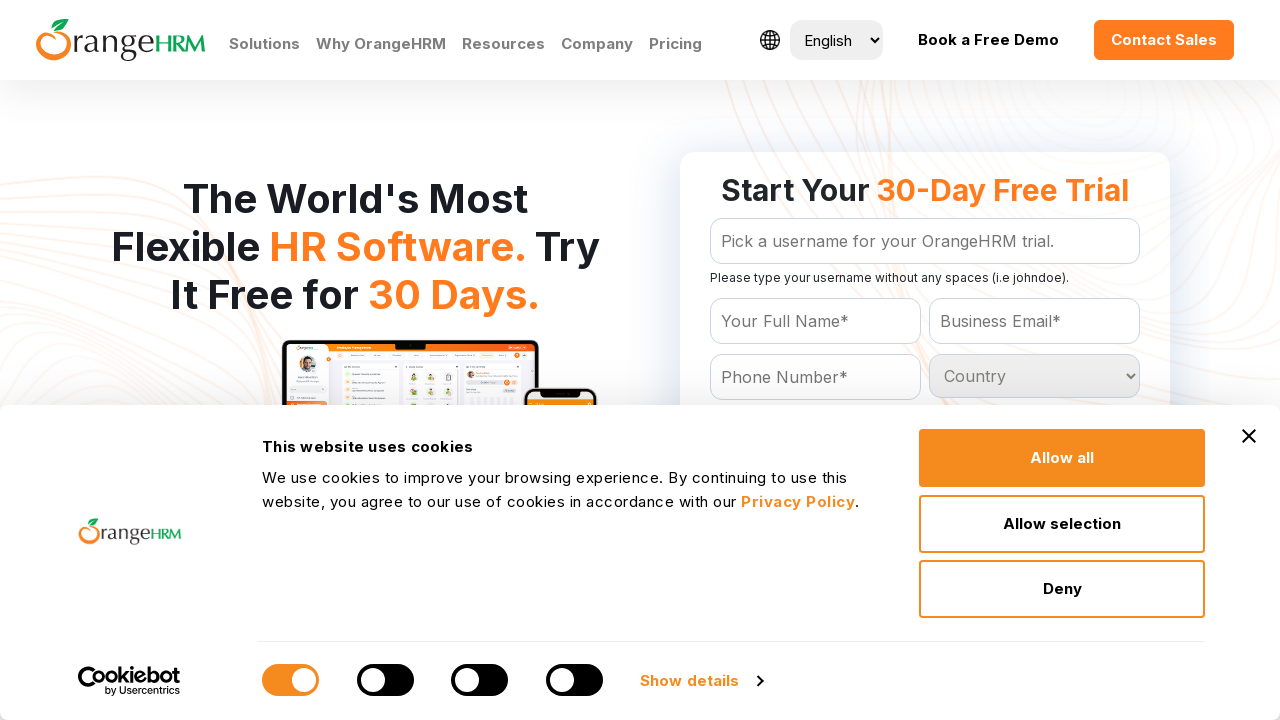

Retrieved country option: Bulgaria
	
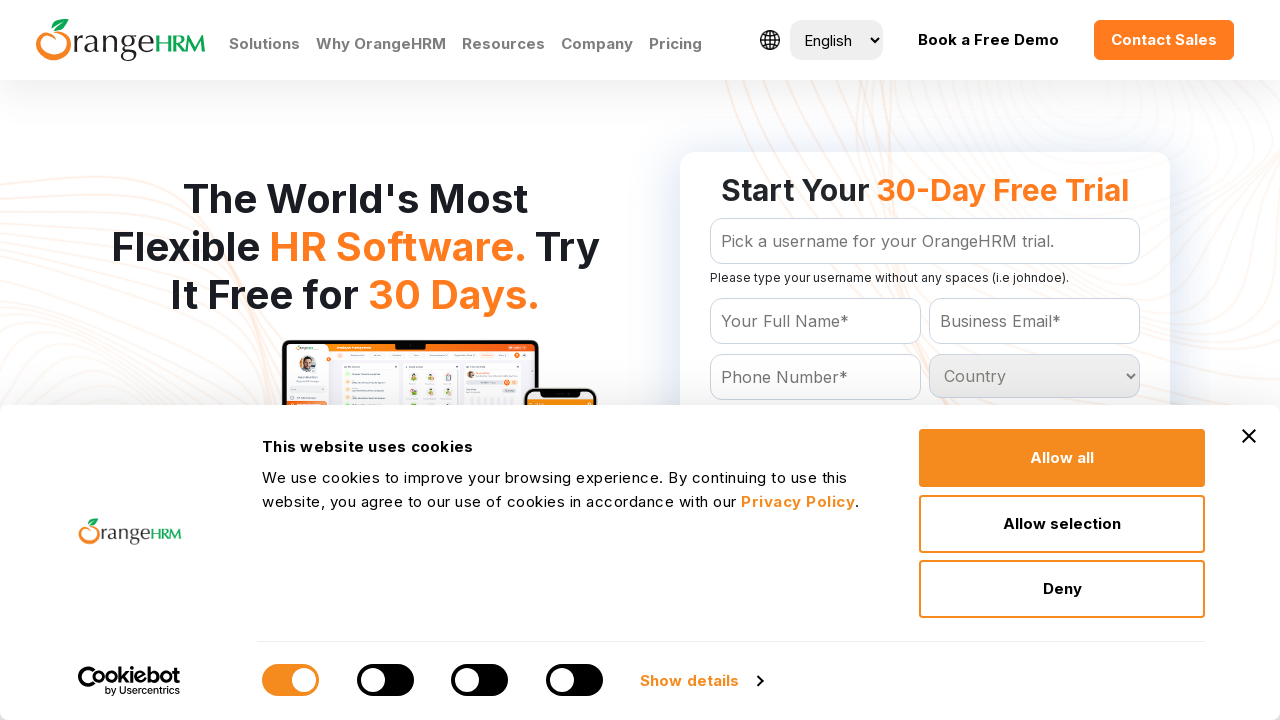

Retrieved country option: Burkina Faso
	
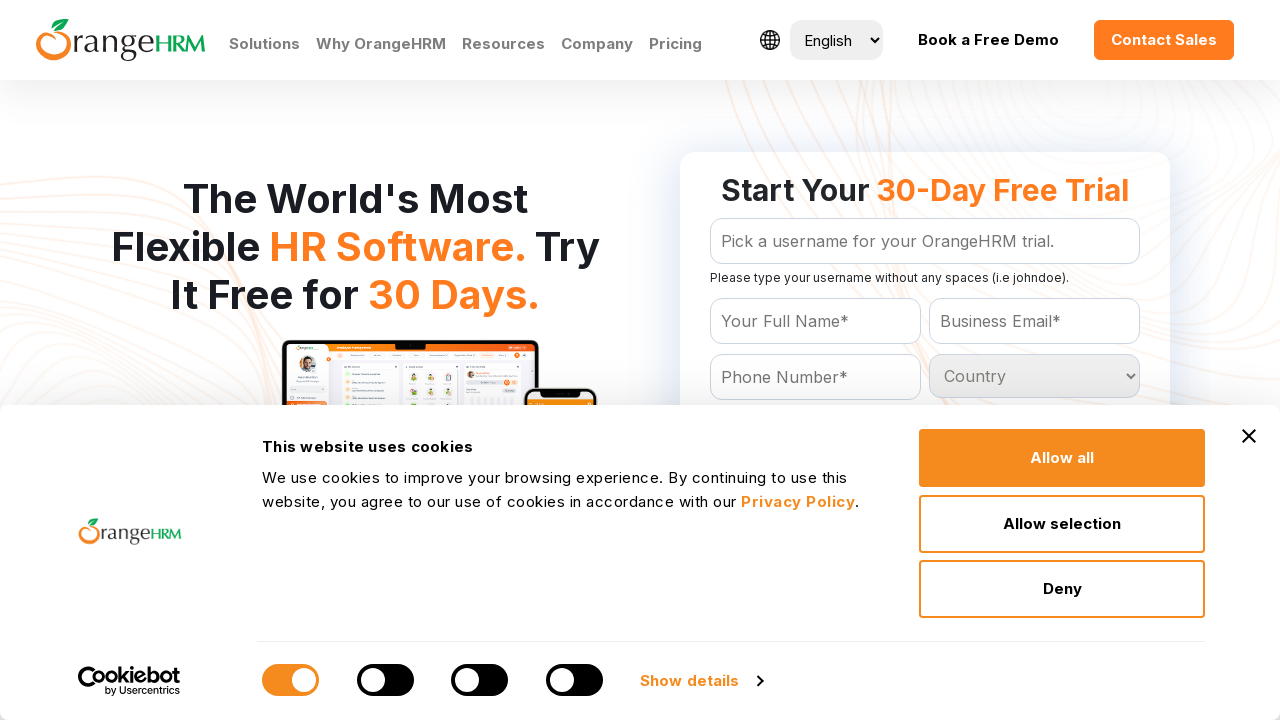

Retrieved country option: Burundi
	
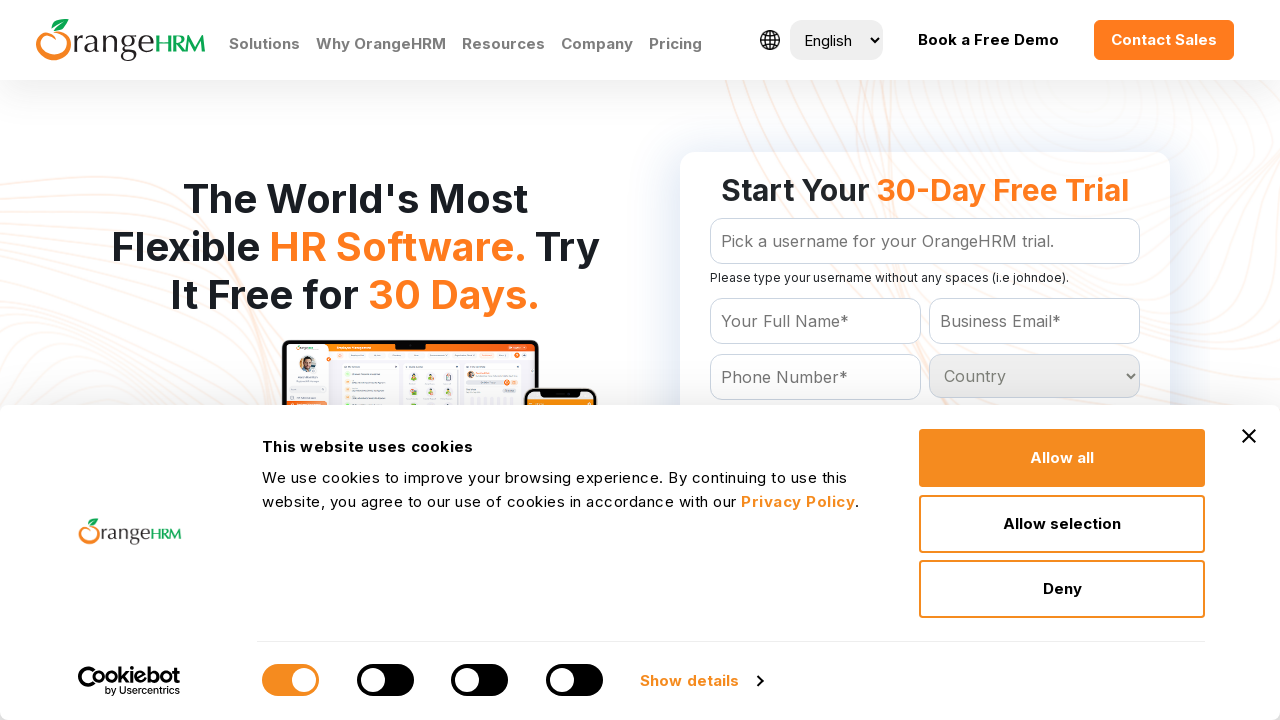

Retrieved country option: Cambodia
	
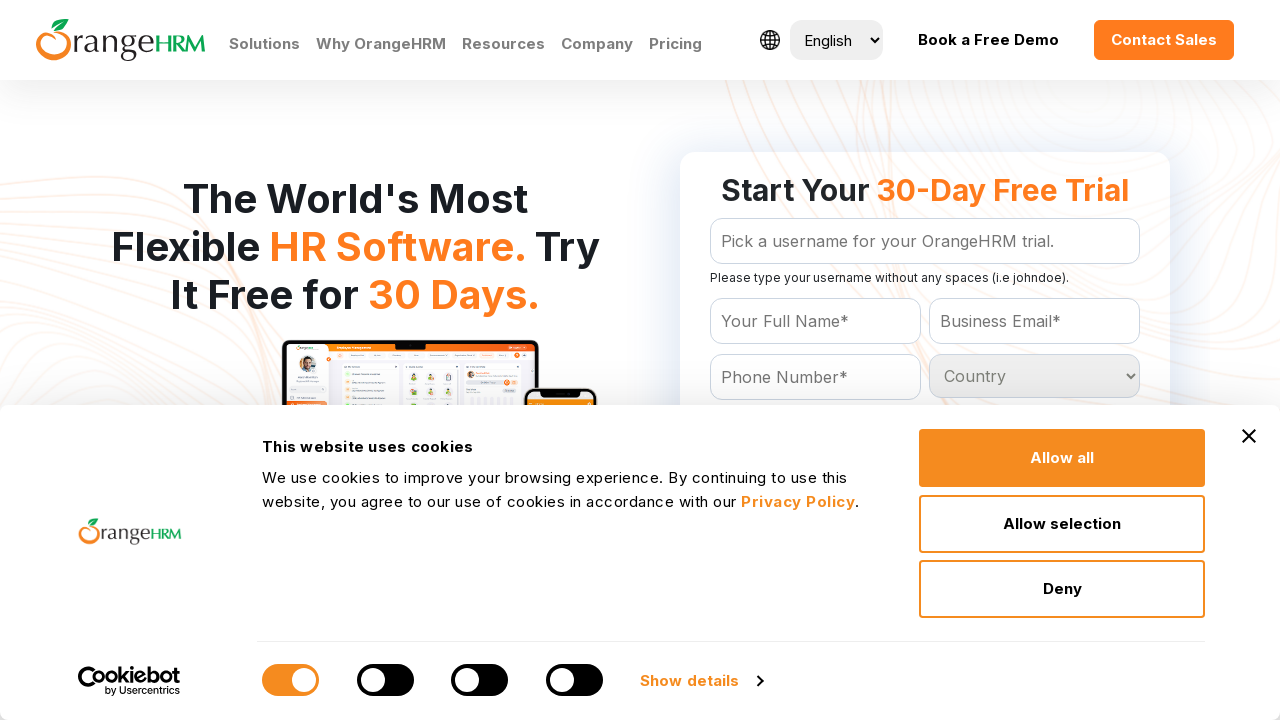

Retrieved country option: Cameroon
	
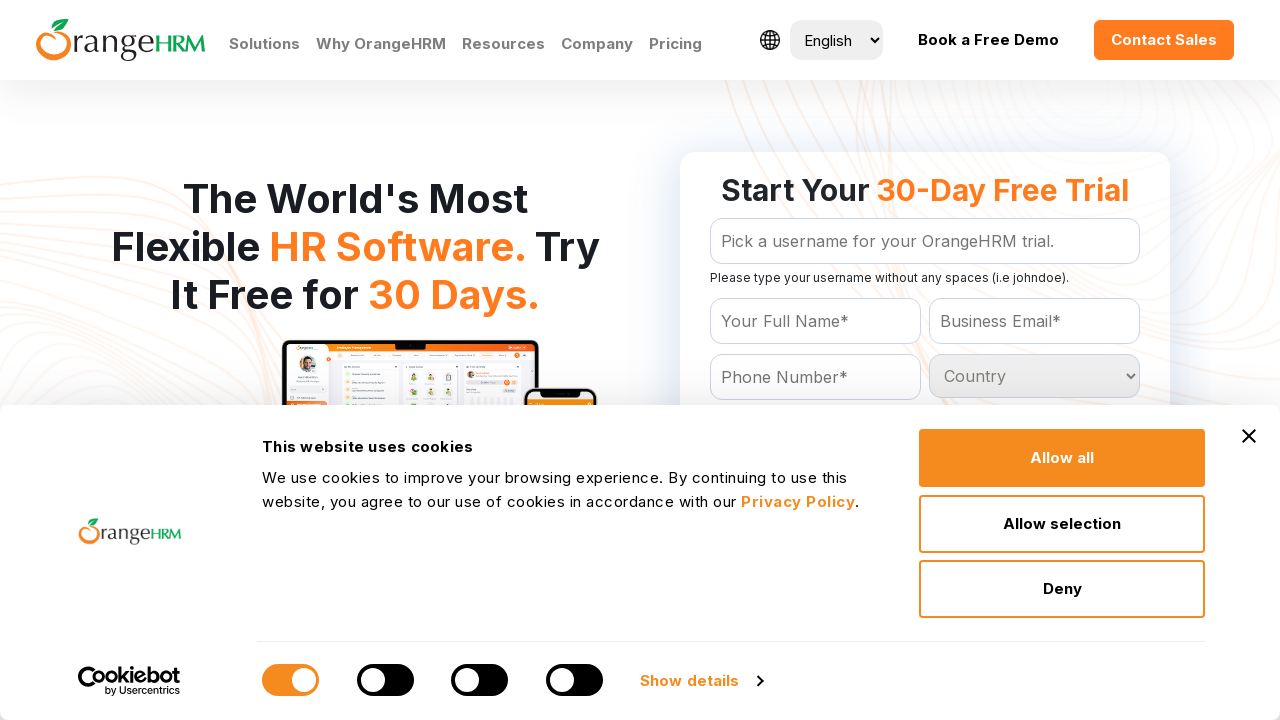

Retrieved country option: Canada
	
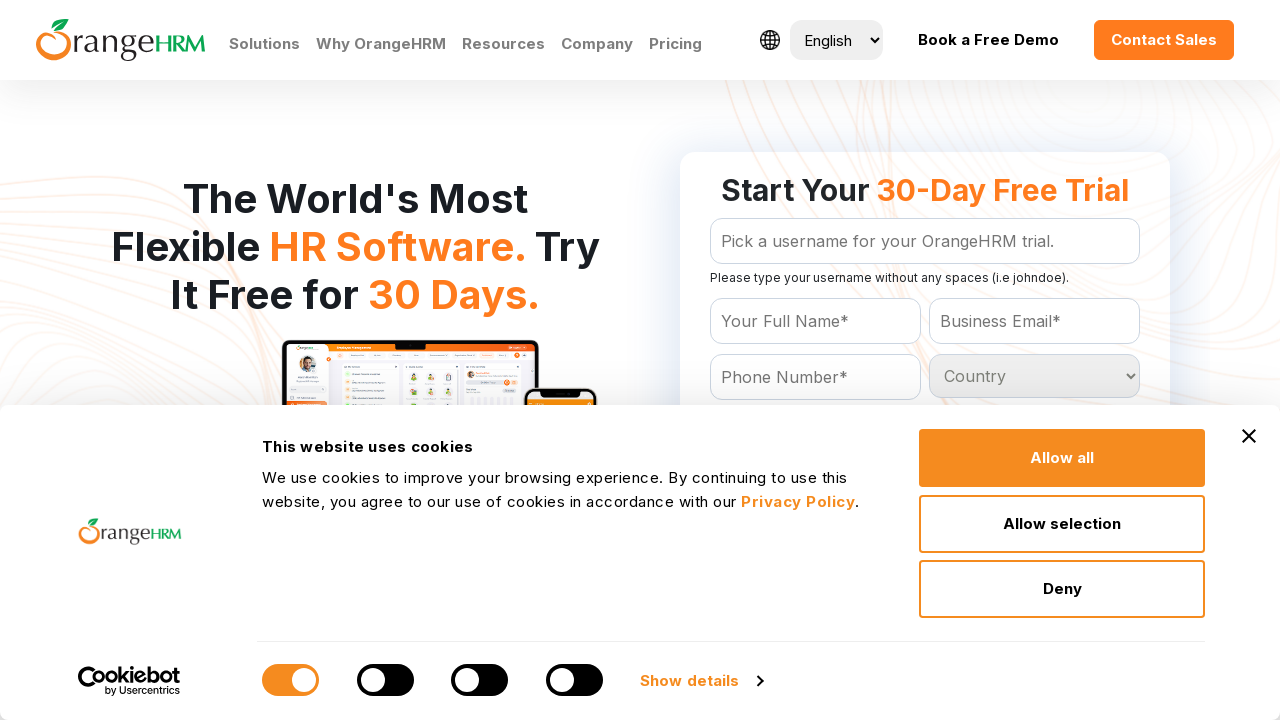

Retrieved country option: Cape Verde
	
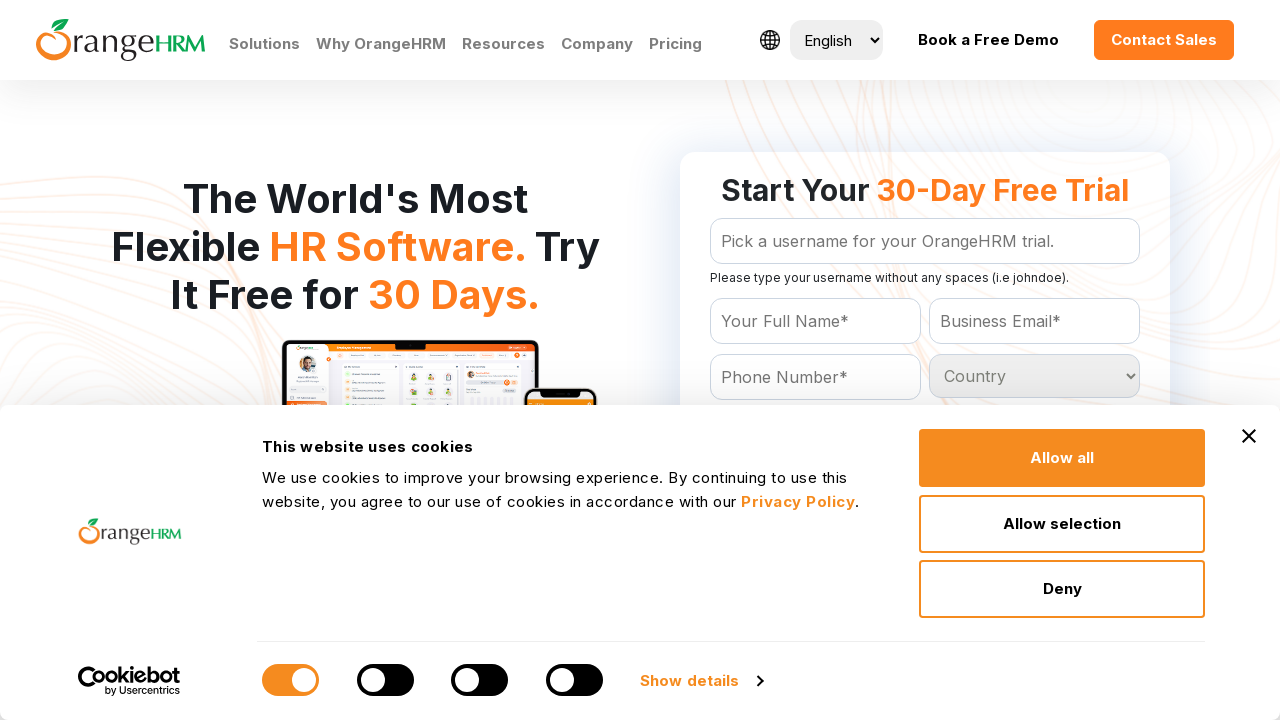

Retrieved country option: Cayman Islands
	
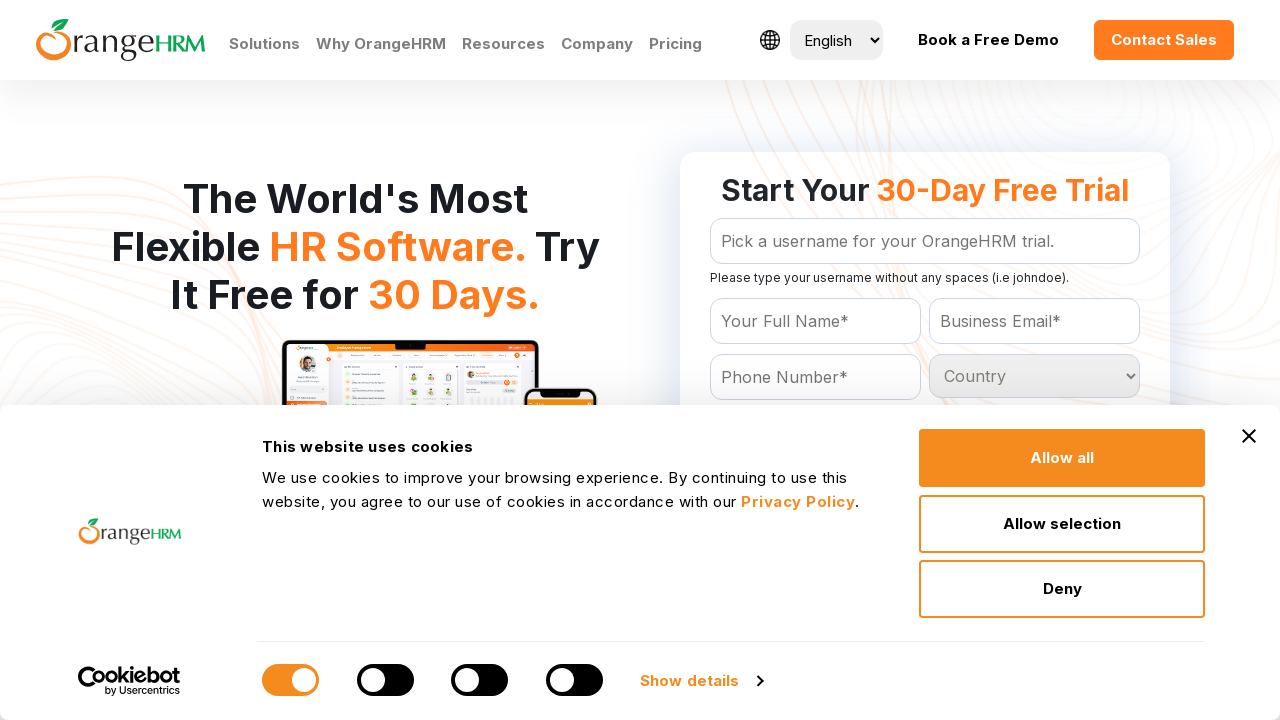

Retrieved country option: Central African Republic
	
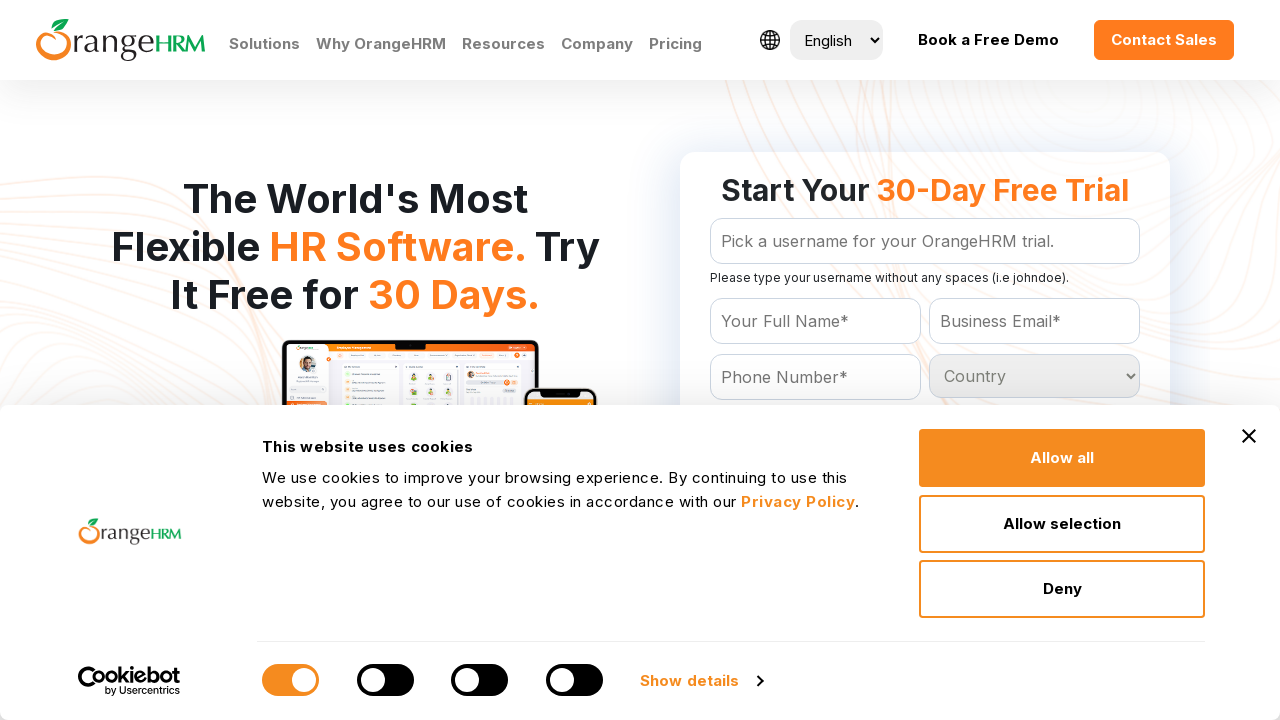

Retrieved country option: Chad
	
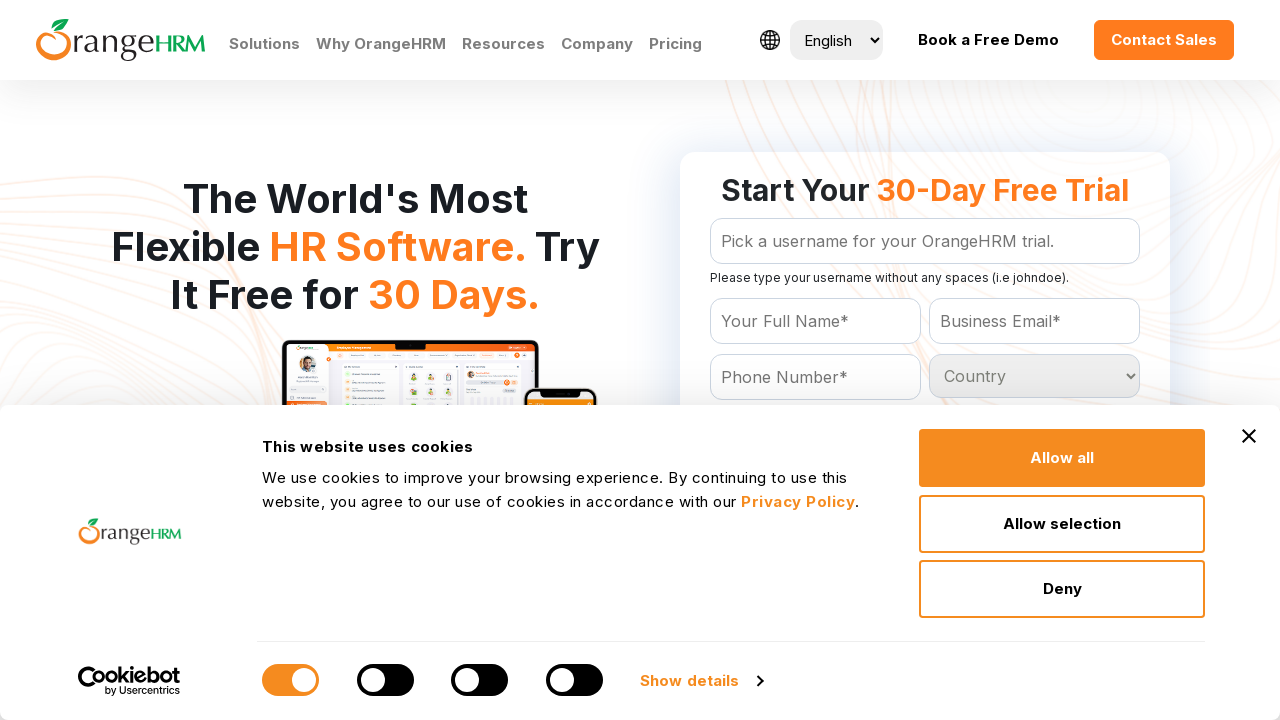

Retrieved country option: Chile
	
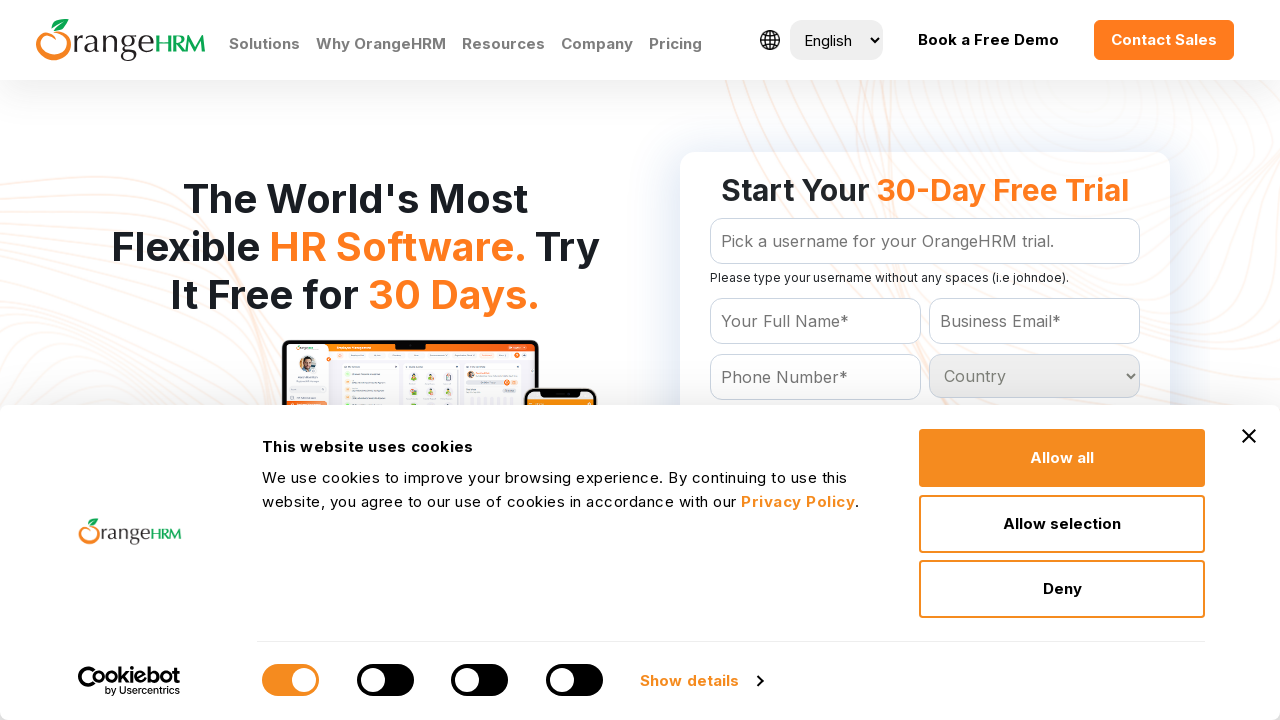

Retrieved country option: China
	
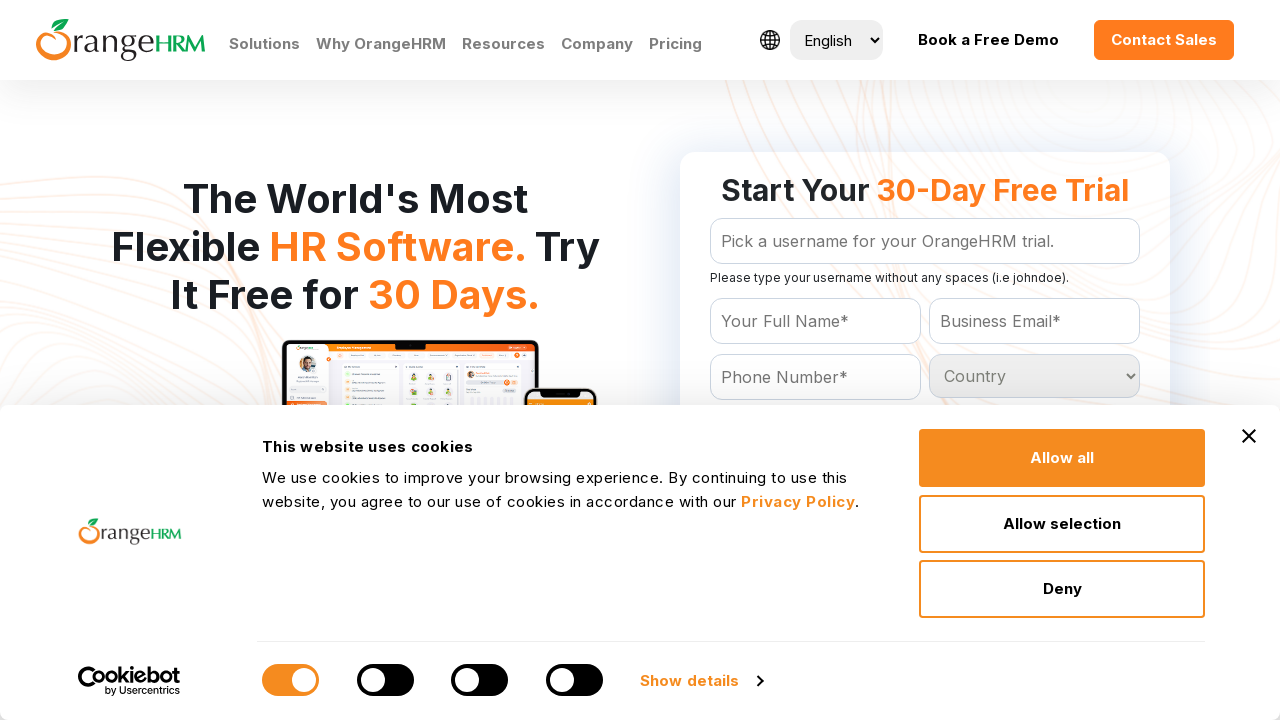

Retrieved country option: Christmas Island
	
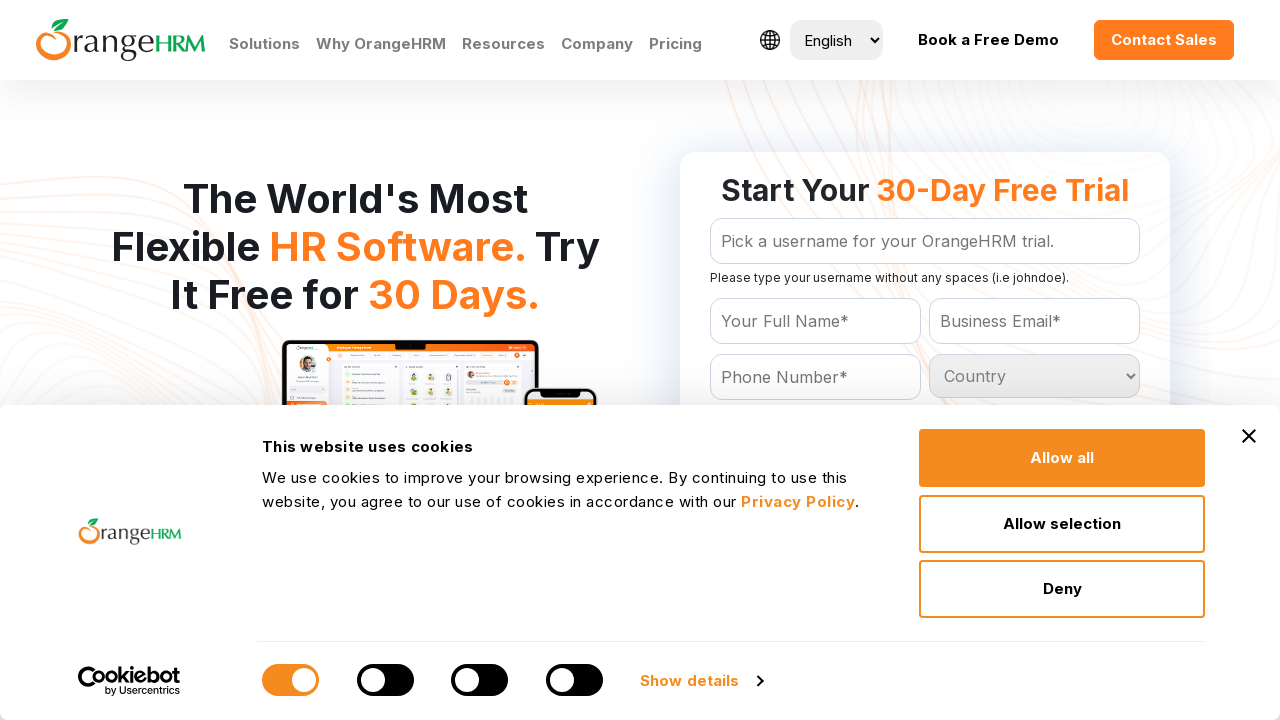

Retrieved country option: Cocos (Keeling) Islands
	
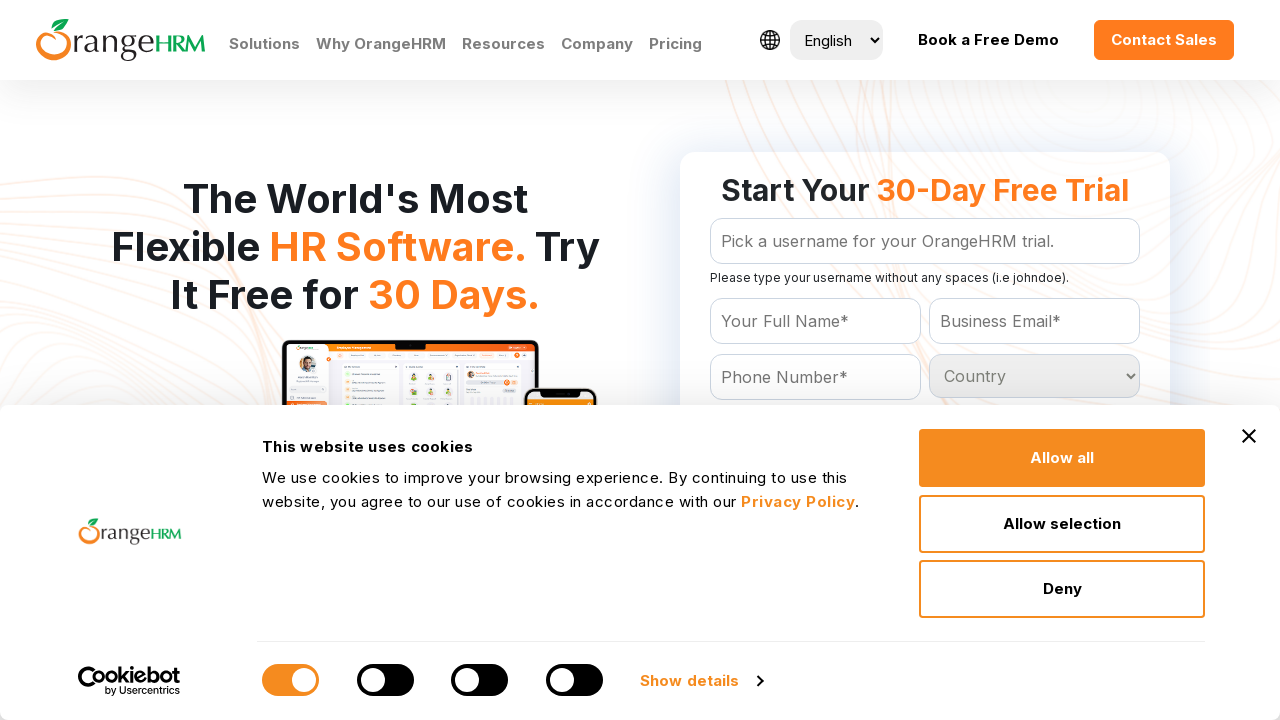

Retrieved country option: Colombia
	
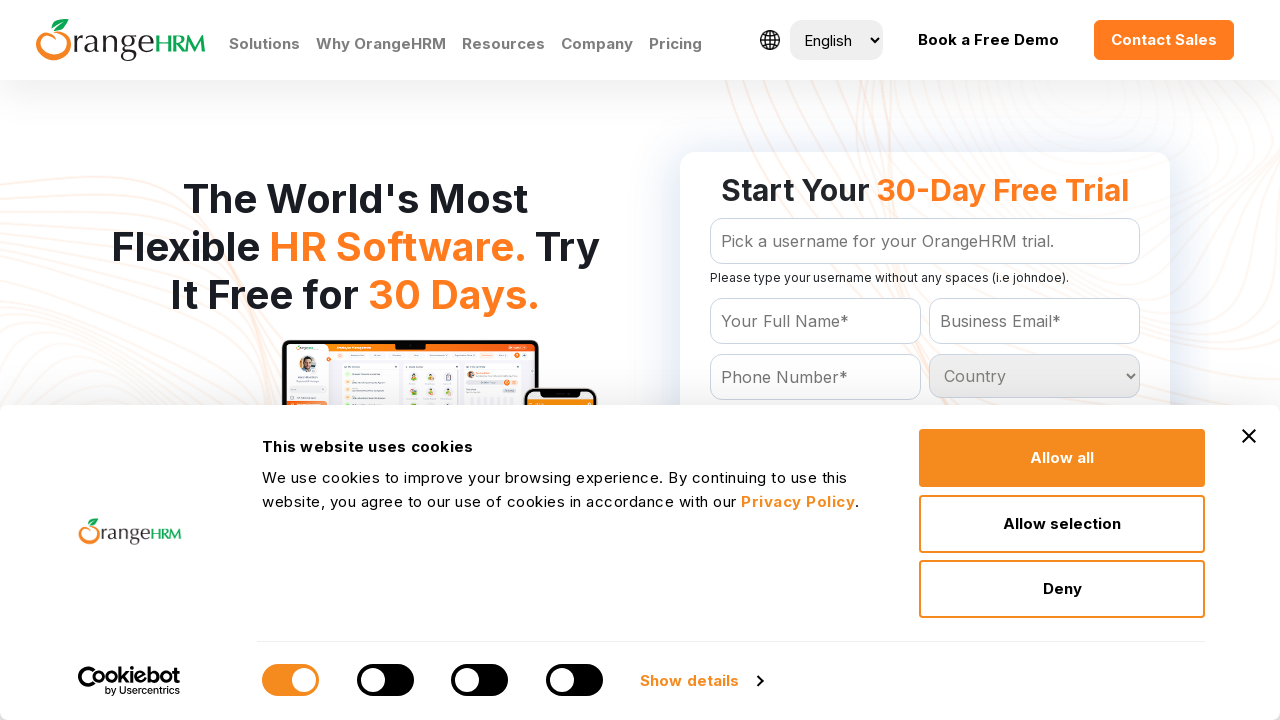

Retrieved country option: Comoros
	
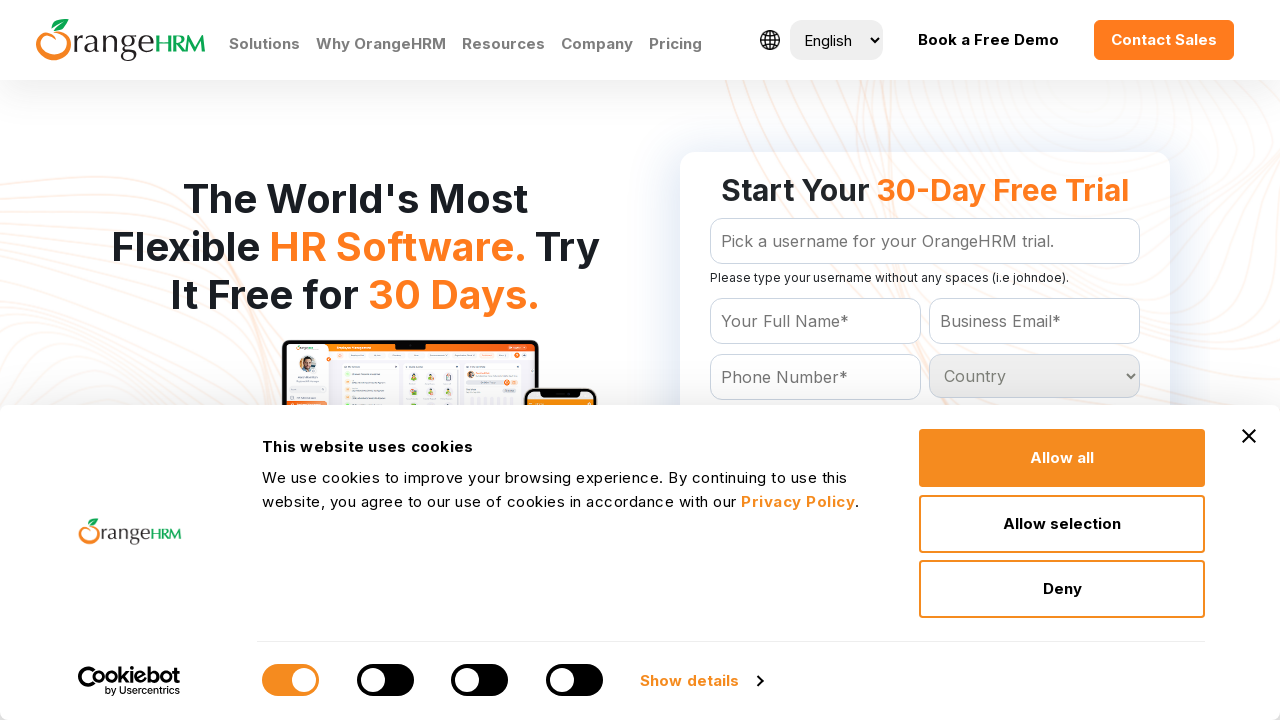

Retrieved country option: Congo
	
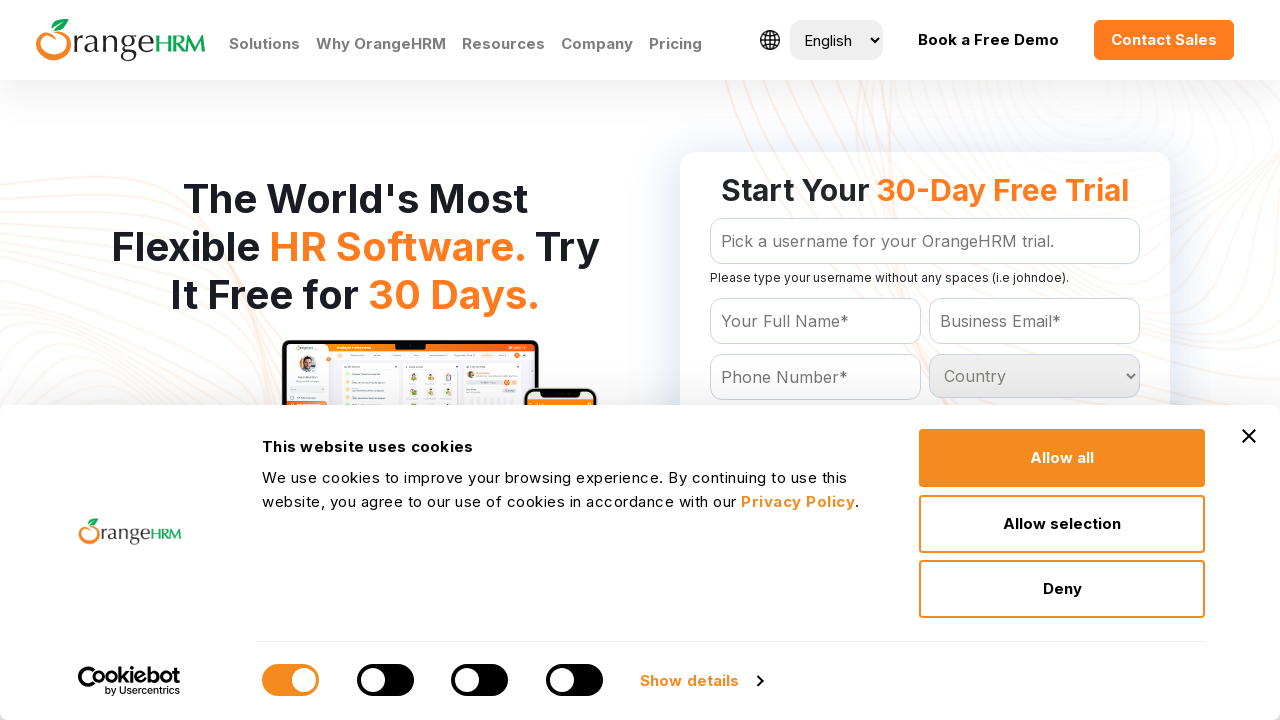

Retrieved country option: Cook Islands
	
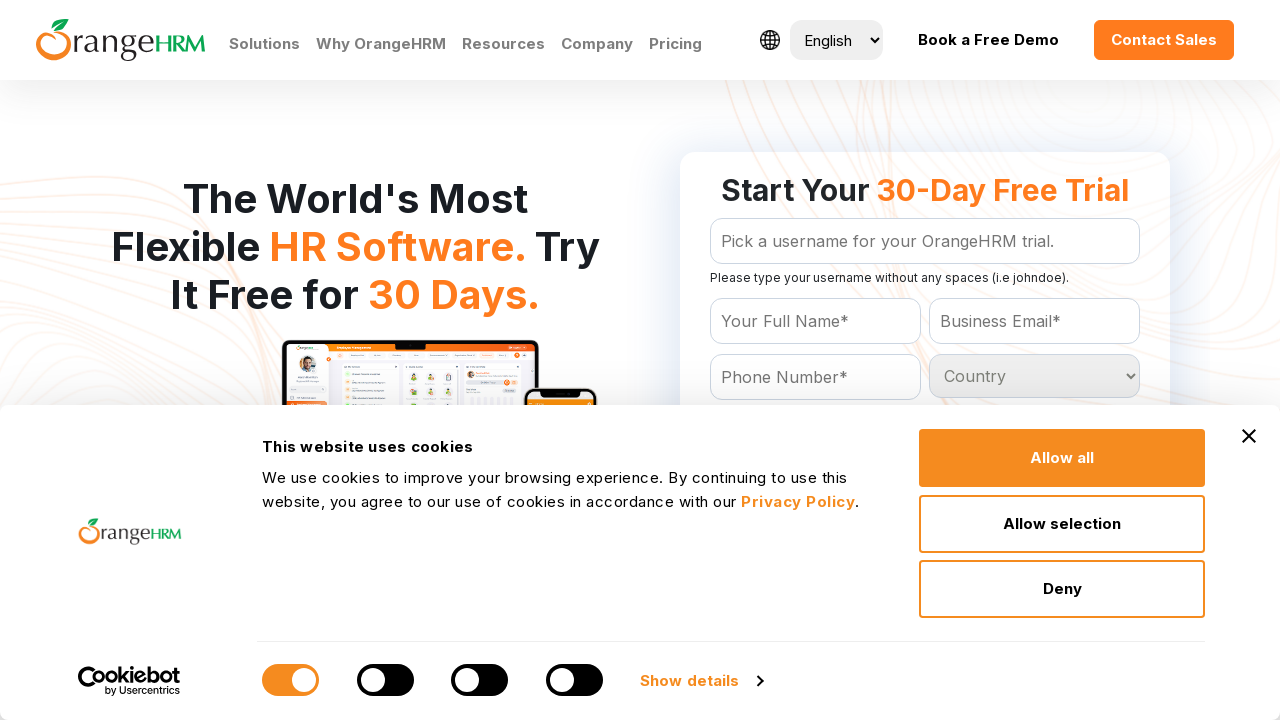

Retrieved country option: Costa Rica
	
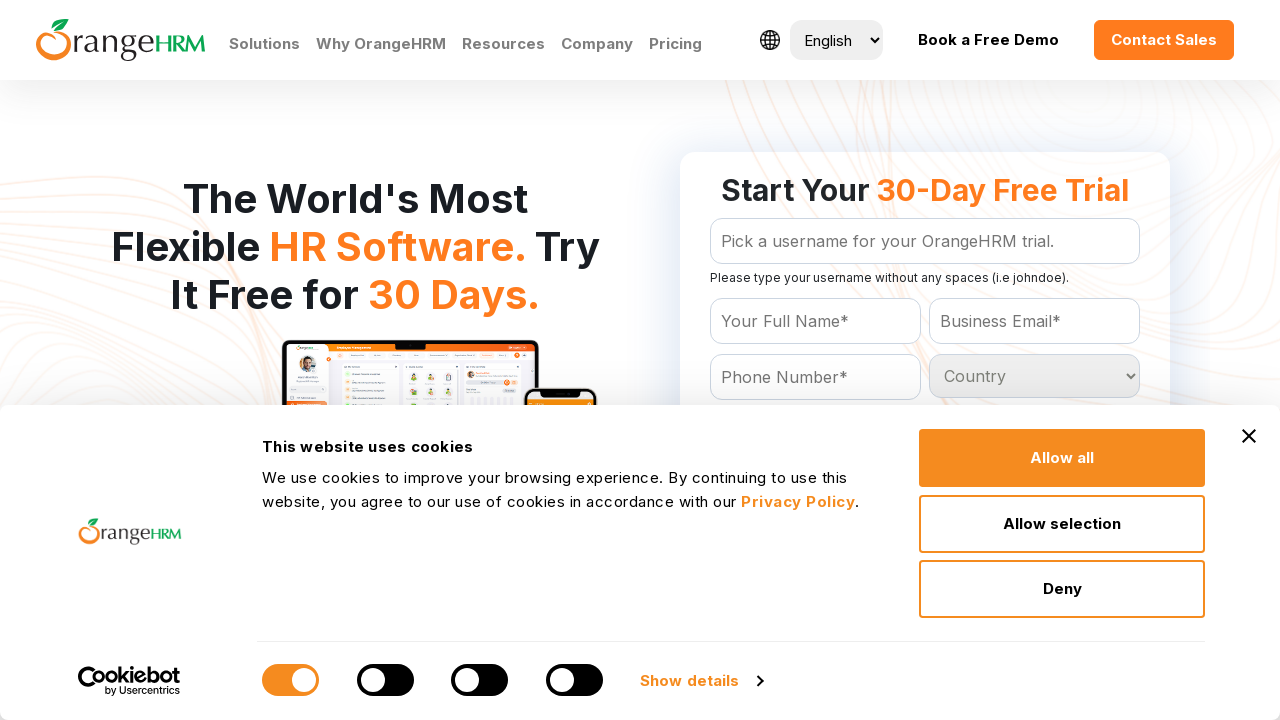

Retrieved country option: Cote D'Ivoire
	
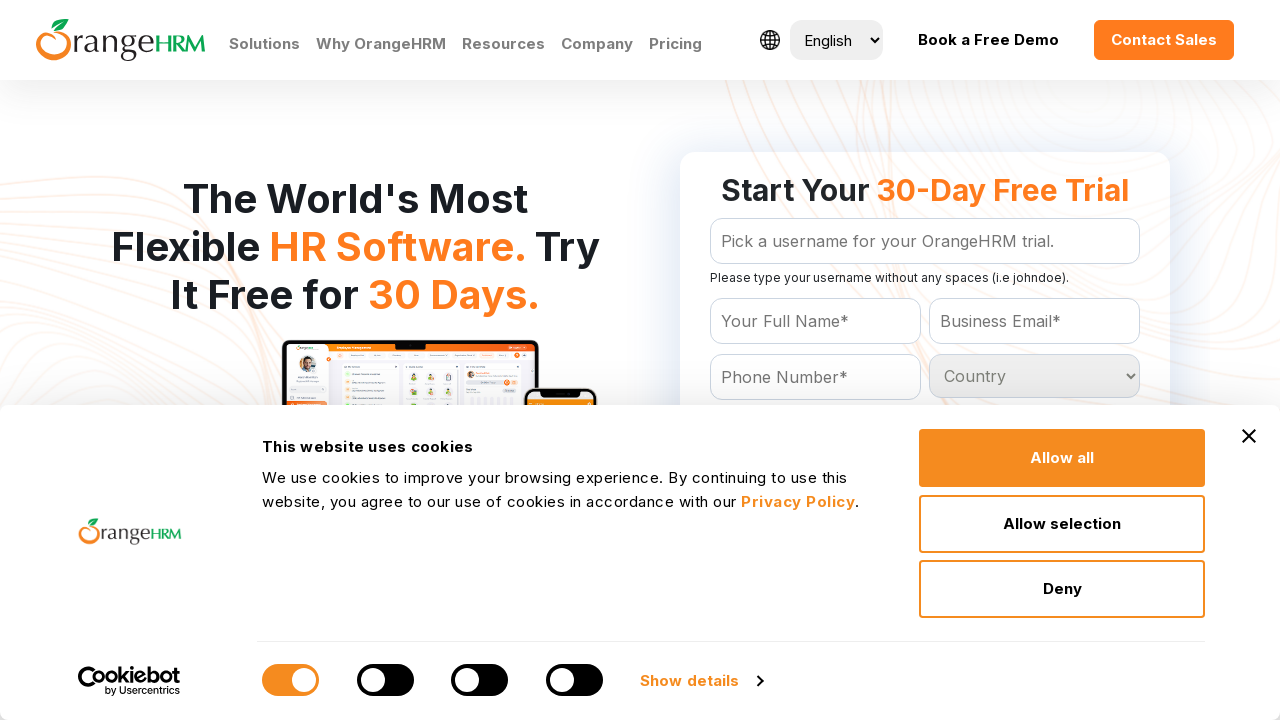

Retrieved country option: Croatia
	
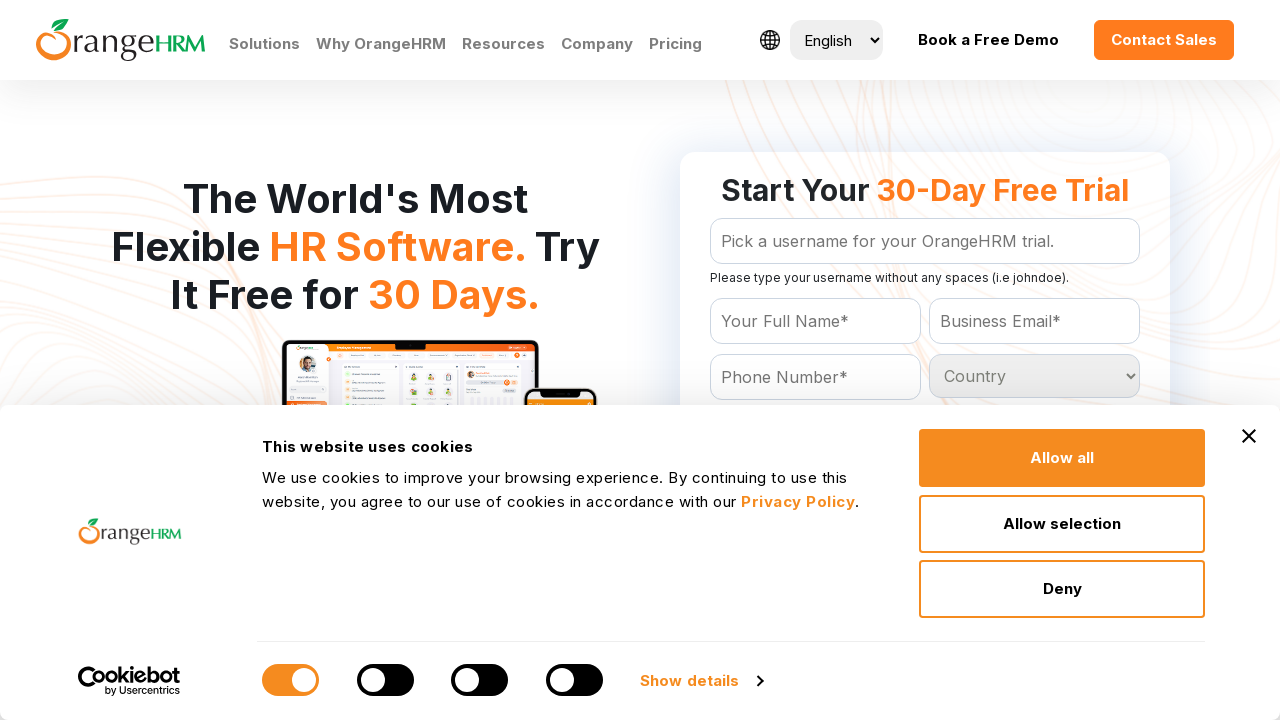

Retrieved country option: Cuba
	
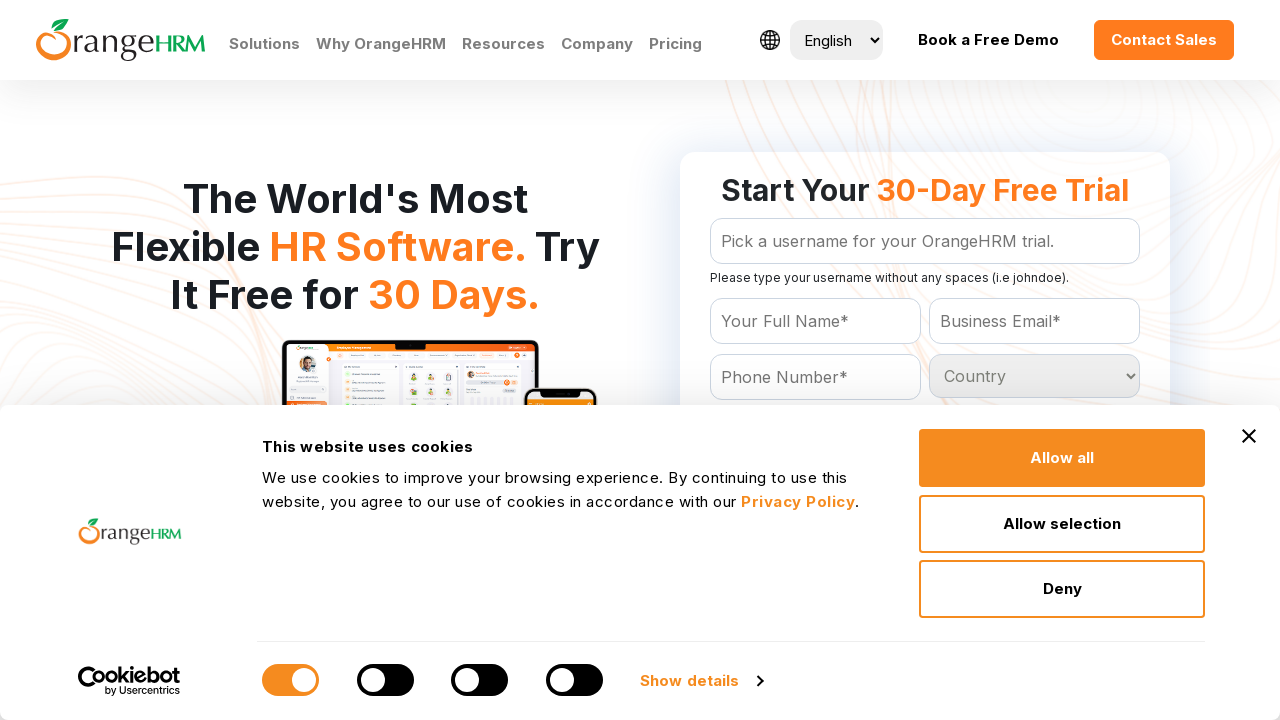

Retrieved country option: Cyprus
	
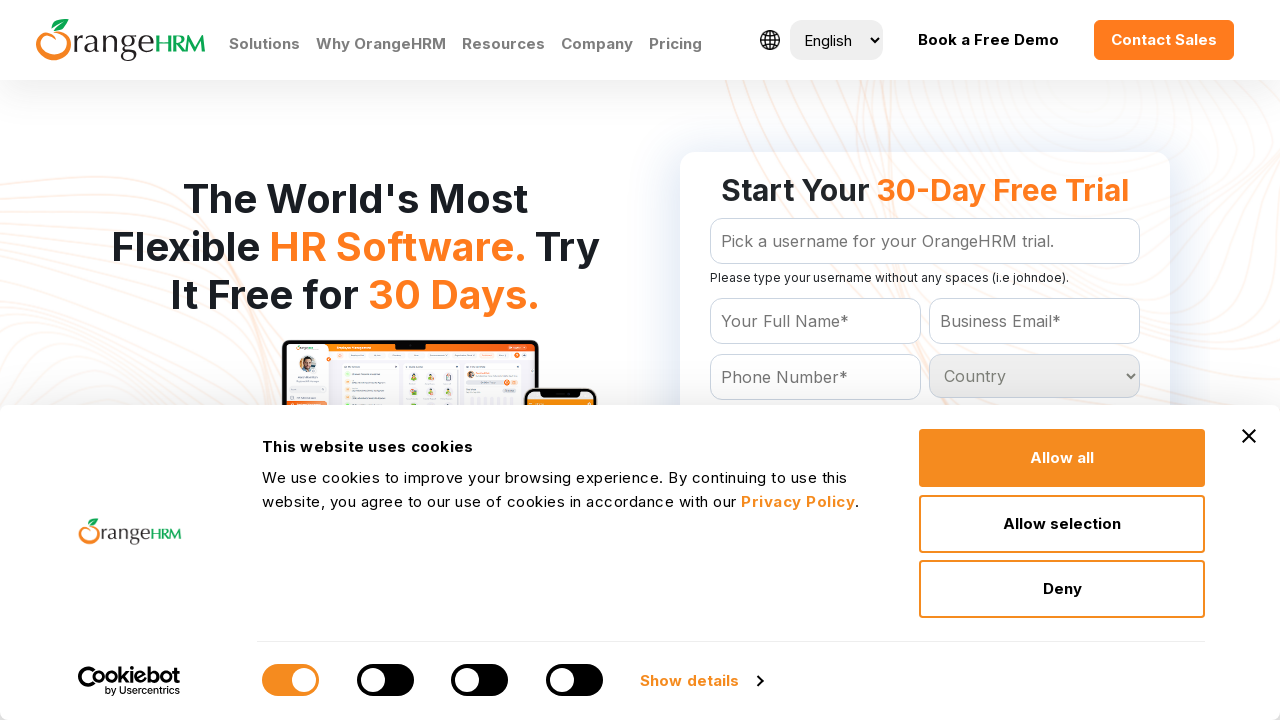

Retrieved country option: Czech Republic
	
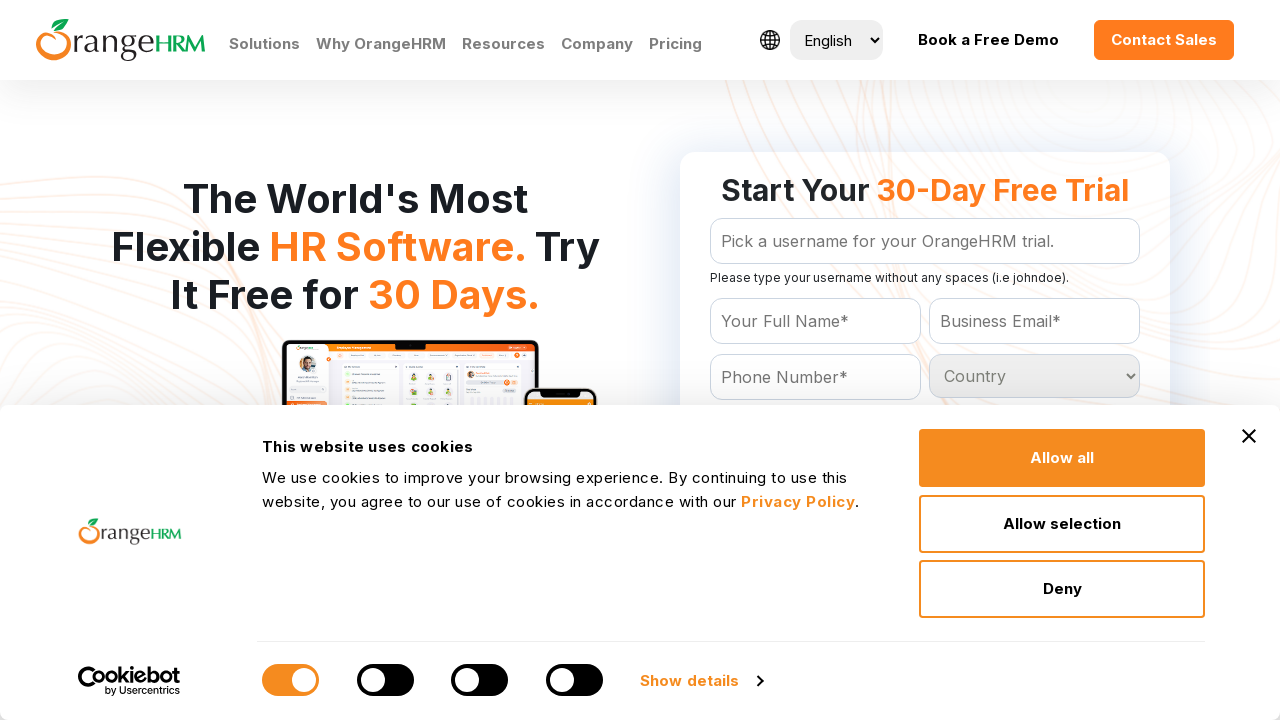

Retrieved country option: Denmark
	
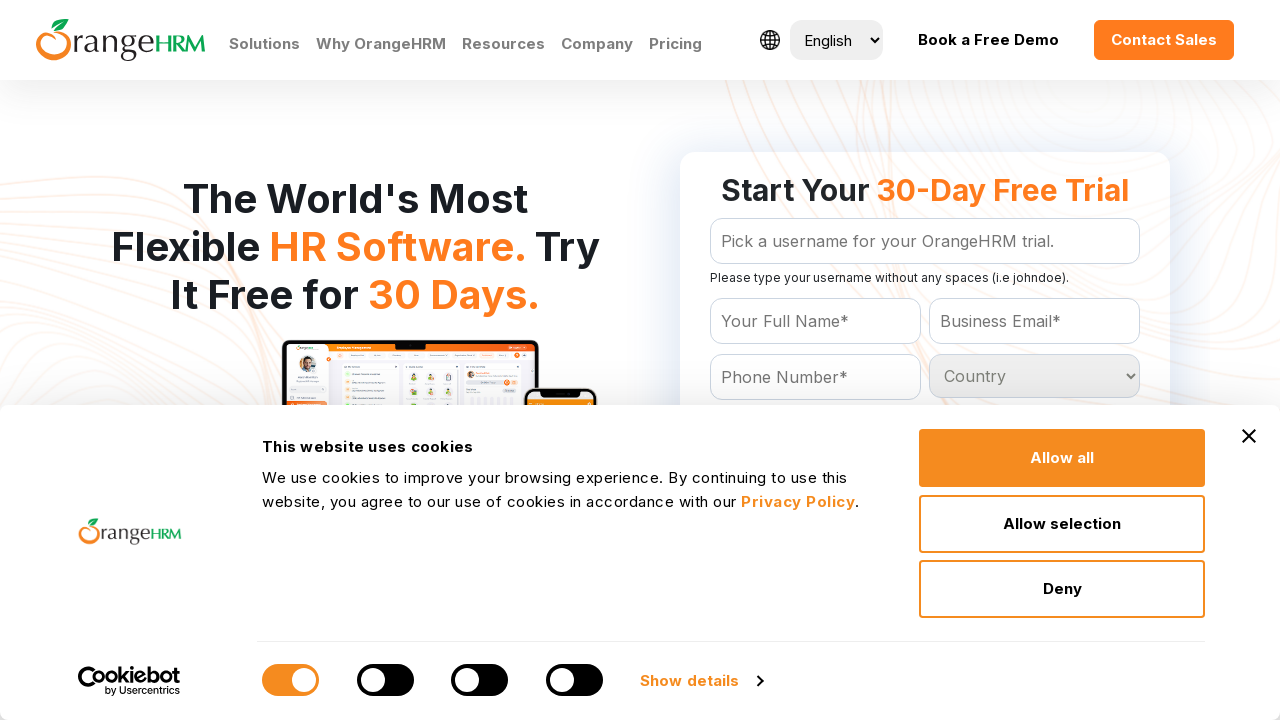

Retrieved country option: Djibouti
	
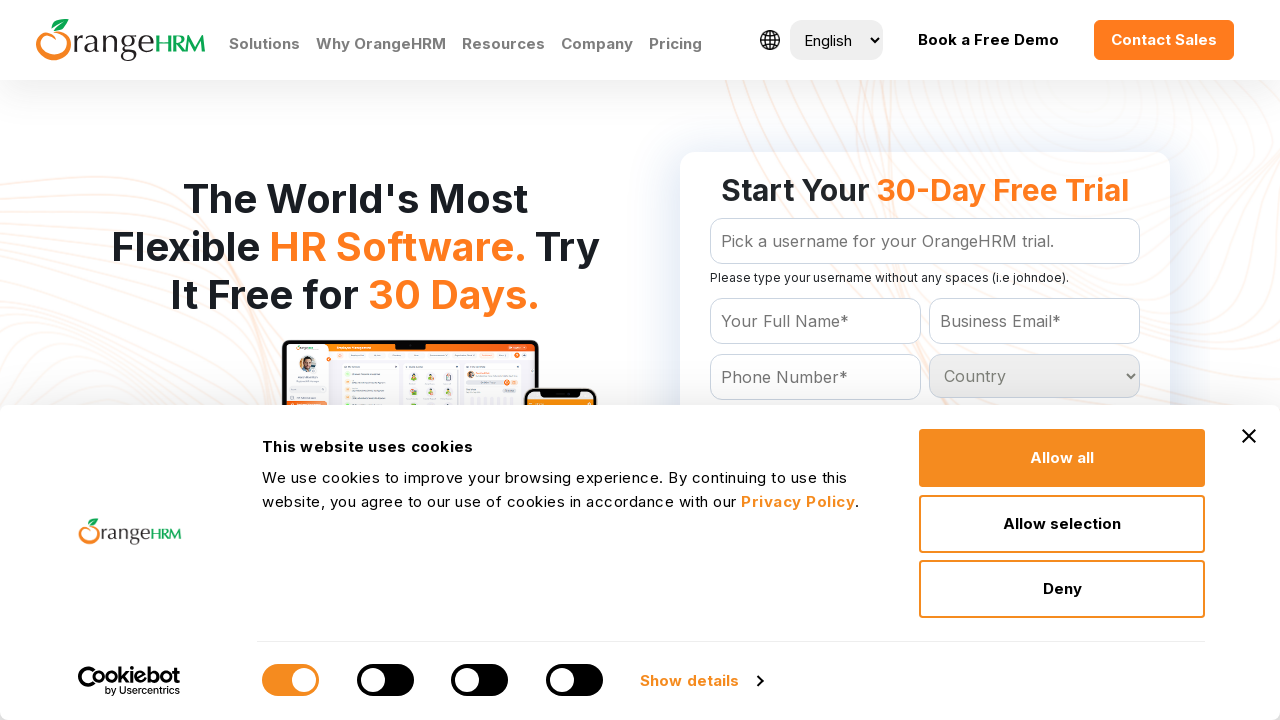

Retrieved country option: Dominica
	
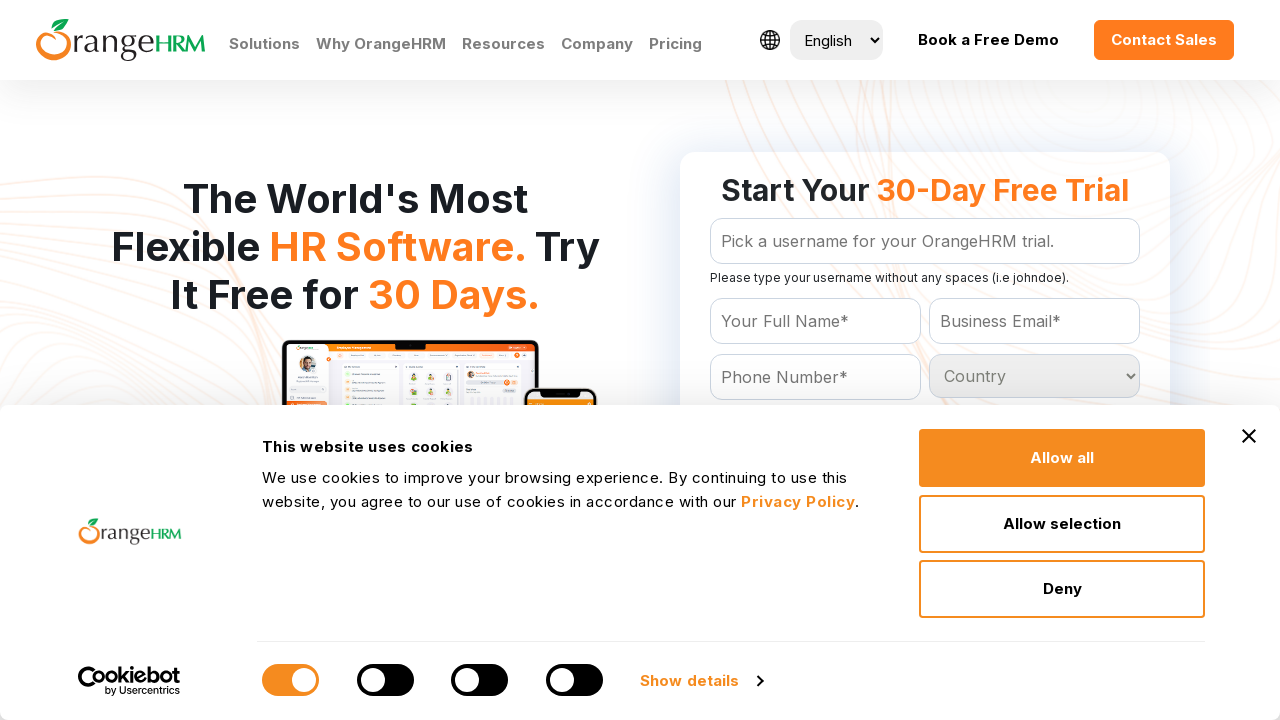

Retrieved country option: Dominican Republic
	
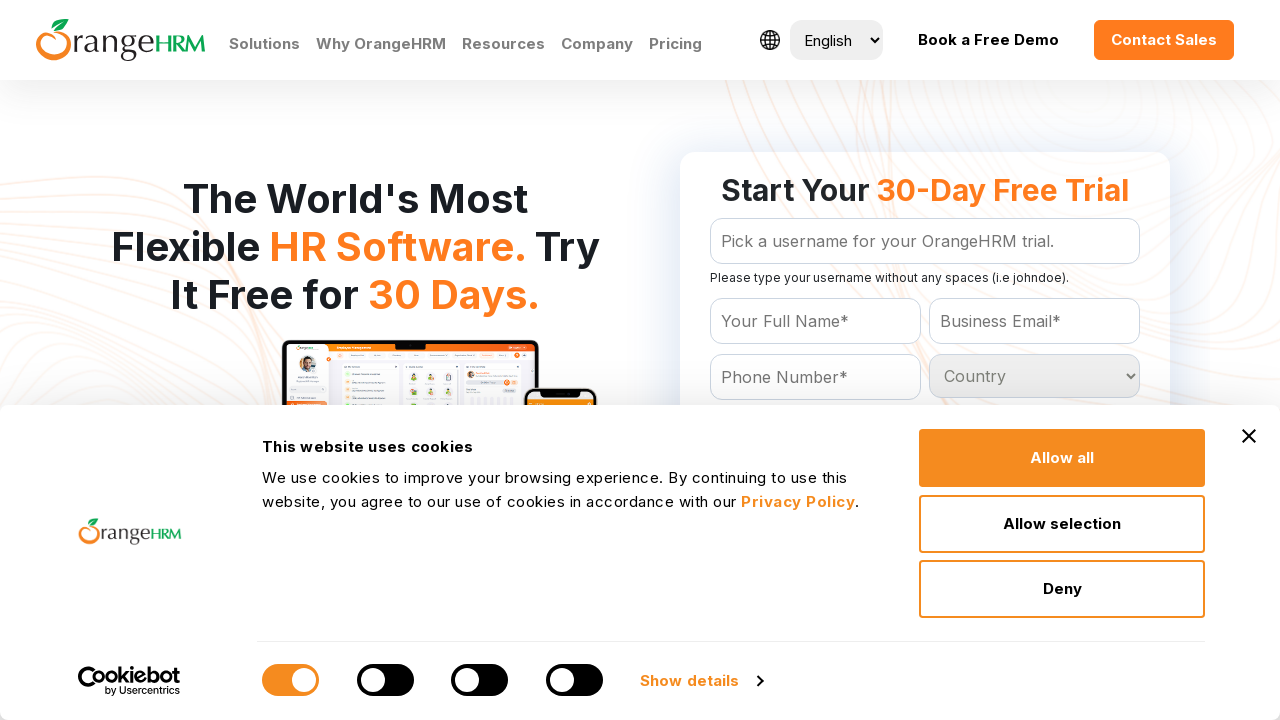

Retrieved country option: East Timor
	
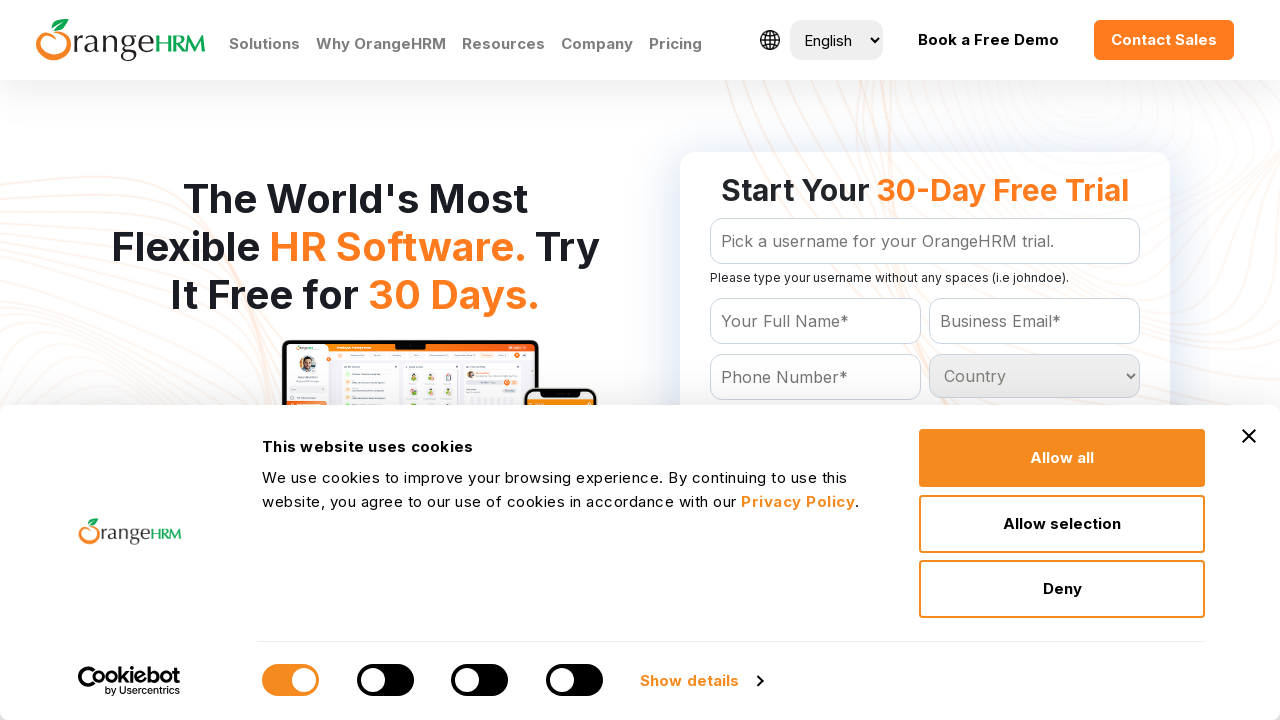

Retrieved country option: Ecuador
	
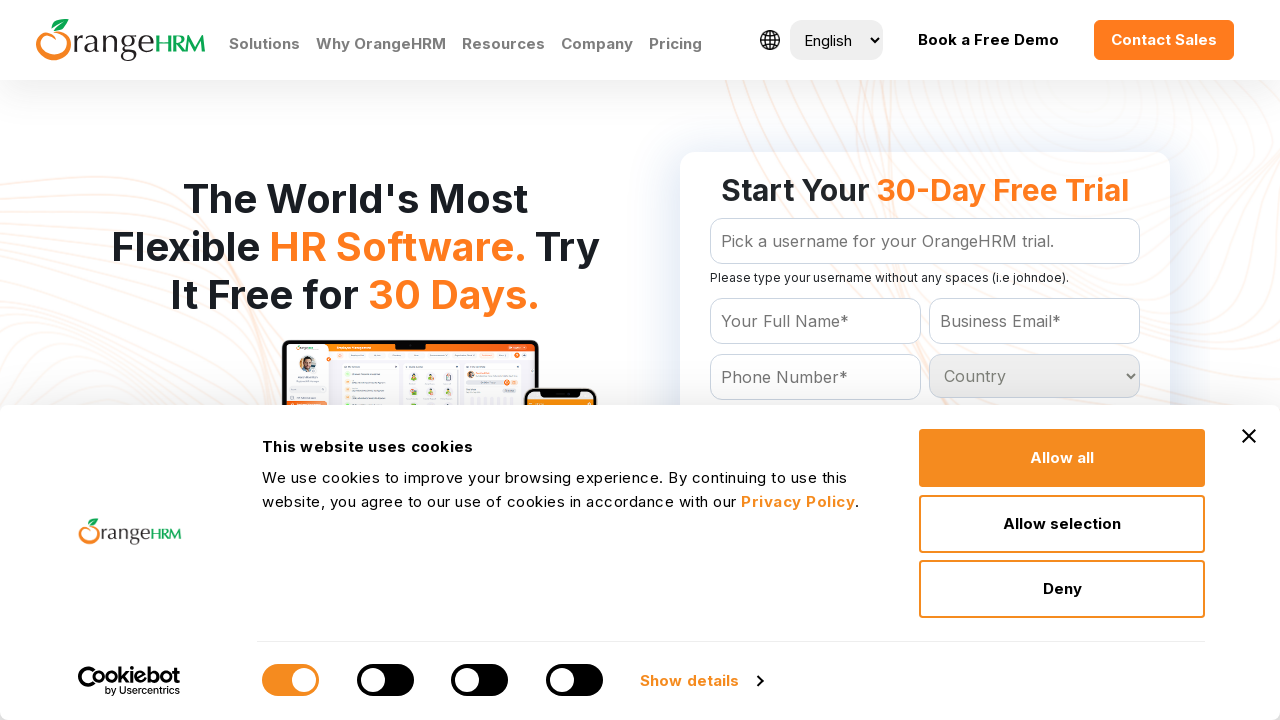

Retrieved country option: Egypt
	
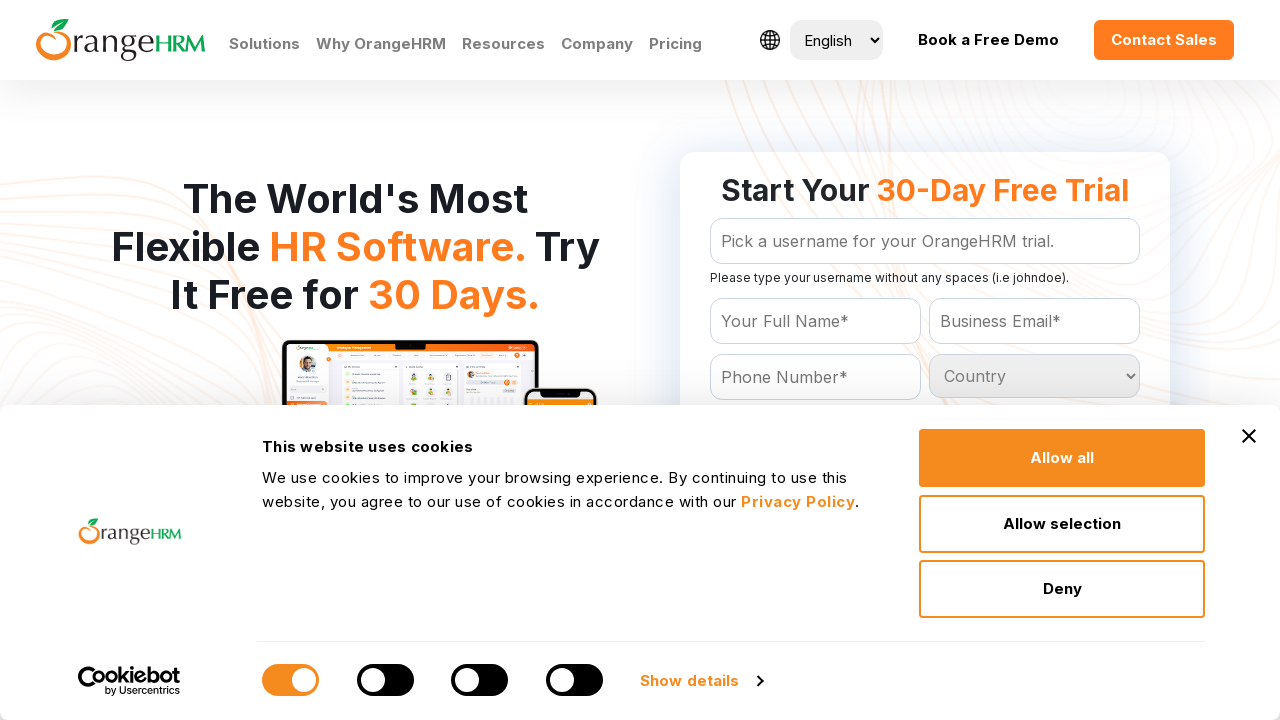

Retrieved country option: El Salvador
	
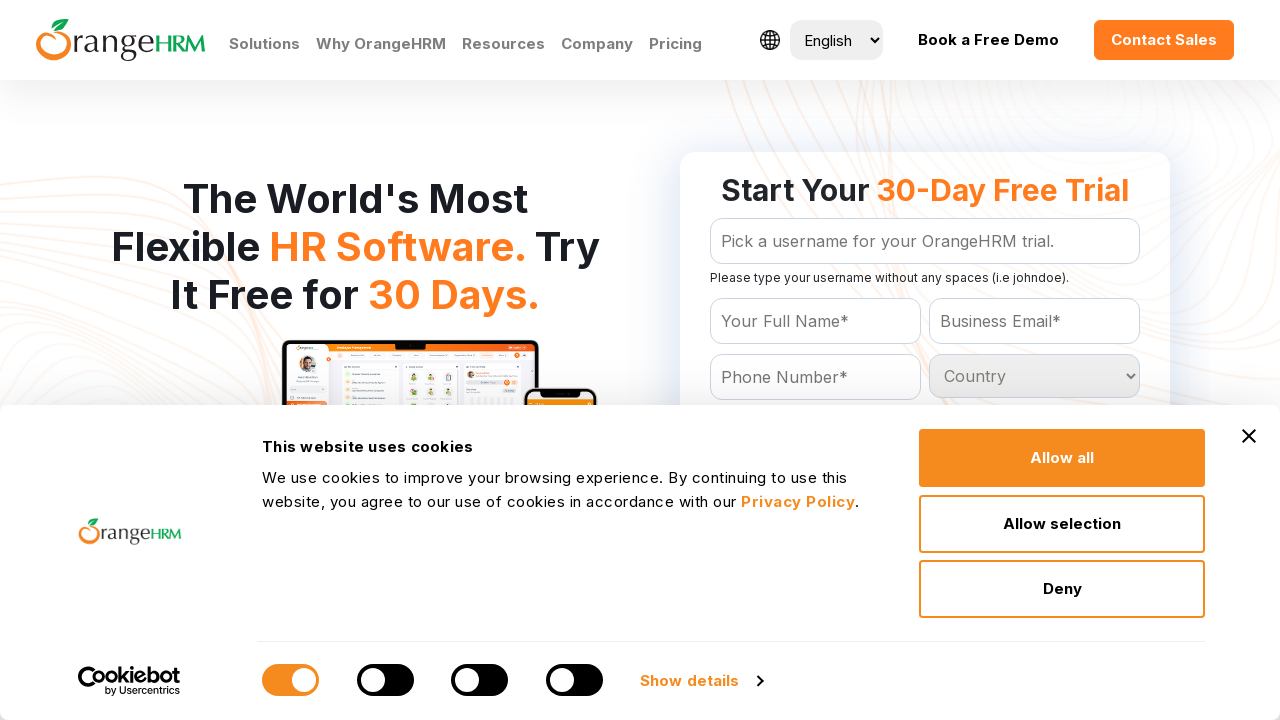

Retrieved country option: Equatorial Guinea
	
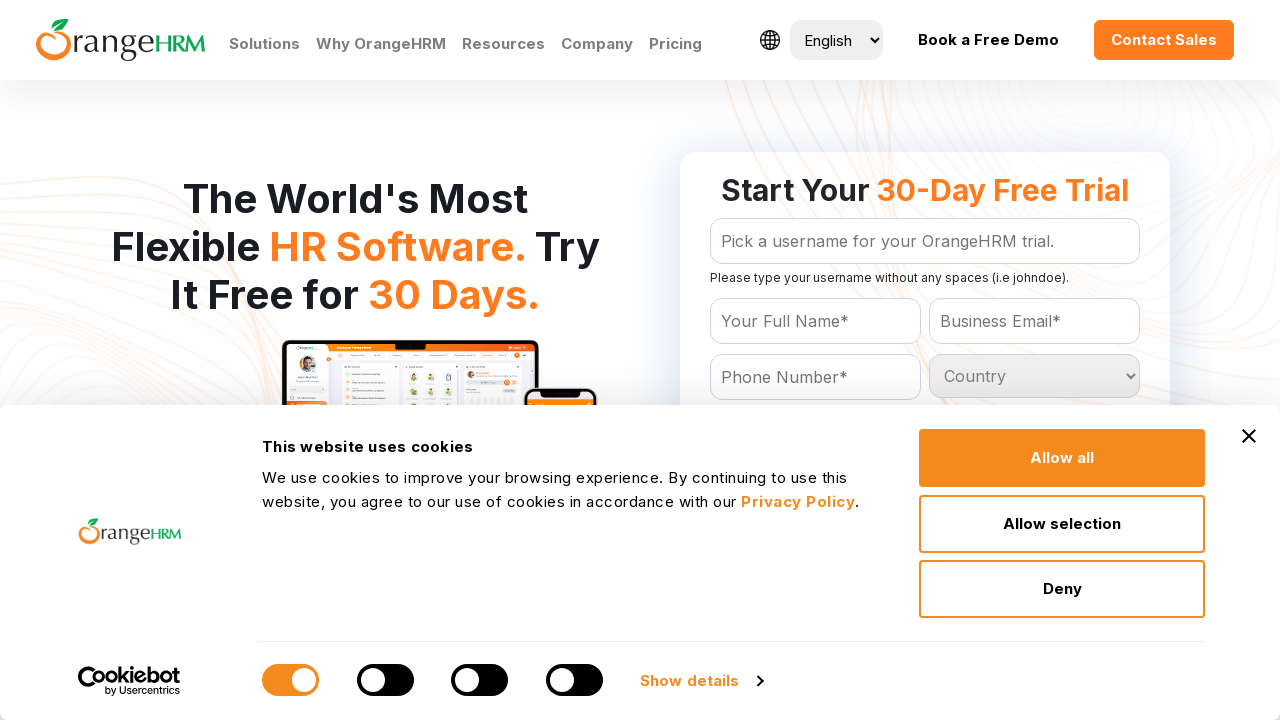

Retrieved country option: Eritrea
	
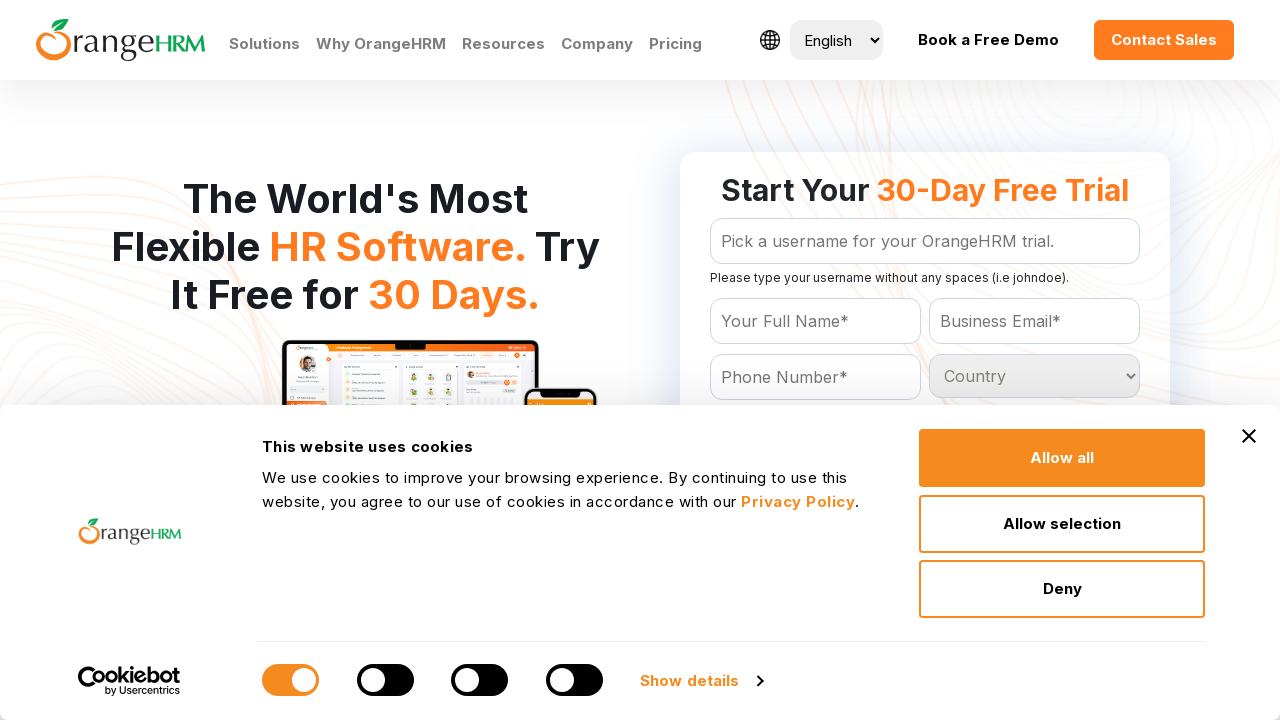

Retrieved country option: Estonia
	
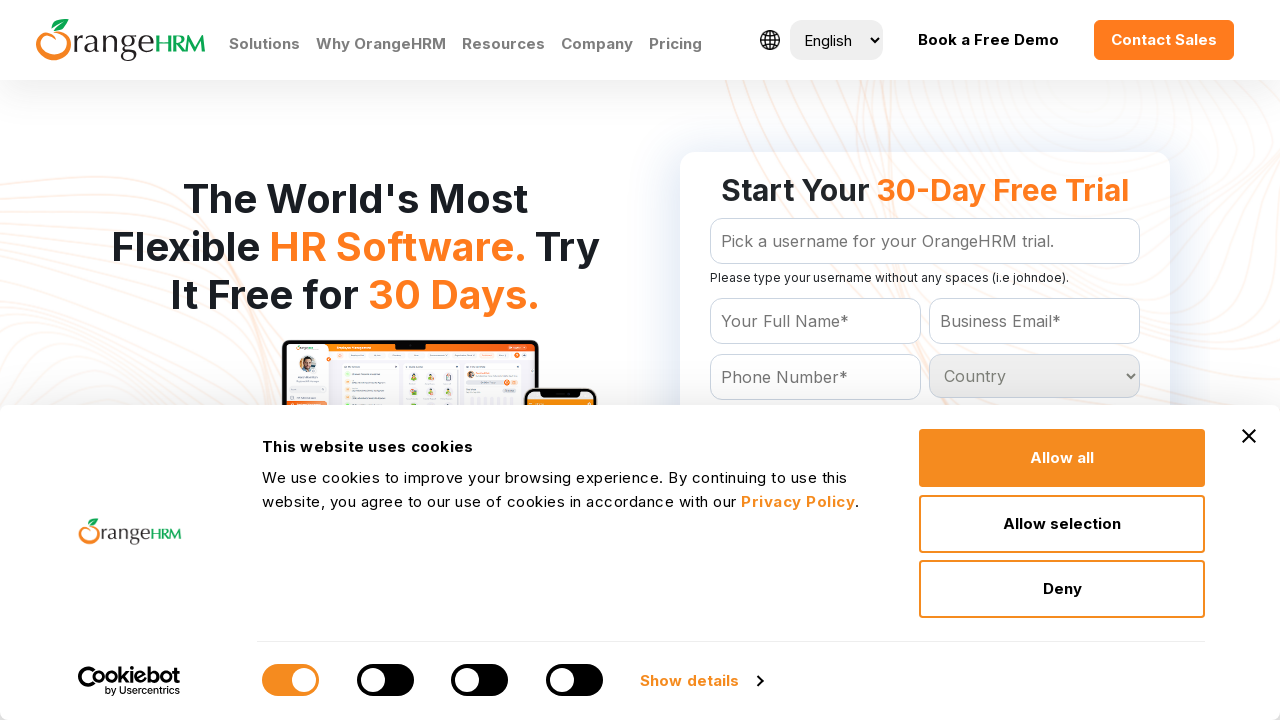

Retrieved country option: Ethiopia
	
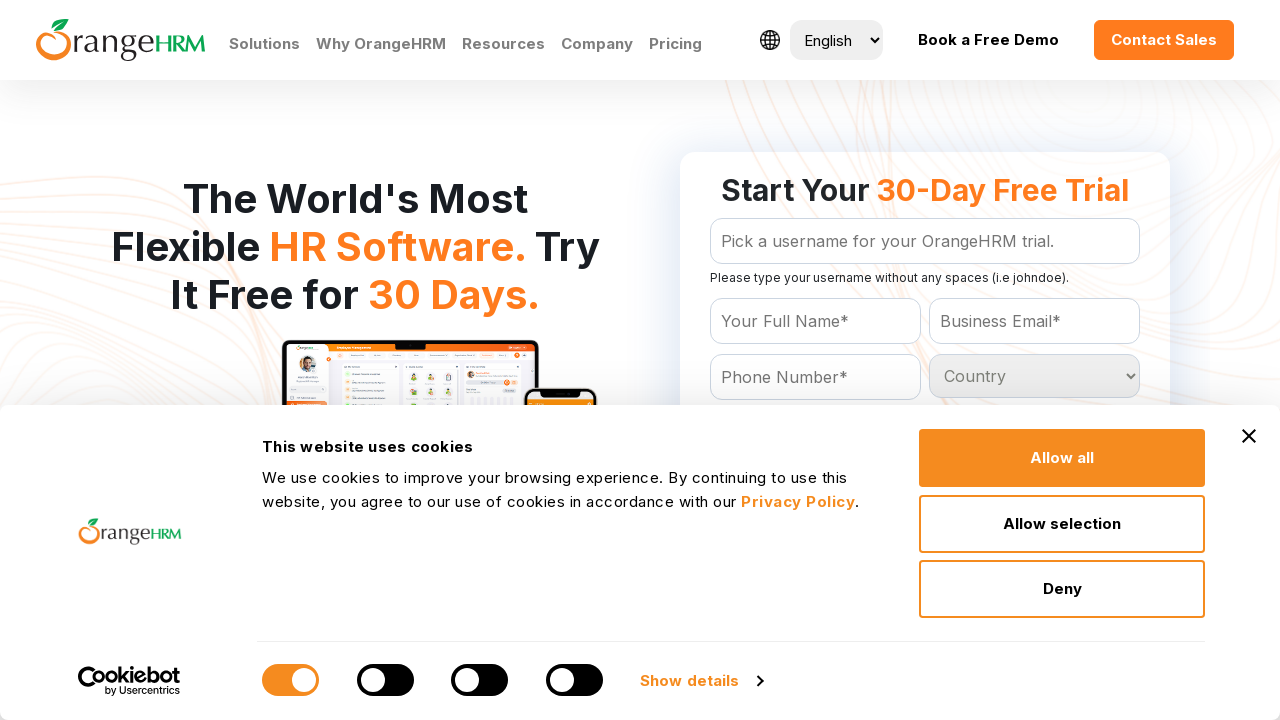

Retrieved country option: Falkland Islands (Malvinas)
	
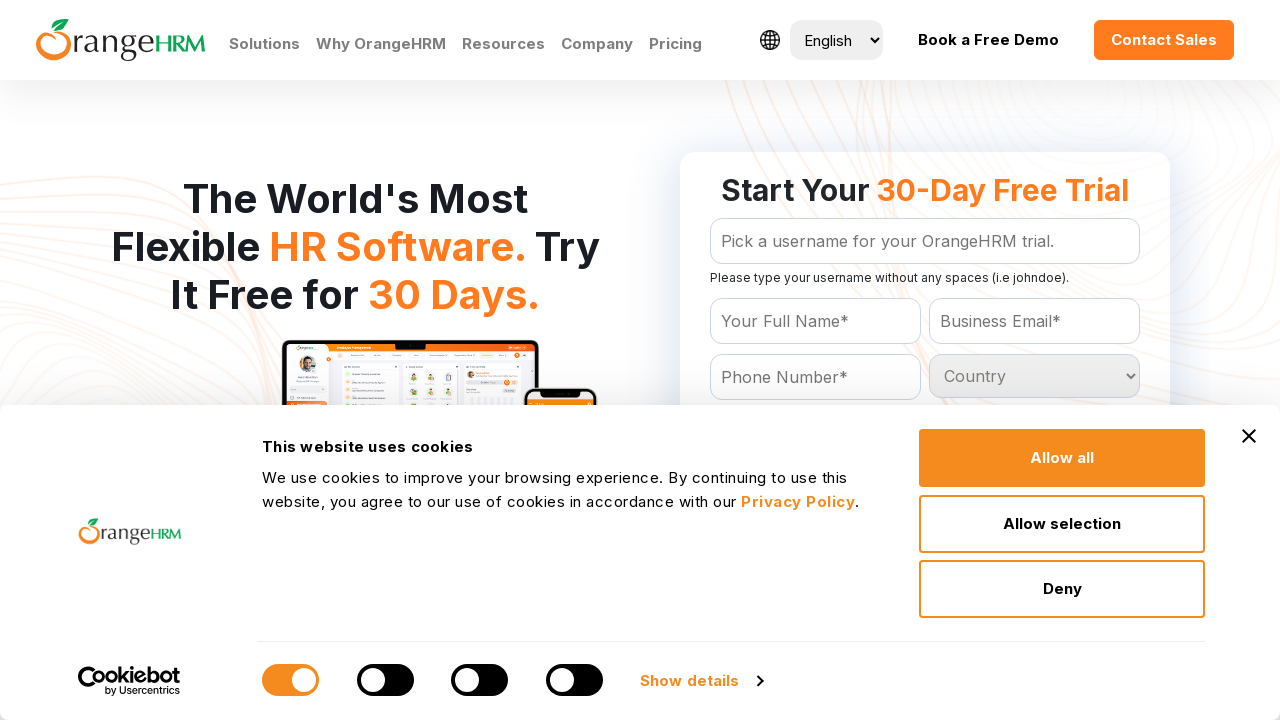

Retrieved country option: Faroe Islands
	
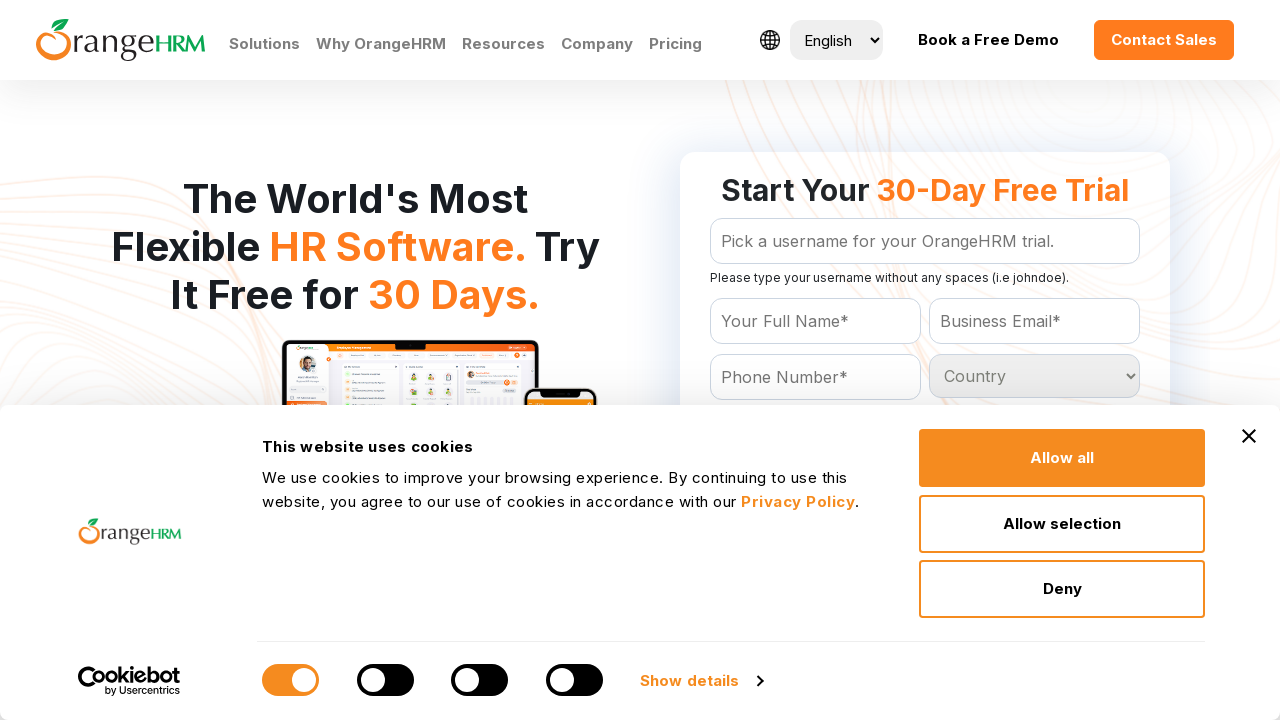

Retrieved country option: Fiji
	
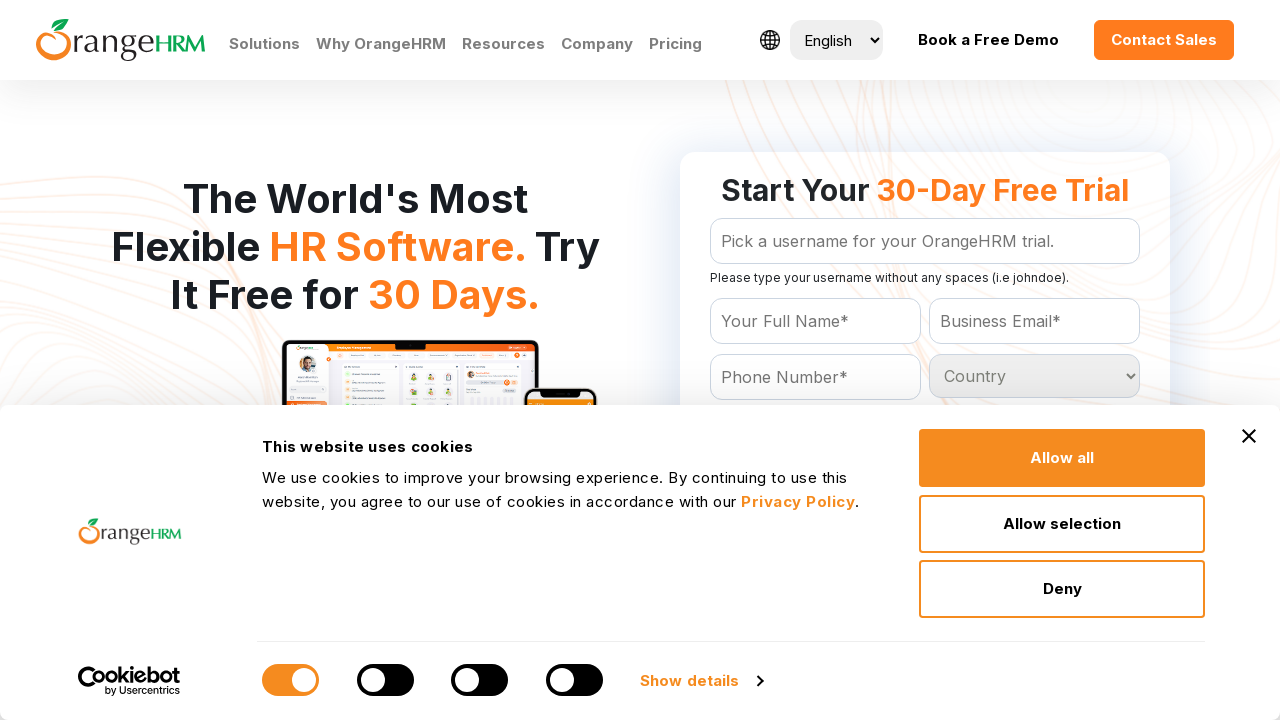

Retrieved country option: Finland
	
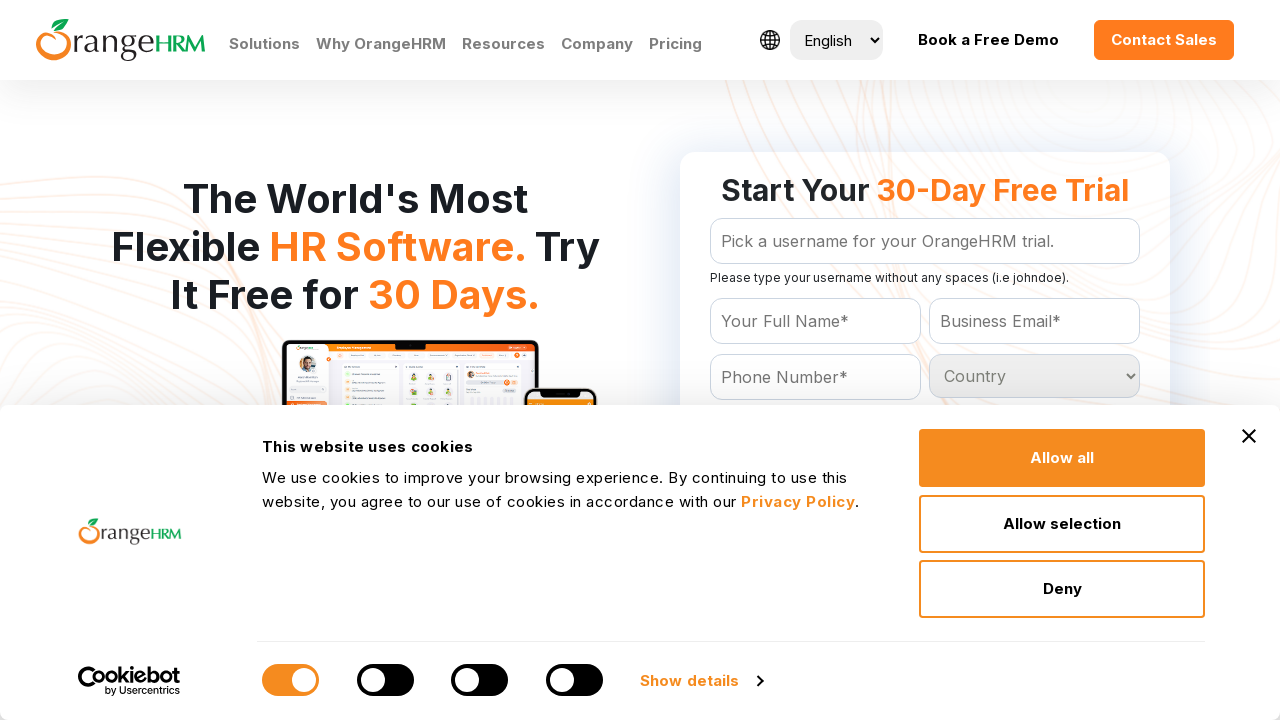

Retrieved country option: France
	
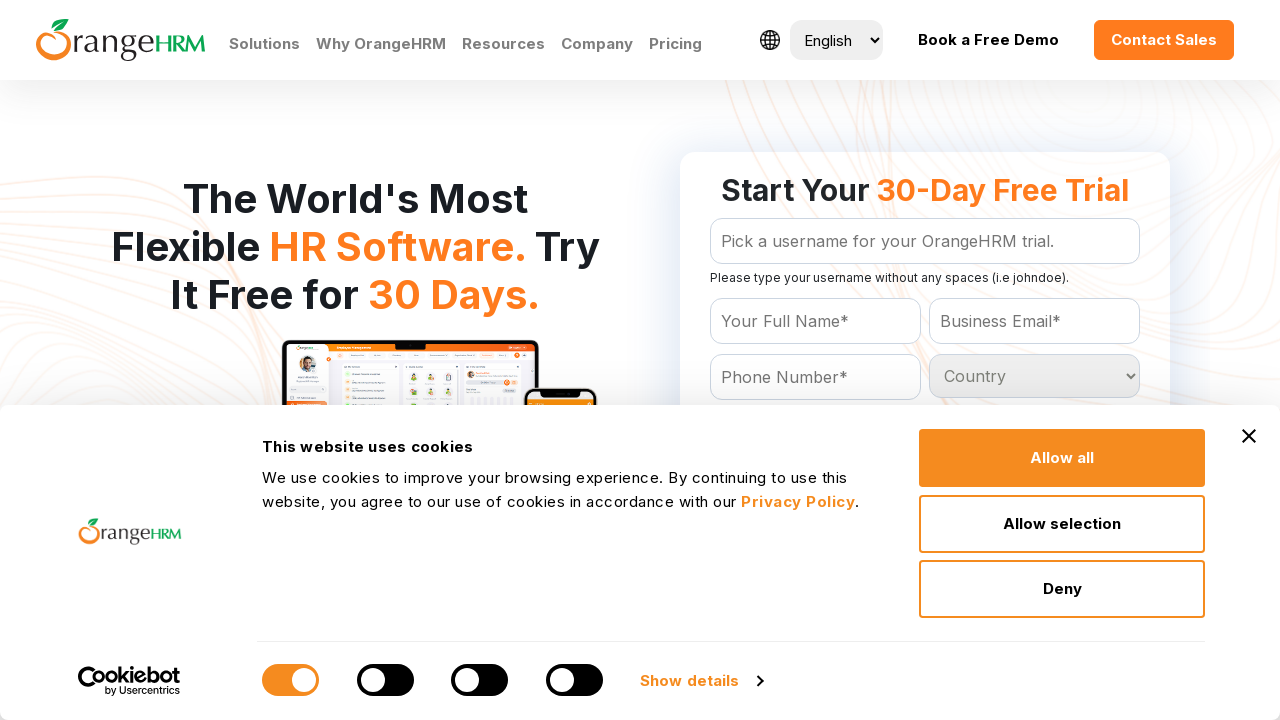

Retrieved country option: French Guiana
	
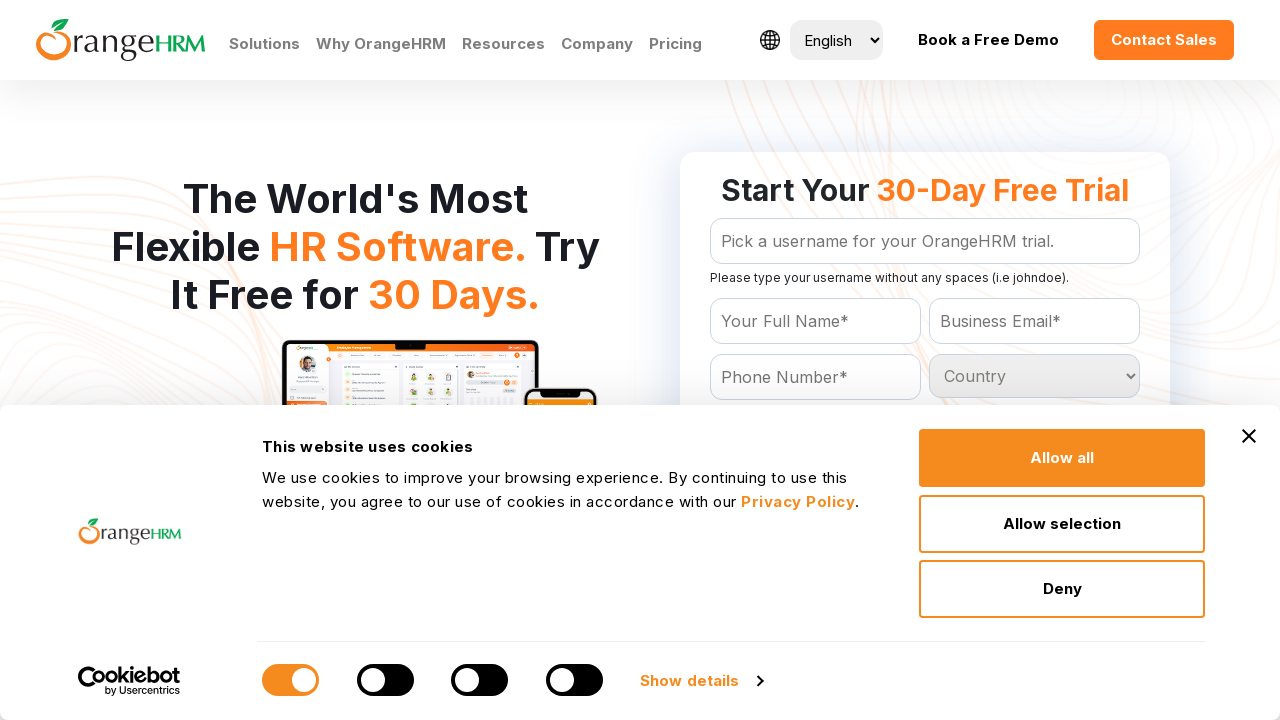

Retrieved country option: French Polynesia
	
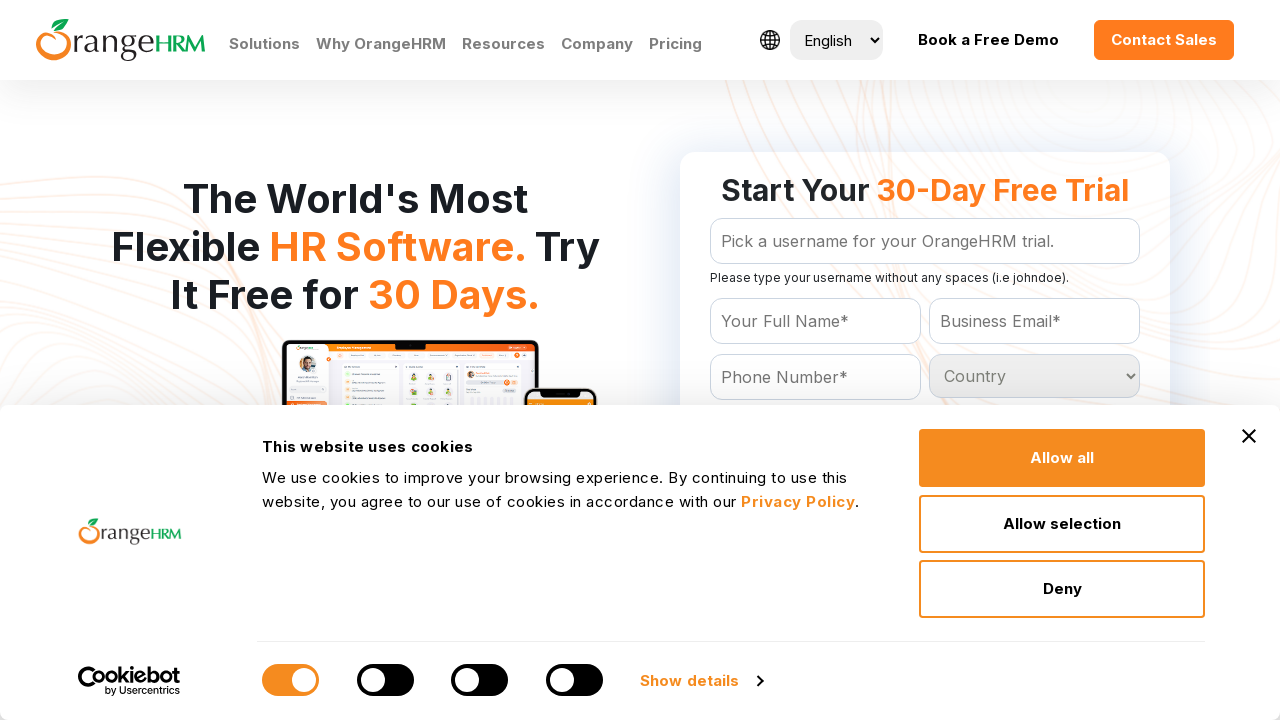

Retrieved country option: French Southern Territories
	
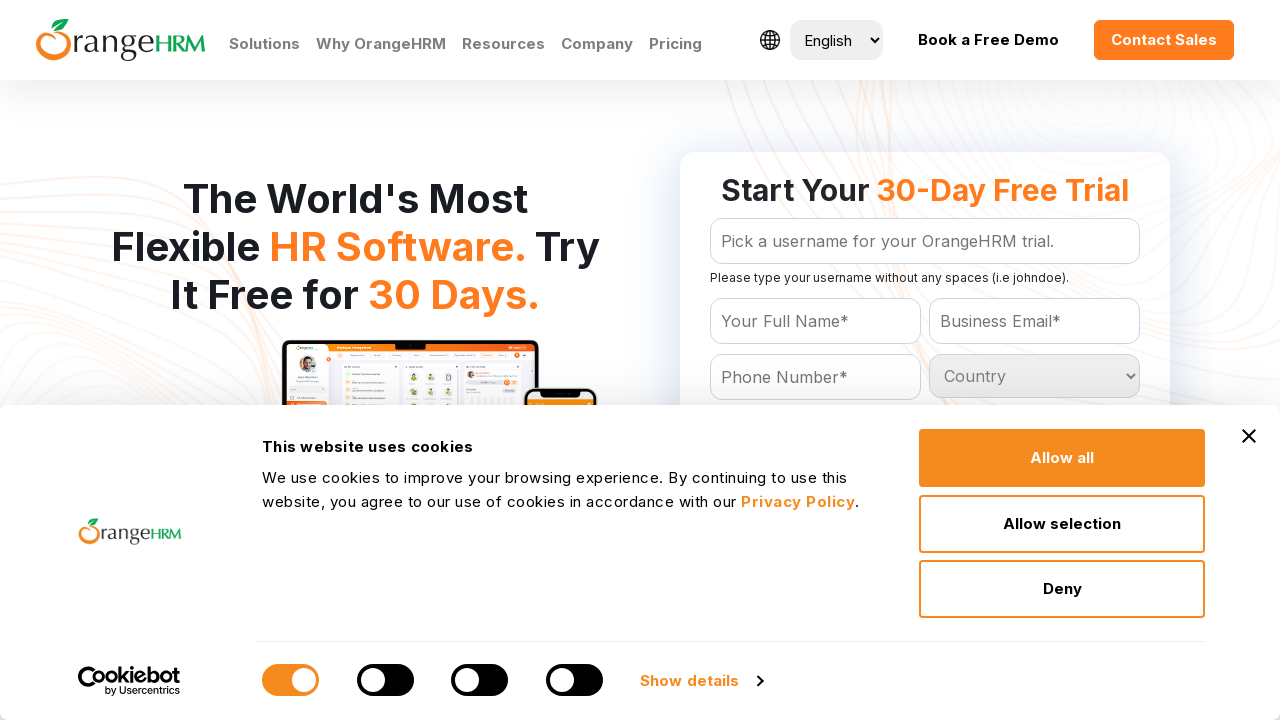

Retrieved country option: Gabon
	
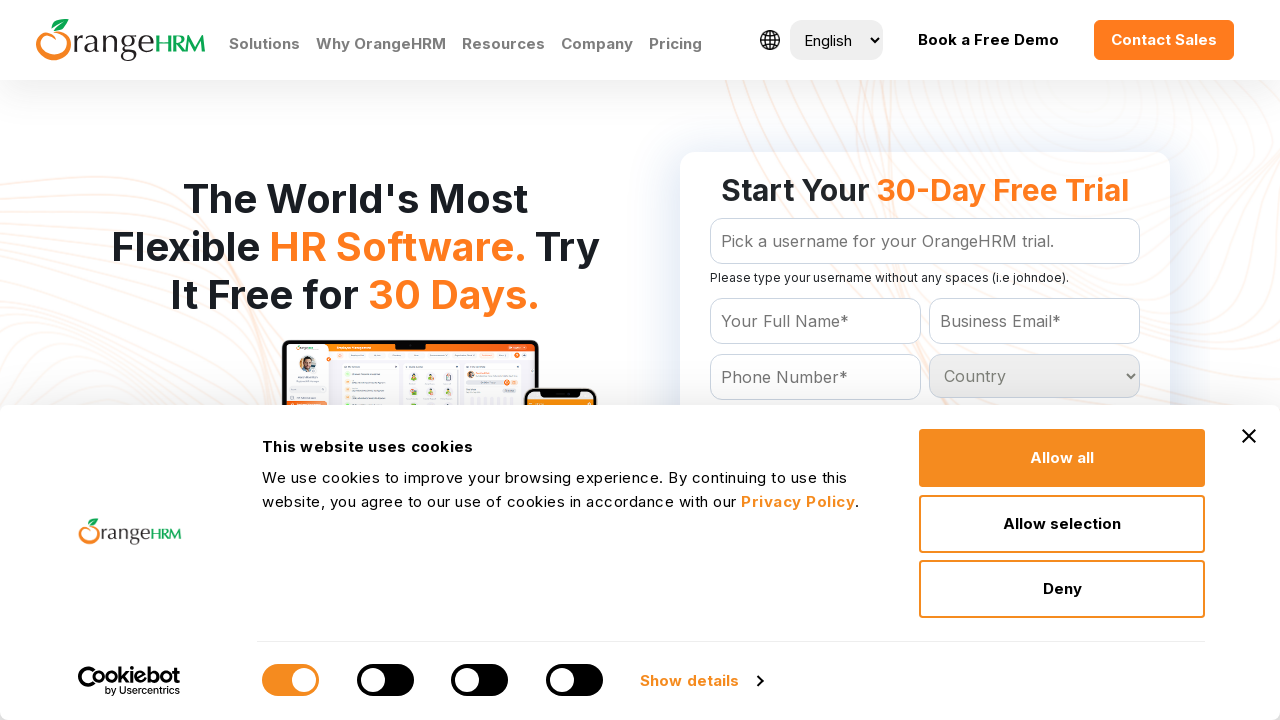

Retrieved country option: Gambia
	
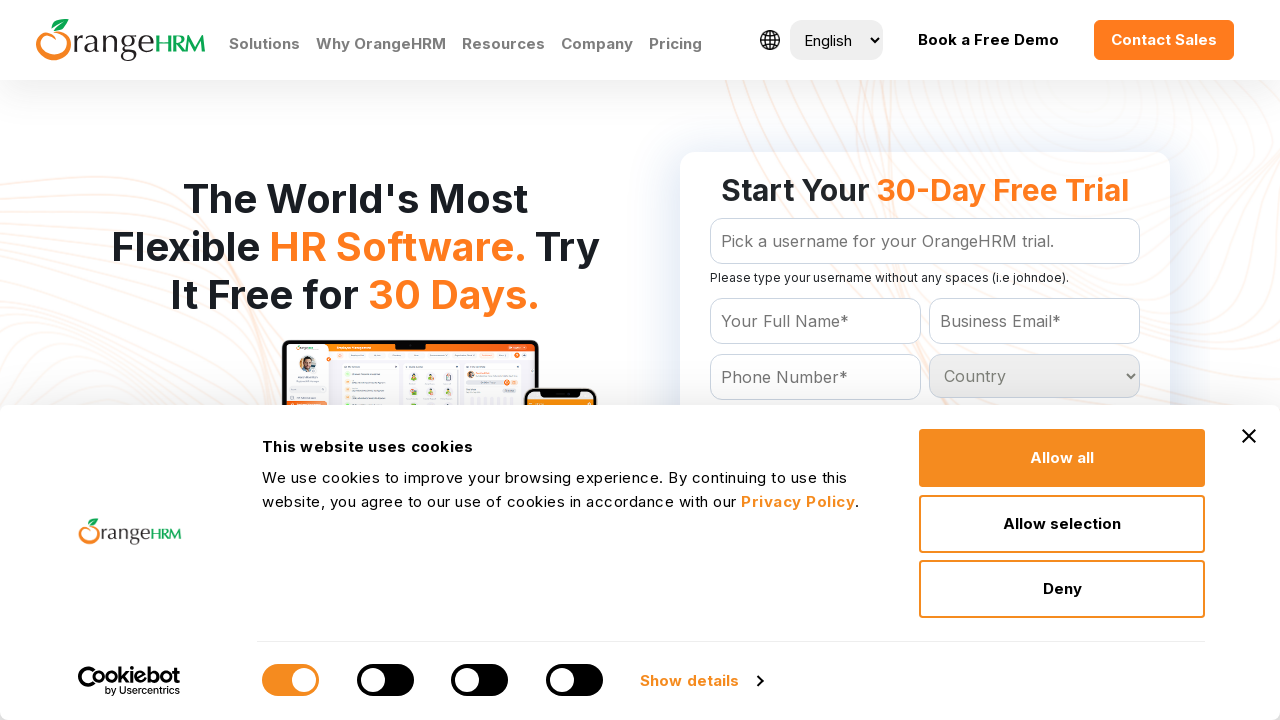

Retrieved country option: Georgia
	
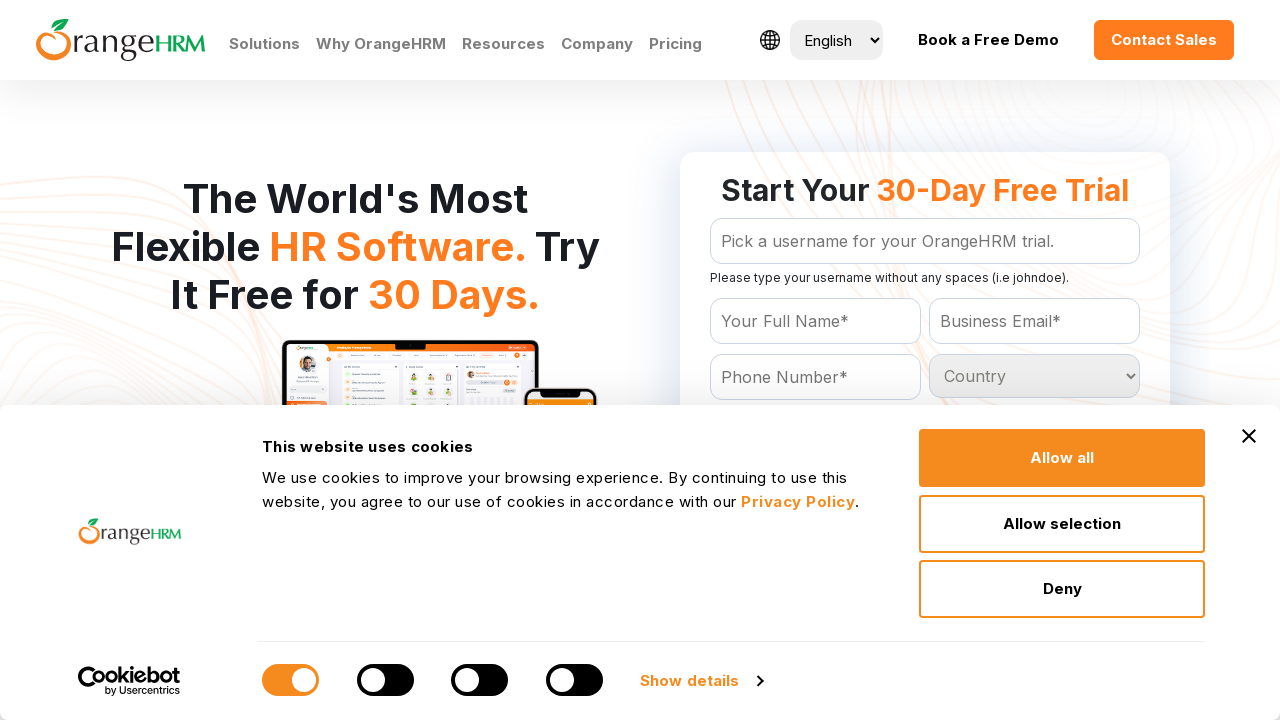

Retrieved country option: Germany
	
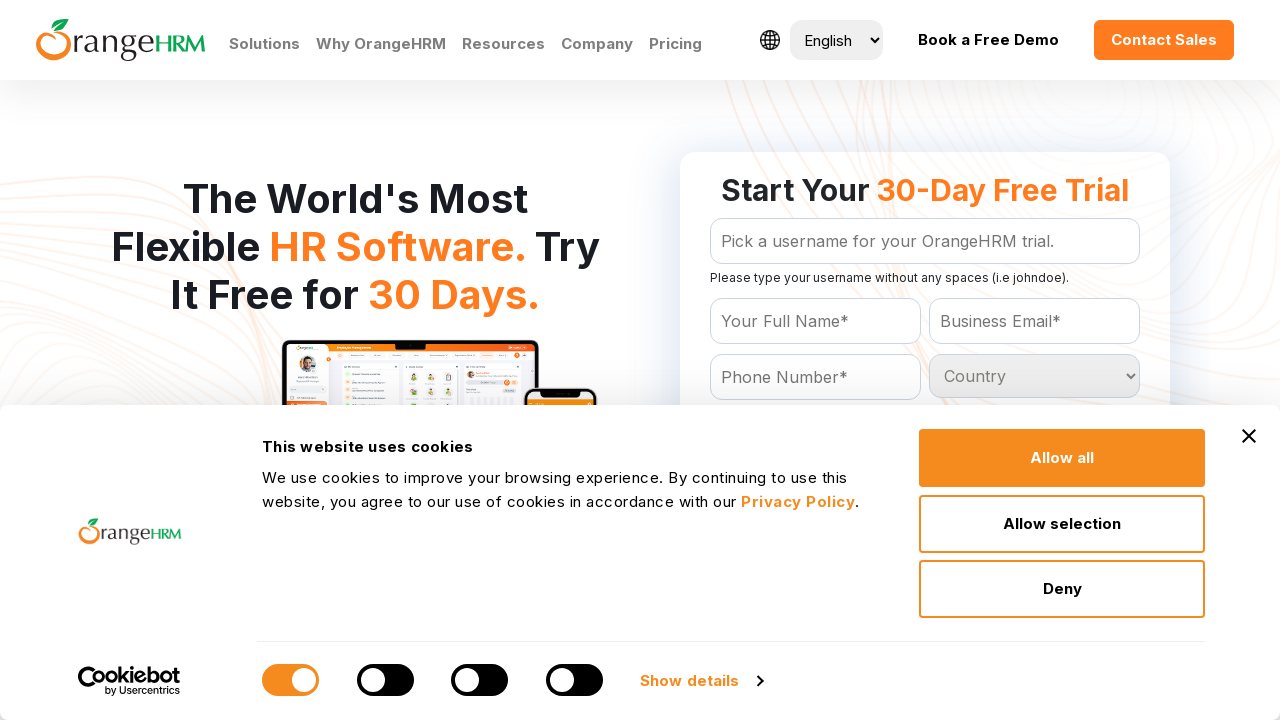

Retrieved country option: Ghana
	
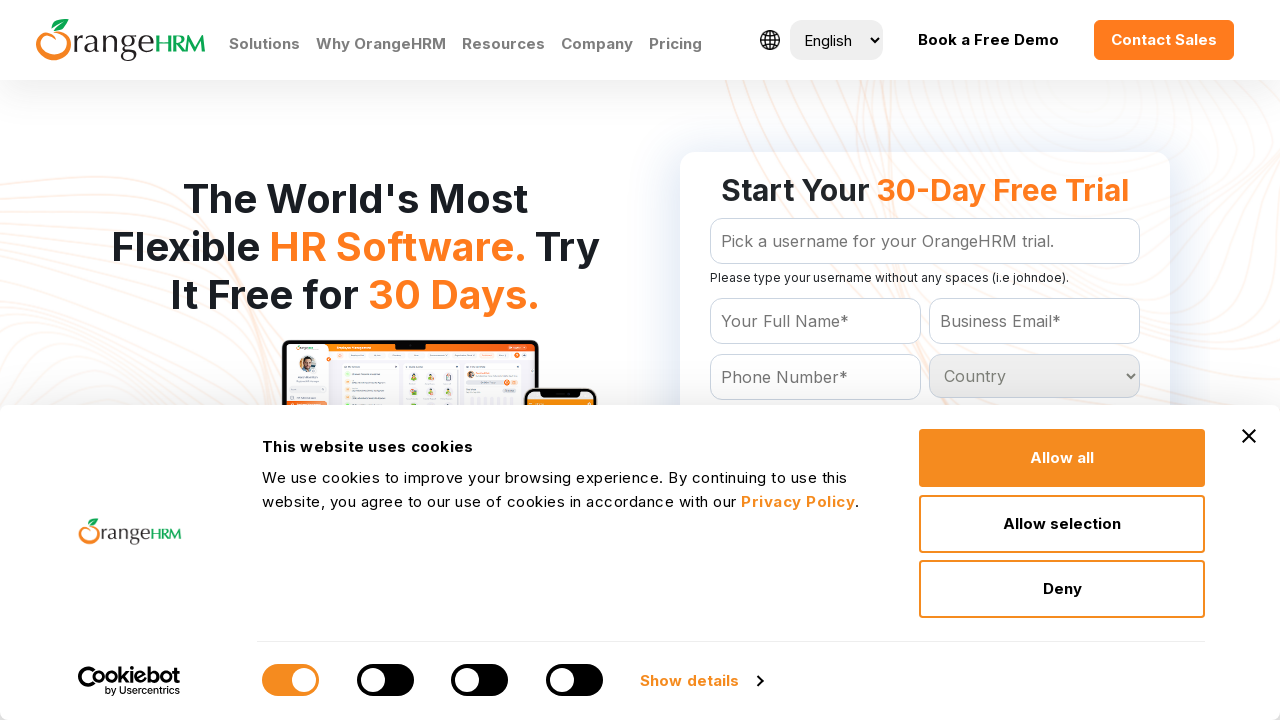

Retrieved country option: Gibraltar
	
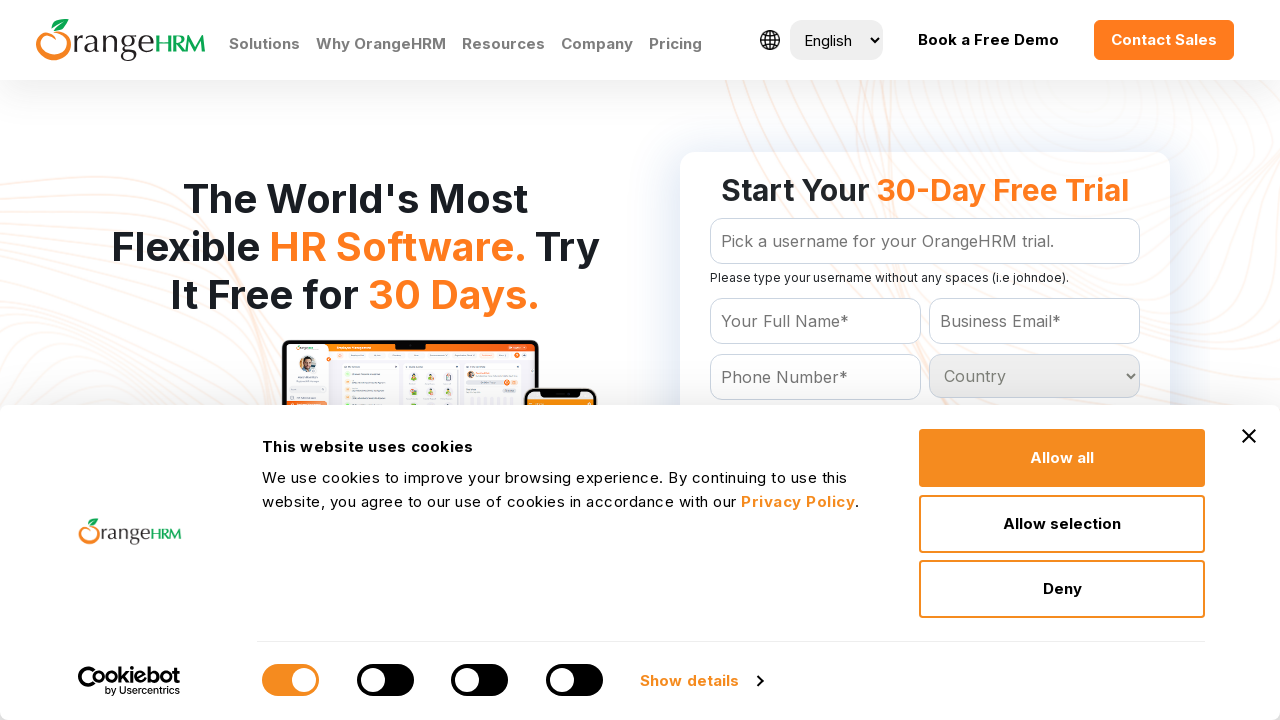

Retrieved country option: Greece
	
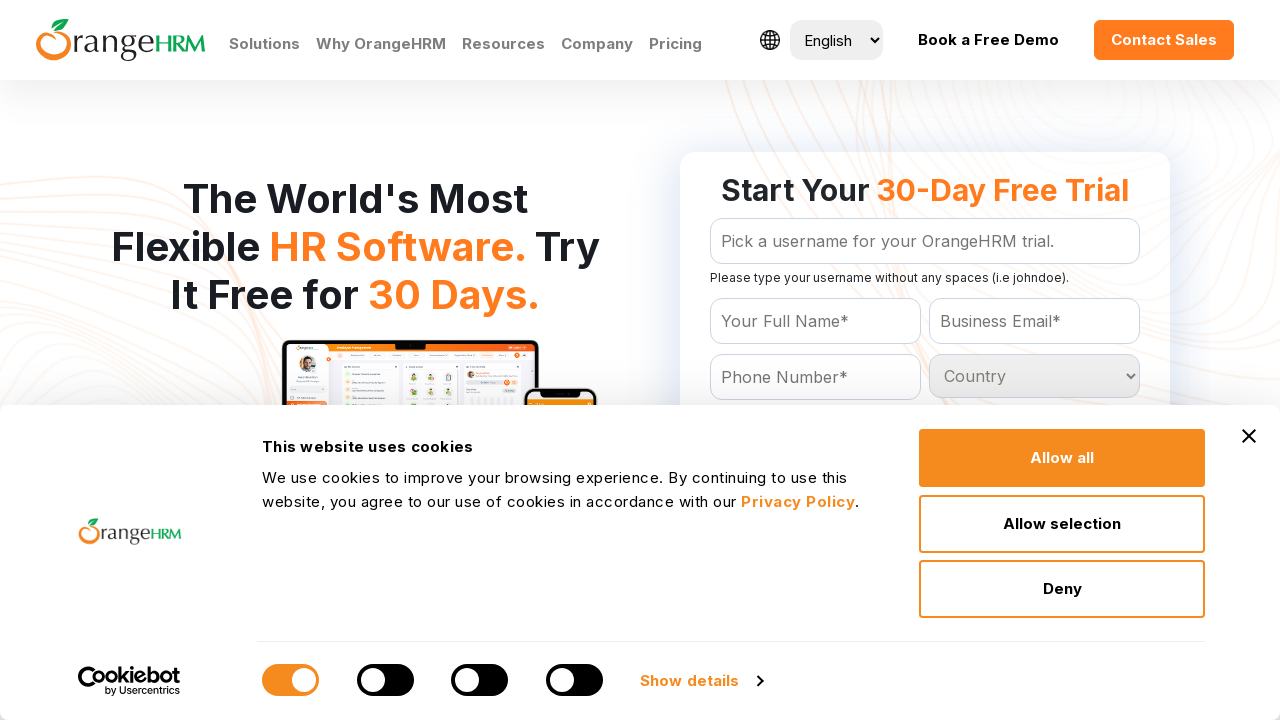

Retrieved country option: Greenland
	
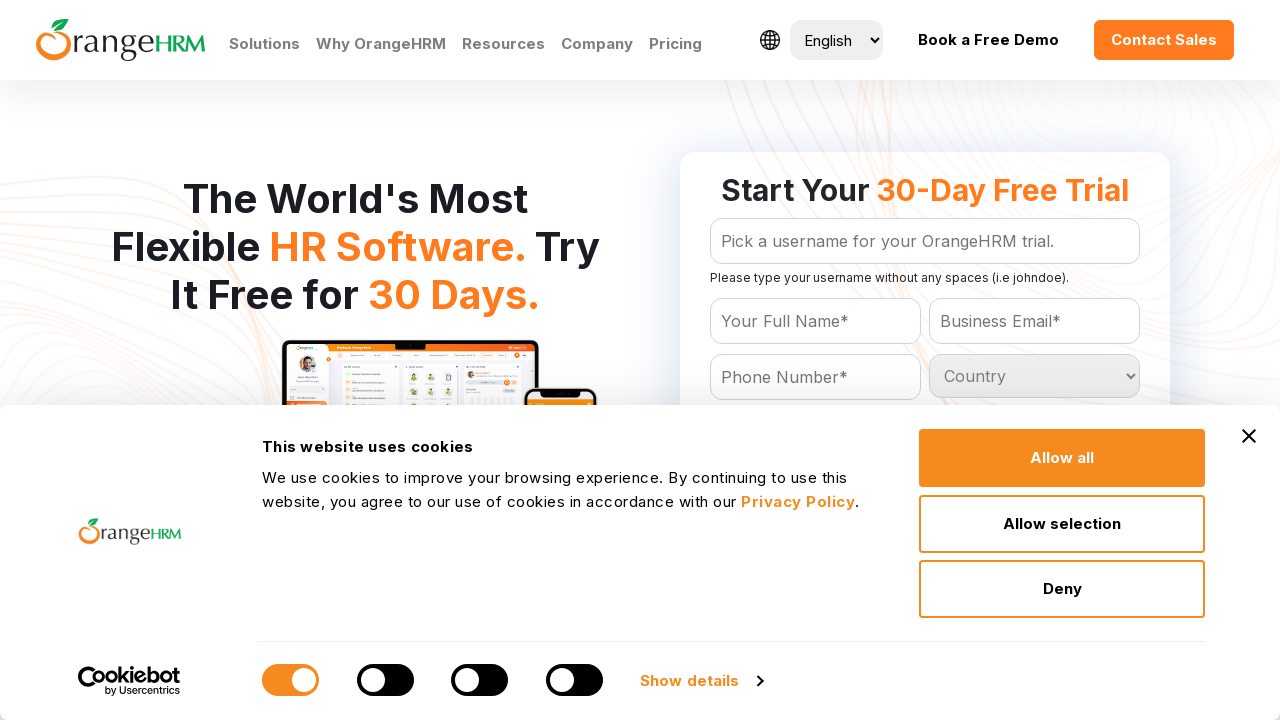

Retrieved country option: Grenada
	
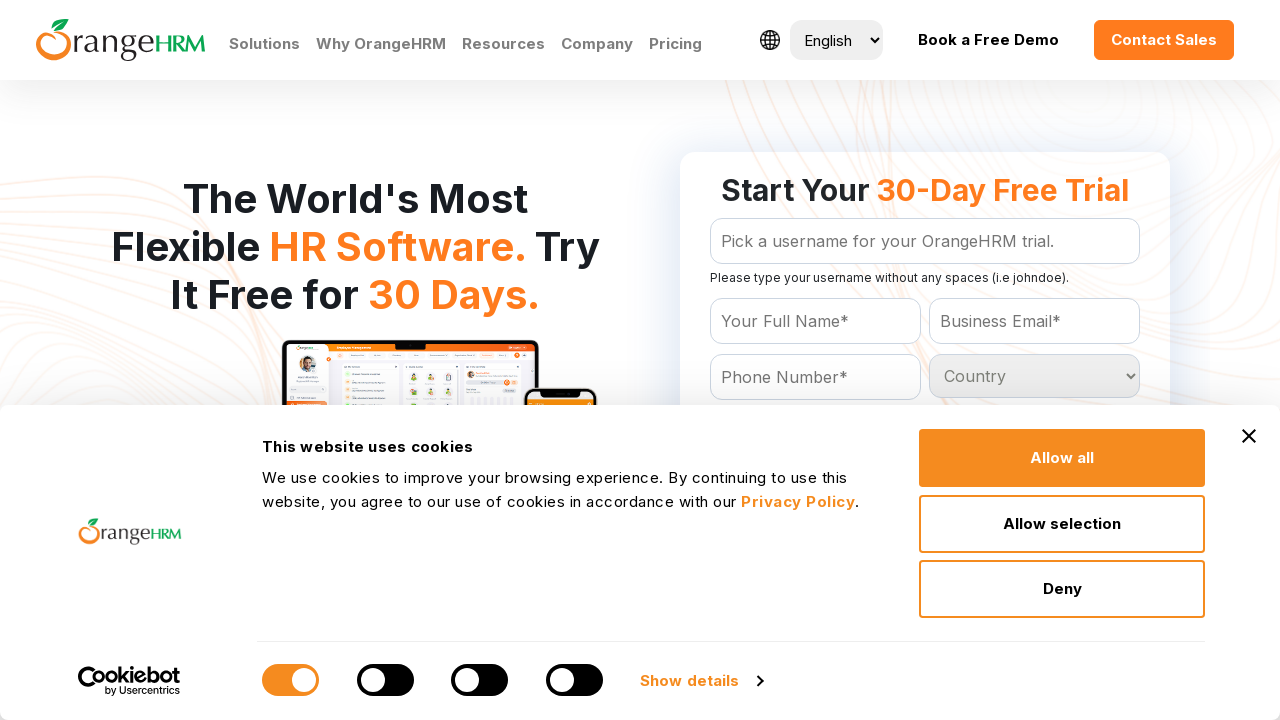

Retrieved country option: Guadeloupe
	
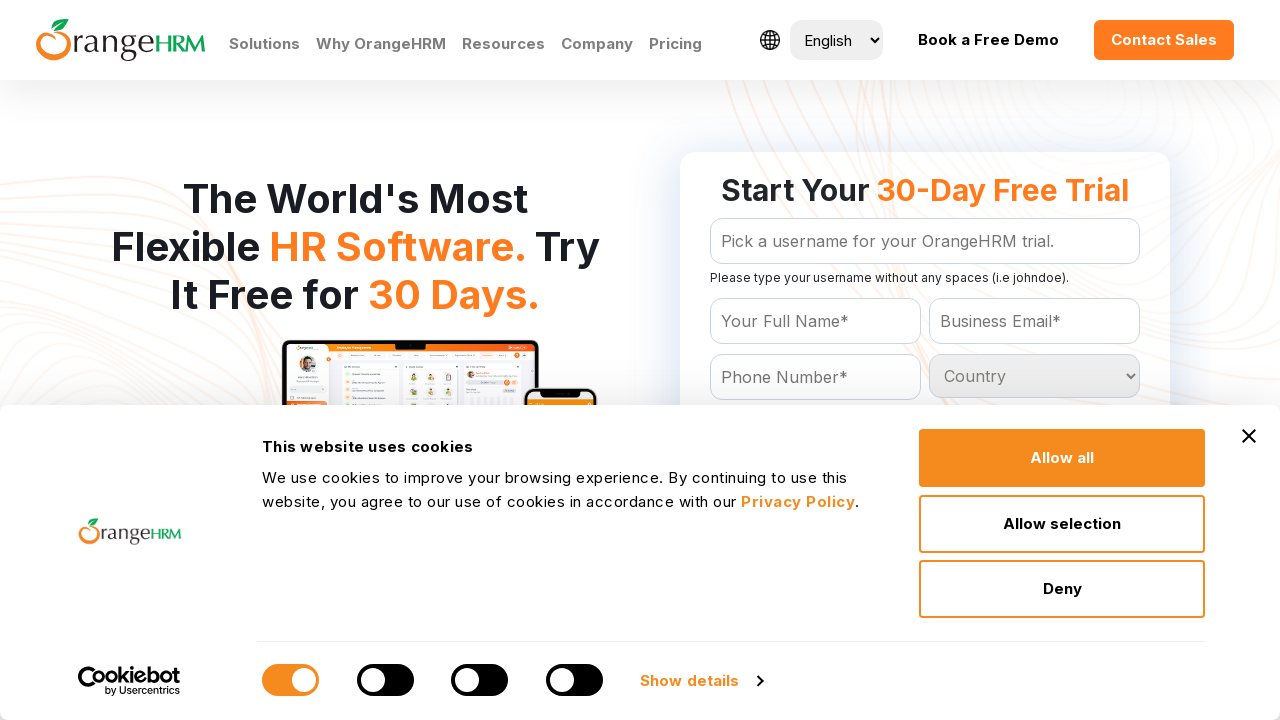

Retrieved country option: Guam
	
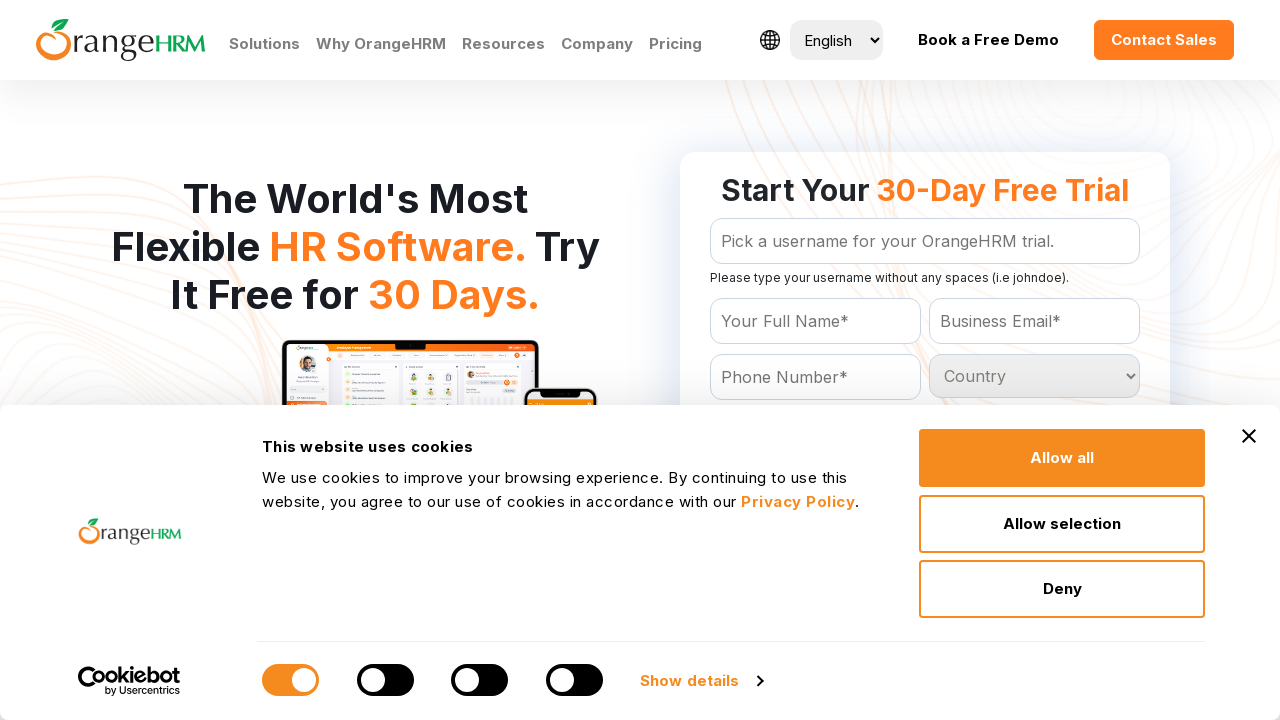

Retrieved country option: Guatemala
	
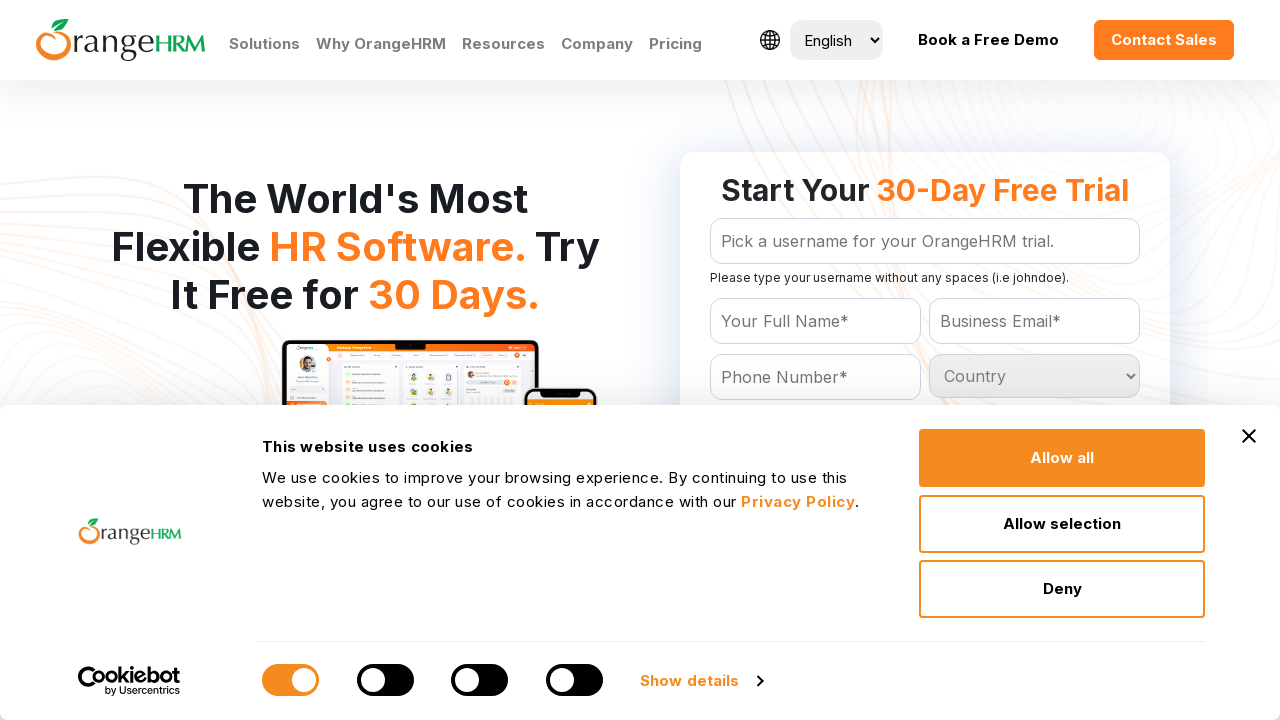

Retrieved country option: Guinea
	
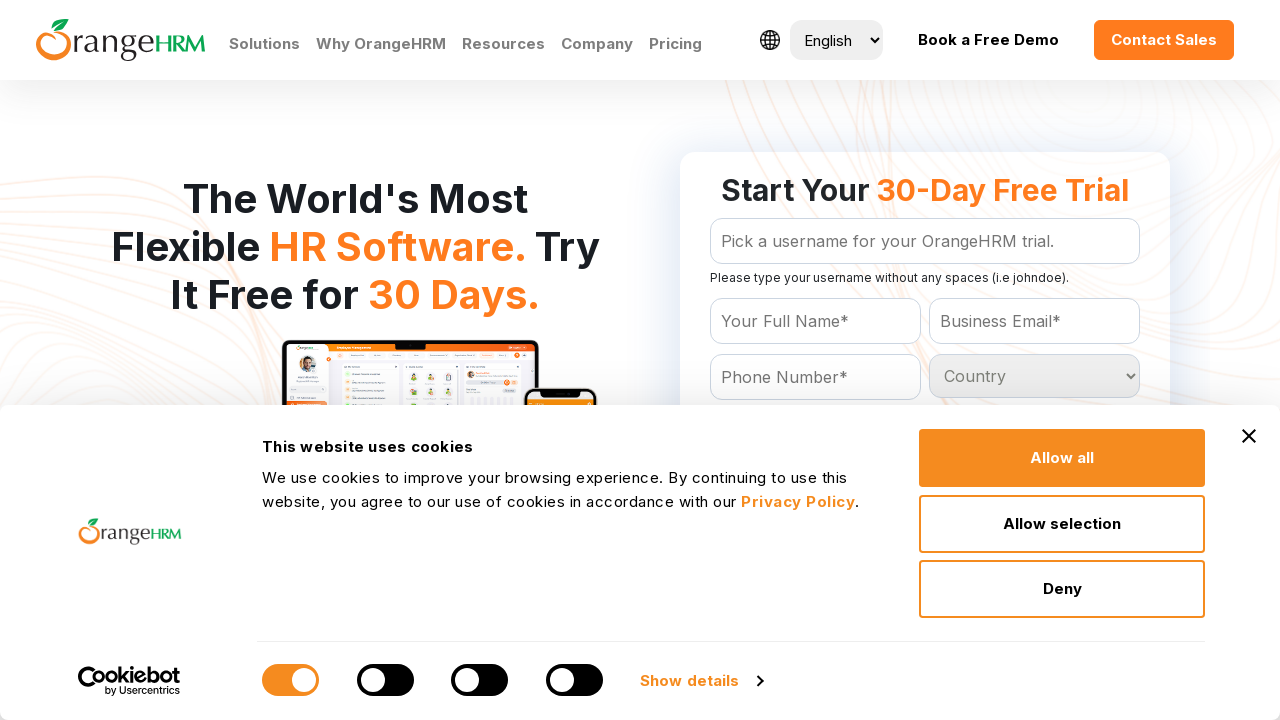

Retrieved country option: Guinea-bissau
	
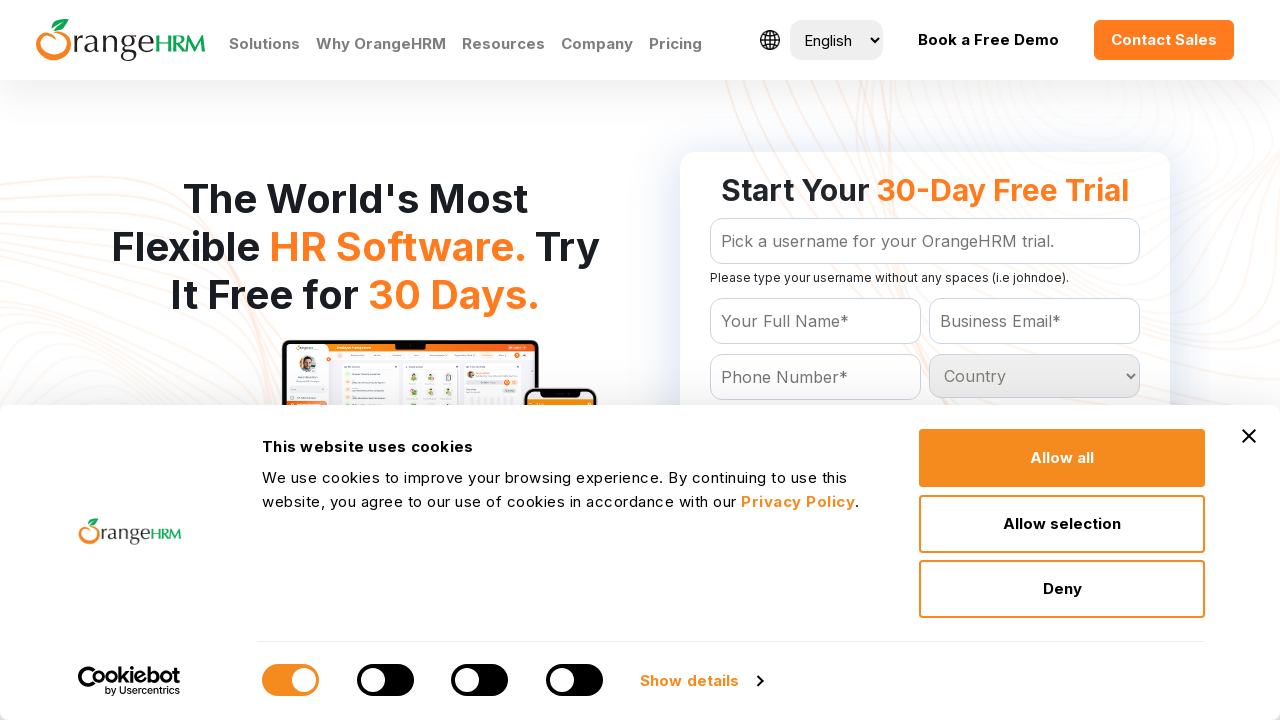

Retrieved country option: Guyana
	
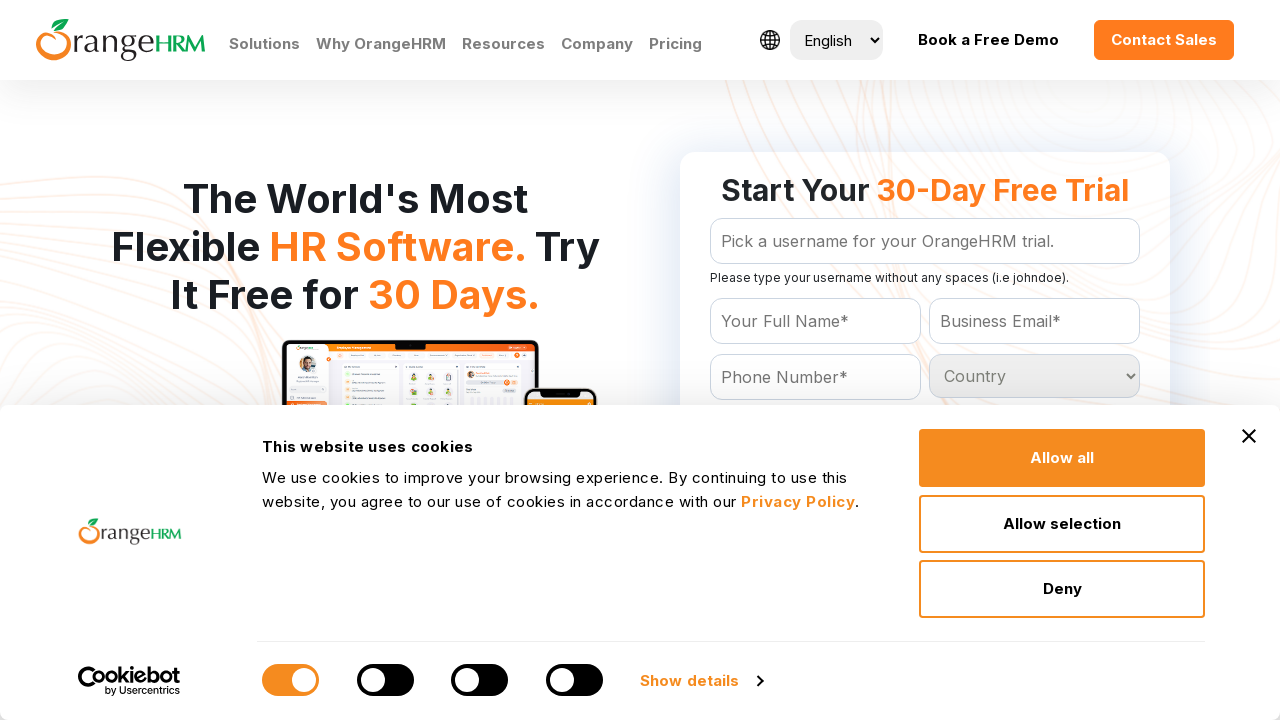

Retrieved country option: Haiti
	
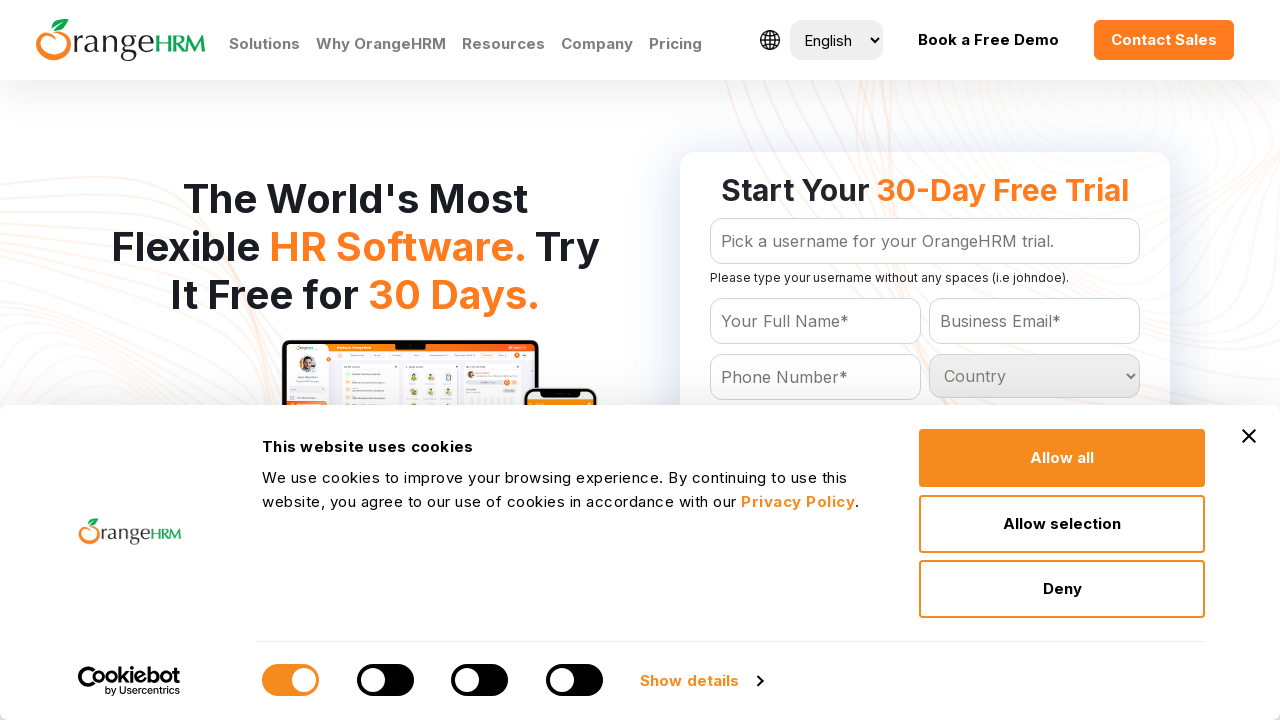

Retrieved country option: Heard and Mc Donald Islands
	
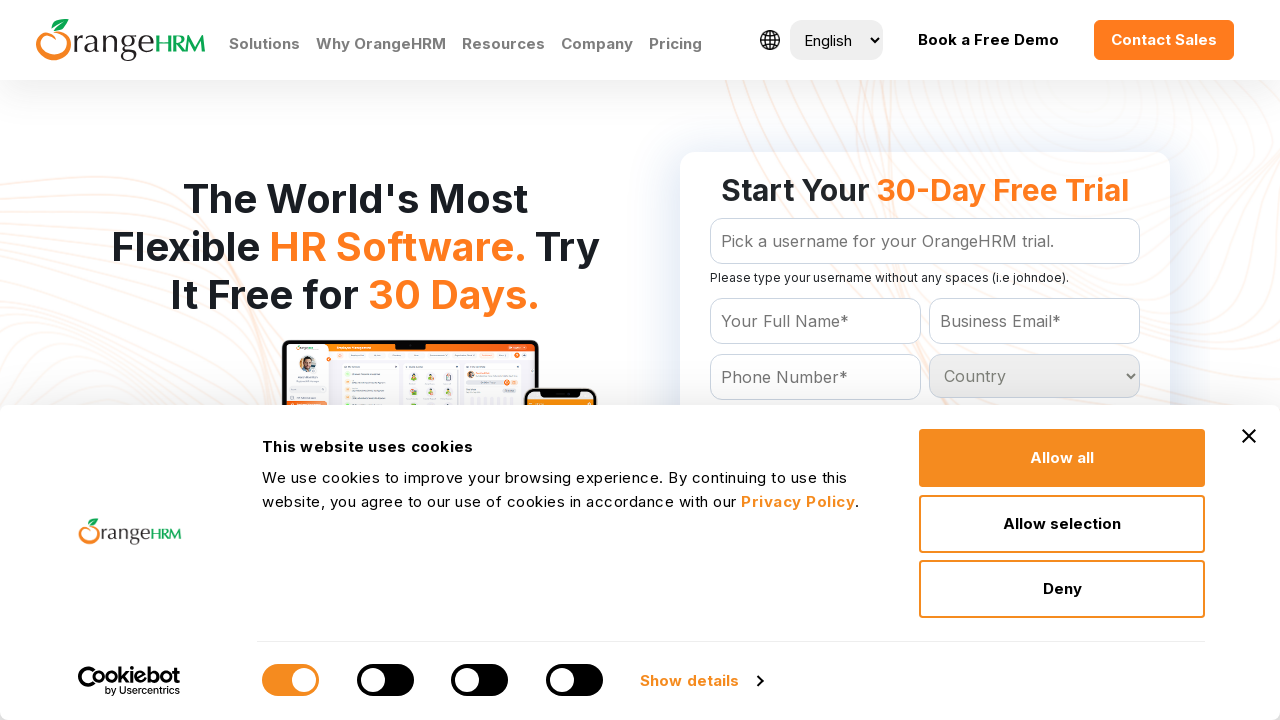

Retrieved country option: Honduras
	
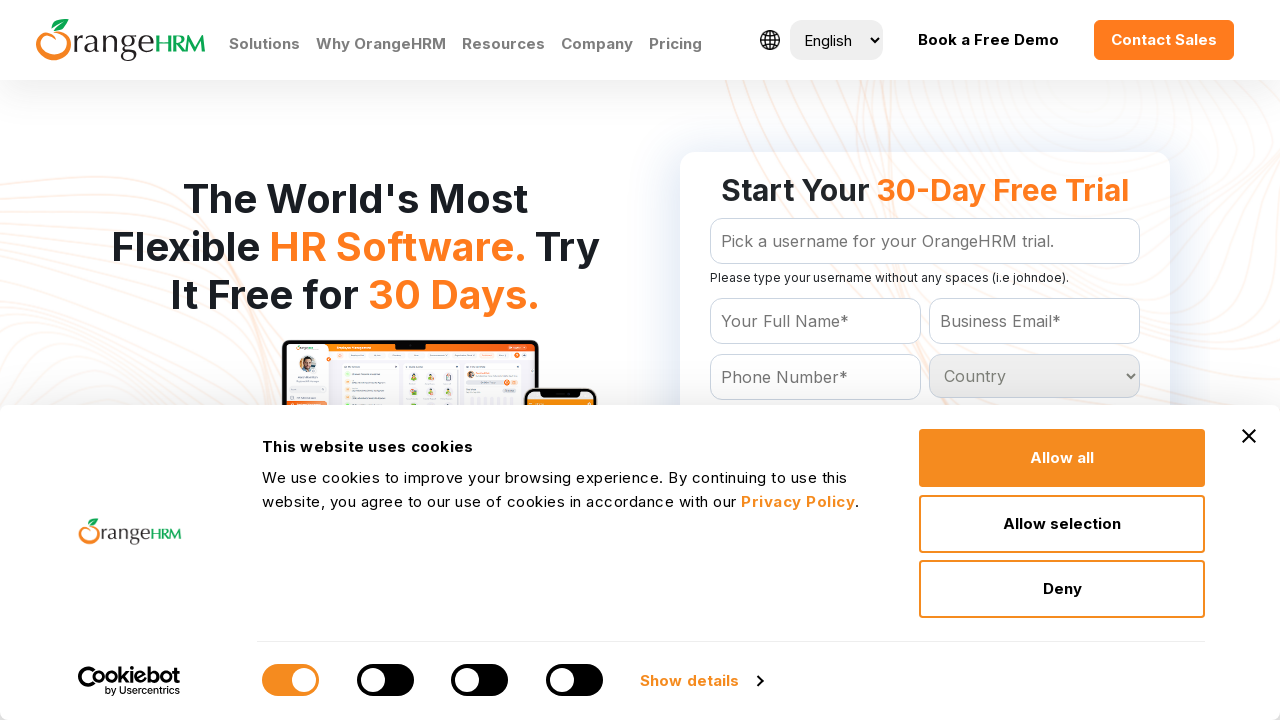

Retrieved country option: Hong Kong
	
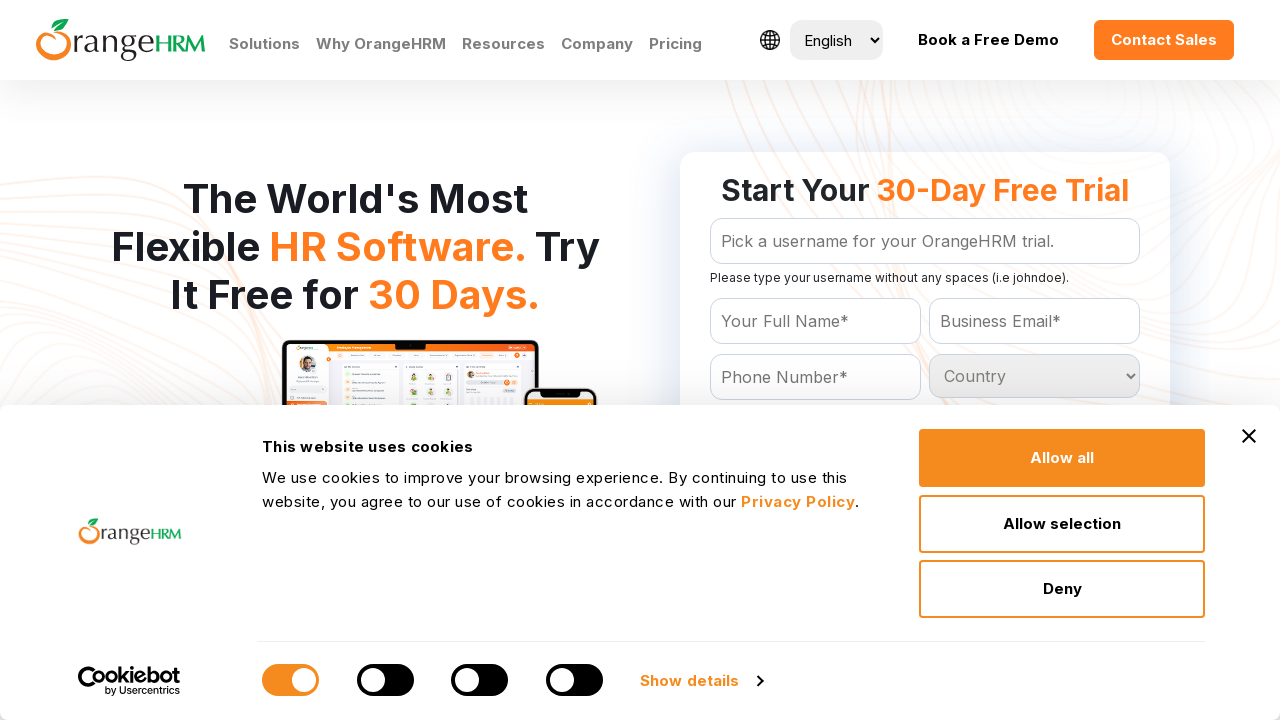

Retrieved country option: Hungary
	
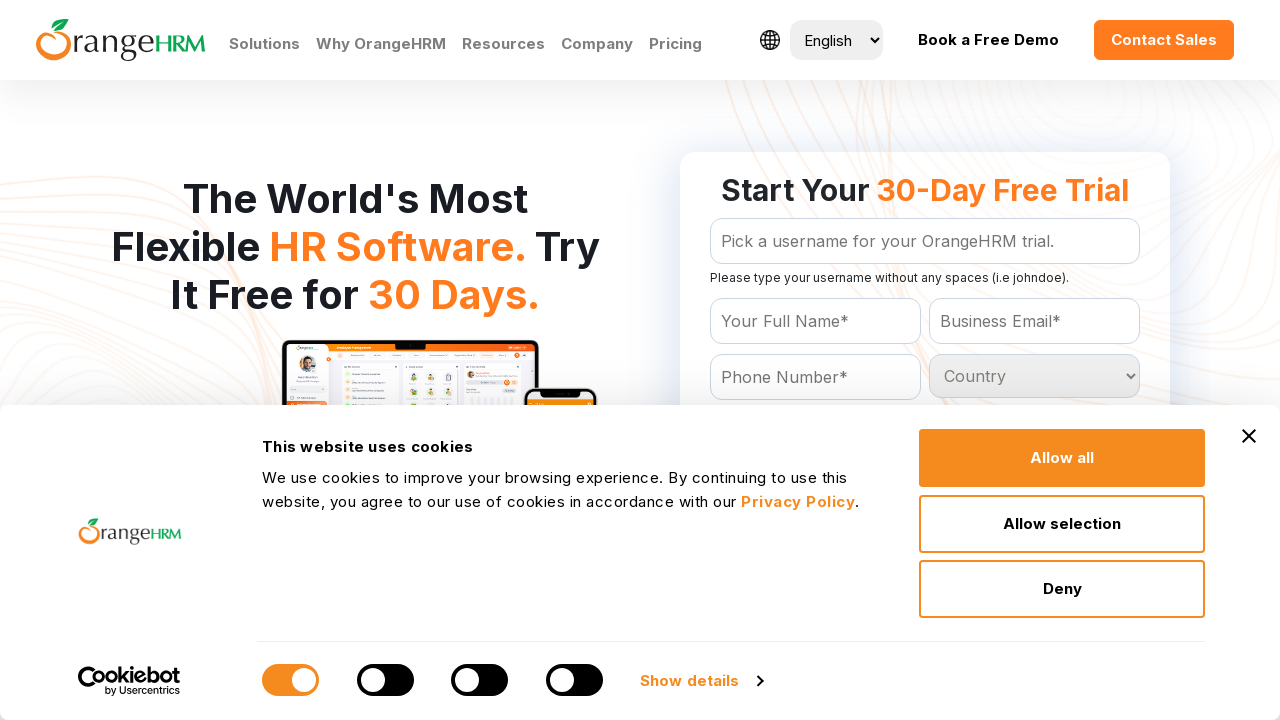

Retrieved country option: Iceland
	
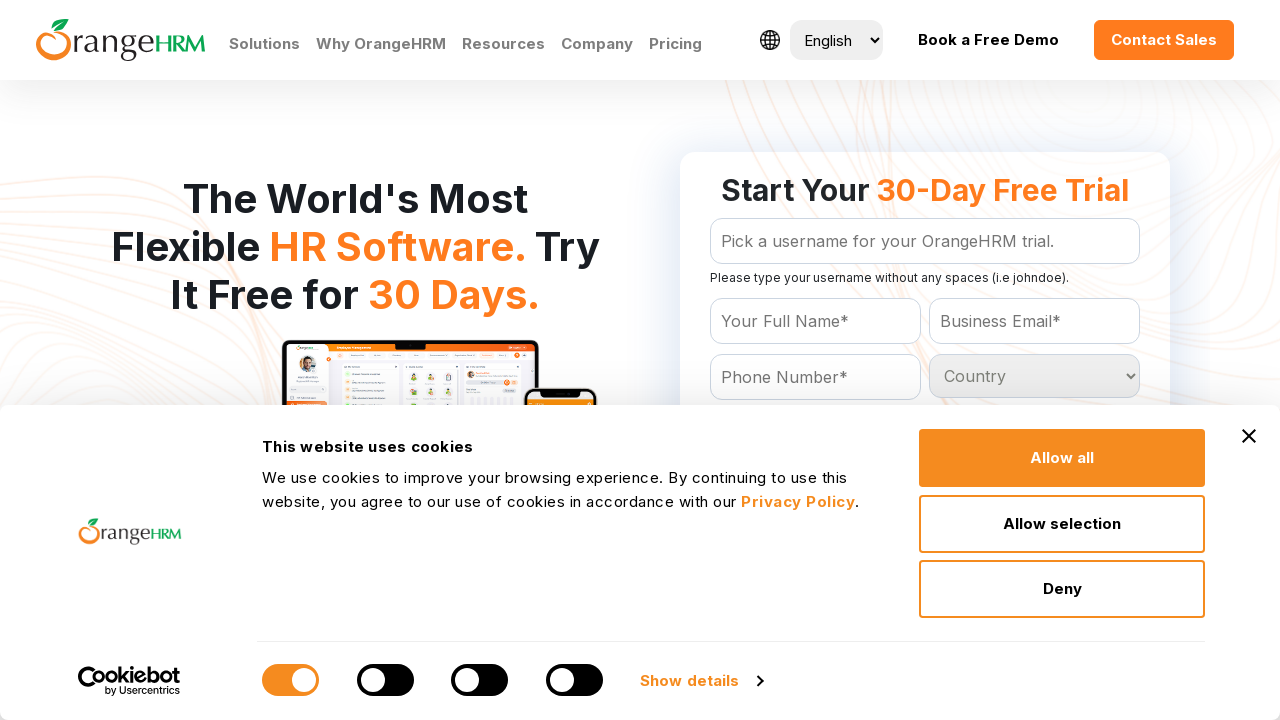

Retrieved country option: India
	
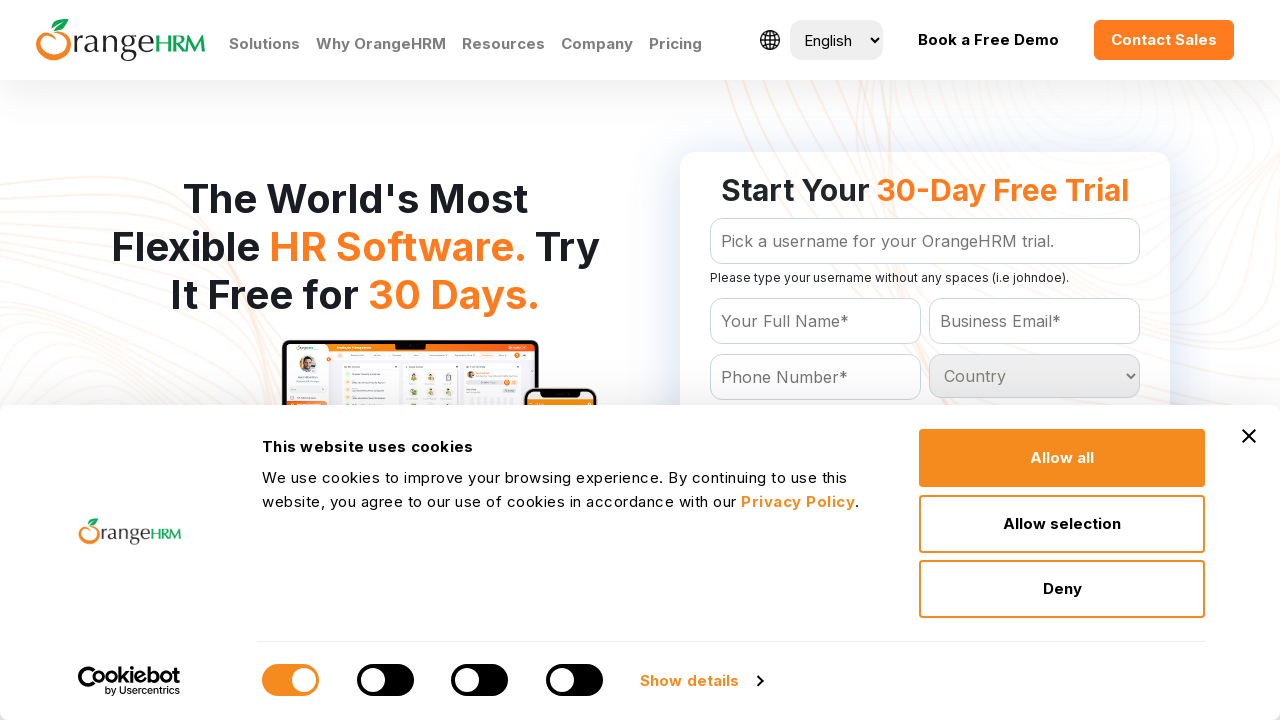

Retrieved country option: Indonesia
	
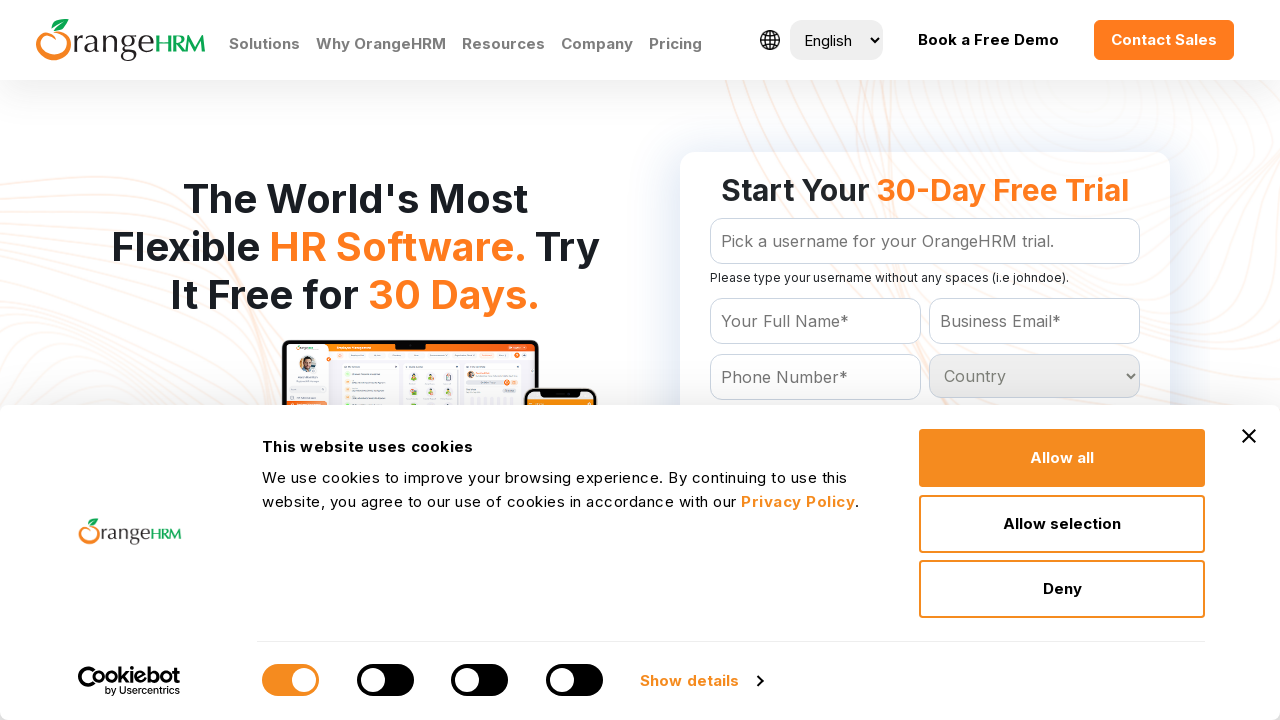

Retrieved country option: Iran
	
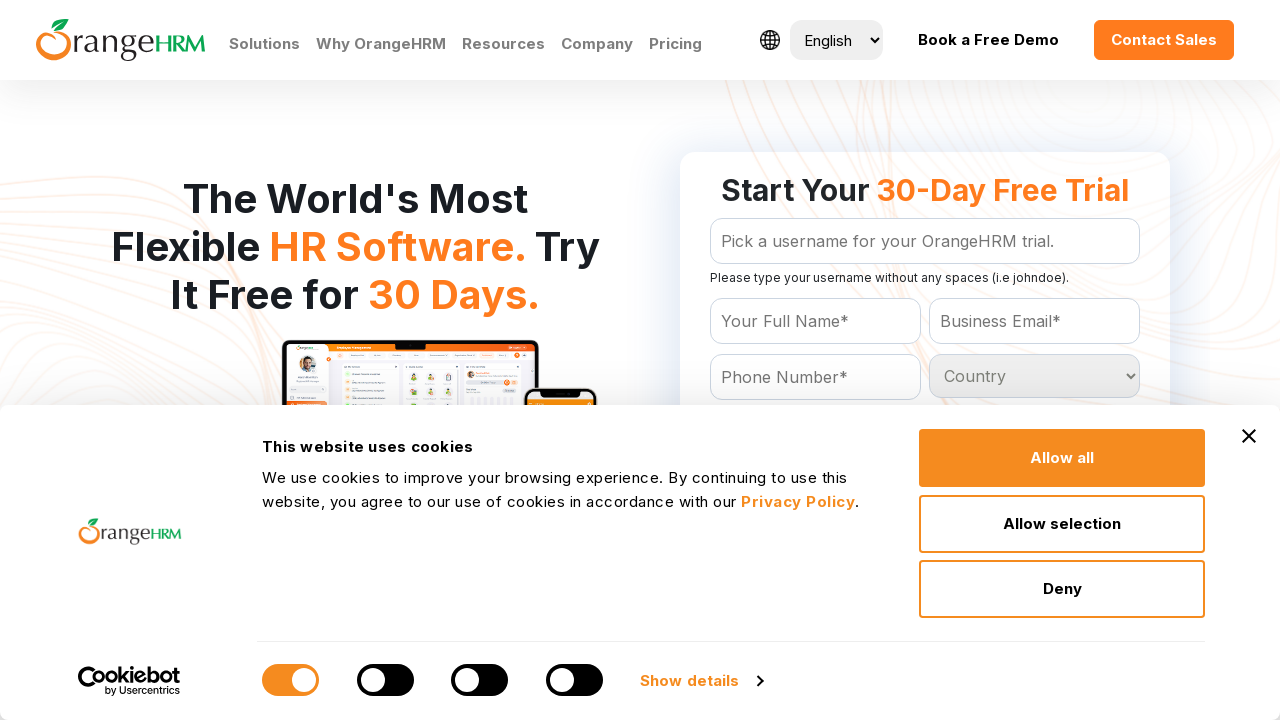

Retrieved country option: Iraq
	
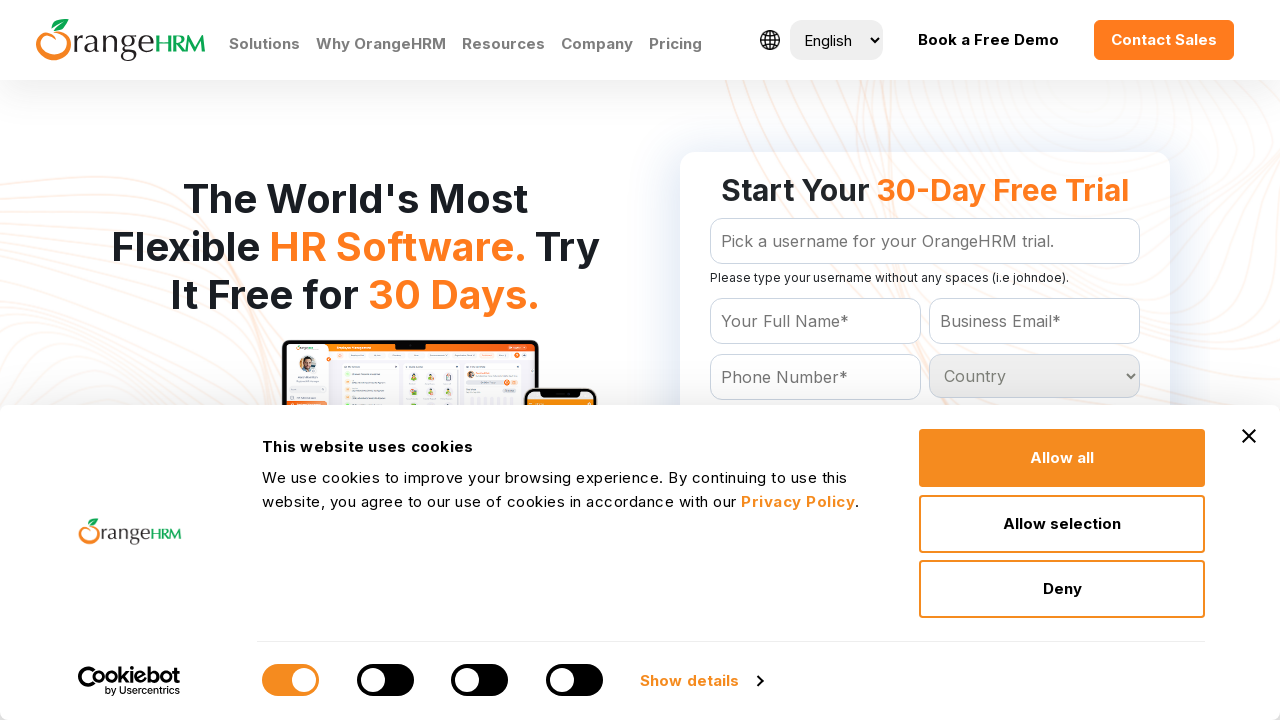

Retrieved country option: Ireland
	
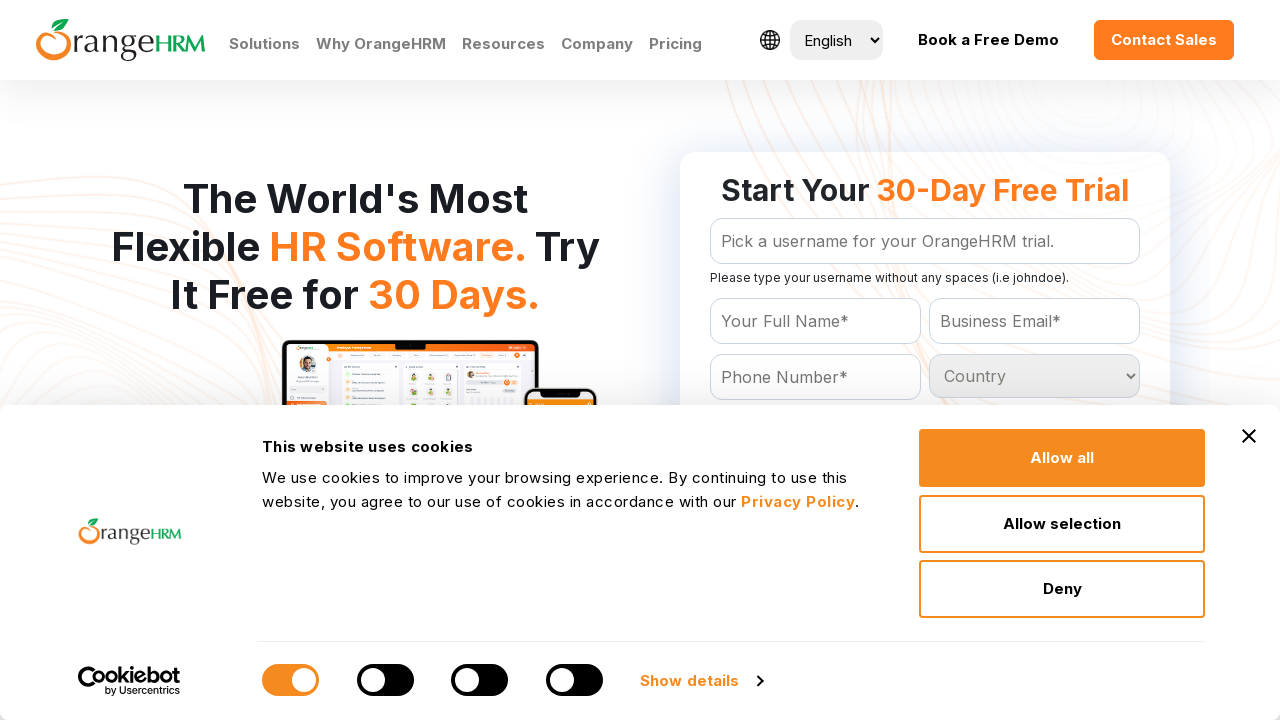

Retrieved country option: Israel
	
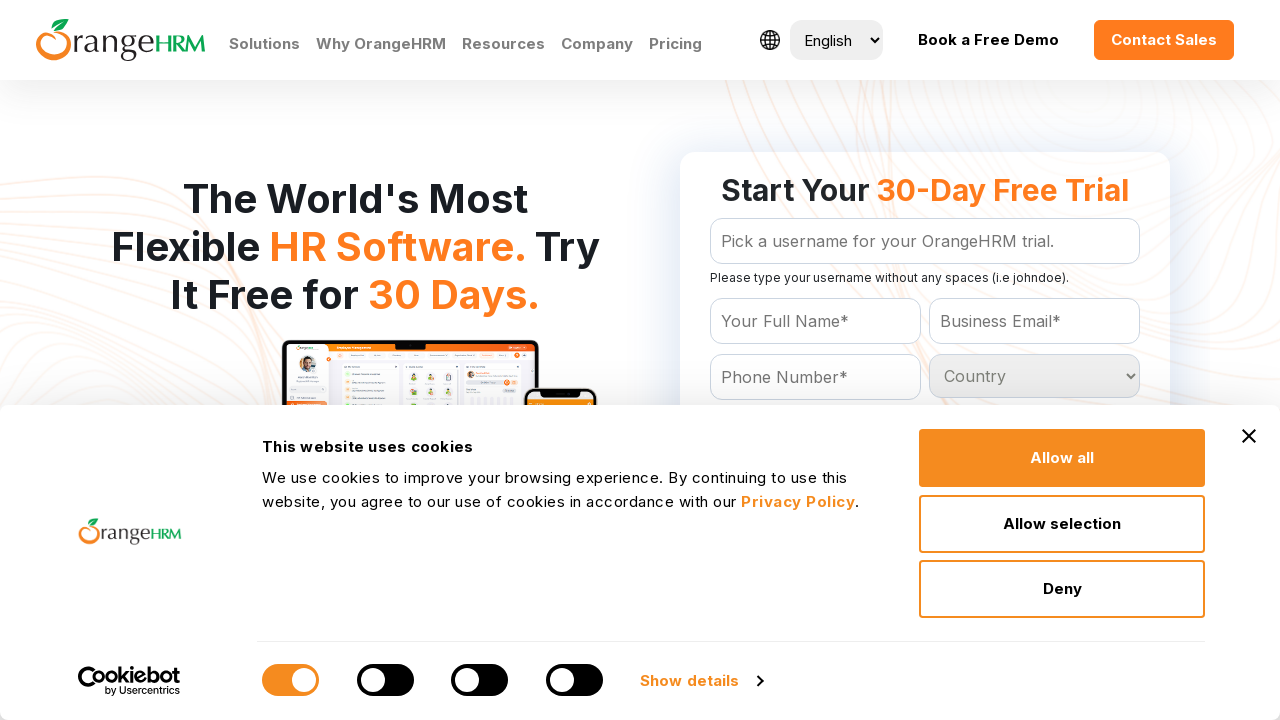

Retrieved country option: Italy
	
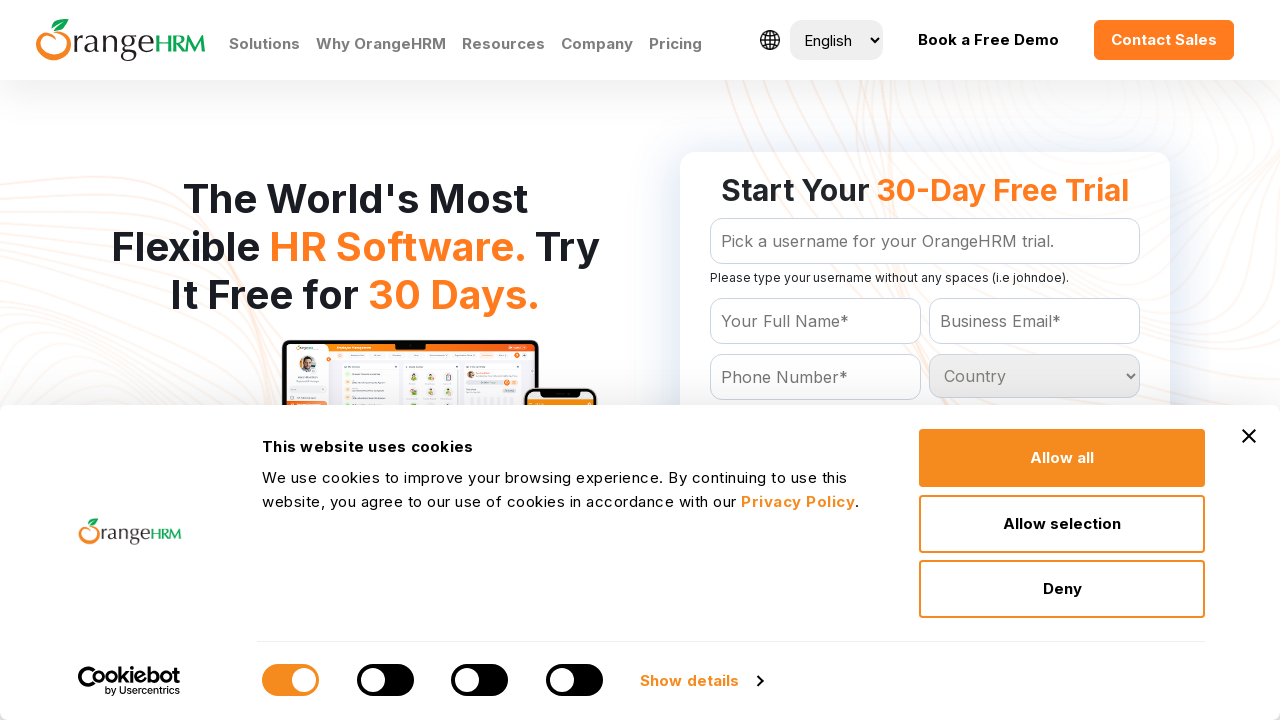

Retrieved country option: Jamaica
	
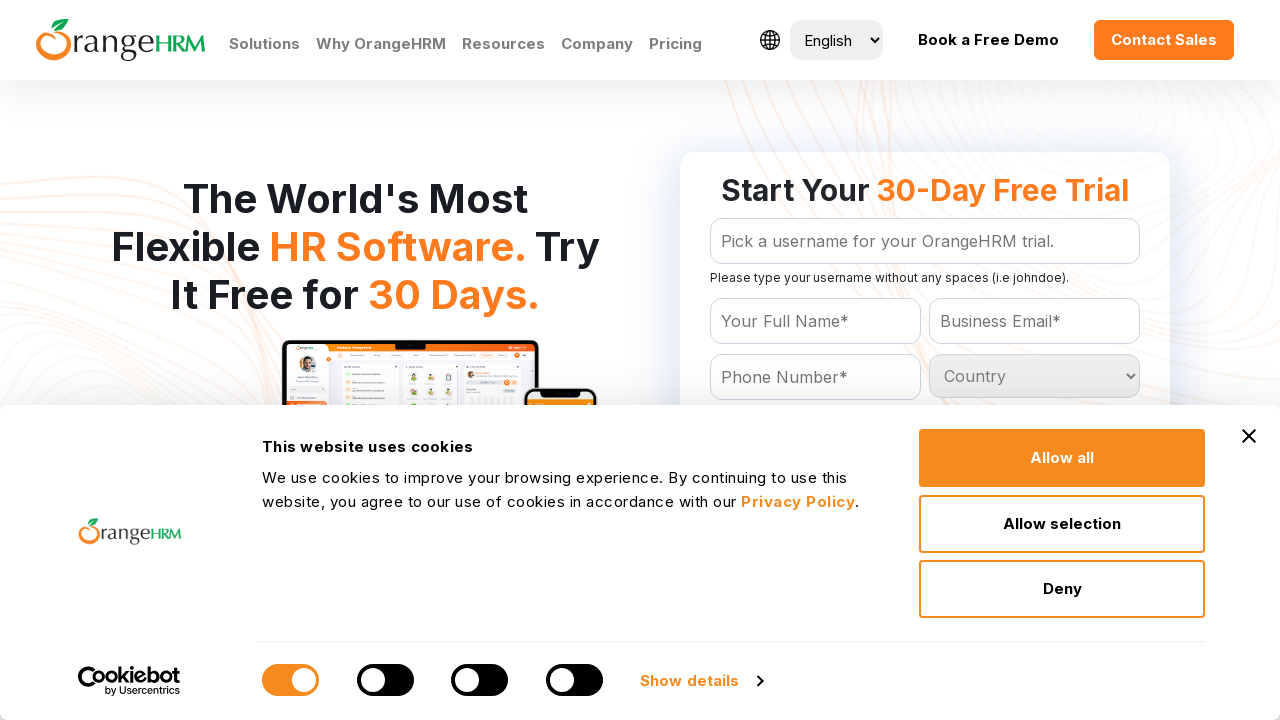

Retrieved country option: Japan
	
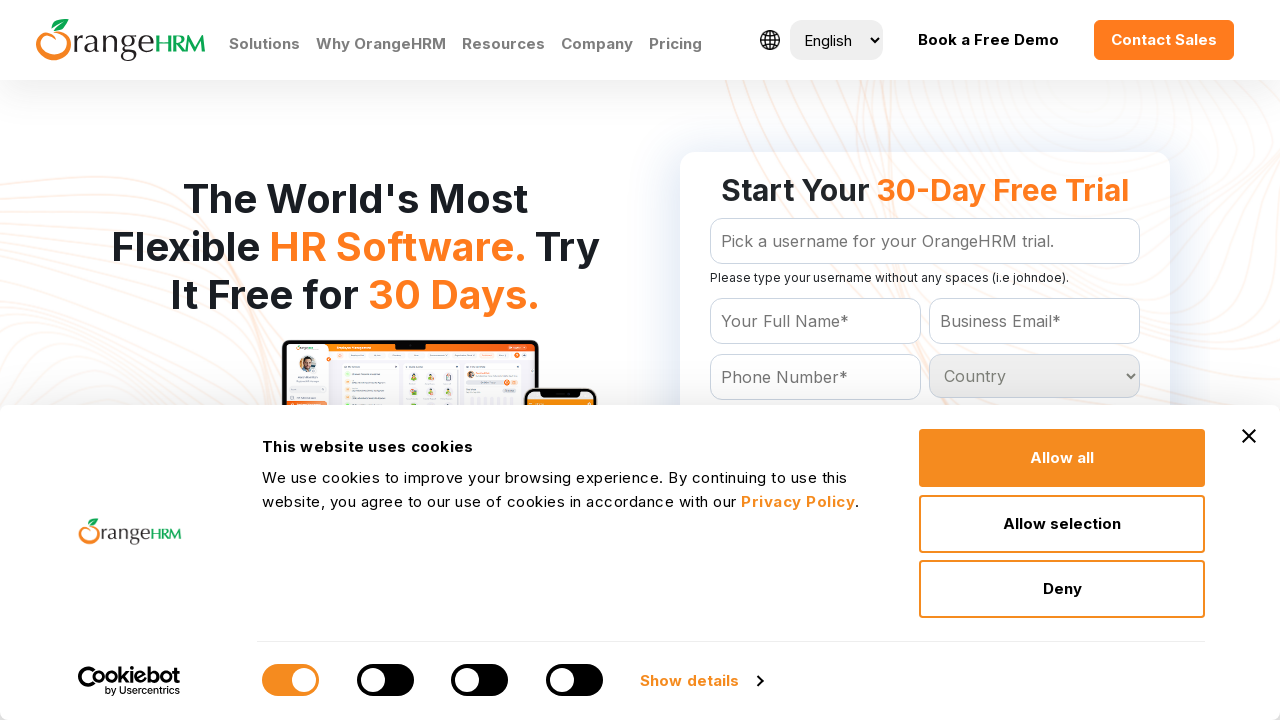

Retrieved country option: Jordan
	
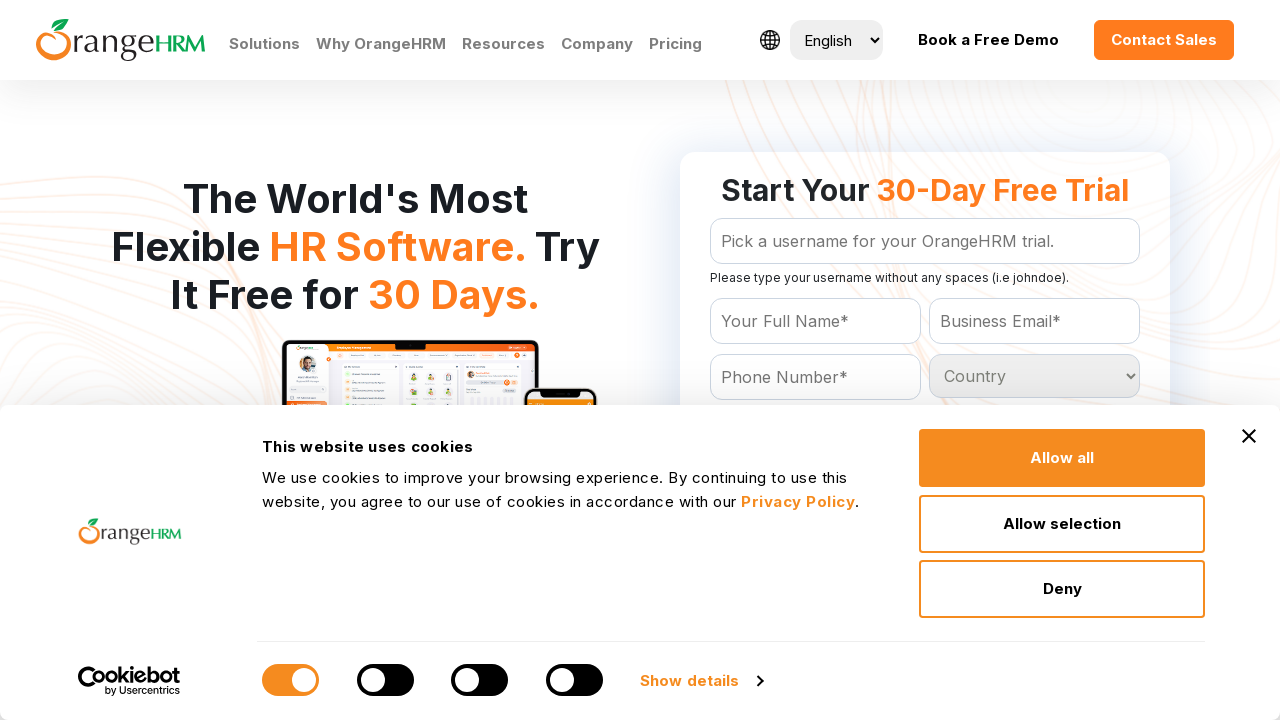

Retrieved country option: Kazakhstan
	
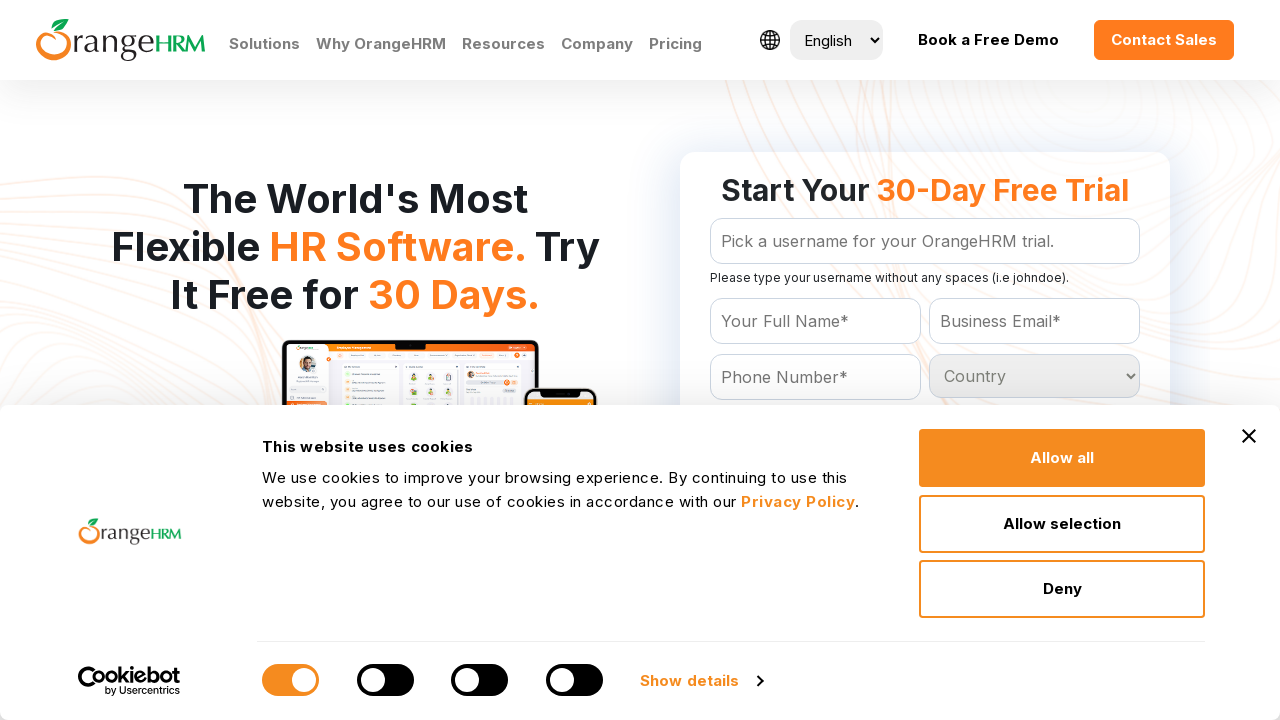

Retrieved country option: Kenya
	
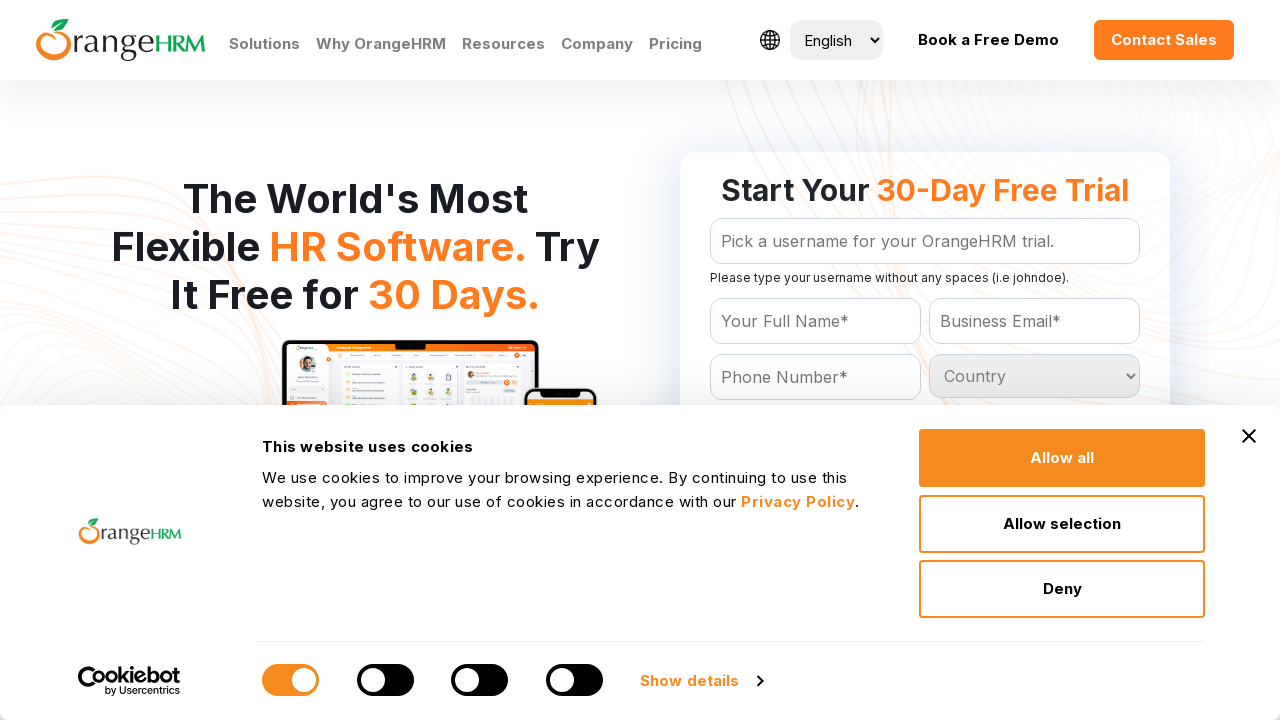

Retrieved country option: Kiribati
	
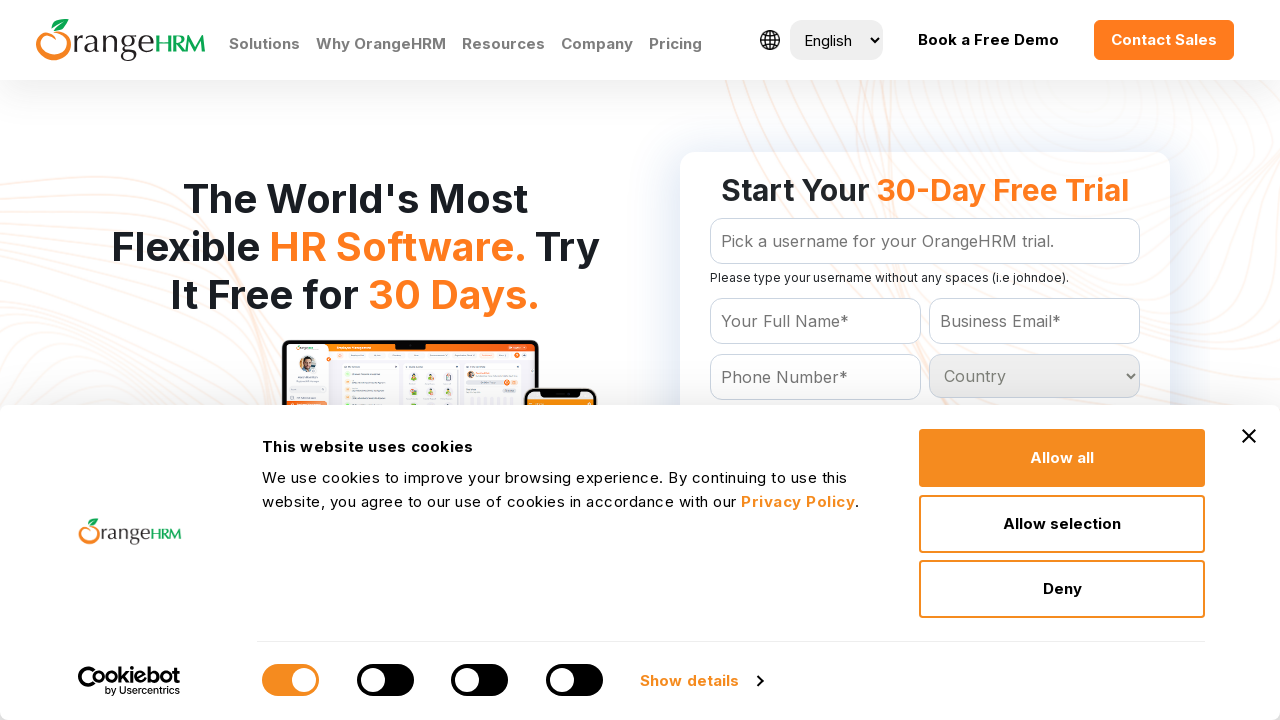

Retrieved country option: North Korea
	
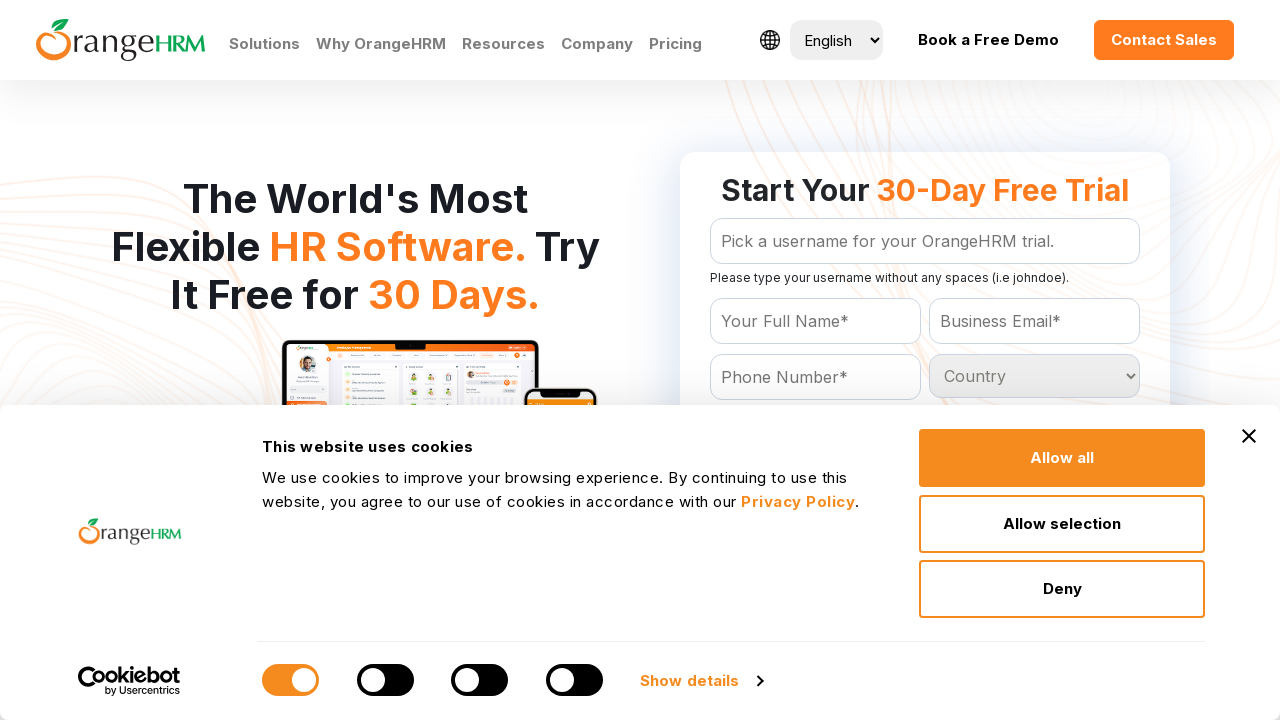

Retrieved country option: South Korea
	
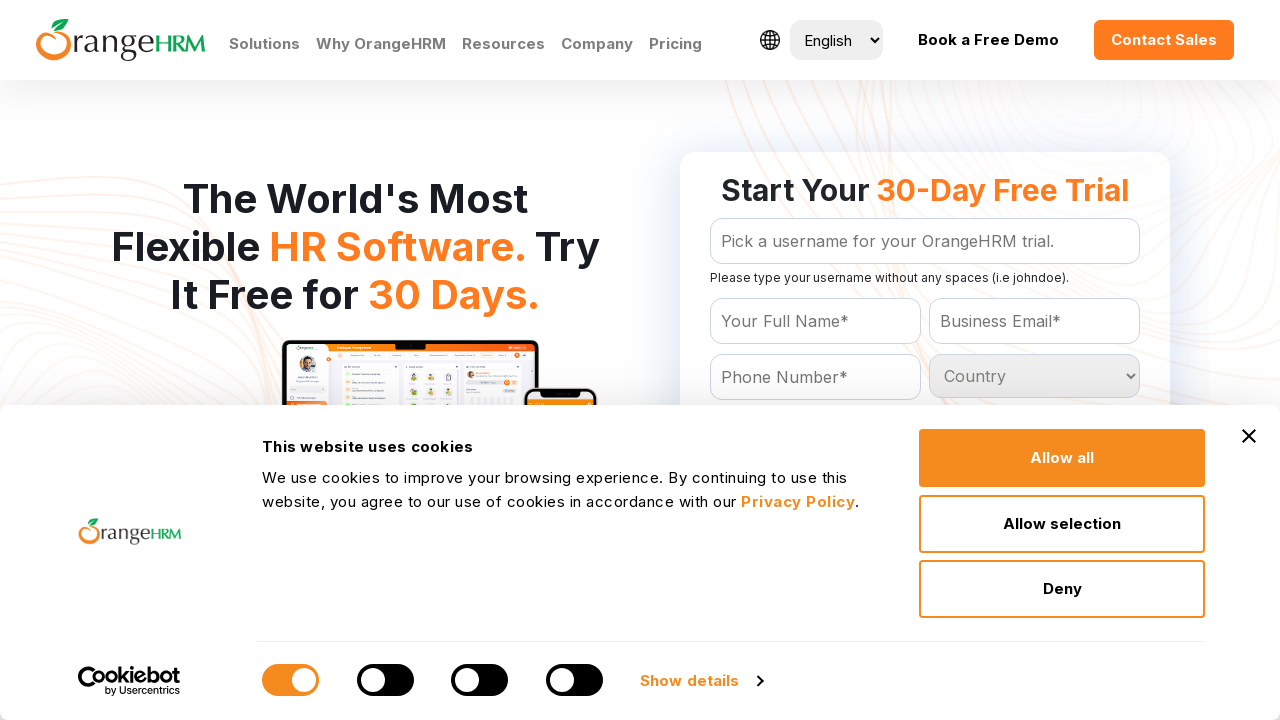

Retrieved country option: Kuwait
	
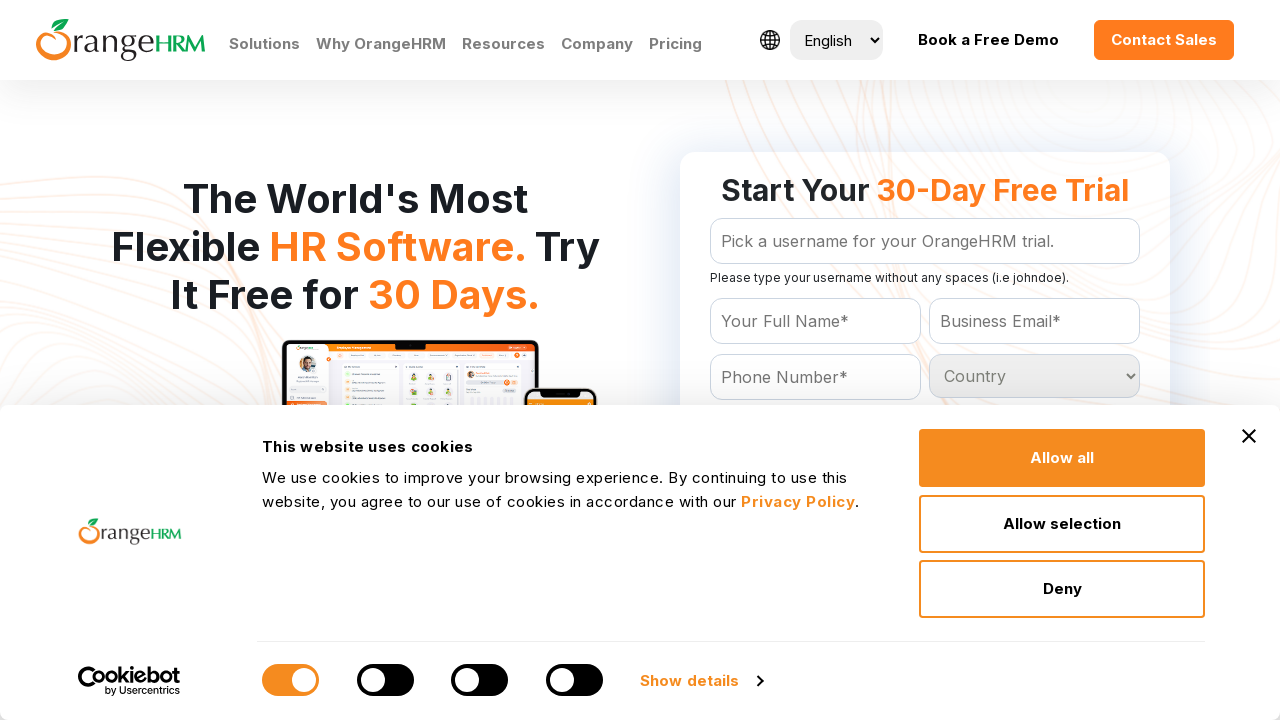

Retrieved country option: Kyrgyzstan
	
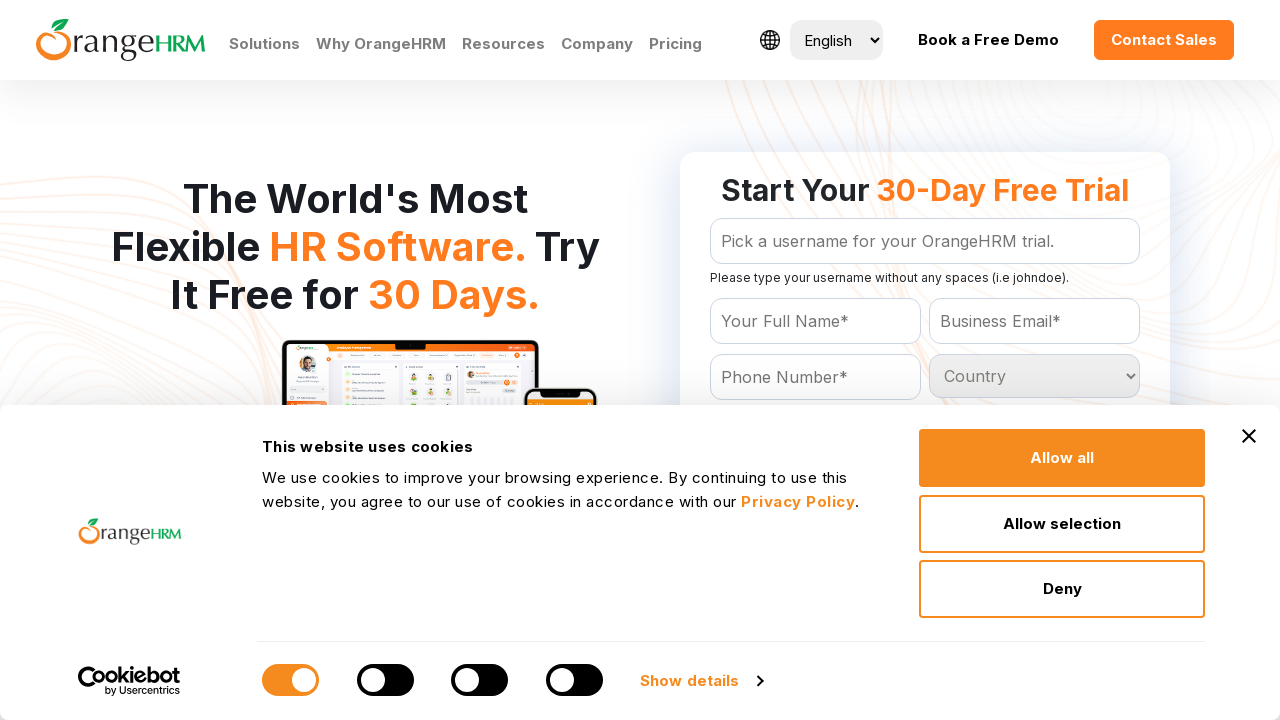

Retrieved country option: Laos
	
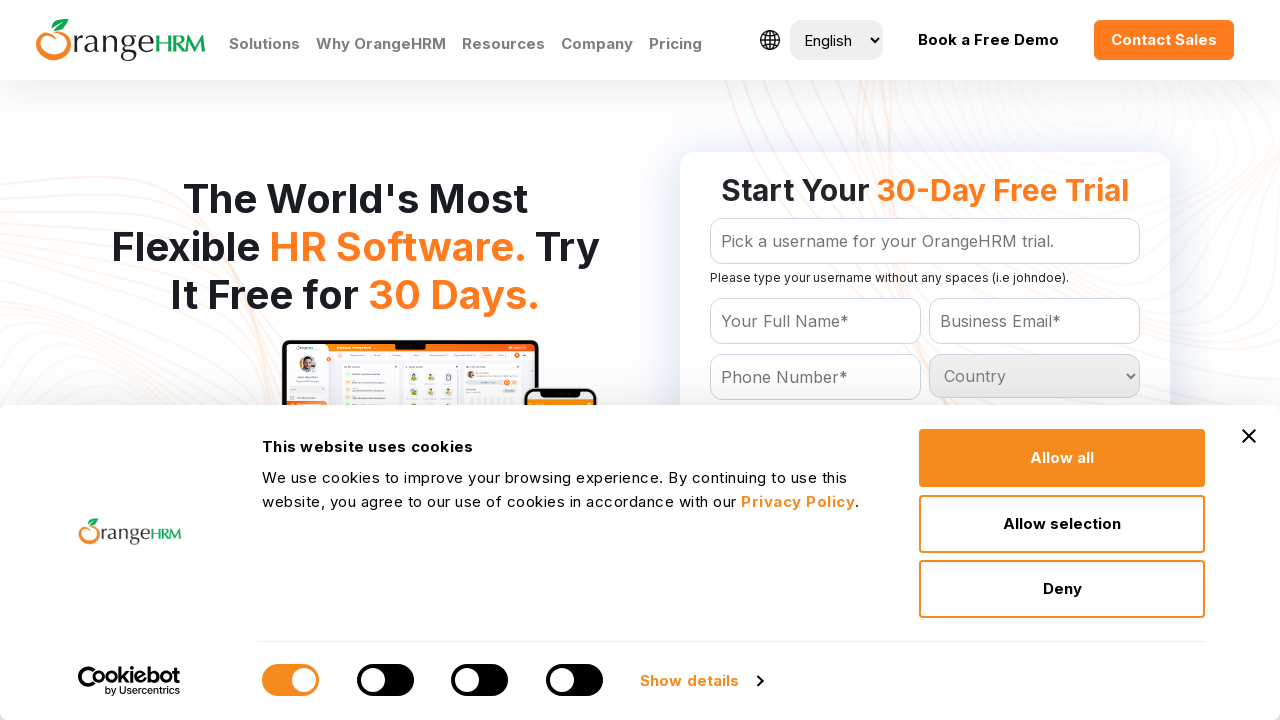

Retrieved country option: Latvia
	
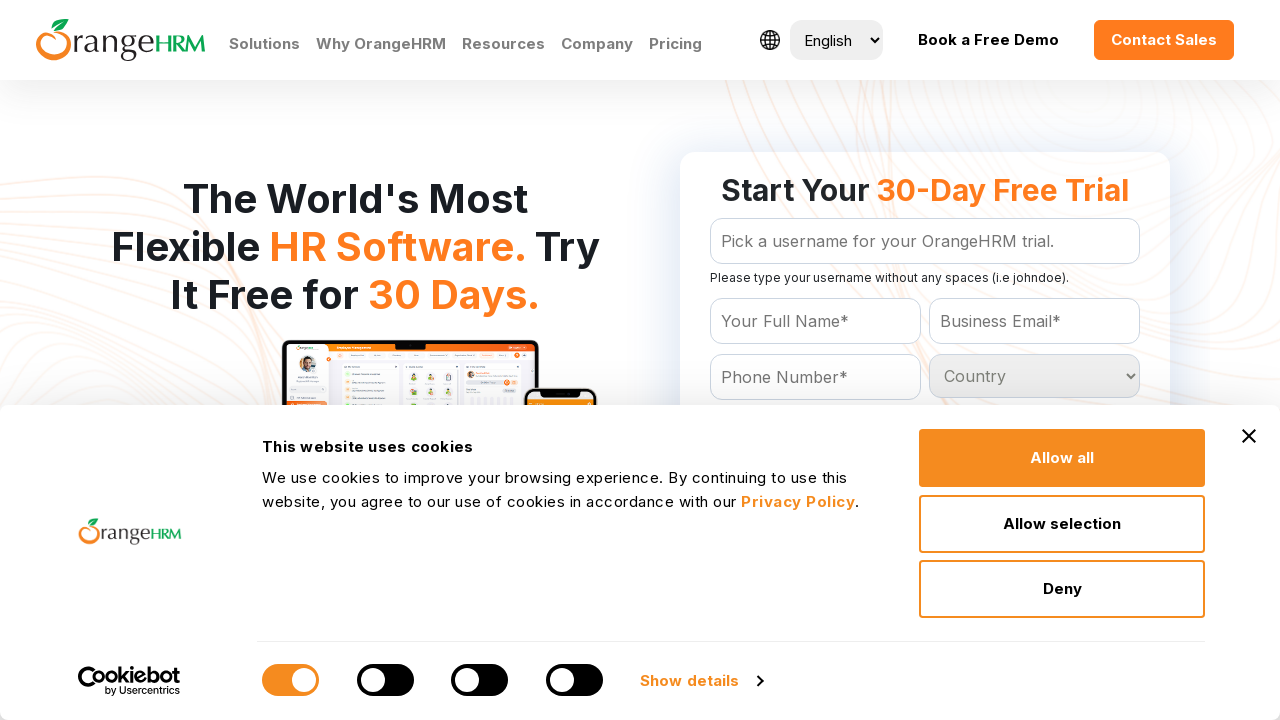

Retrieved country option: Lebanon
	
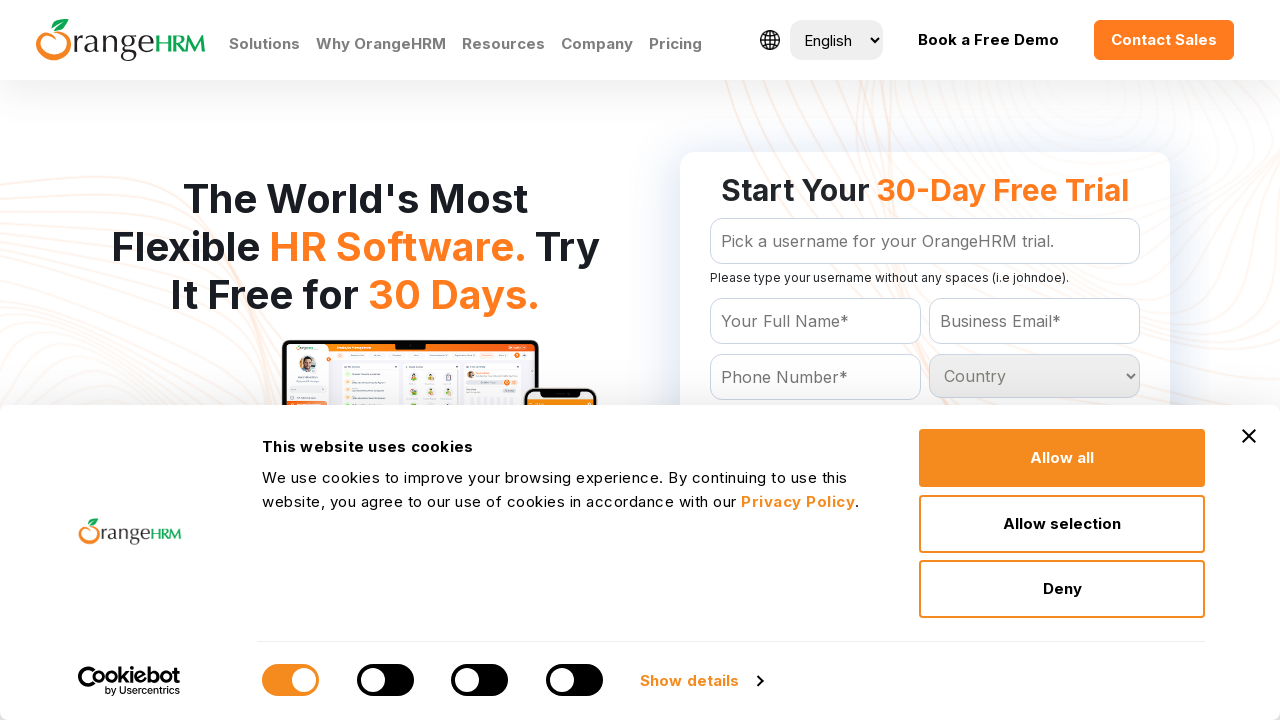

Retrieved country option: Lesotho
	
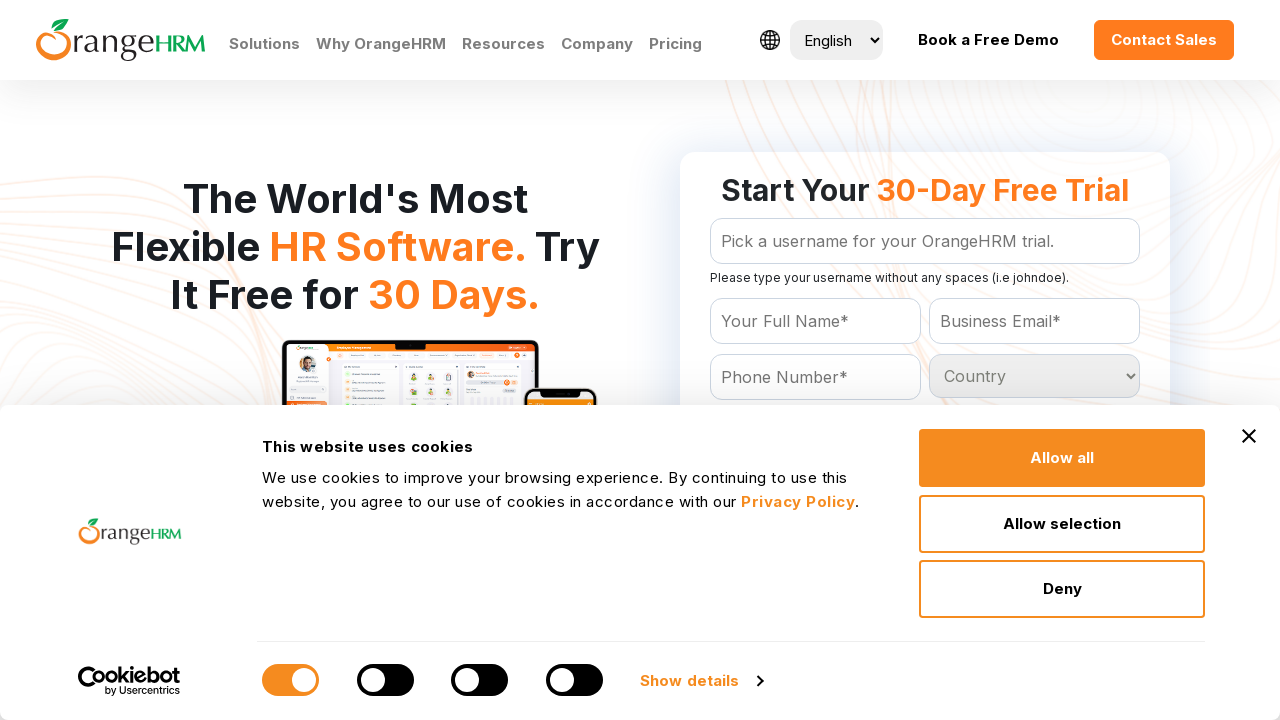

Retrieved country option: Liberia
	
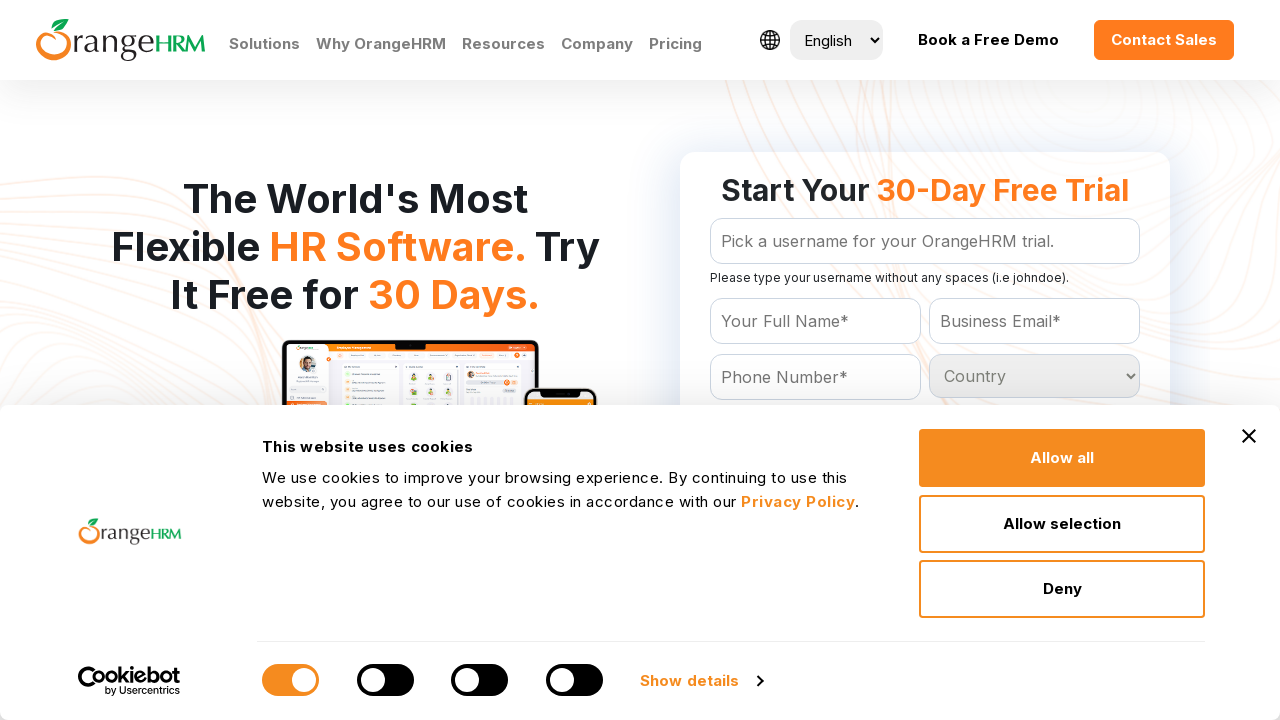

Retrieved country option: Libya
	
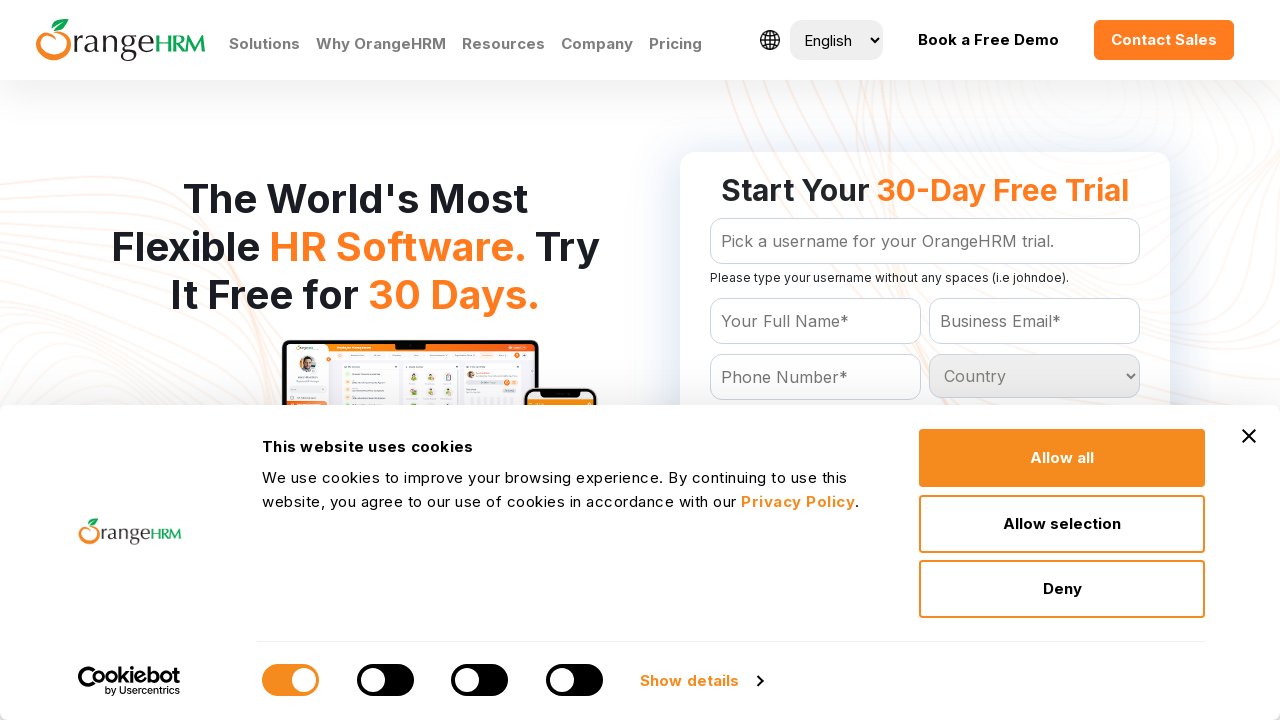

Retrieved country option: Liechtenstein
	
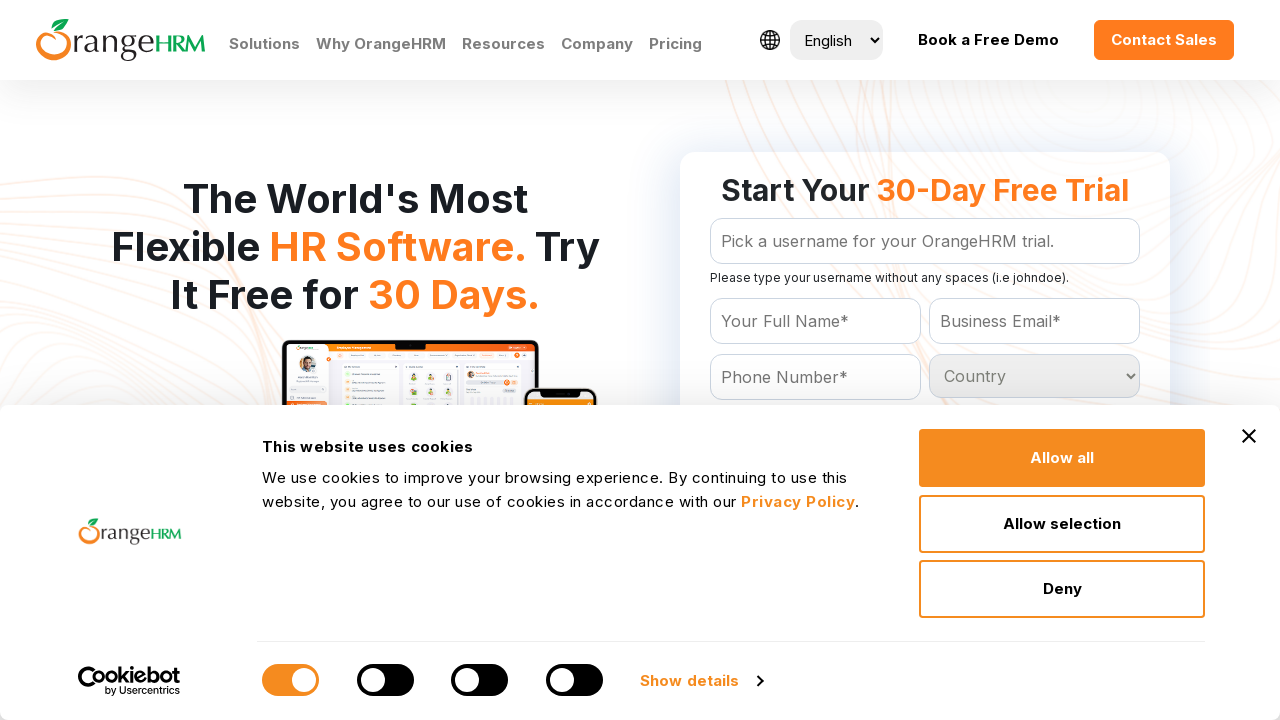

Retrieved country option: Lithuania
	
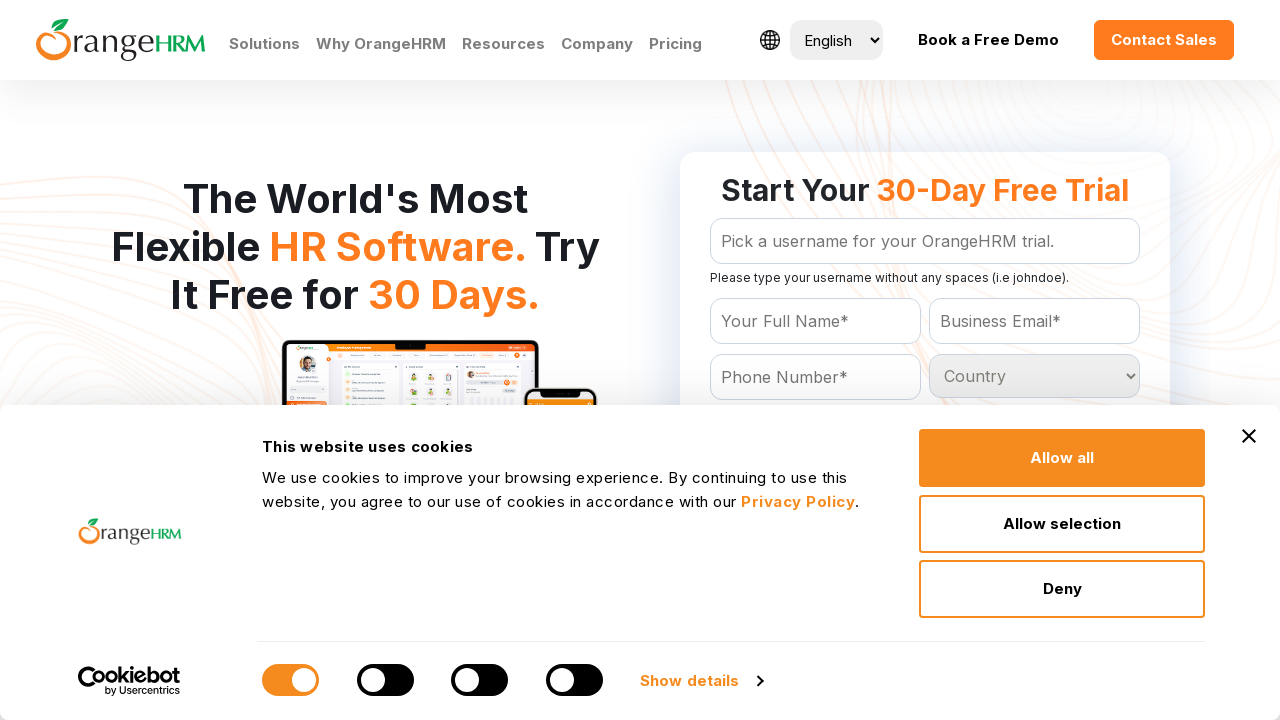

Retrieved country option: Luxembourg
	
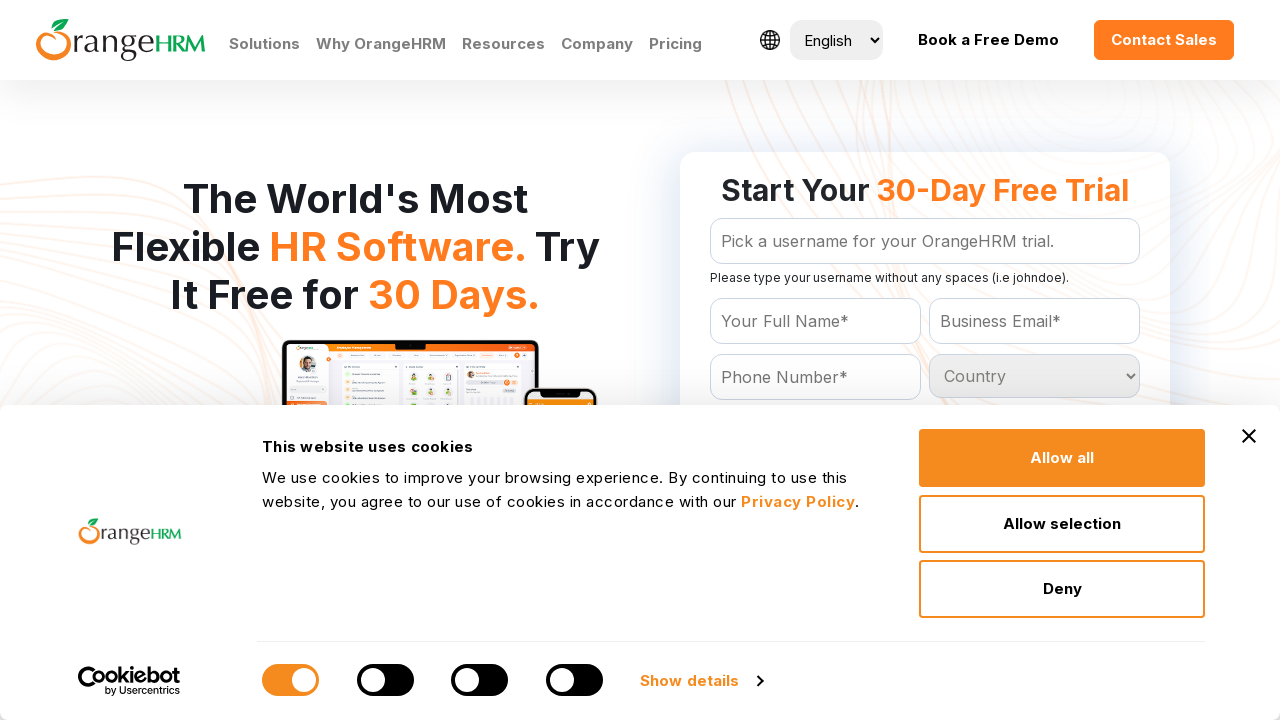

Retrieved country option: Macau
	
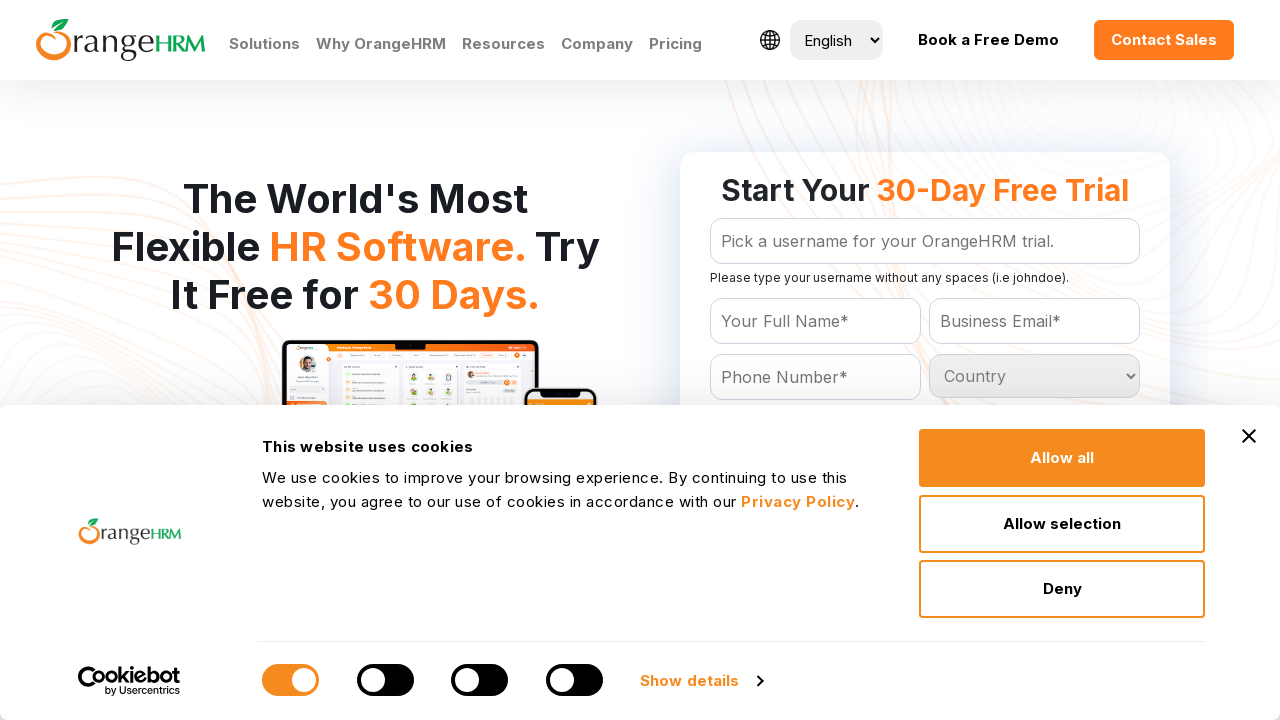

Retrieved country option: Macedonia
	
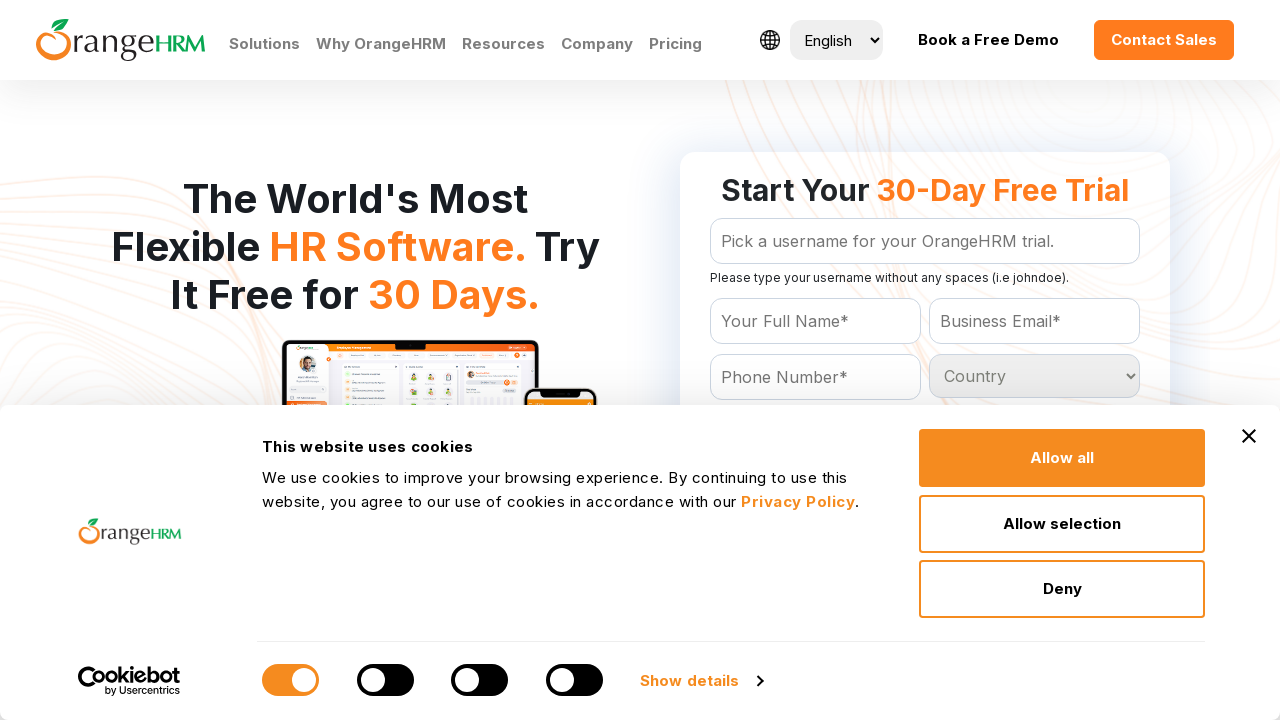

Retrieved country option: Madagascar
	
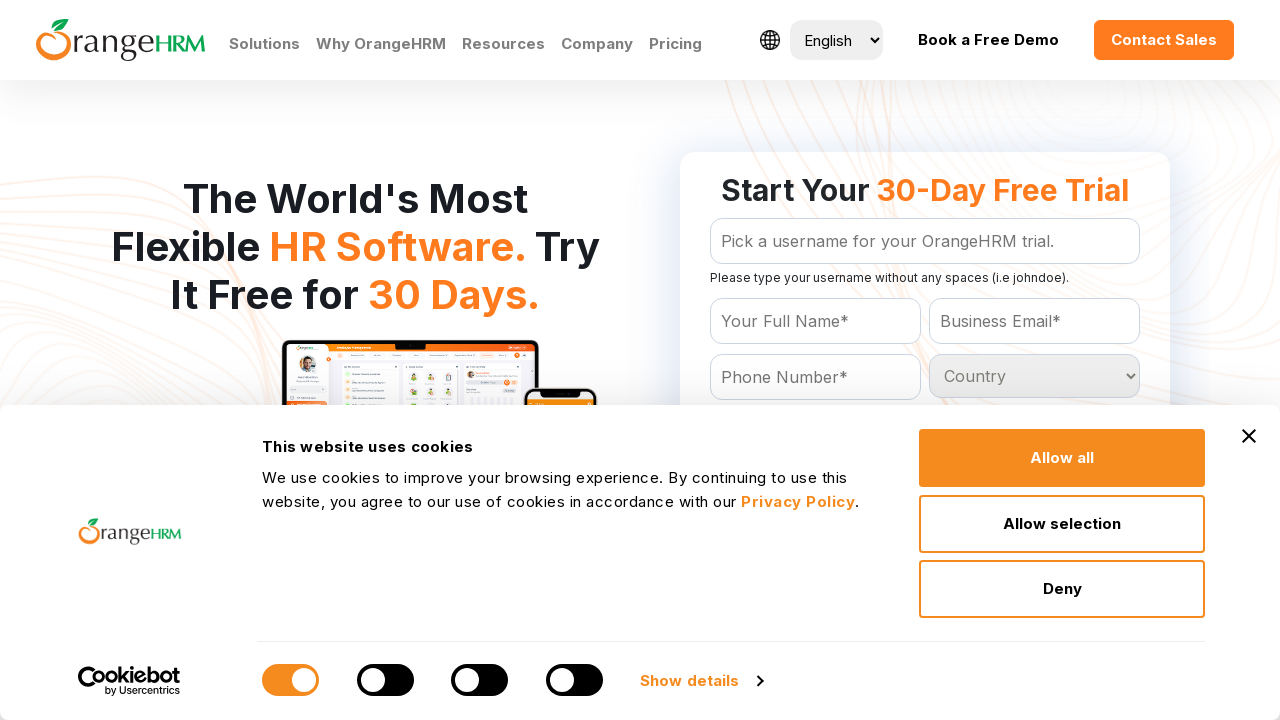

Retrieved country option: Malawi
	
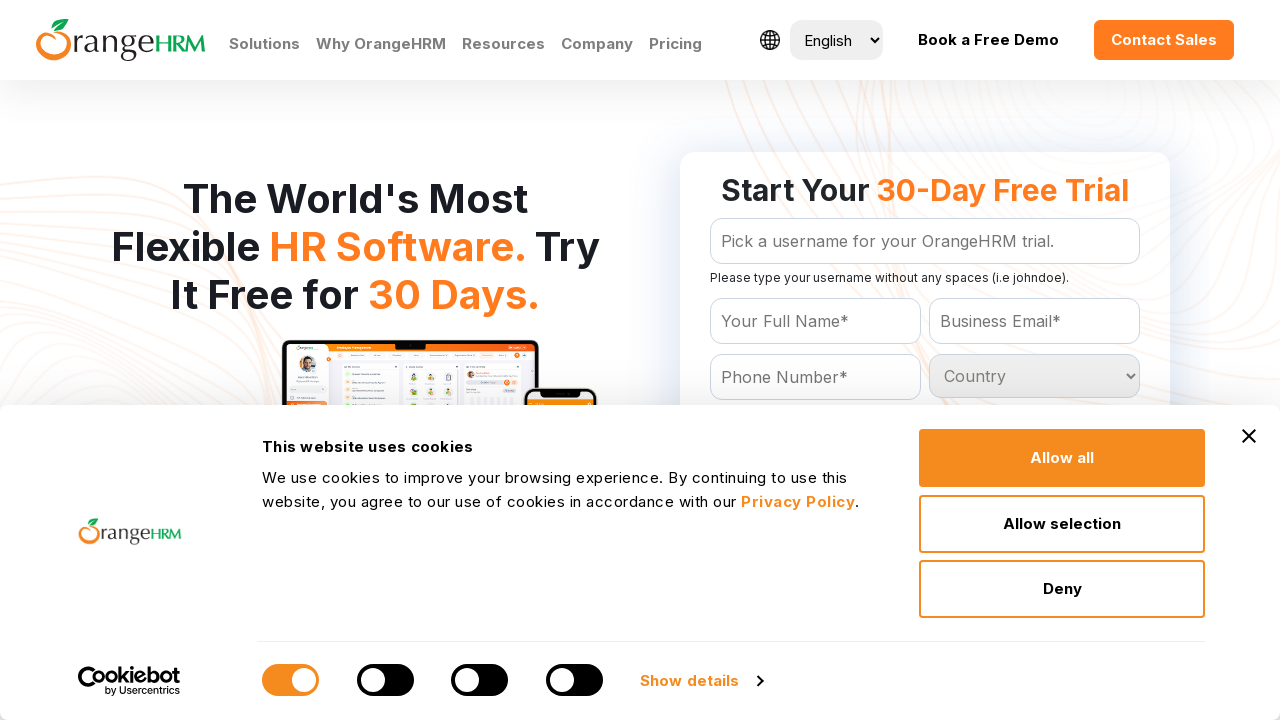

Retrieved country option: Malaysia
	
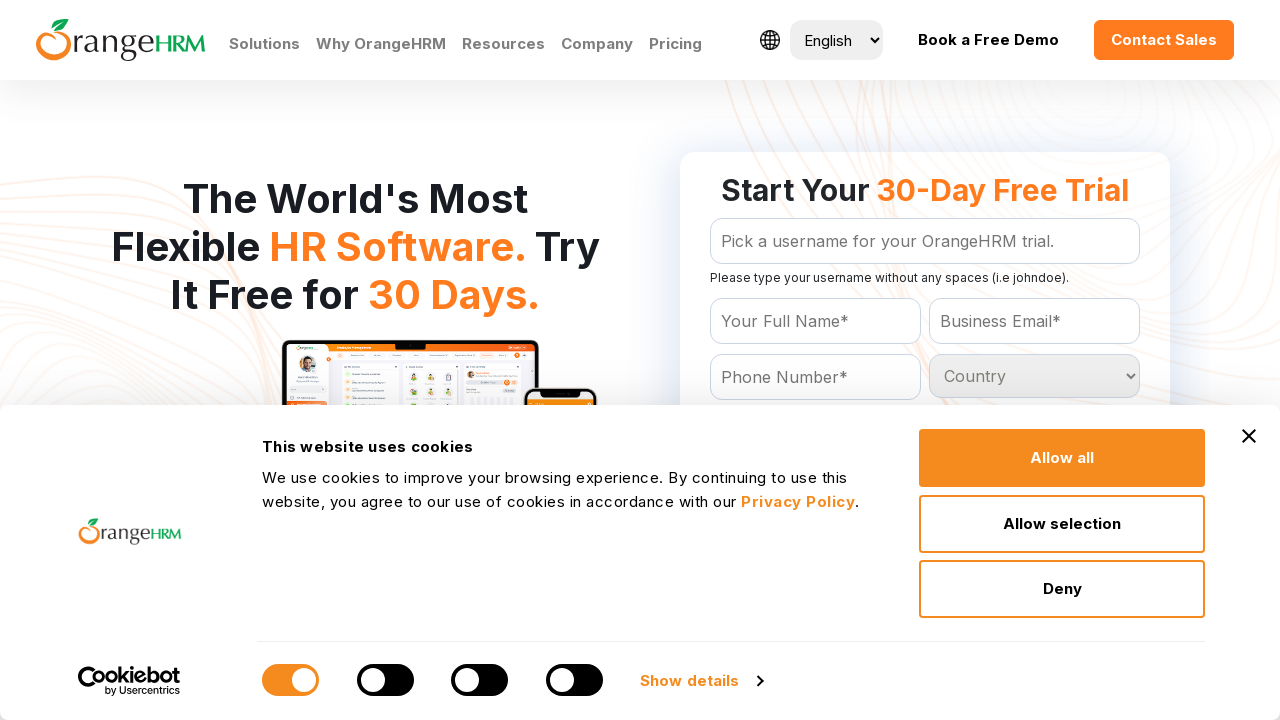

Retrieved country option: Maldives
	
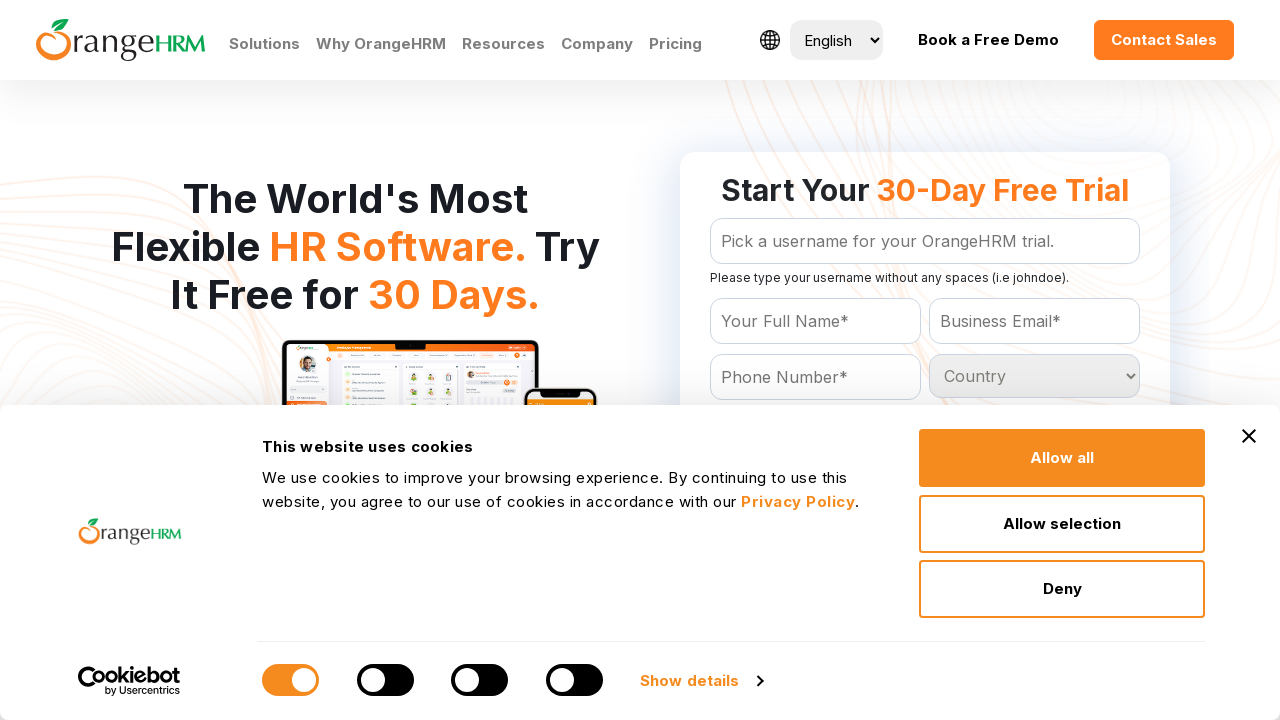

Retrieved country option: Mali
	
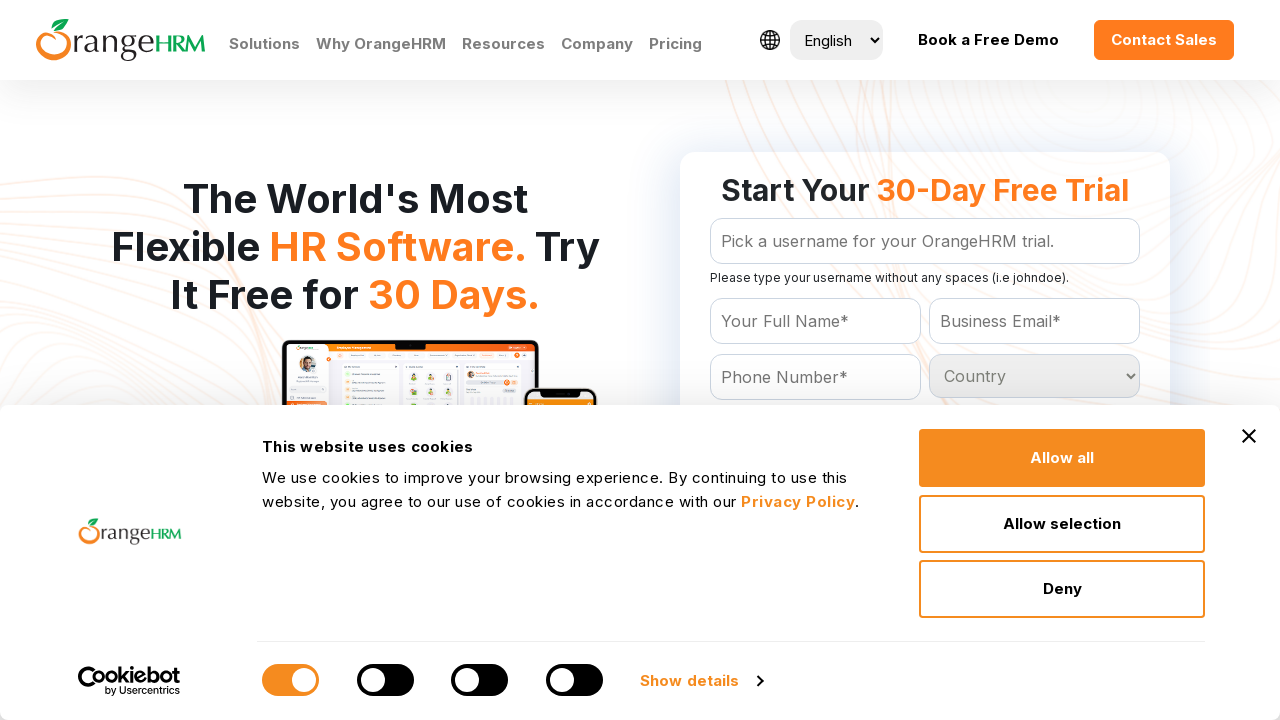

Retrieved country option: Malta
	
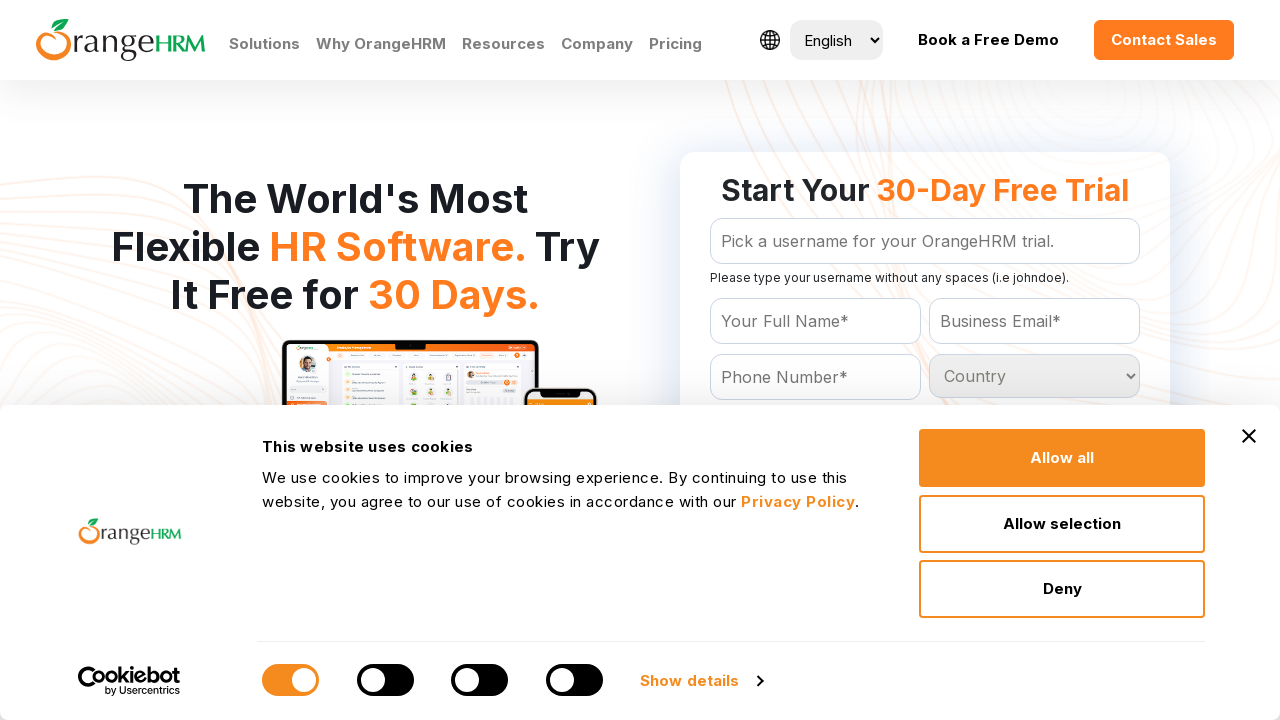

Retrieved country option: Marshall Islands
	
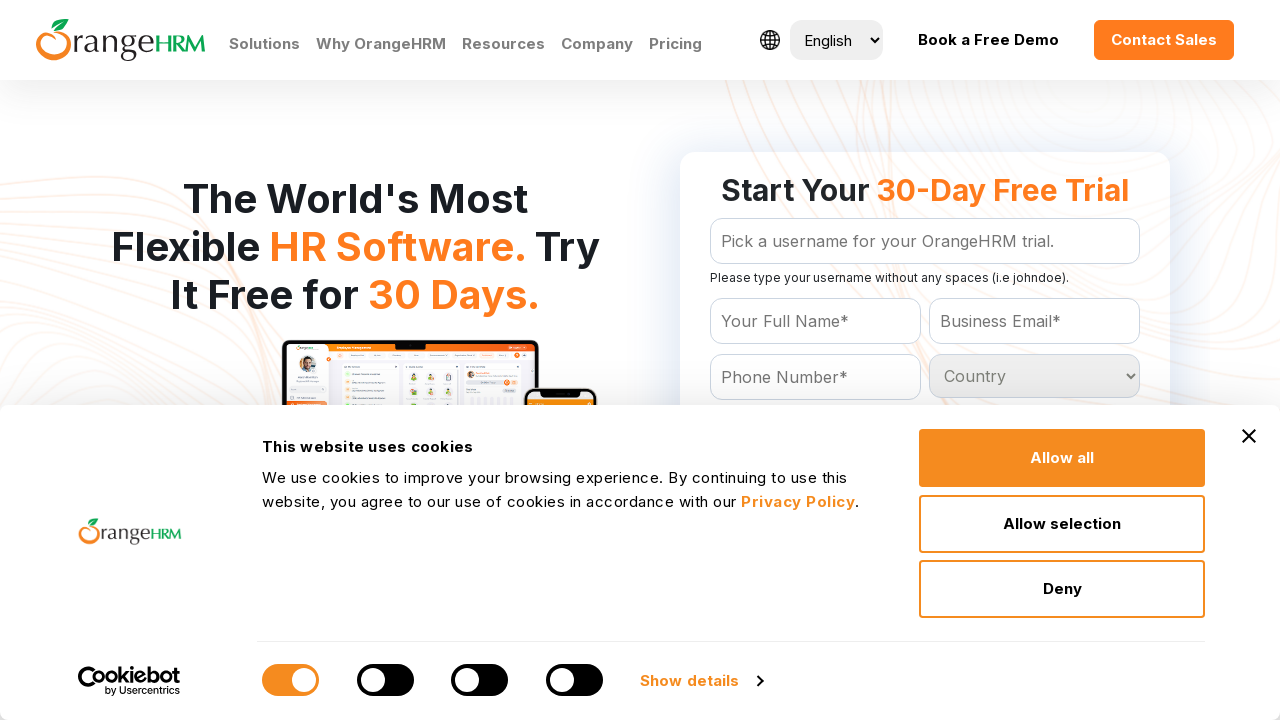

Retrieved country option: Martinique
	
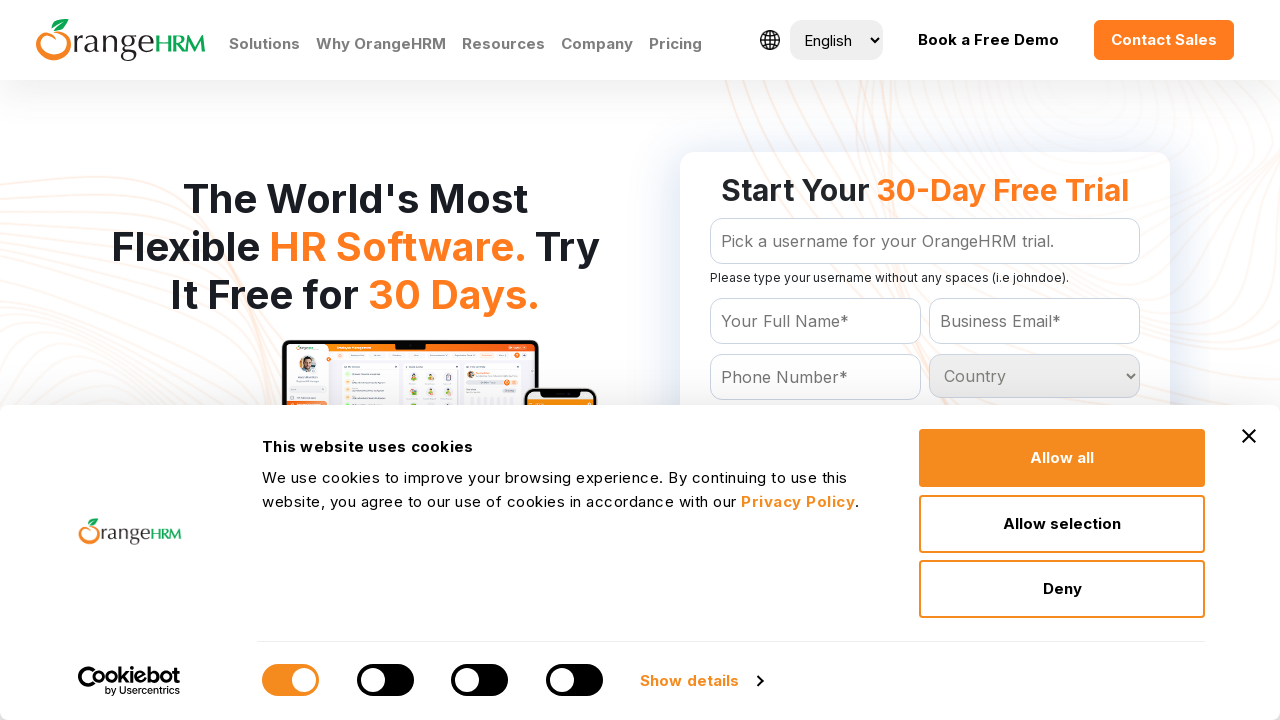

Retrieved country option: Mauritania
	
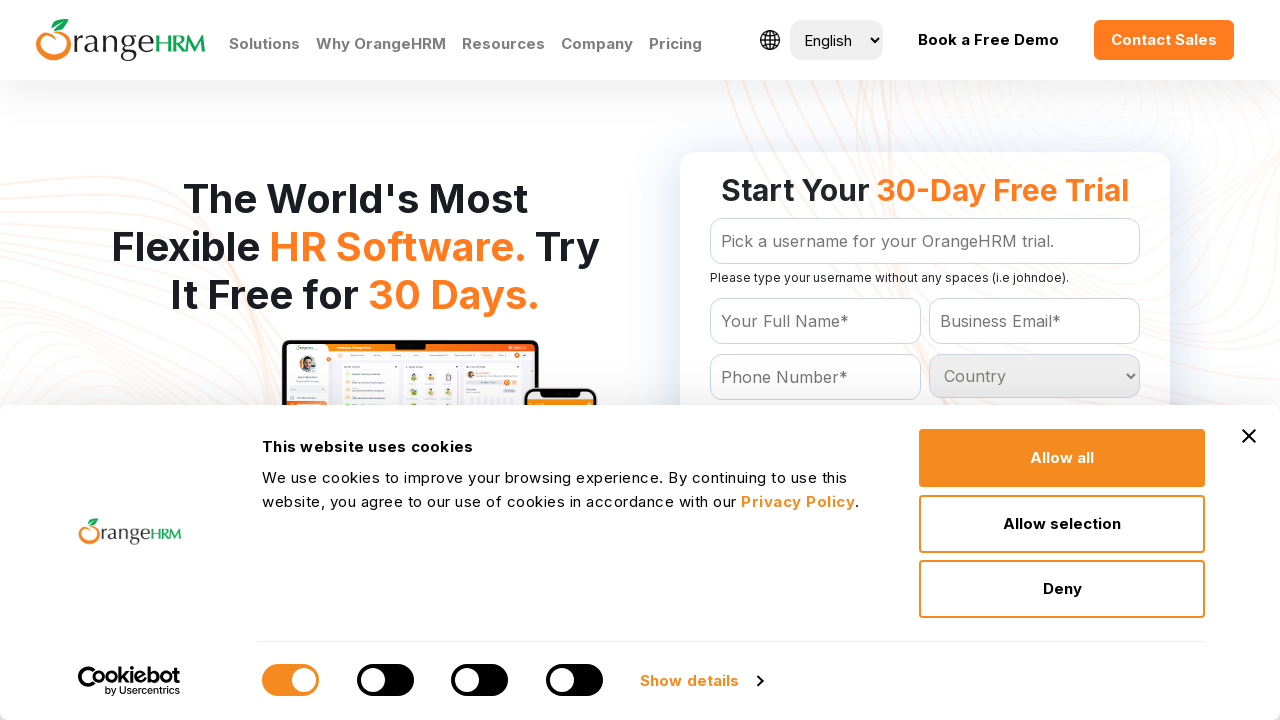

Retrieved country option: Mauritius
	
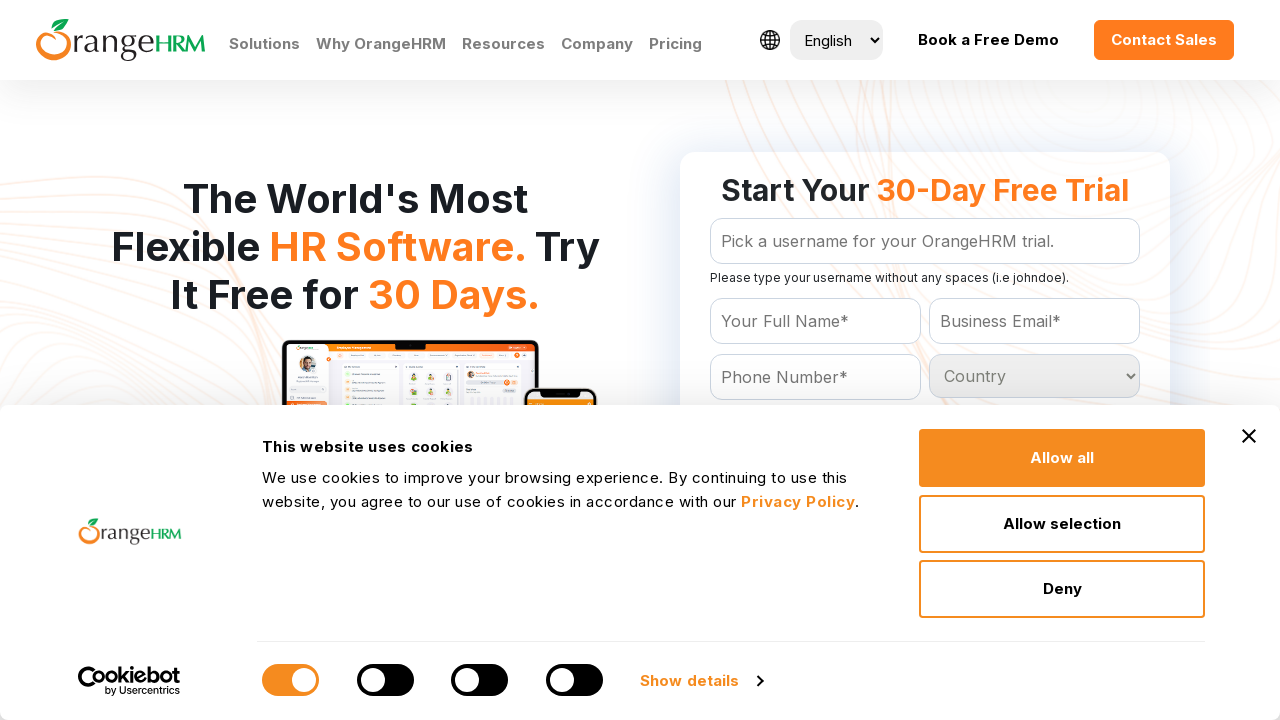

Retrieved country option: Mayotte
	
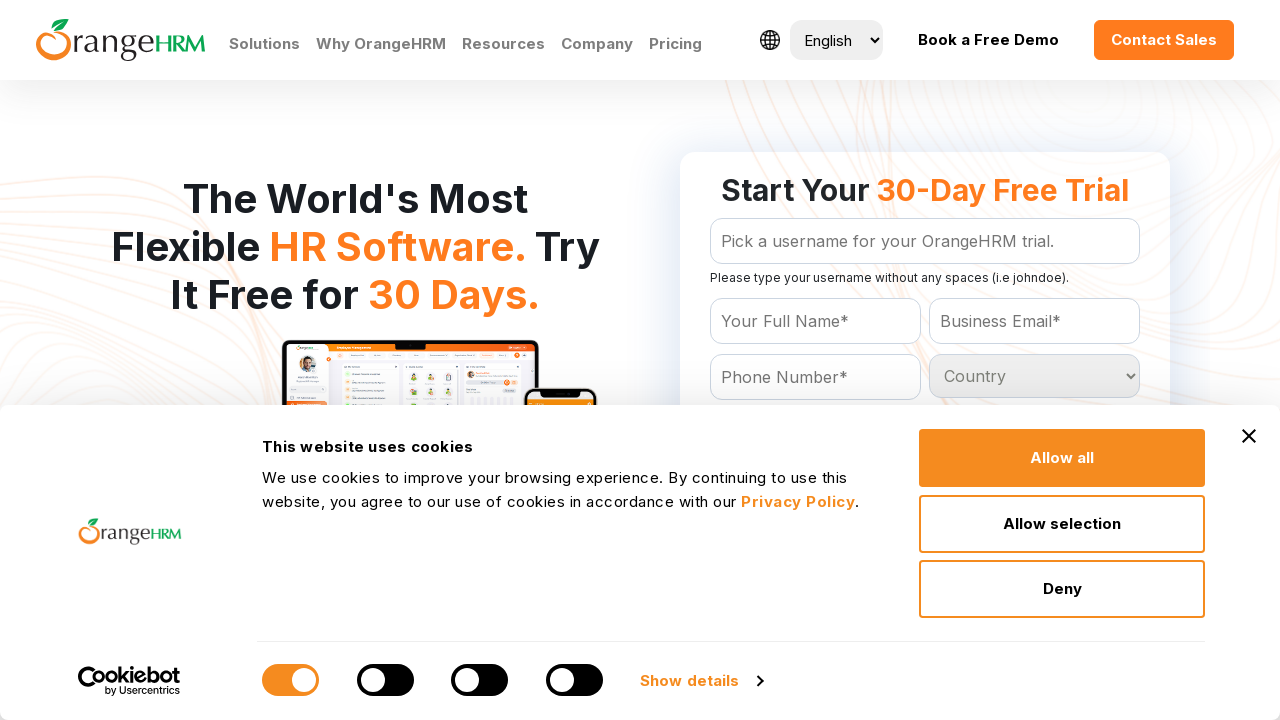

Retrieved country option: Mexico
	
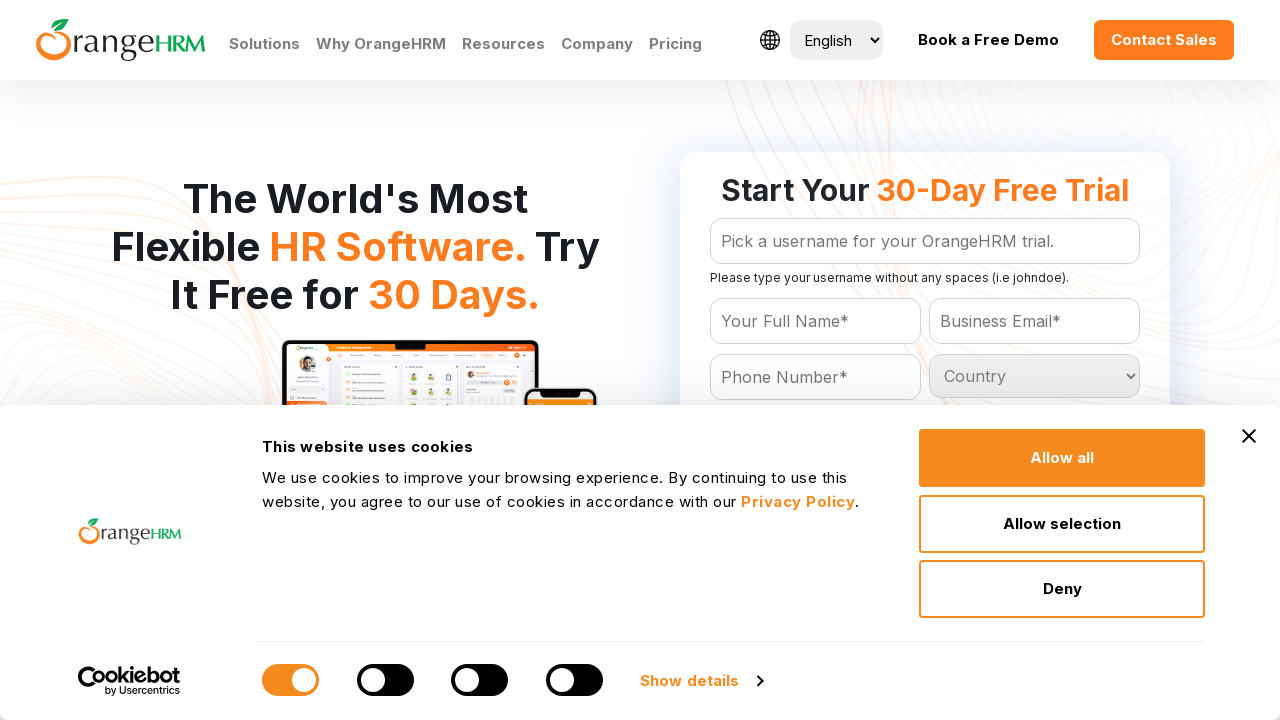

Retrieved country option: Moldova
	
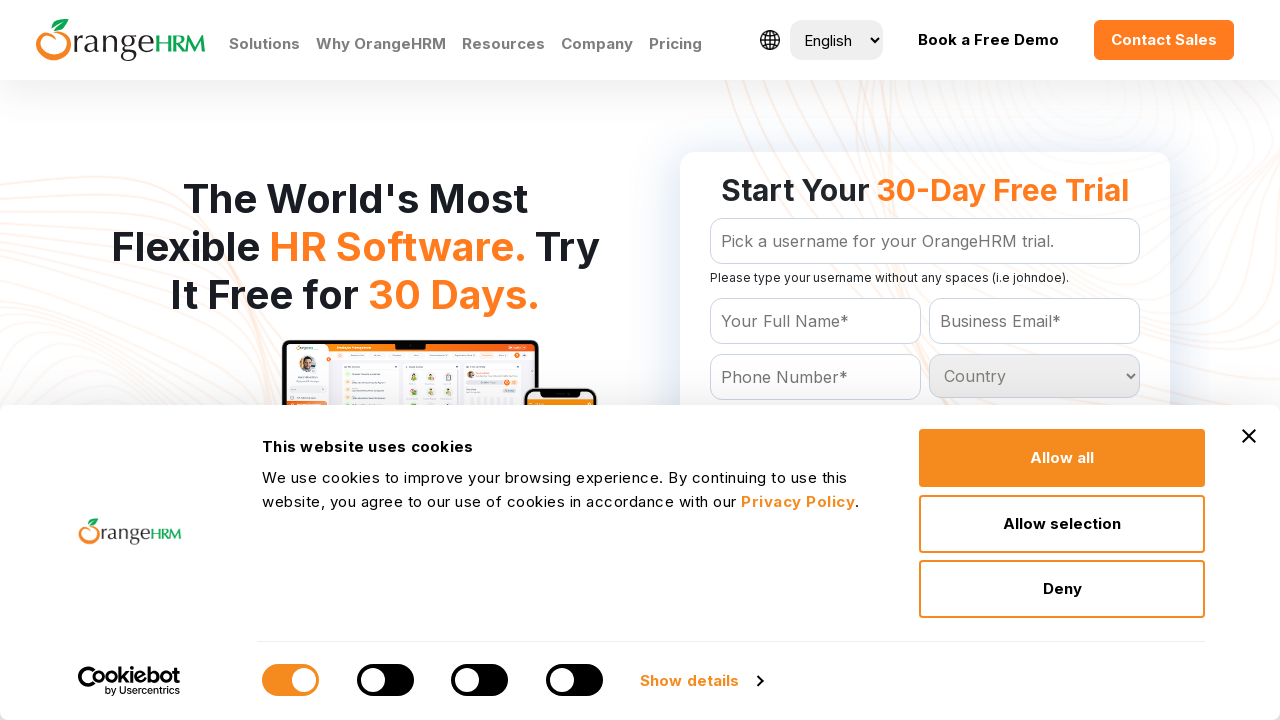

Retrieved country option: Monaco
	
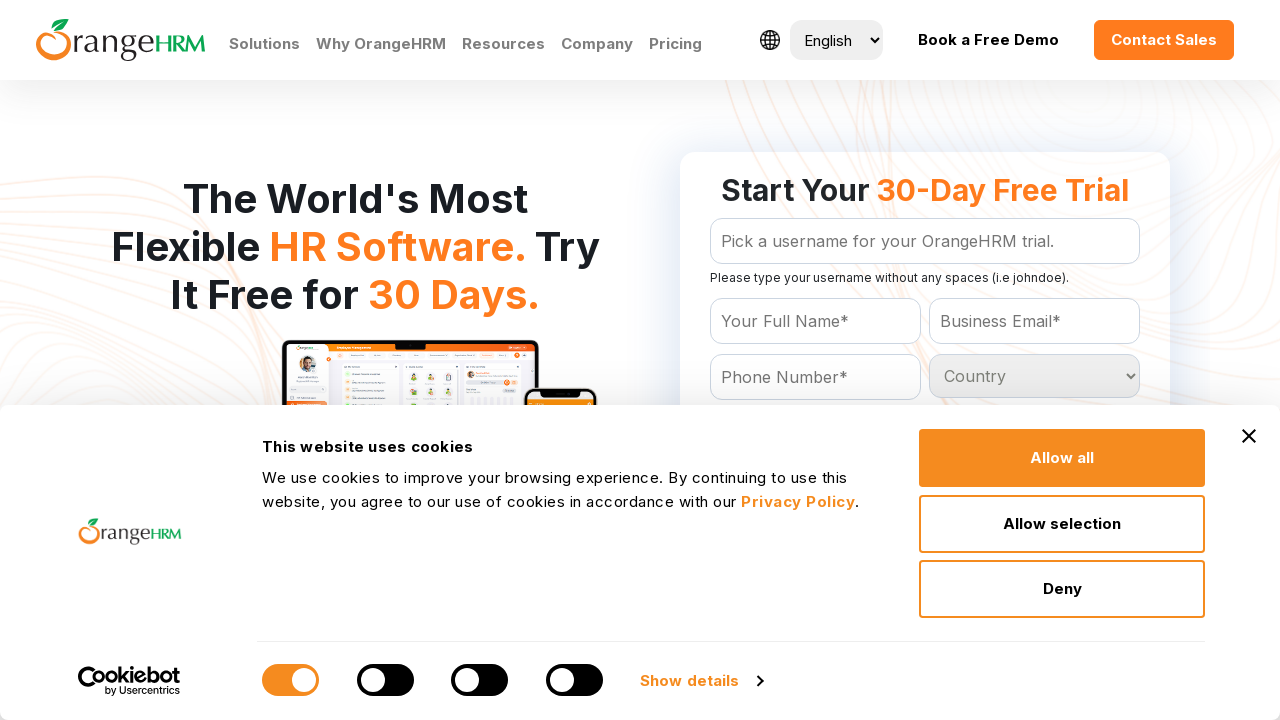

Retrieved country option: Montenegro
	
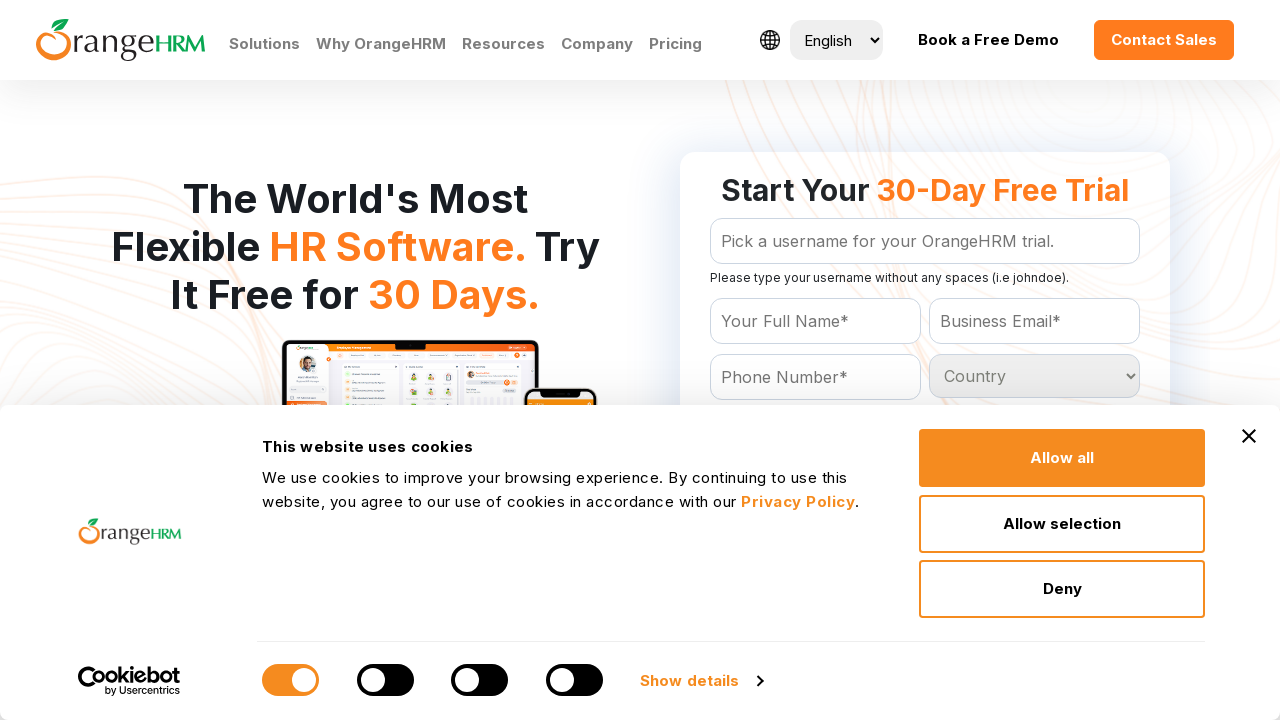

Retrieved country option: Mongolia
	
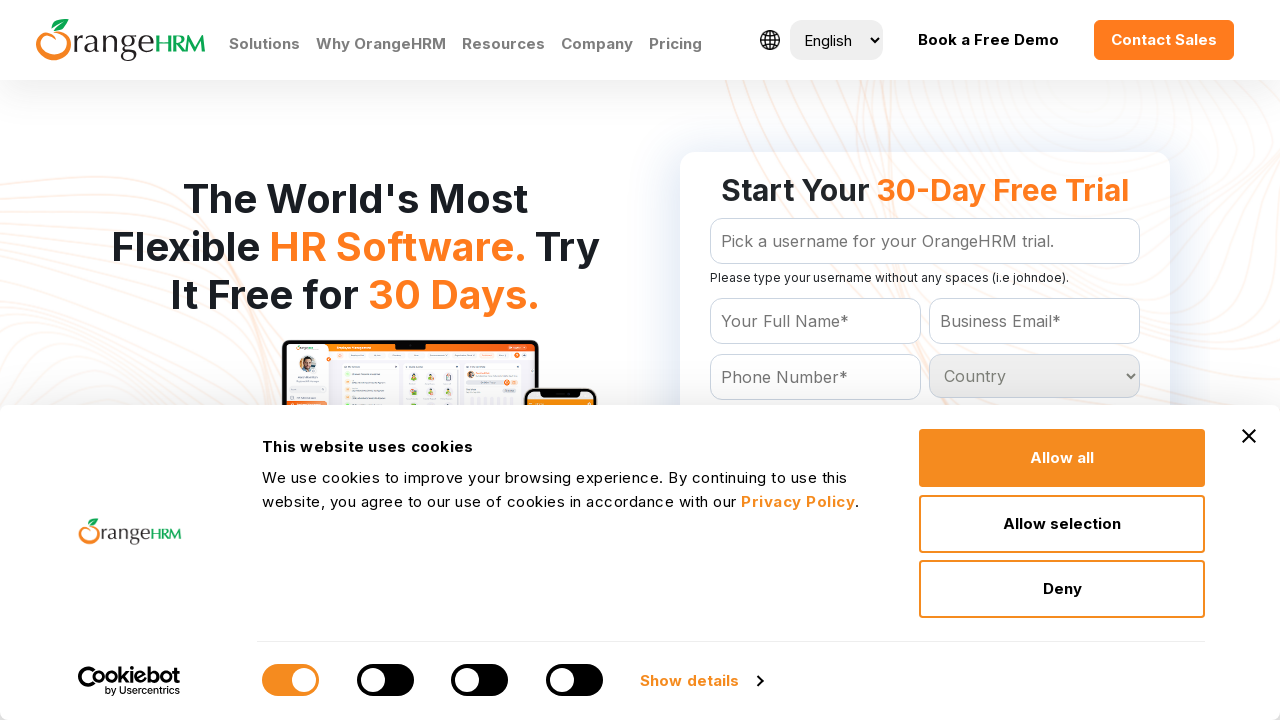

Retrieved country option: Morocco
	
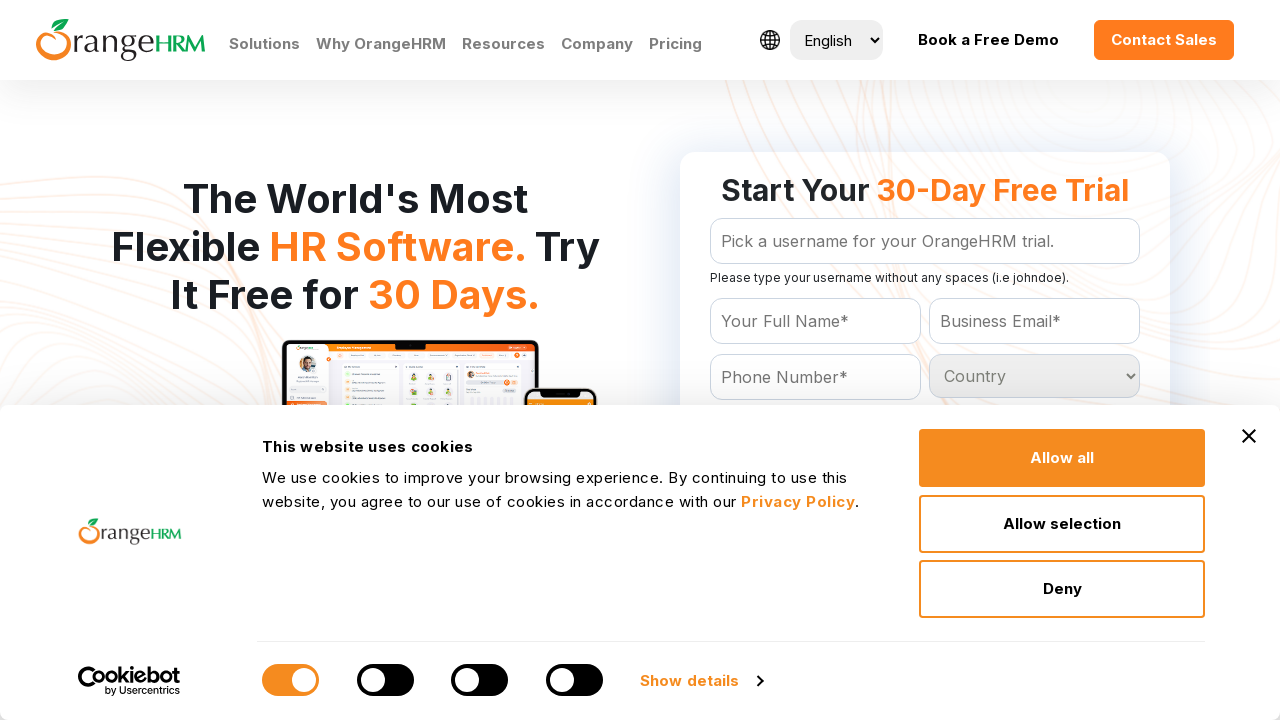

Retrieved country option: Mozambique
	
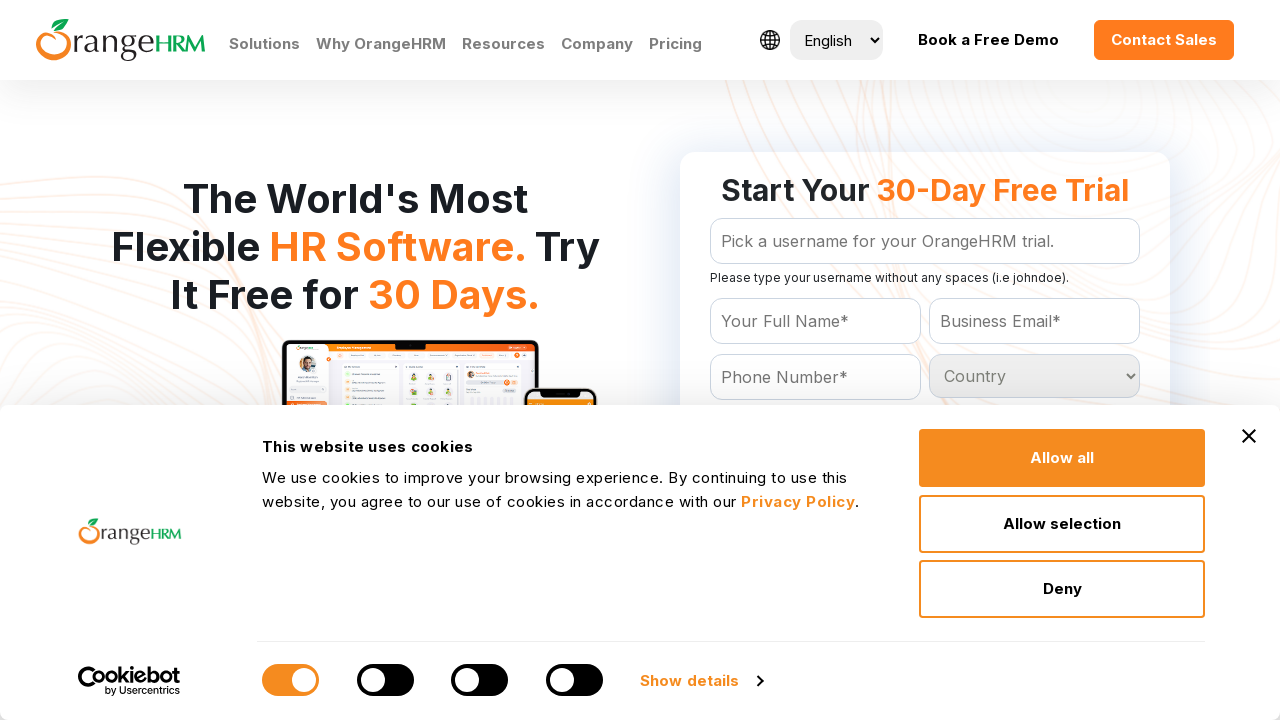

Retrieved country option: Myanmar
	
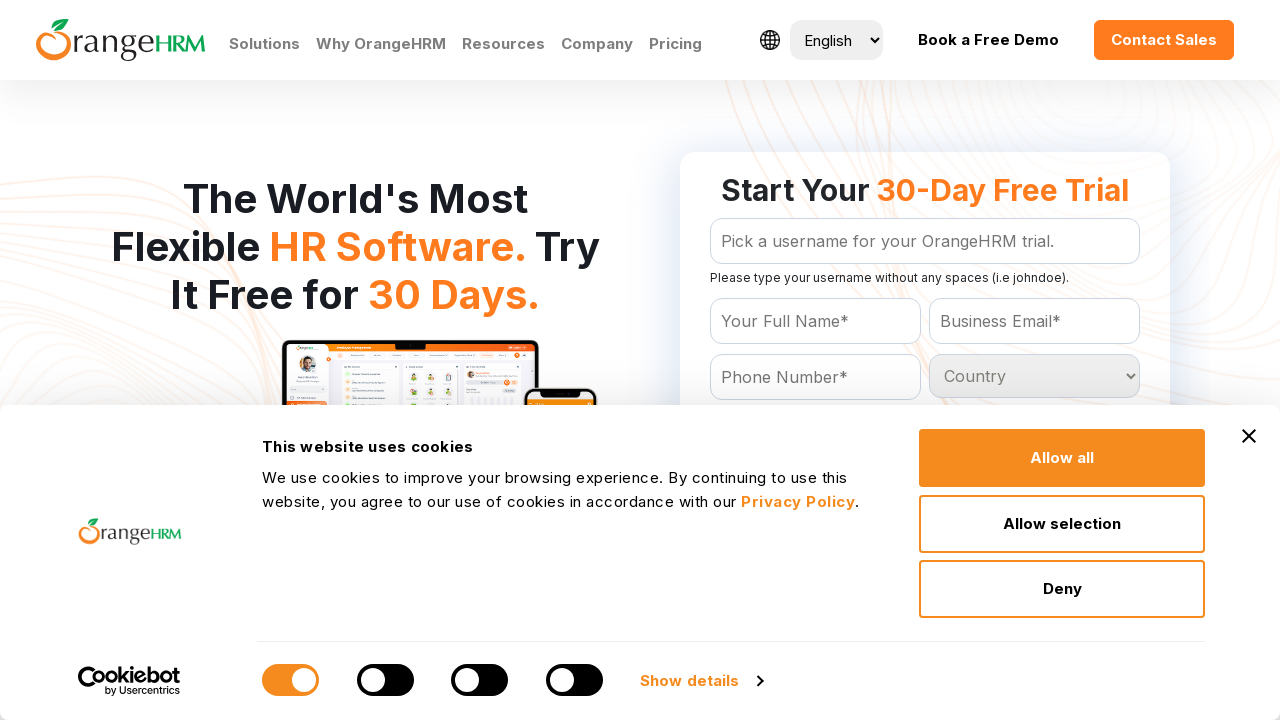

Retrieved country option: Namibia
	
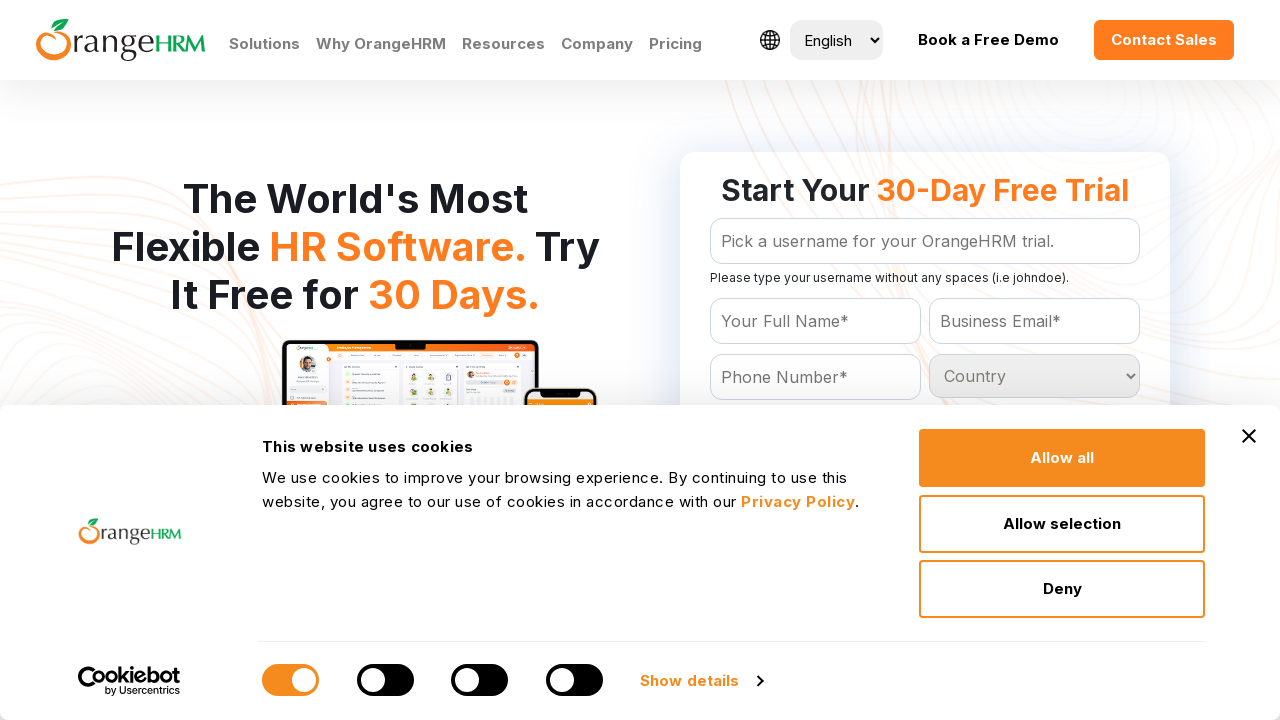

Retrieved country option: Nauru
	
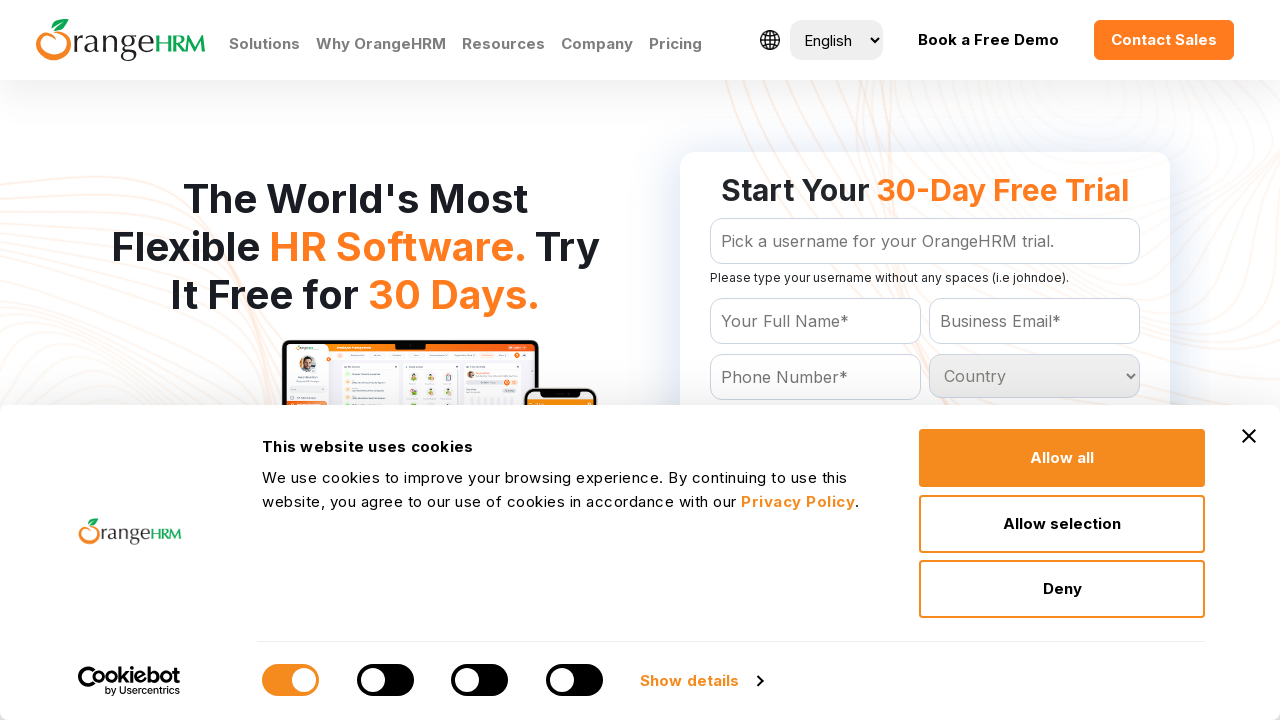

Retrieved country option: Nepal
	
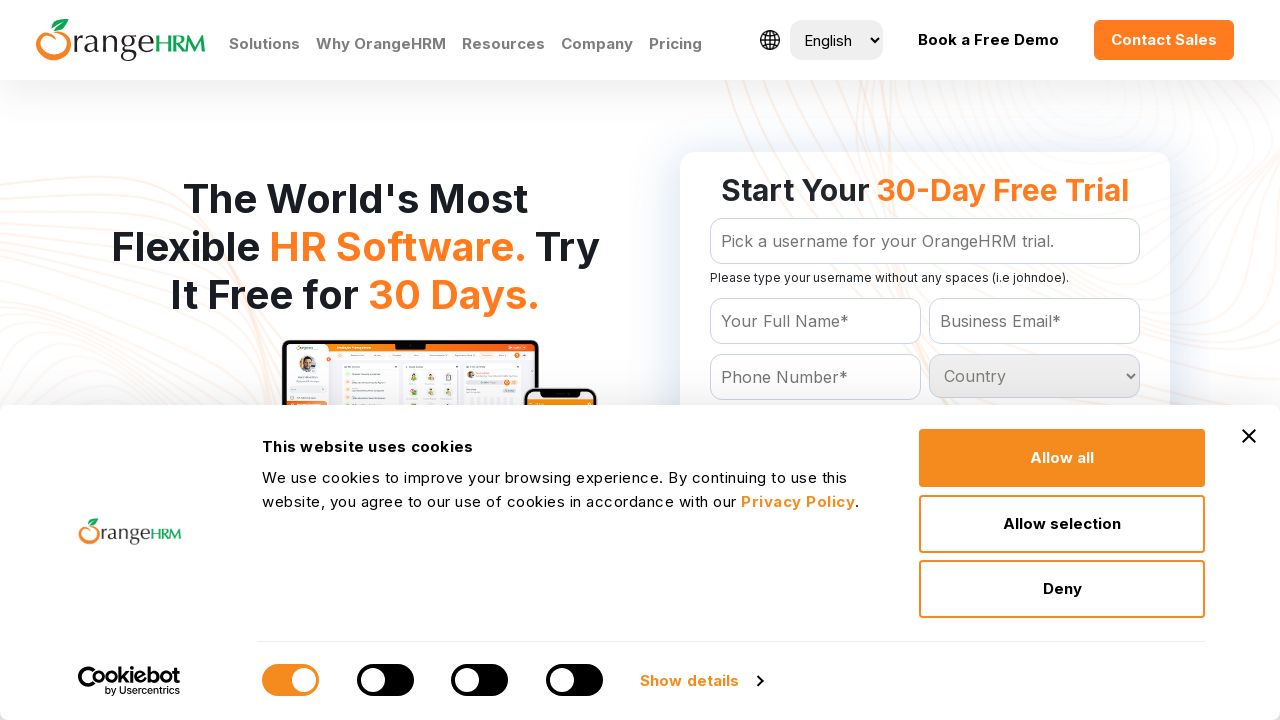

Retrieved country option: Netherlands
	
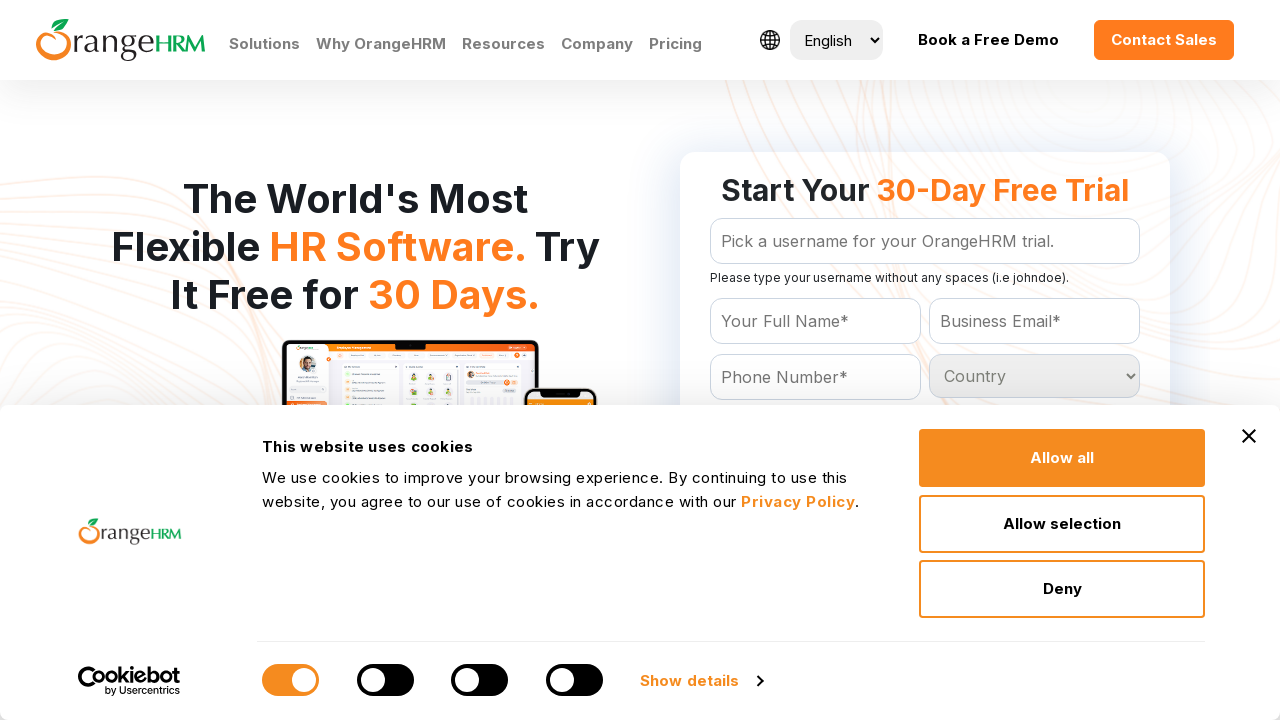

Retrieved country option: Netherlands Antilles
	
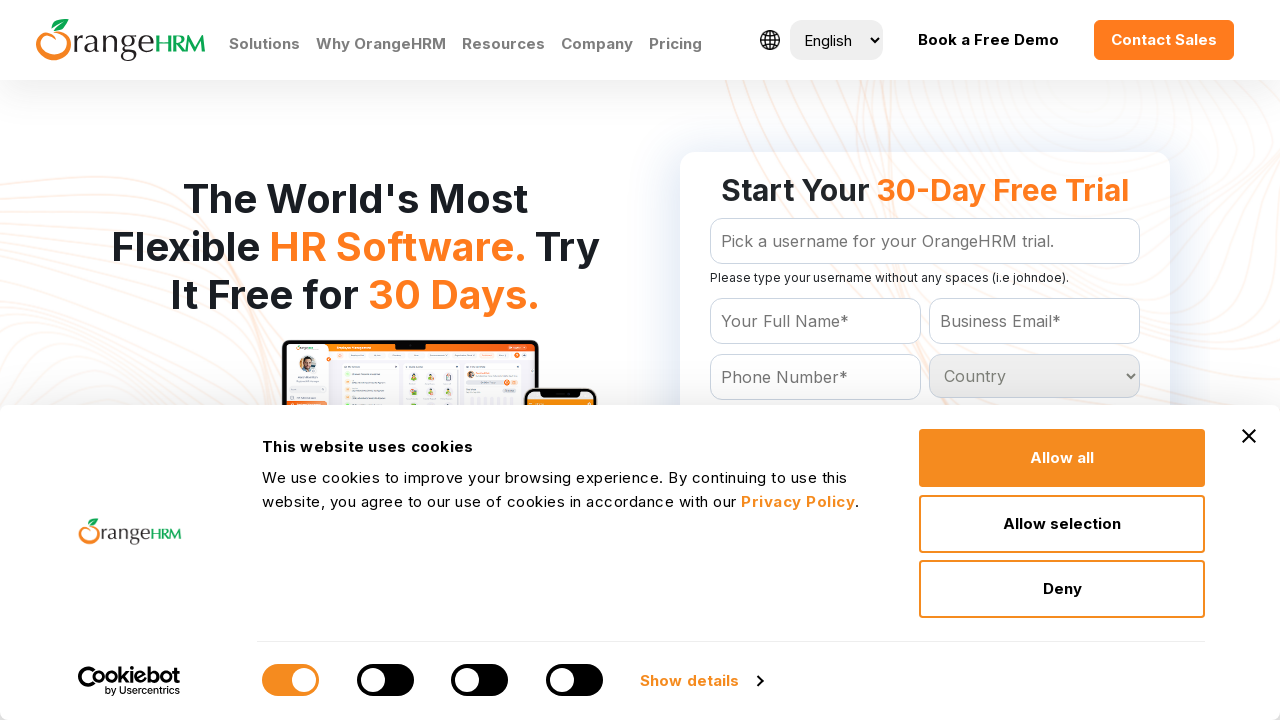

Retrieved country option: New Caledonia
	
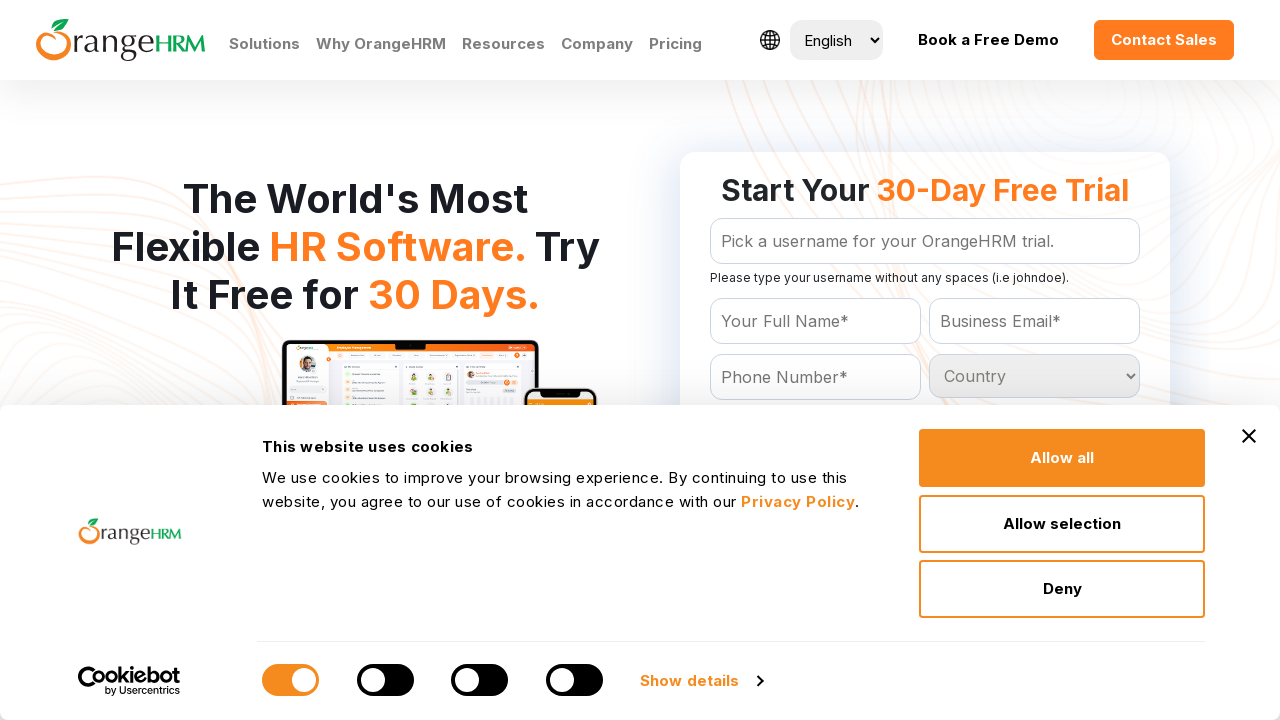

Retrieved country option: New Zealand
	
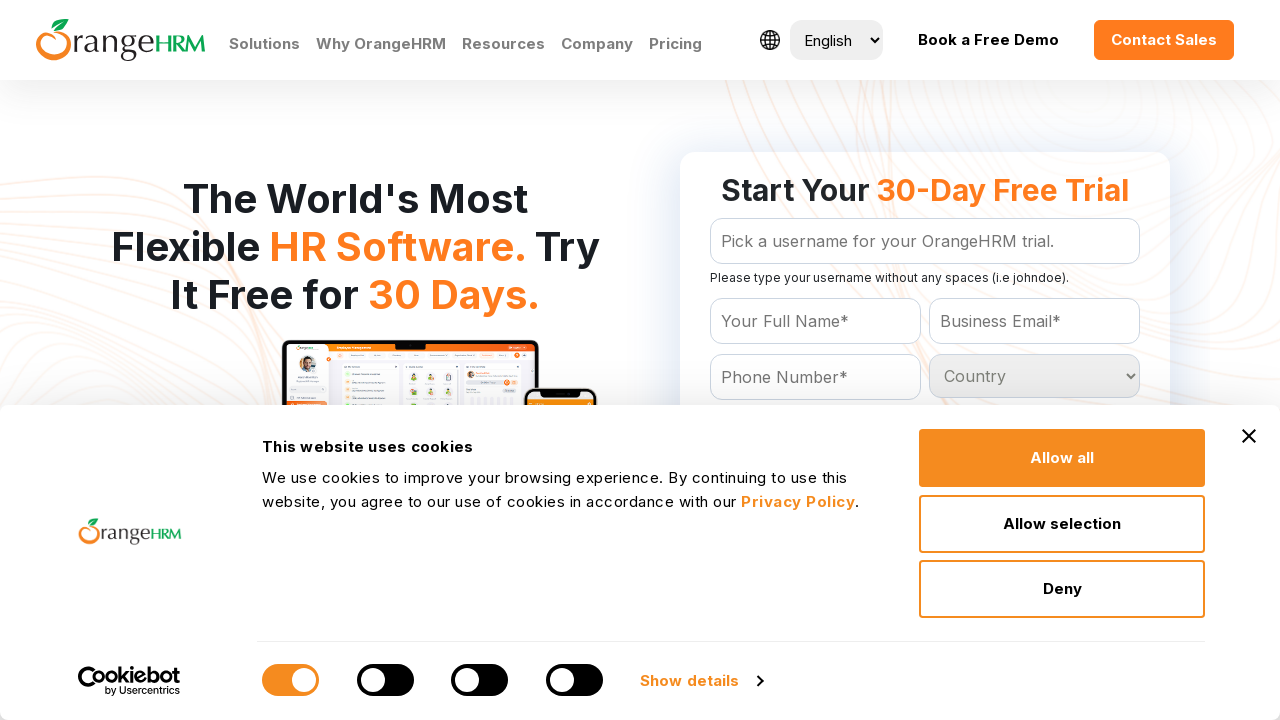

Retrieved country option: Nicaragua
	
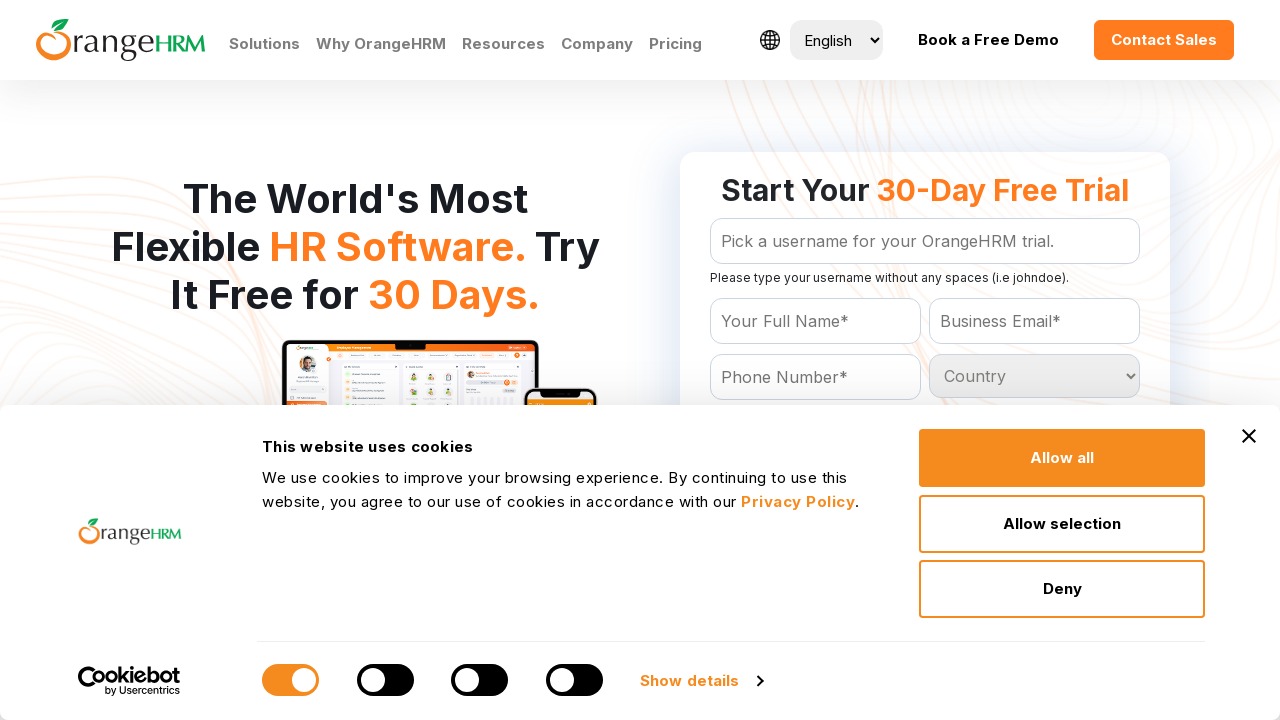

Retrieved country option: Niger
	
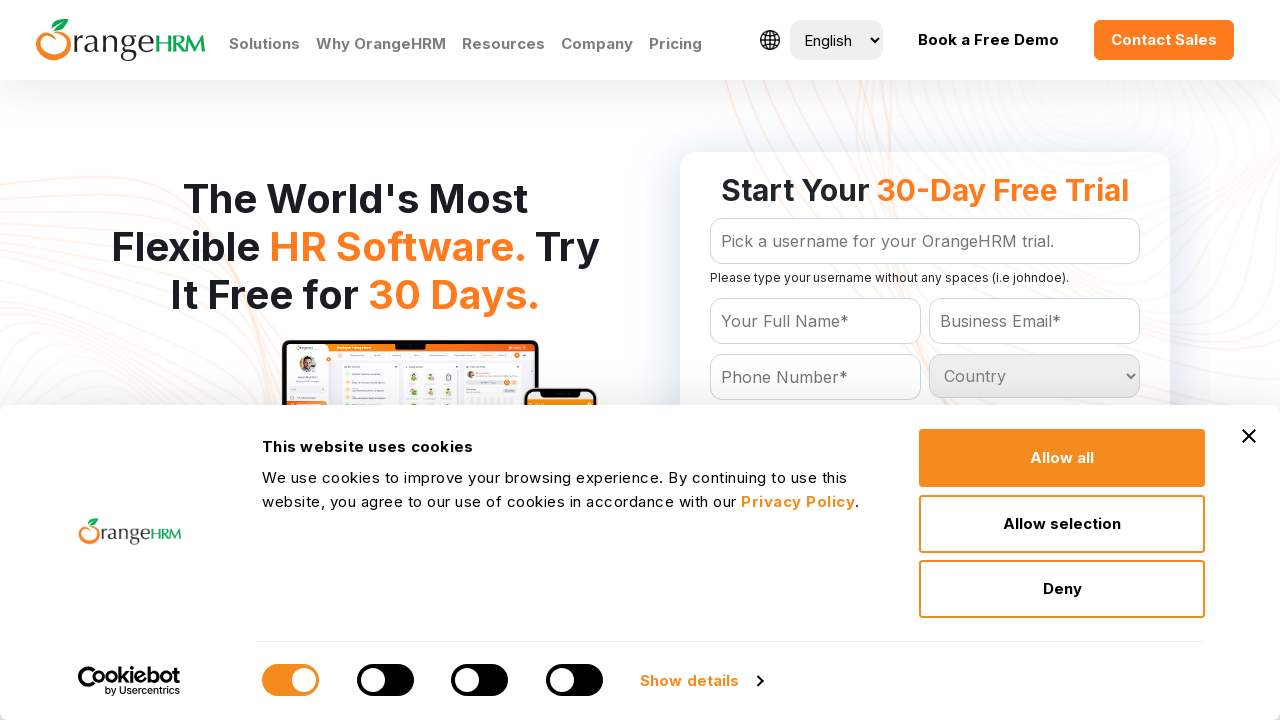

Retrieved country option: Nigeria
	
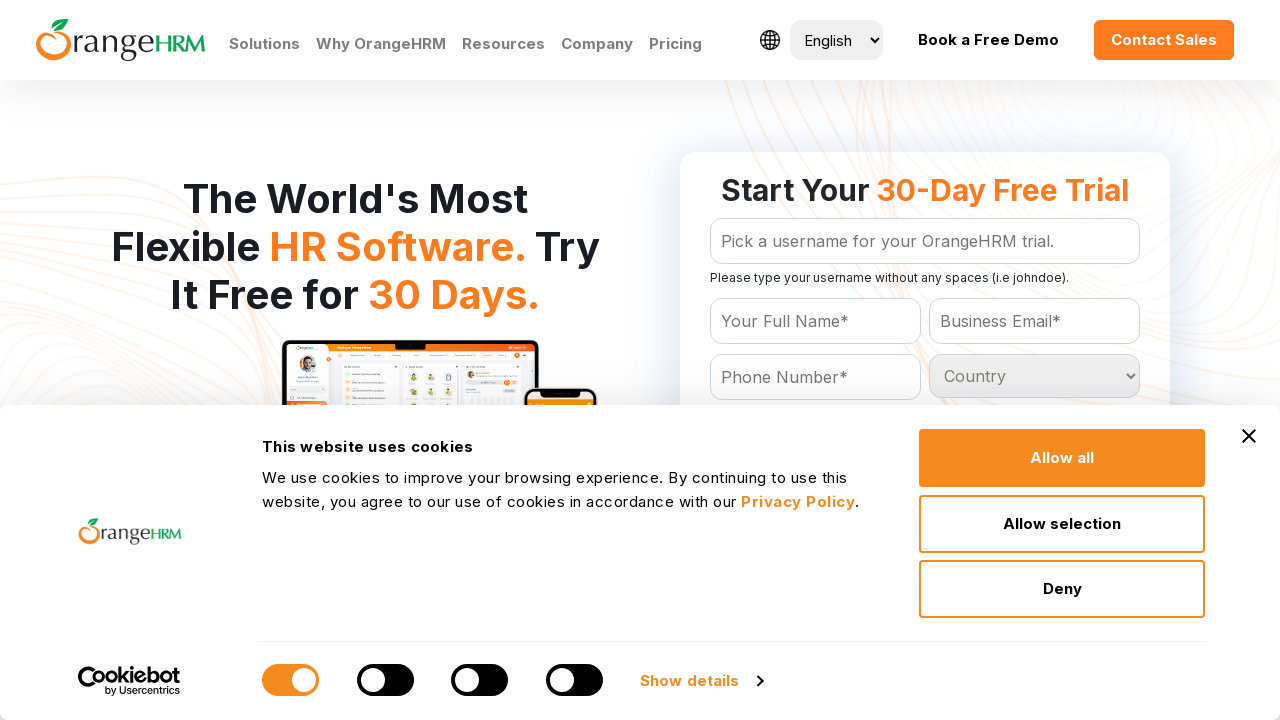

Retrieved country option: Niue
	
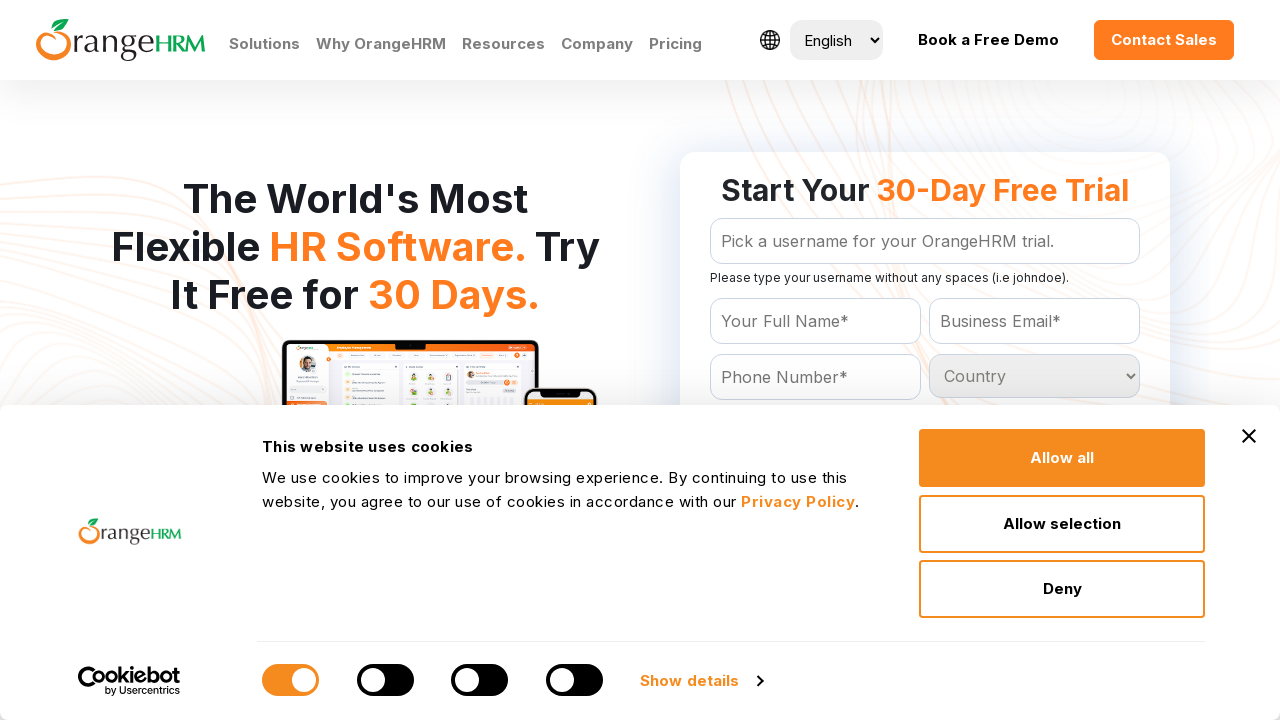

Retrieved country option: Norfolk Island
	
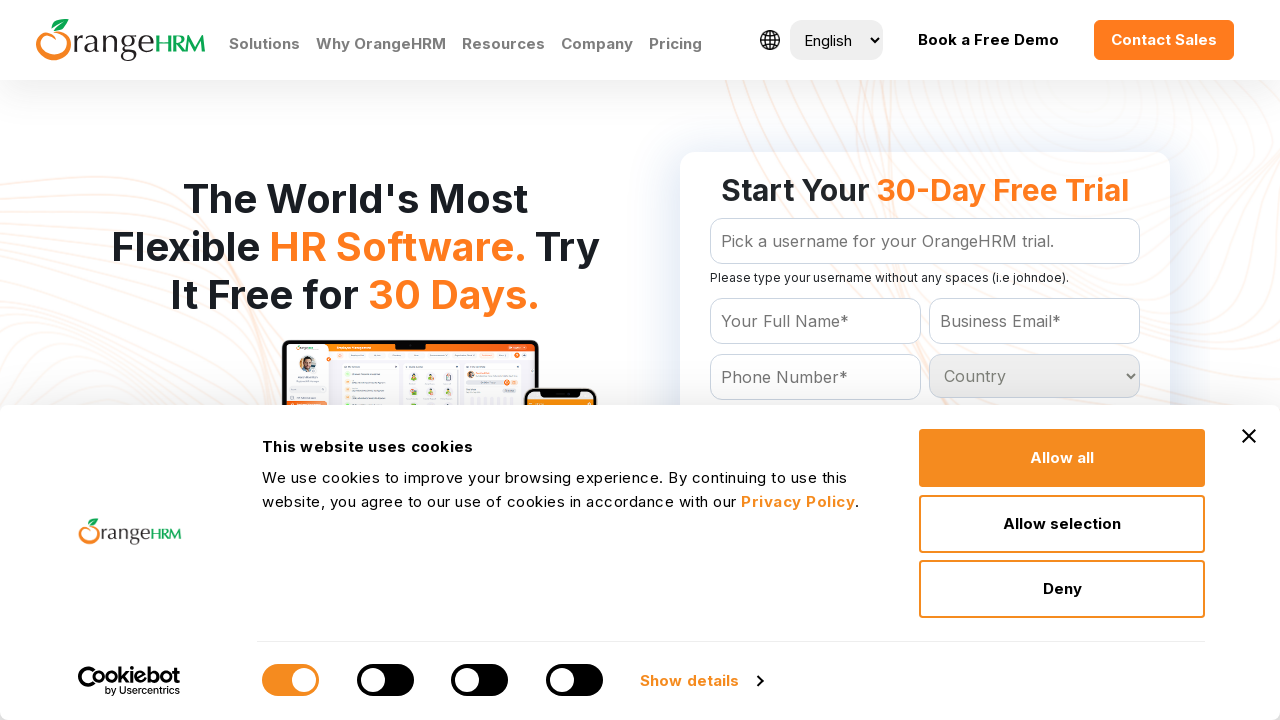

Retrieved country option: Northern Mariana Islands
	
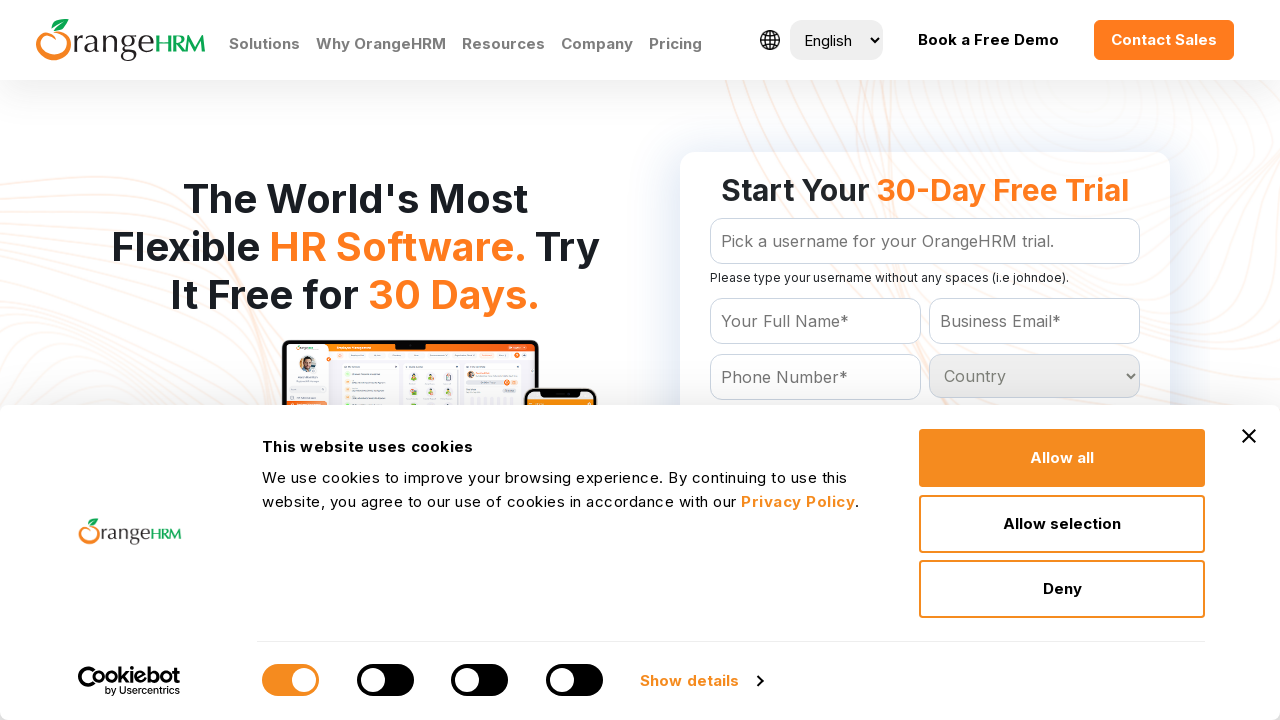

Retrieved country option: Norway
	
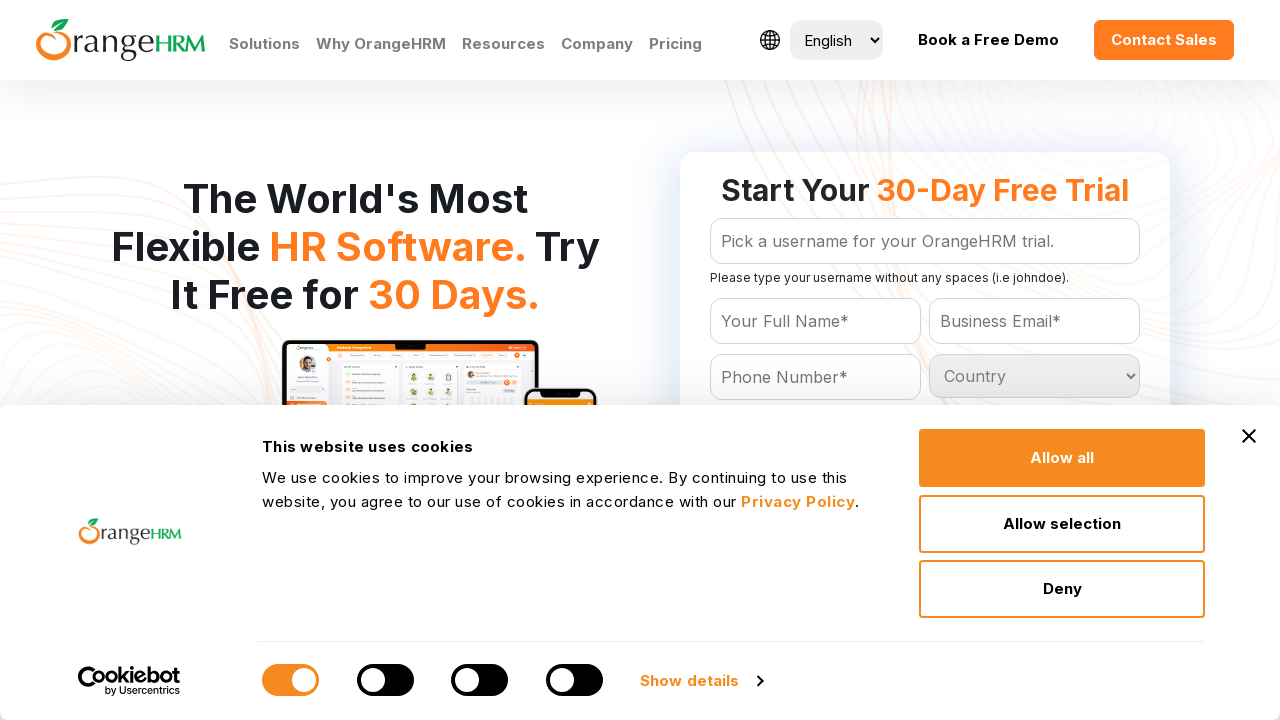

Retrieved country option: Oman
	
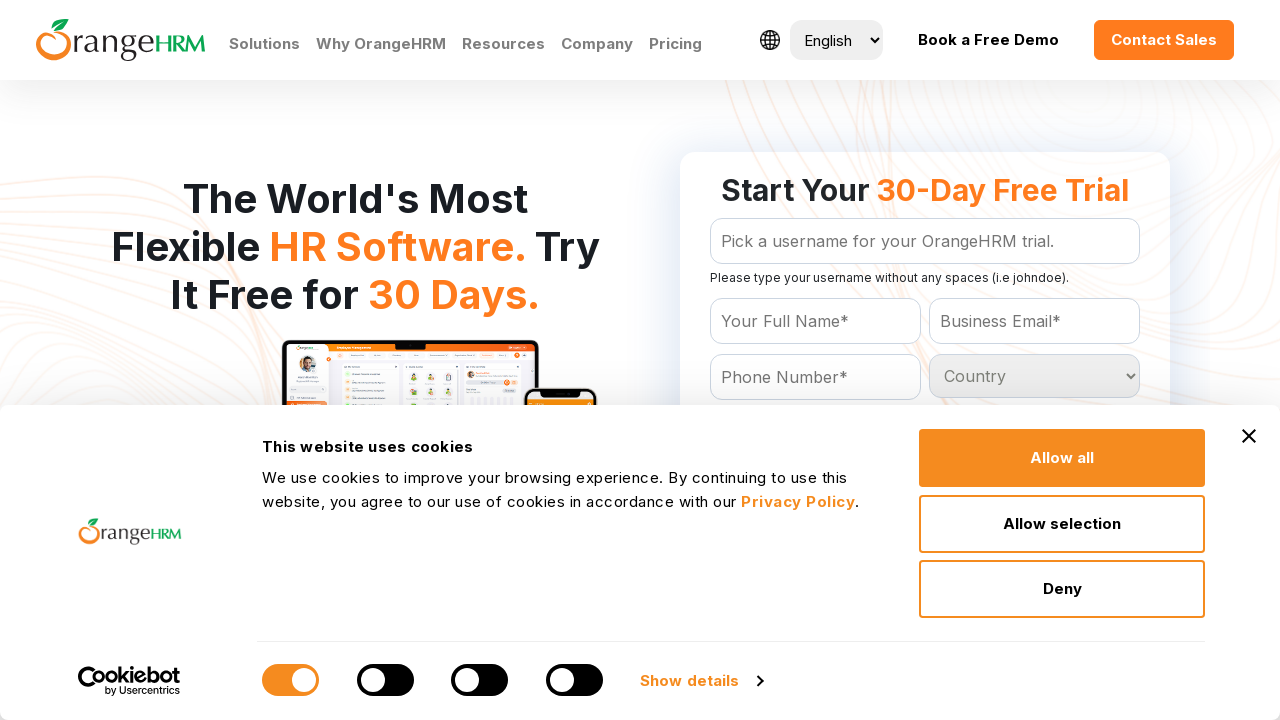

Retrieved country option: Pakistan
	
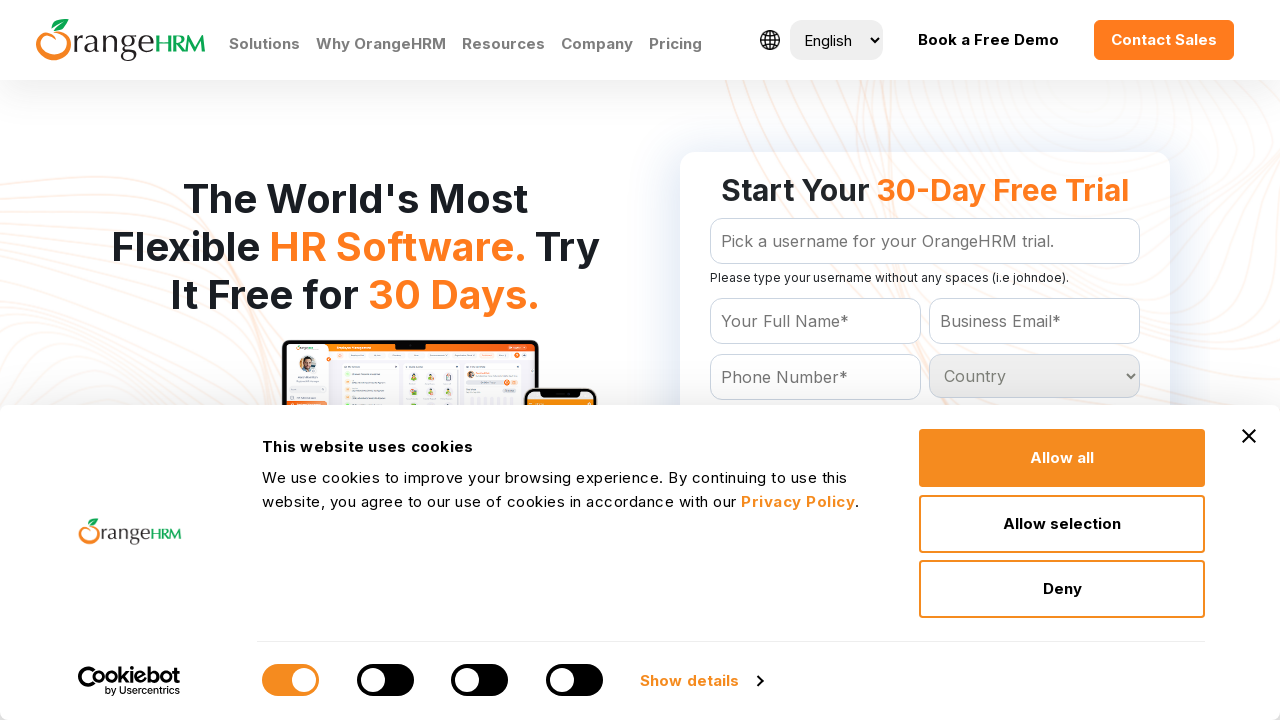

Retrieved country option: Palau
	
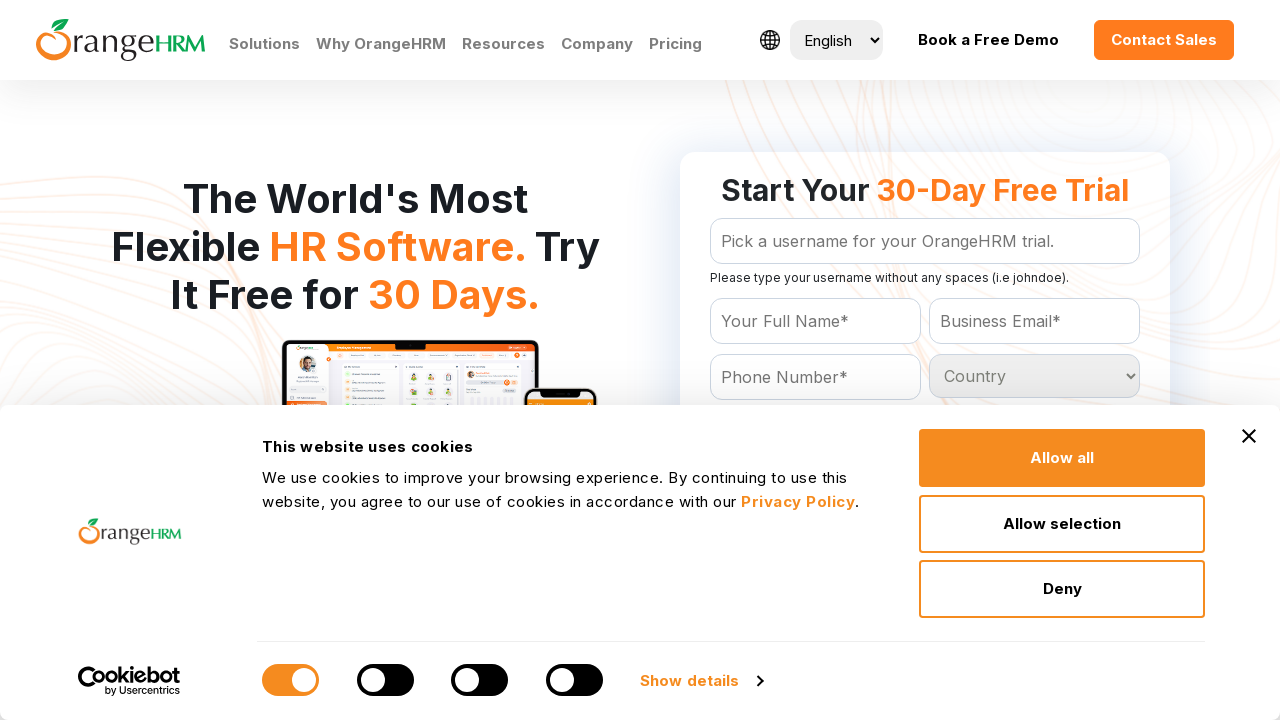

Retrieved country option: Panama
	
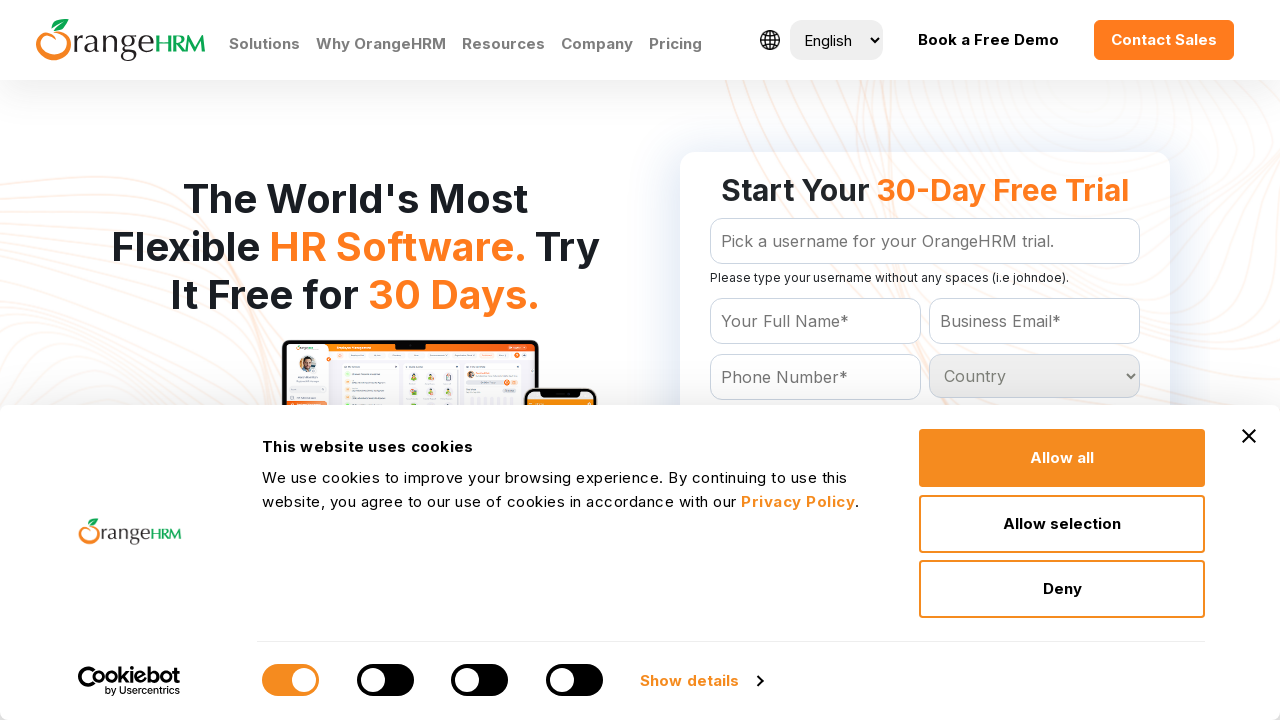

Retrieved country option: Papua New Guinea
	
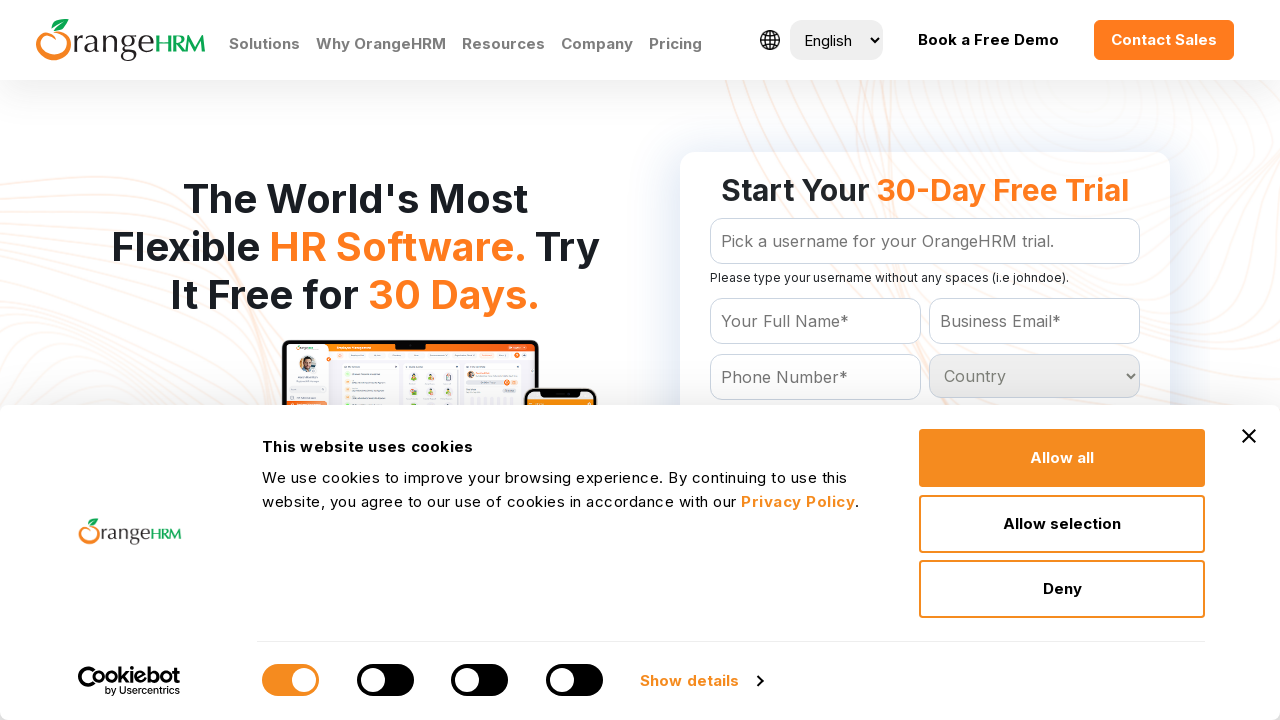

Retrieved country option: Paraguay
	
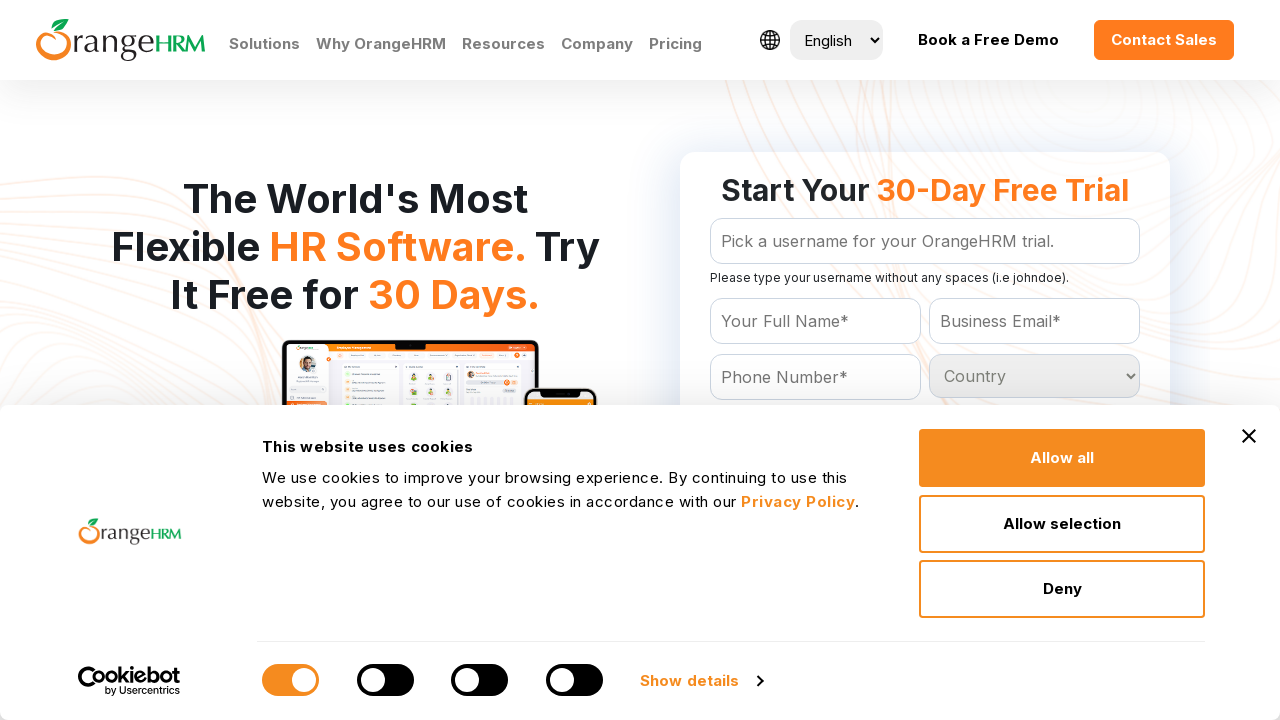

Retrieved country option: Peru
	
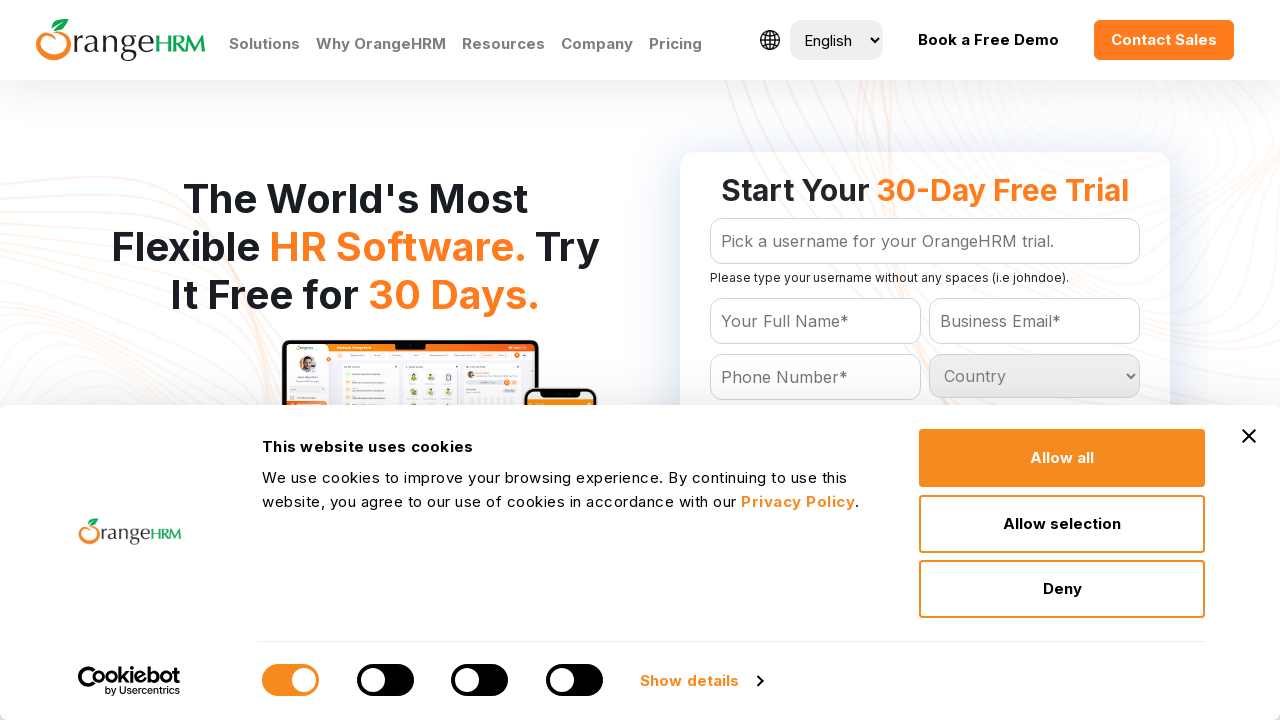

Retrieved country option: Philippines
	
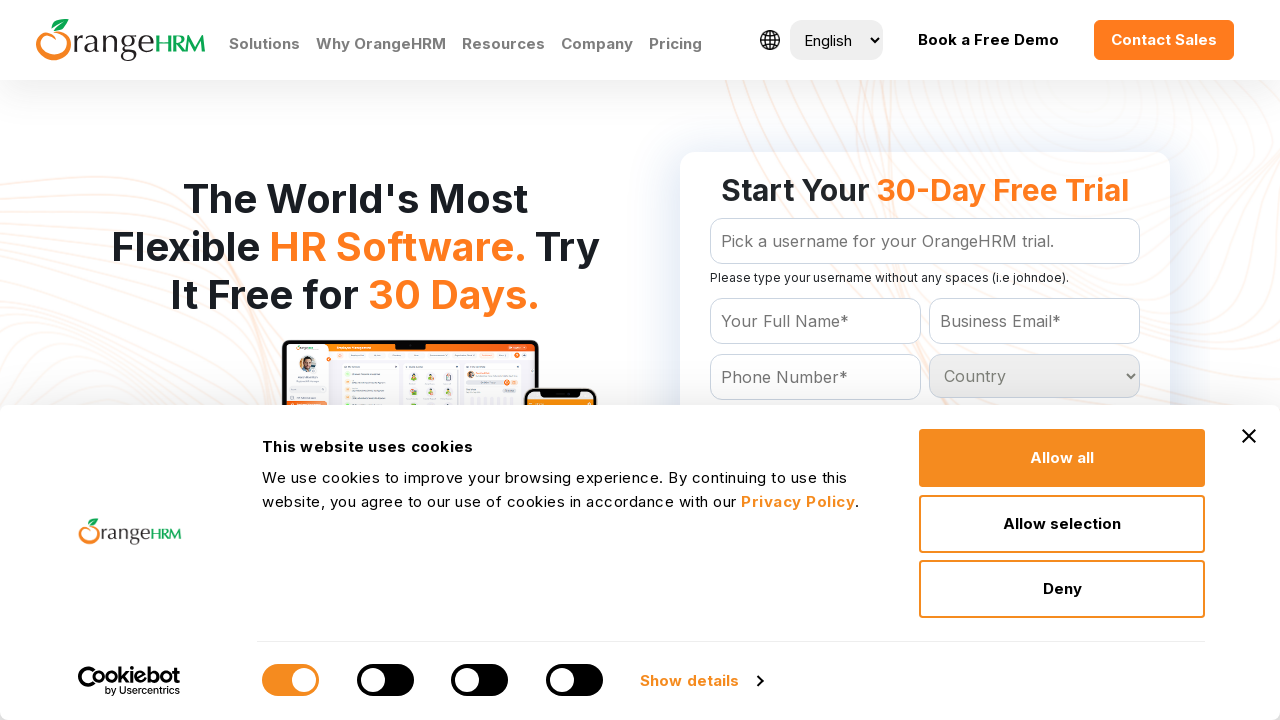

Retrieved country option: Poland
	
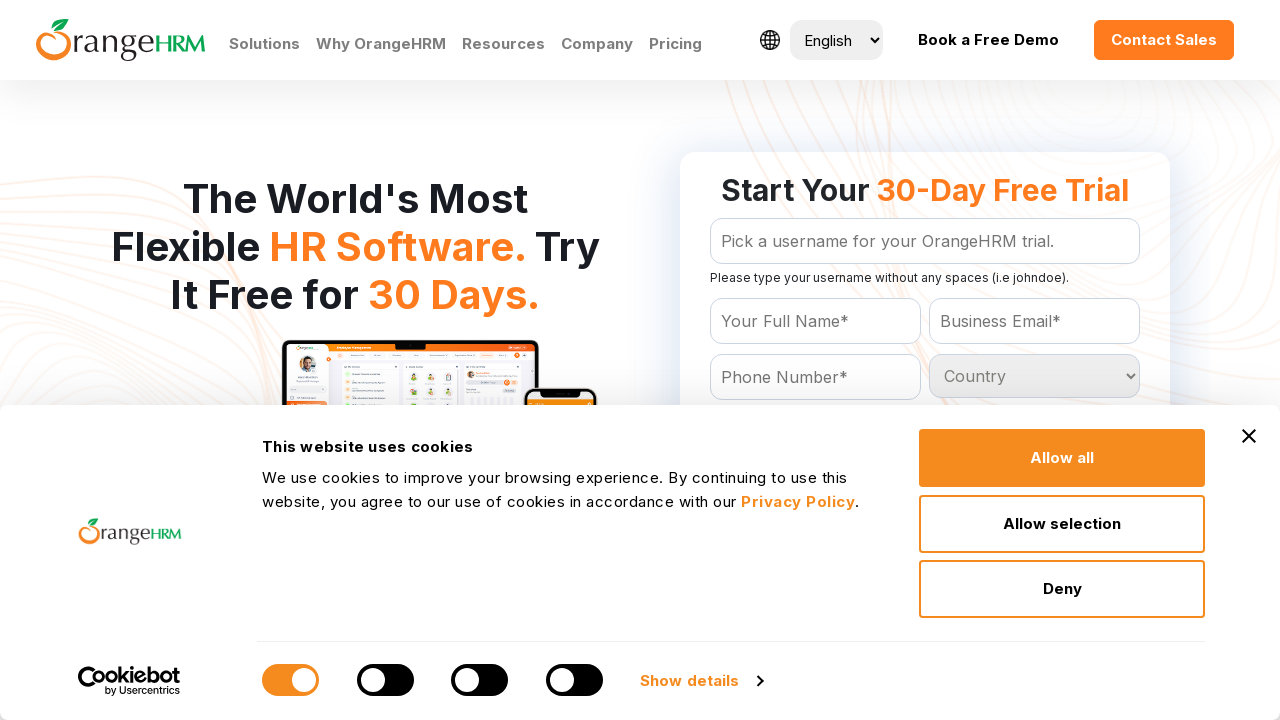

Retrieved country option: Portugal
	
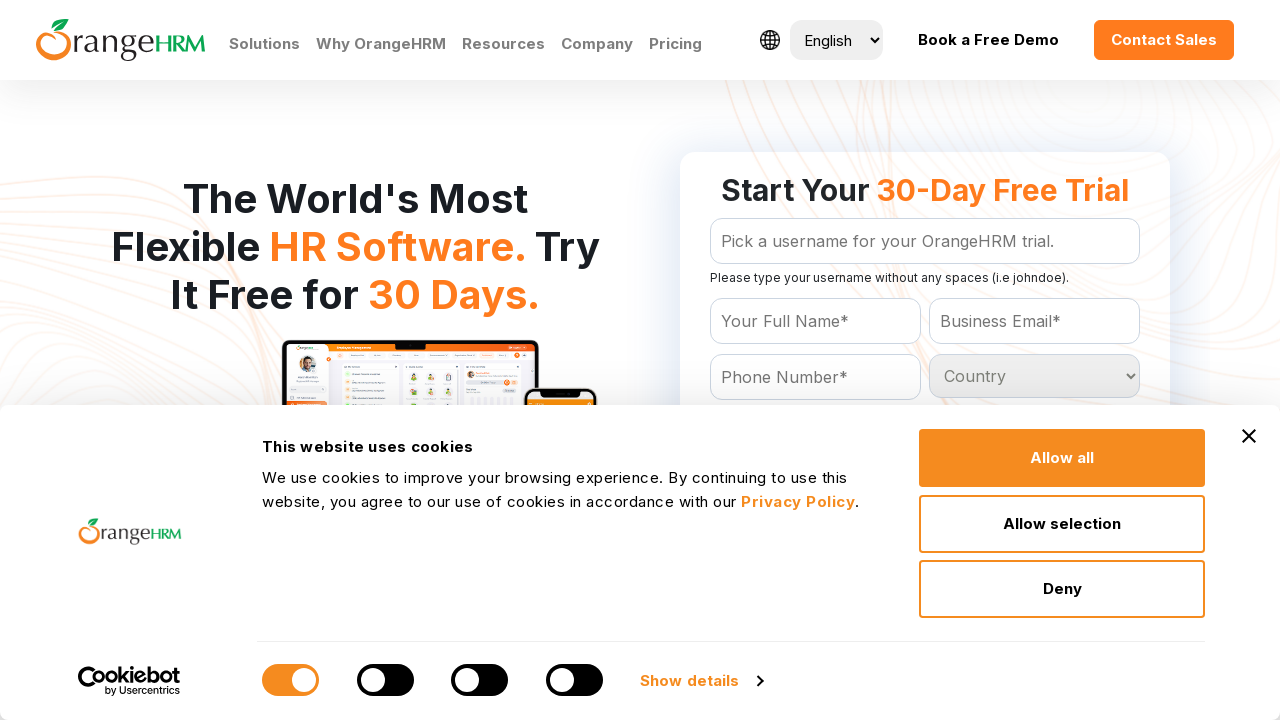

Retrieved country option: Puerto Rico
	
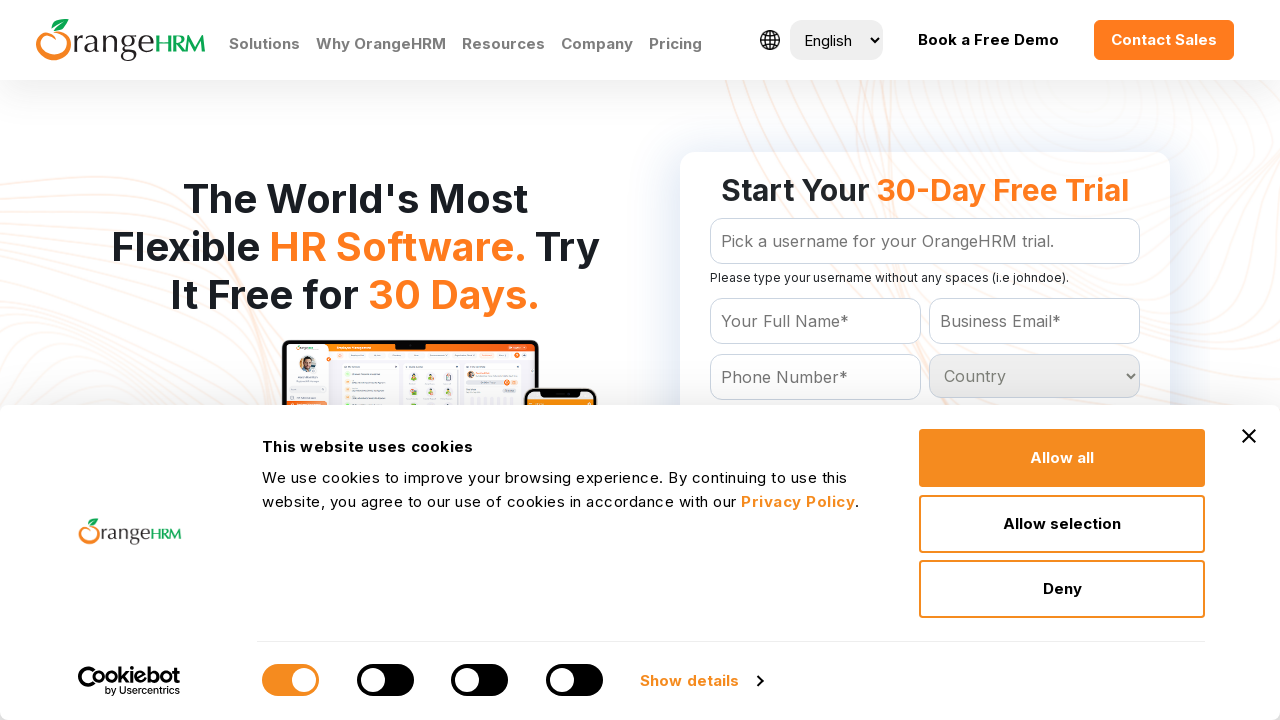

Retrieved country option: Qatar
	
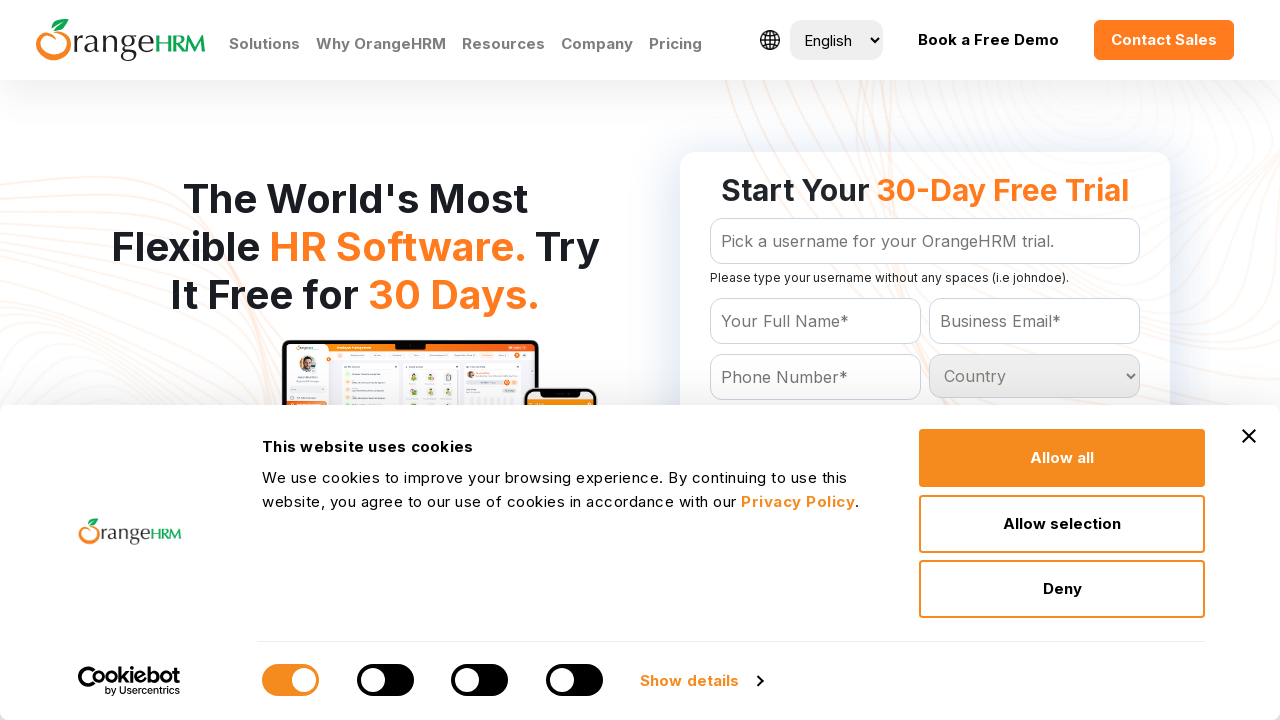

Retrieved country option: Reunion
	
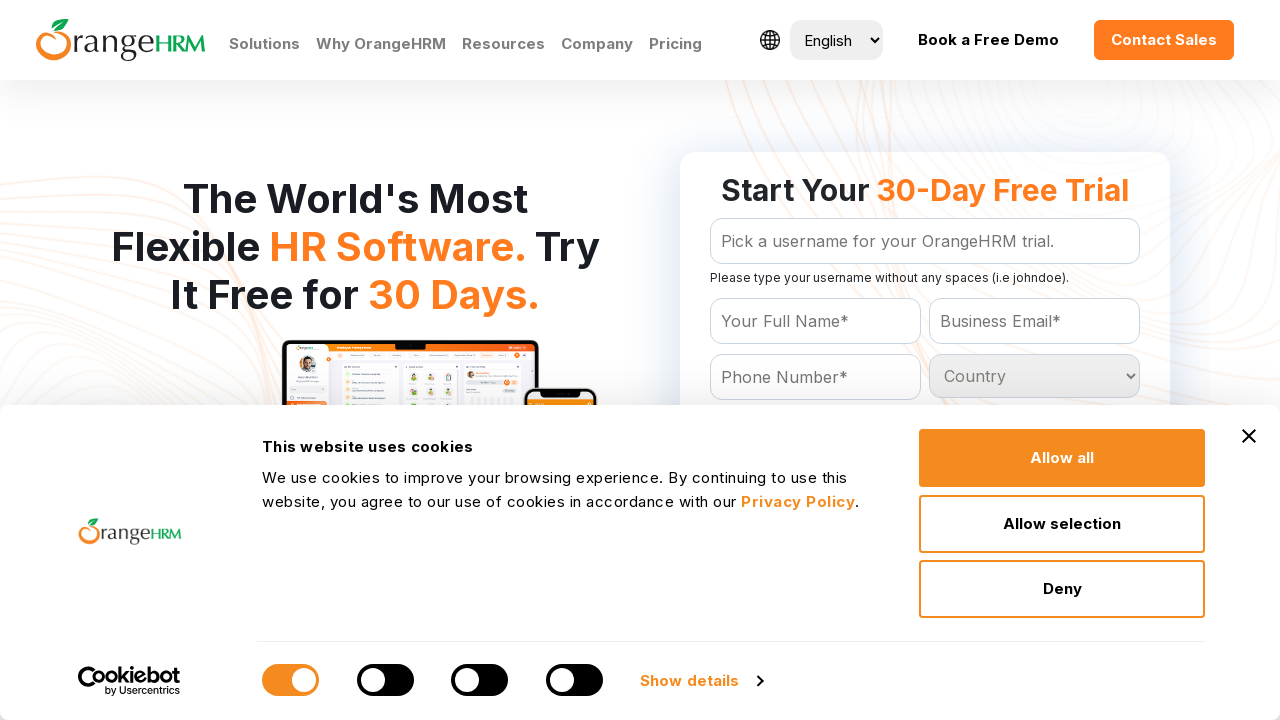

Retrieved country option: Romania
	
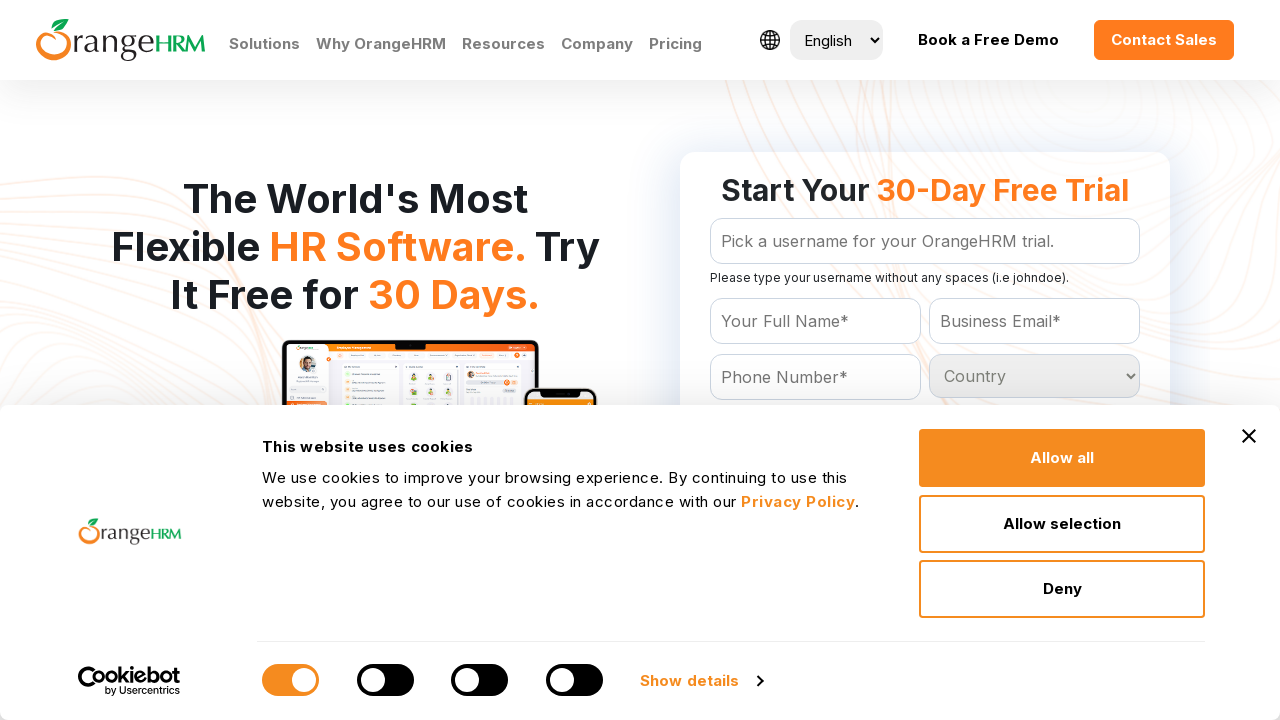

Retrieved country option: Russian Federation
	
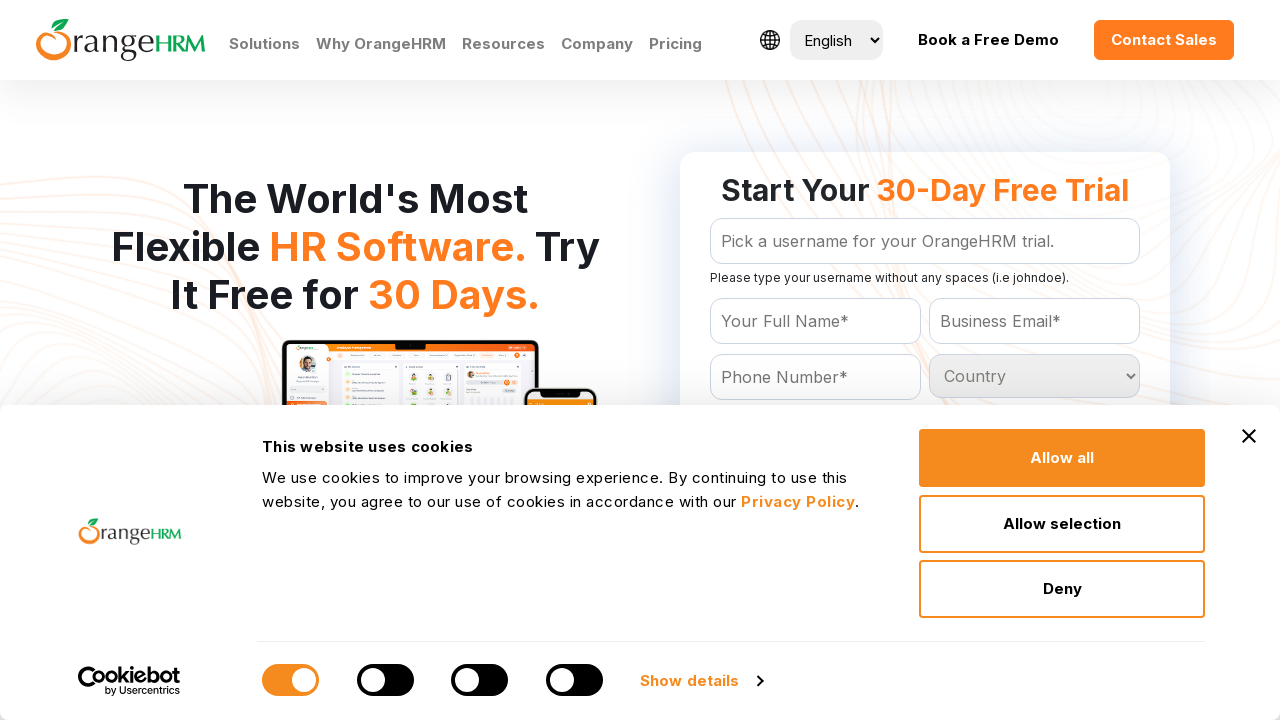

Retrieved country option: Rwanda
	
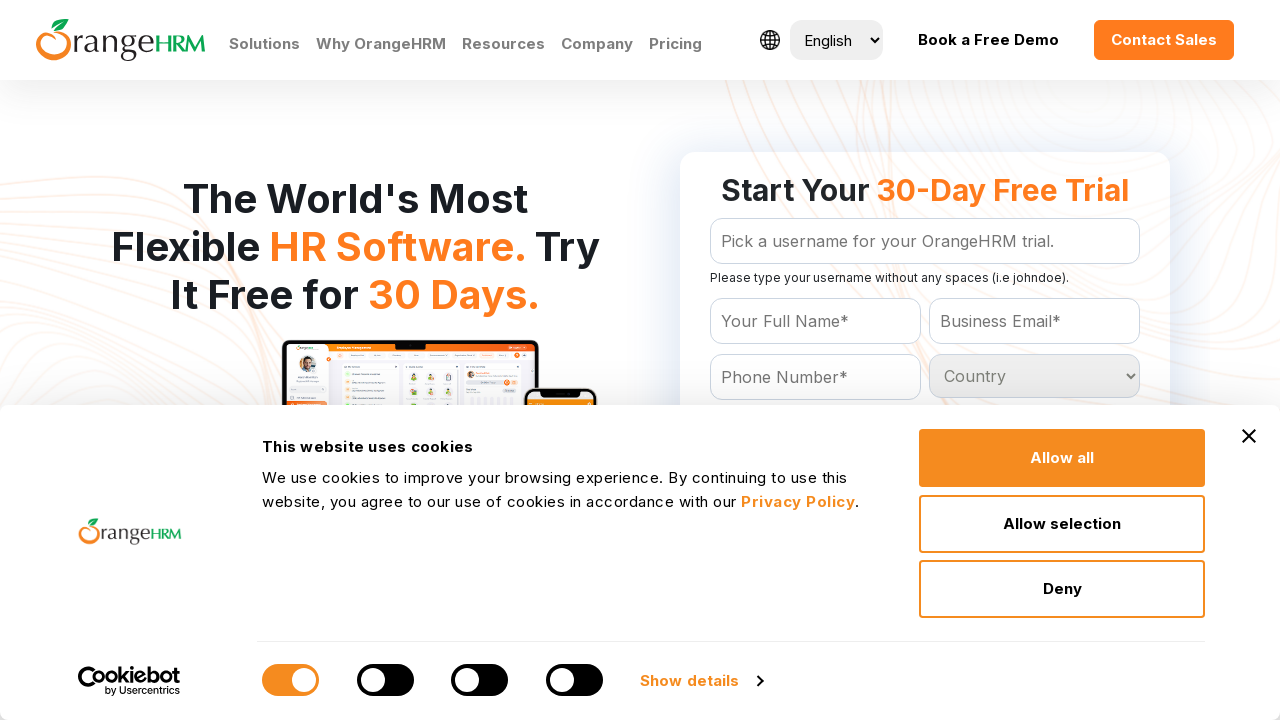

Retrieved country option: St Kitts and Nevis
	
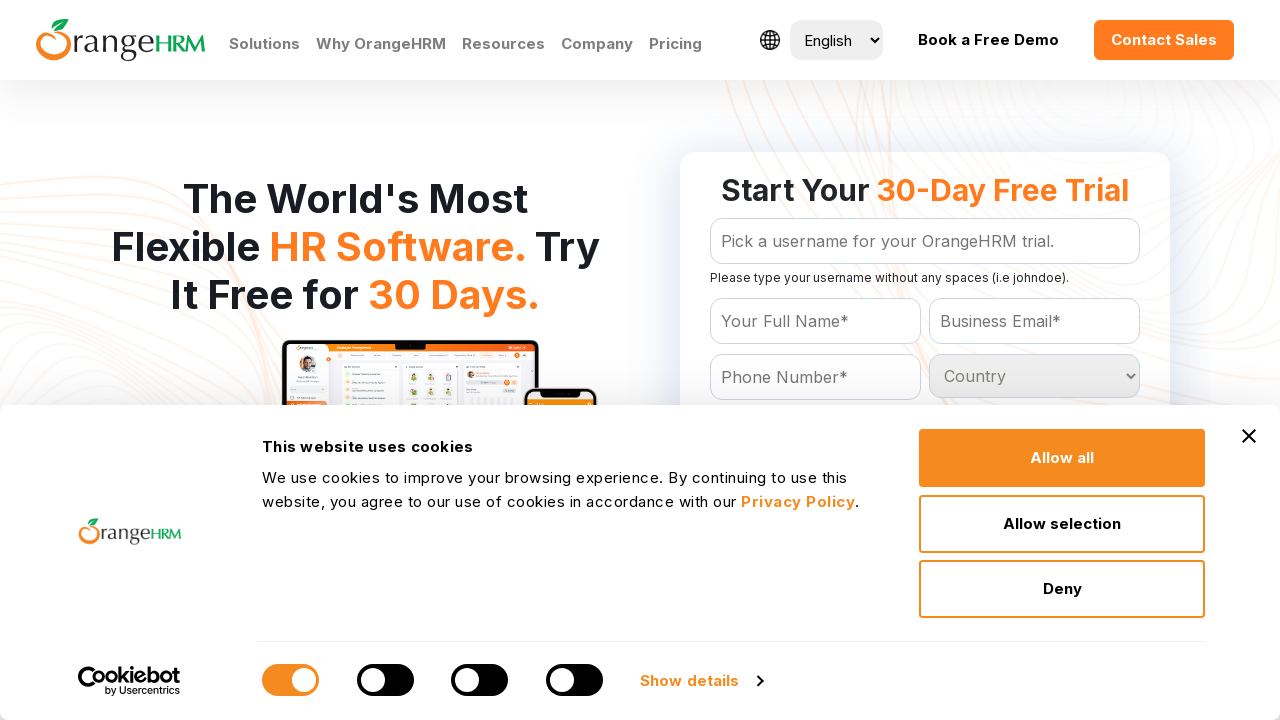

Retrieved country option: St Lucia
	
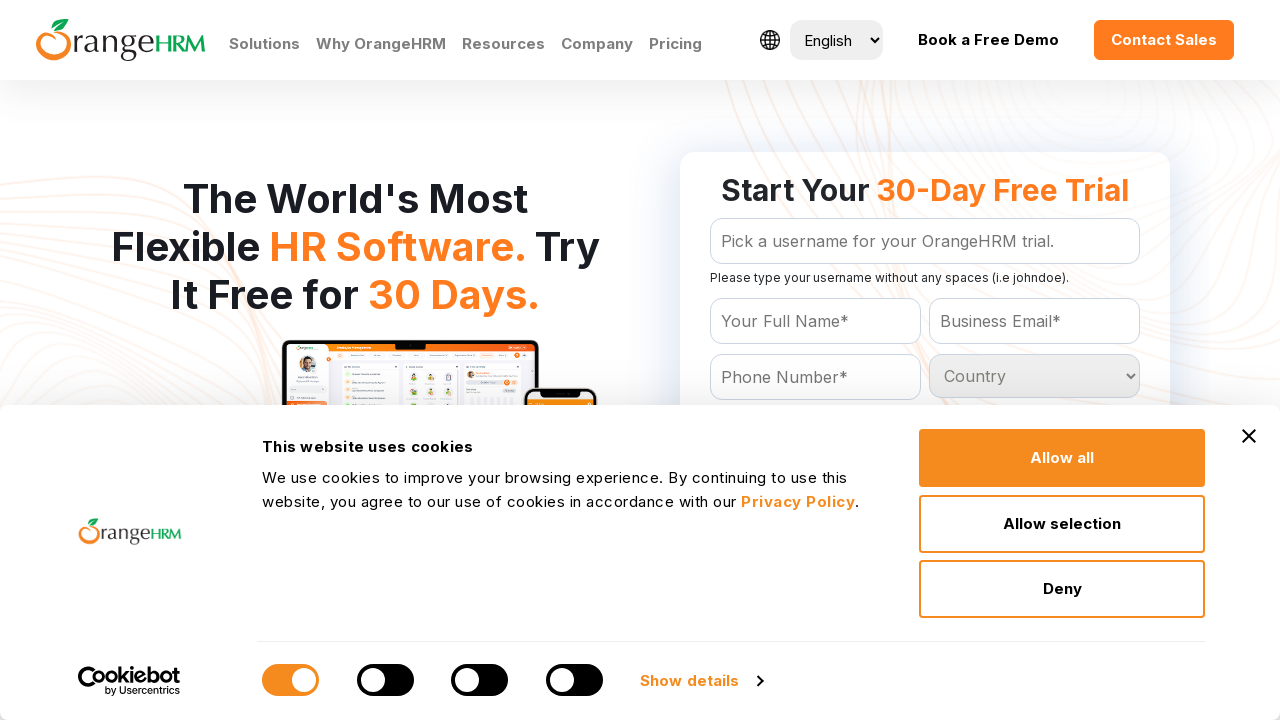

Retrieved country option: St Vincent and the Grenadines
	
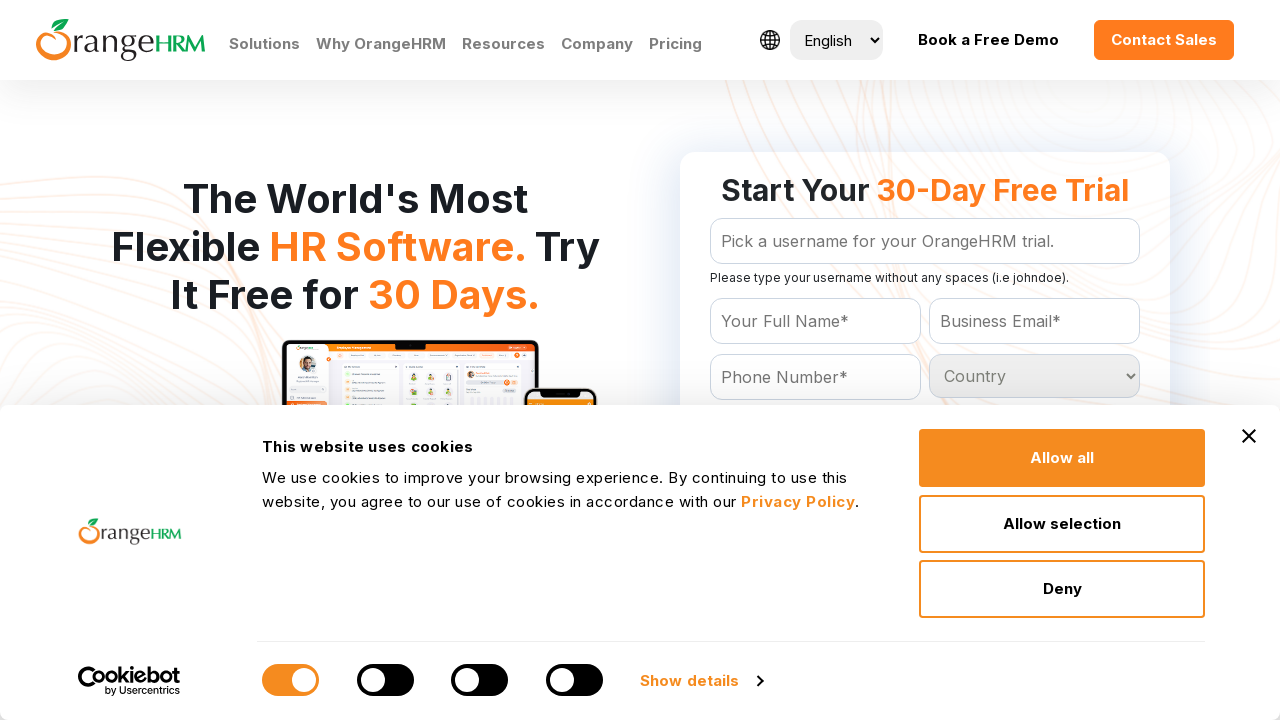

Retrieved country option: Samoa
	
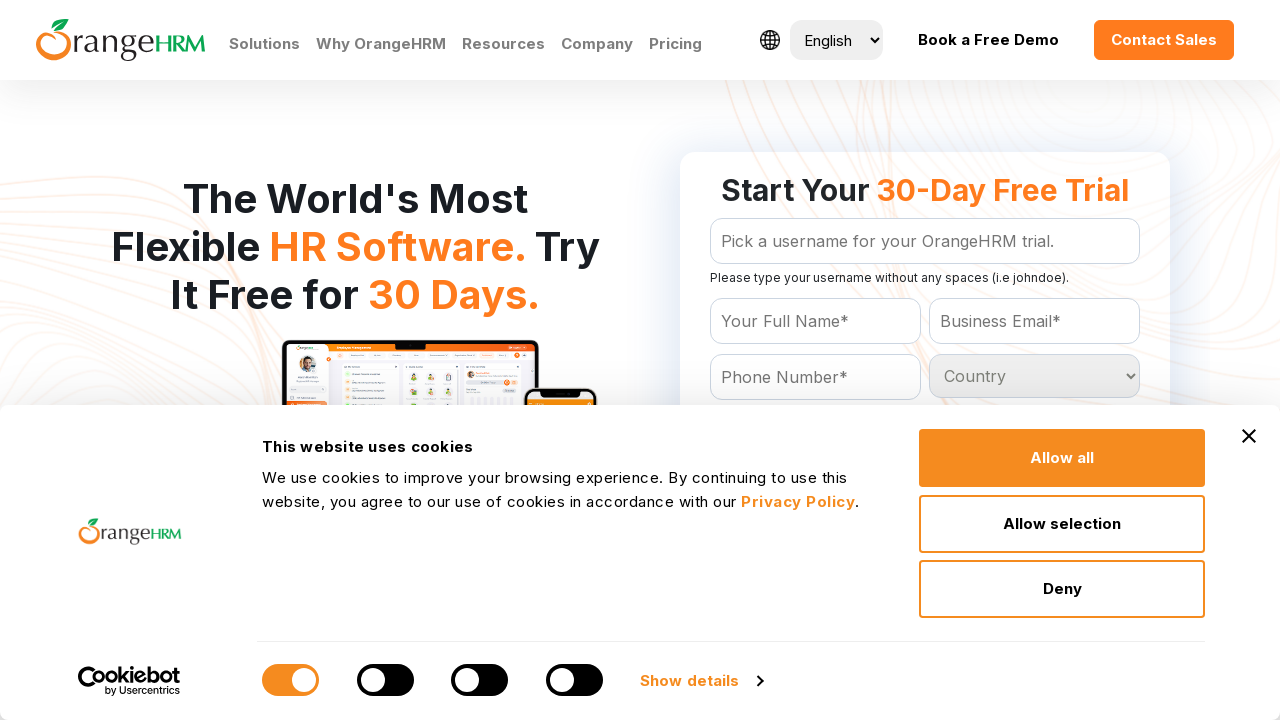

Retrieved country option: San Marino
	
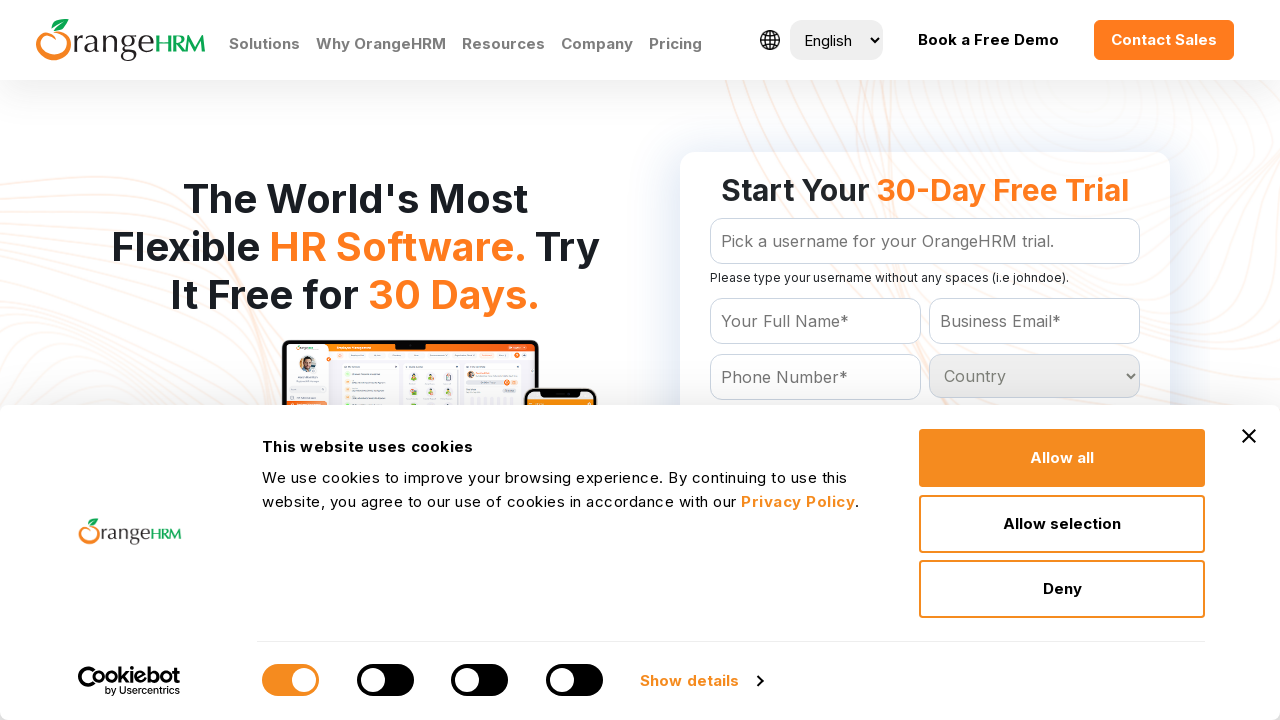

Retrieved country option: Sao Tome and Principe
	
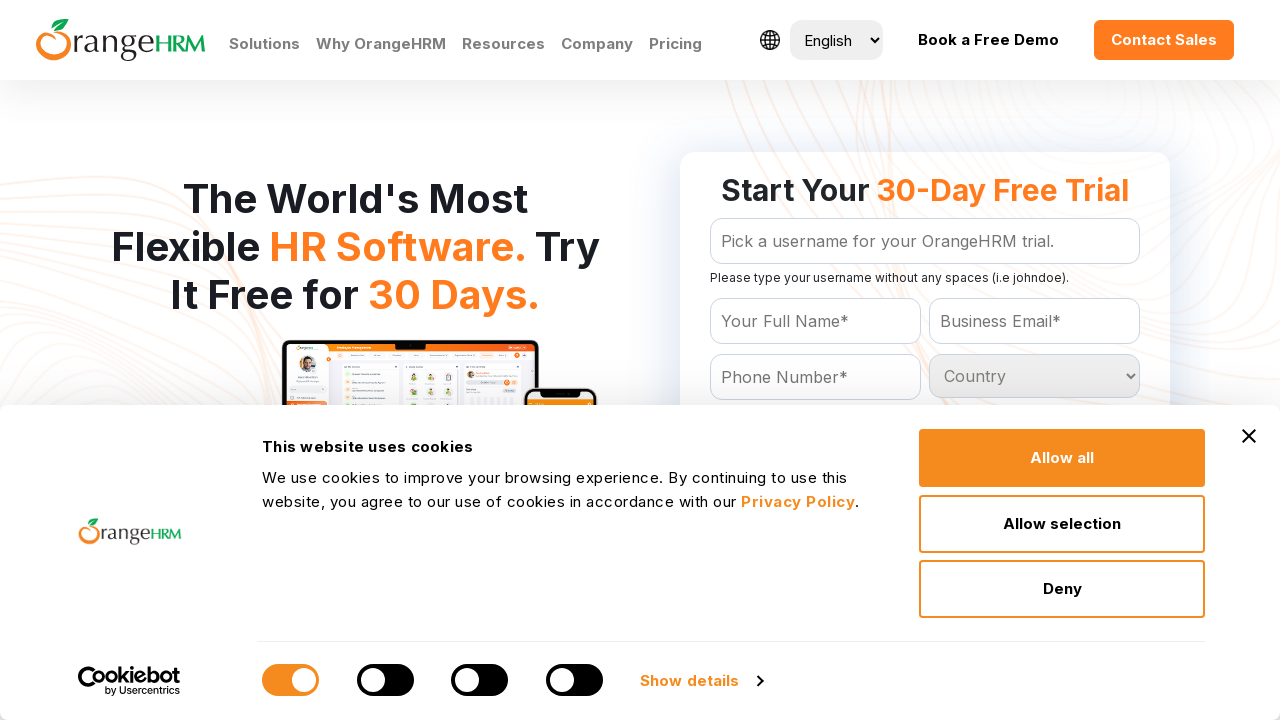

Retrieved country option: Saudi Arabia
	
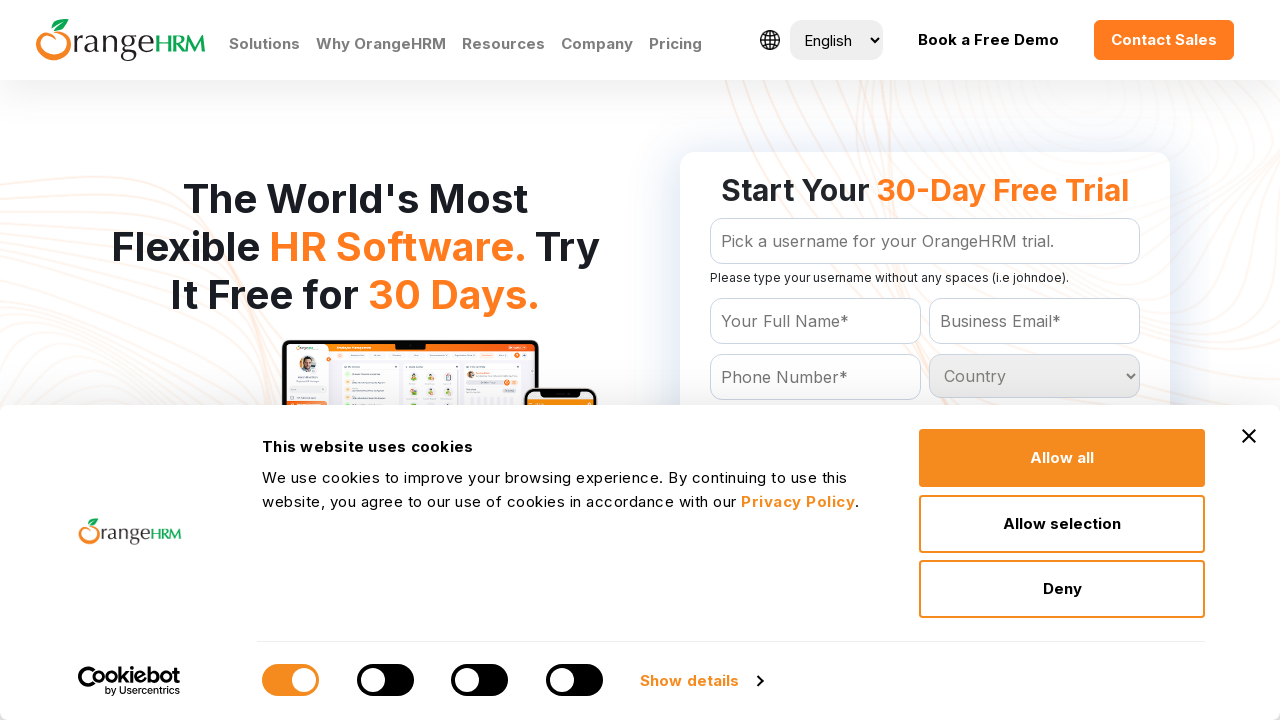

Retrieved country option: Senegal
	
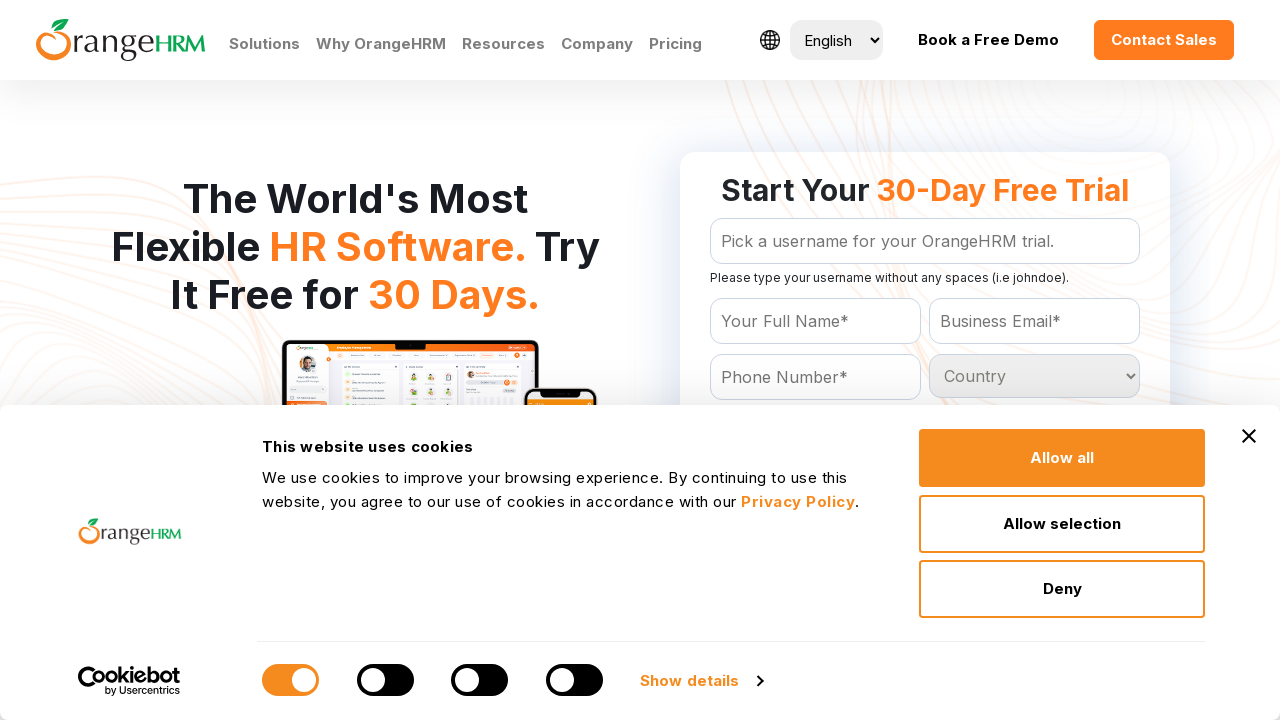

Retrieved country option: Serbia
	
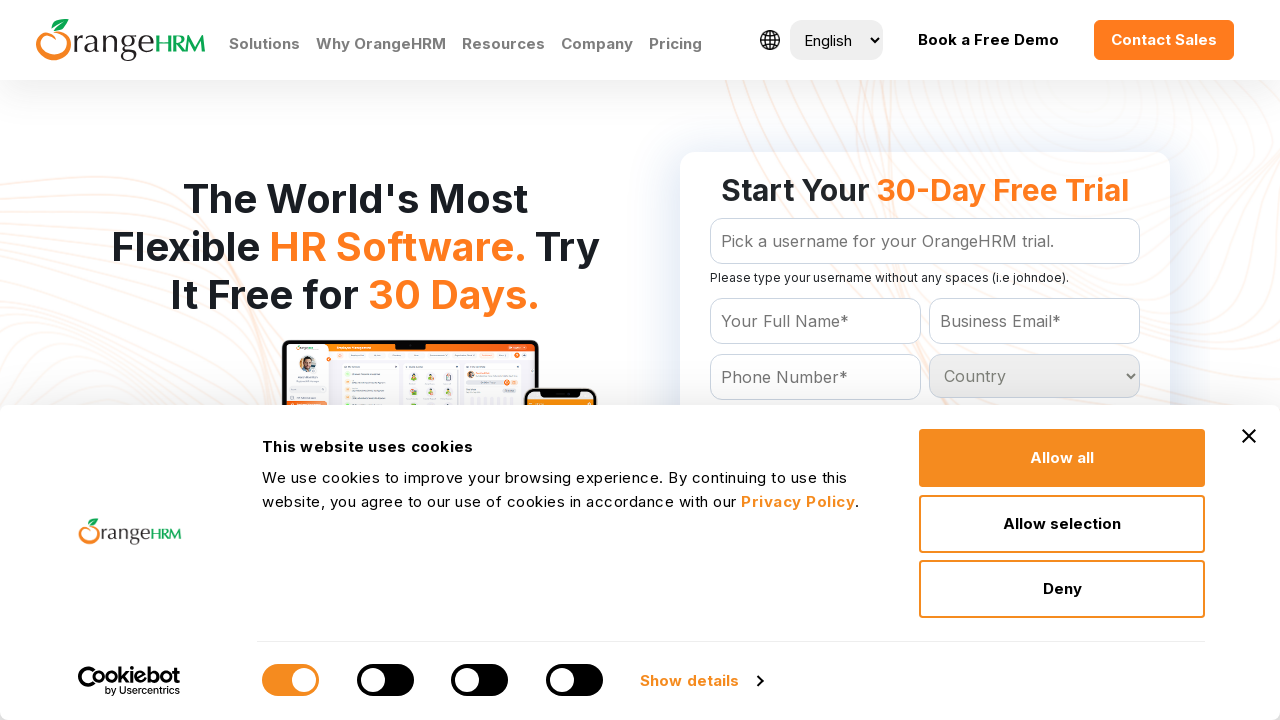

Retrieved country option: Seychelles
	
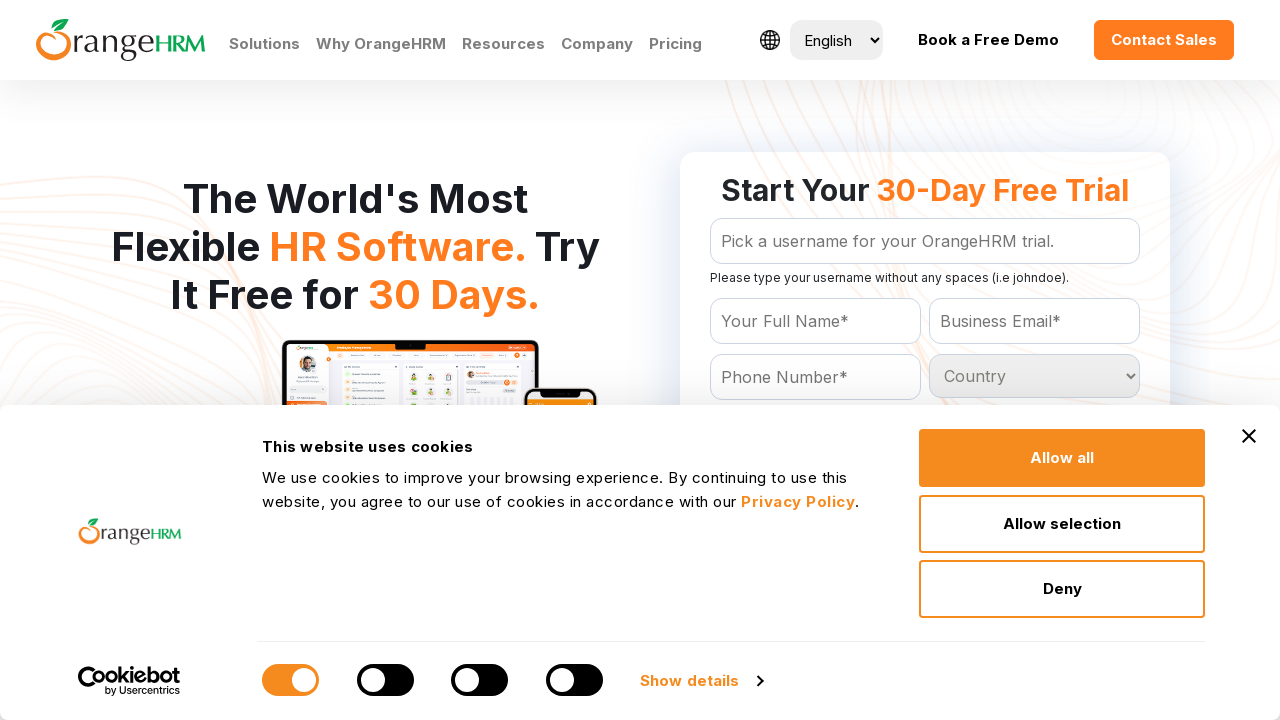

Retrieved country option: Sierra Leone
	
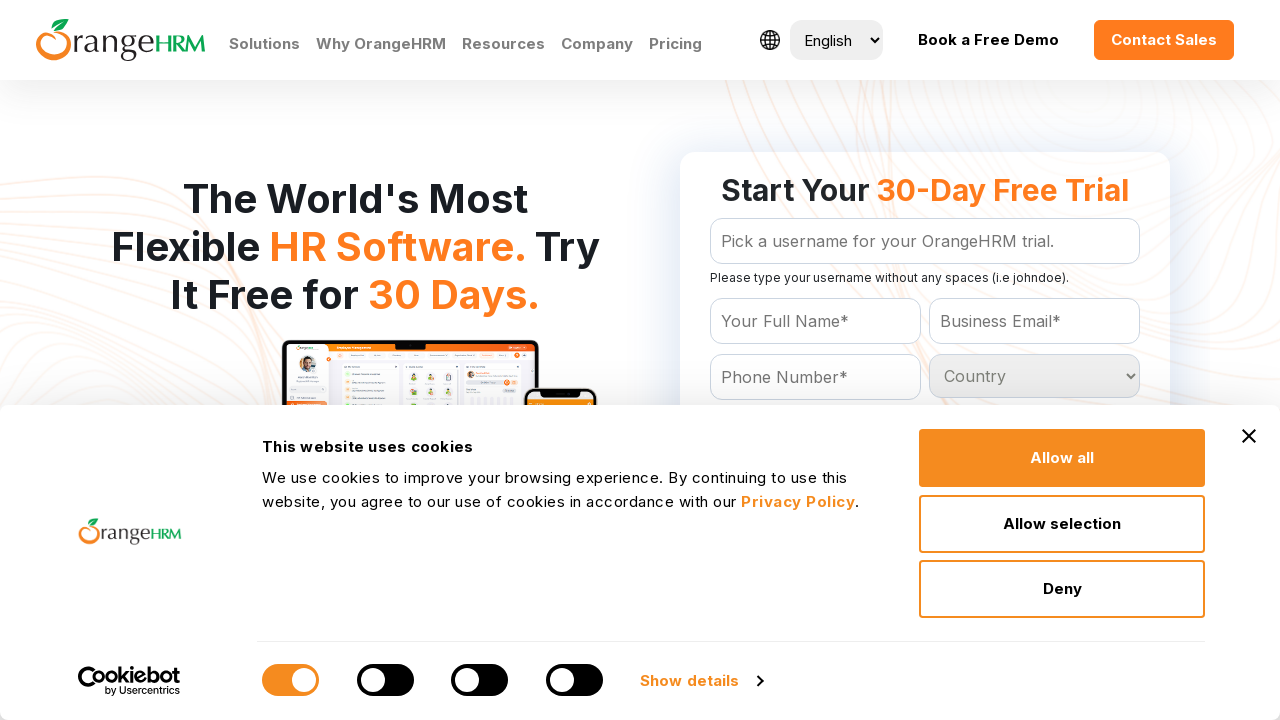

Retrieved country option: Singapore
	
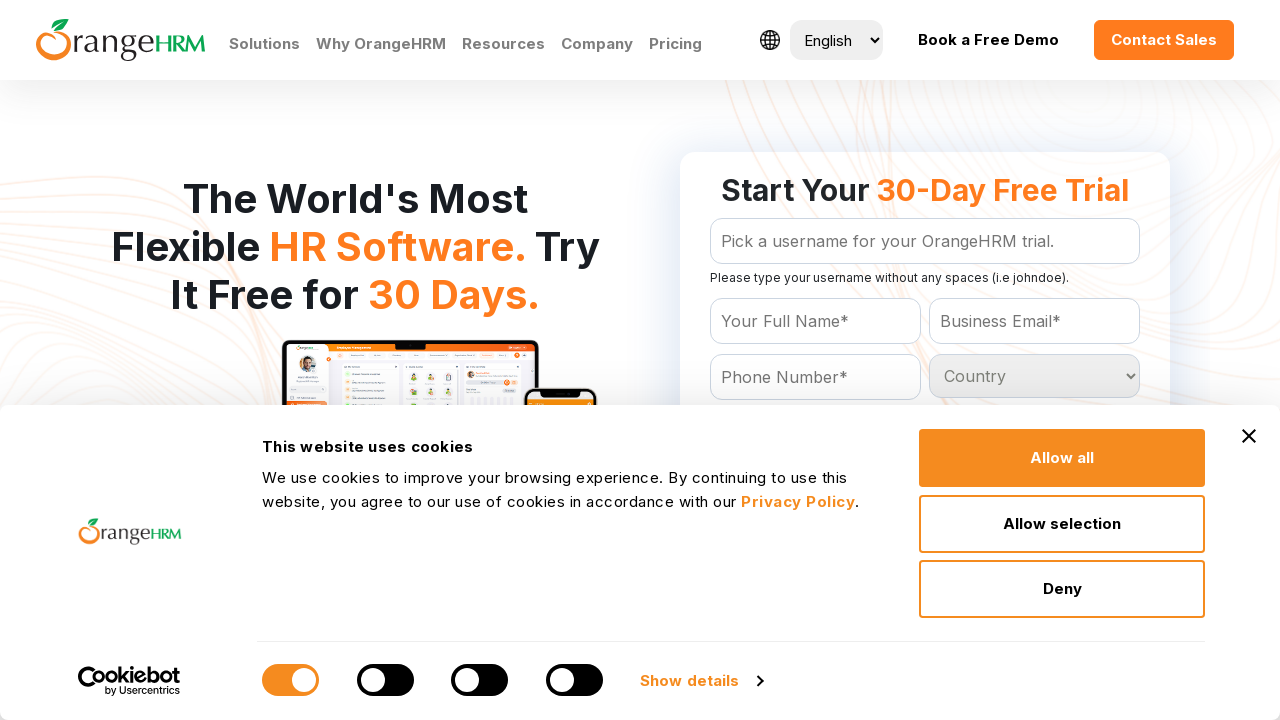

Retrieved country option: Slovakia
	
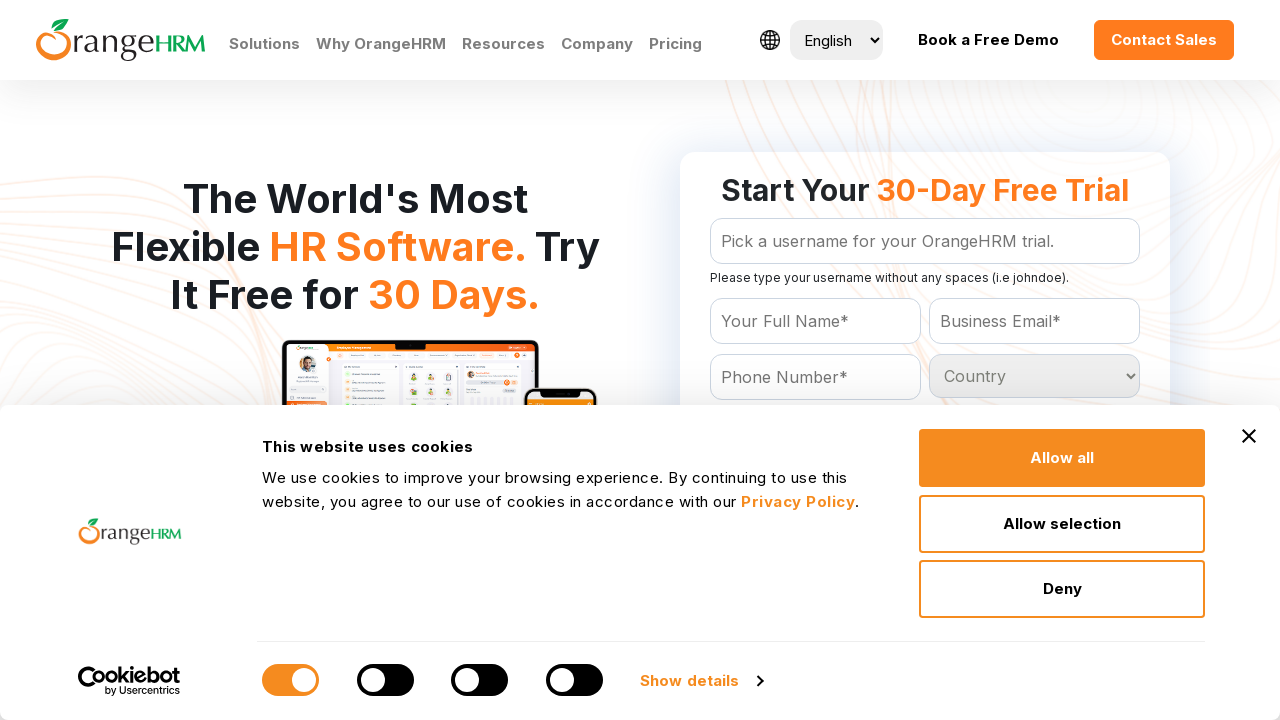

Retrieved country option: Slovenia
	
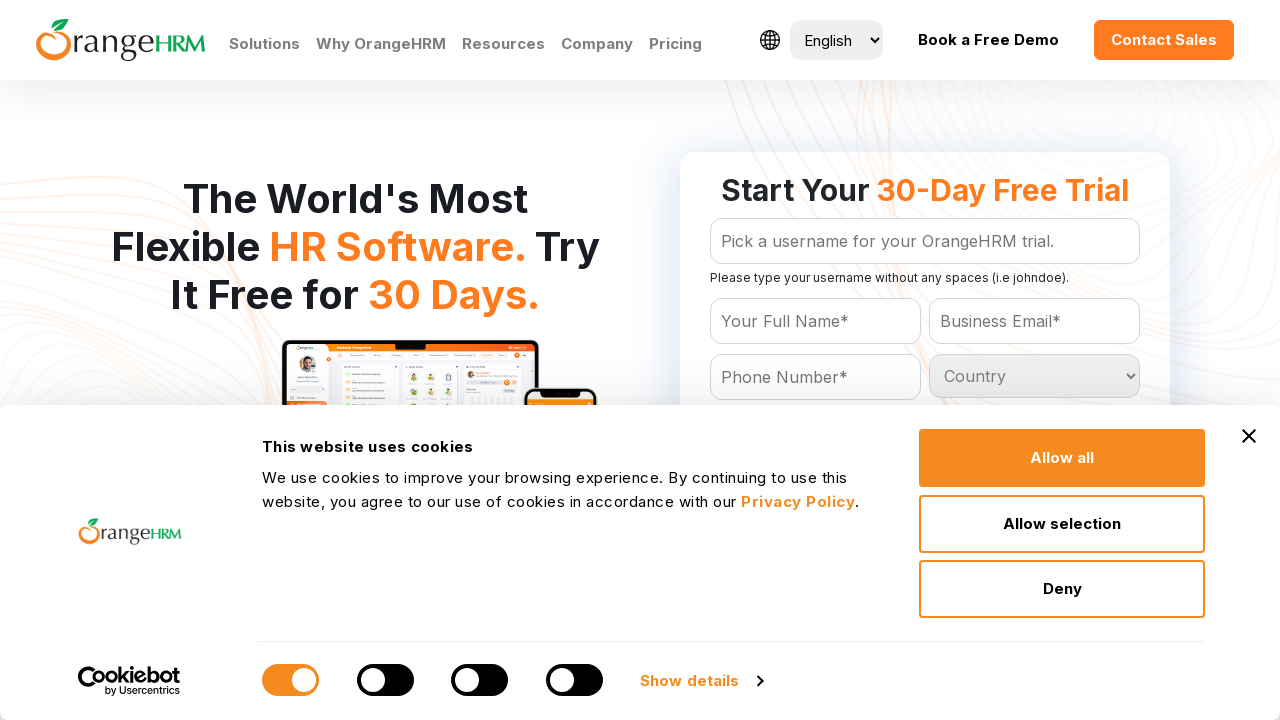

Retrieved country option: Solomon Islands
	
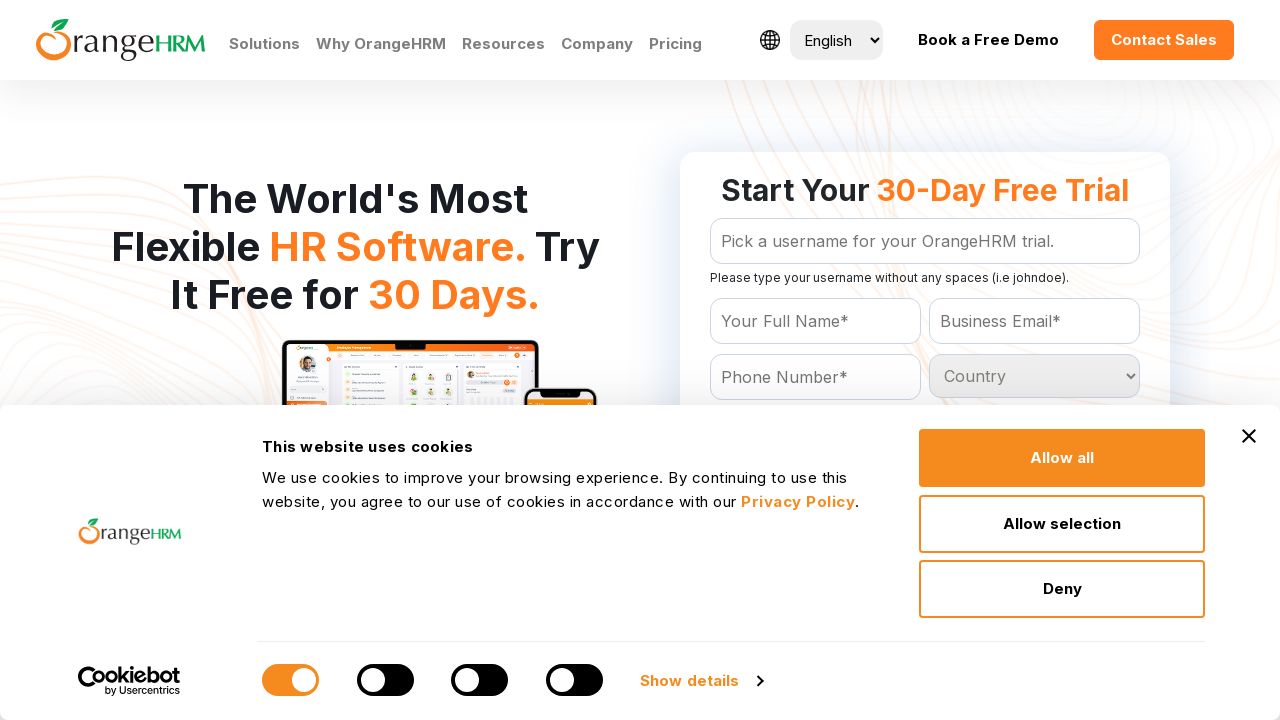

Retrieved country option: Somalia
	
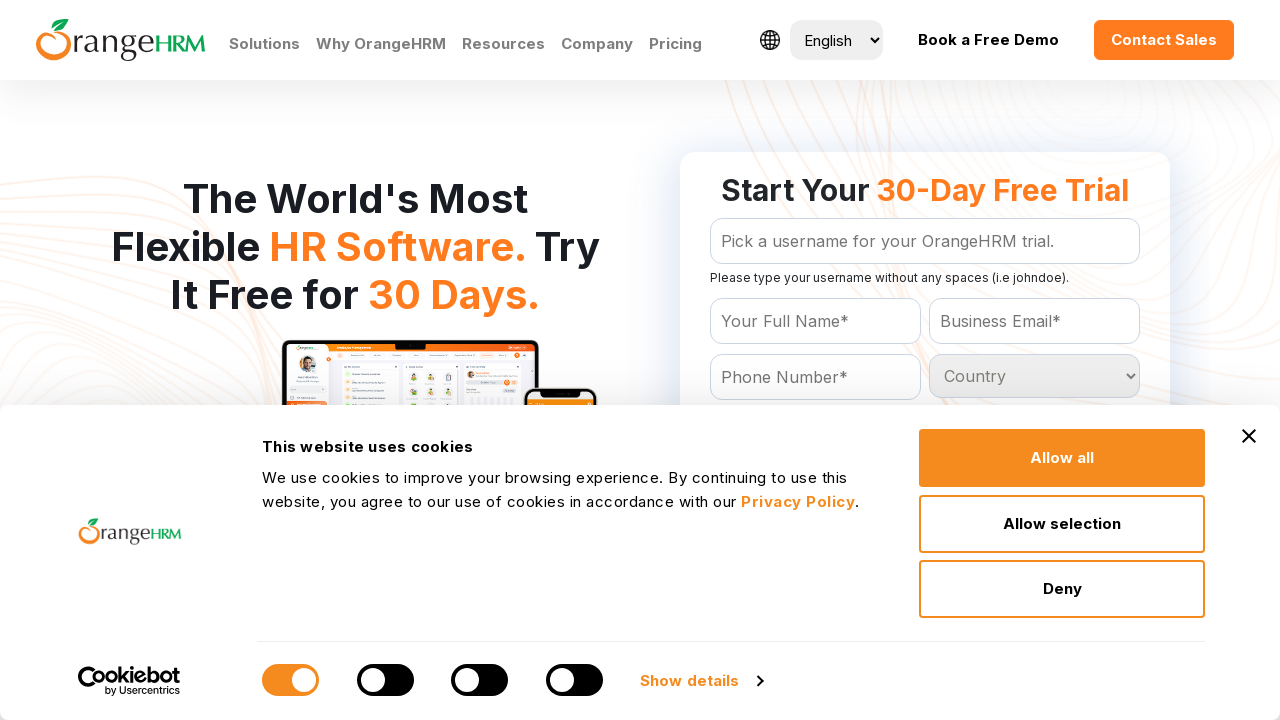

Retrieved country option: South Africa
	
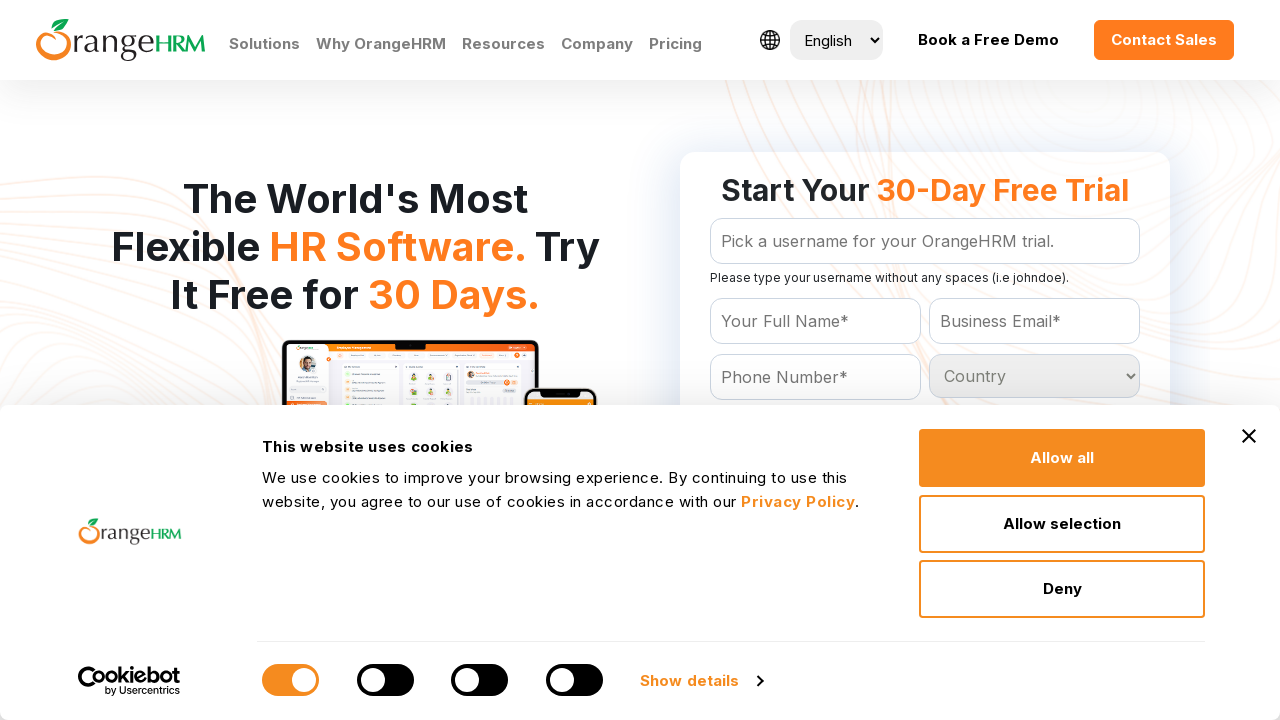

Retrieved country option: South Georgia
	
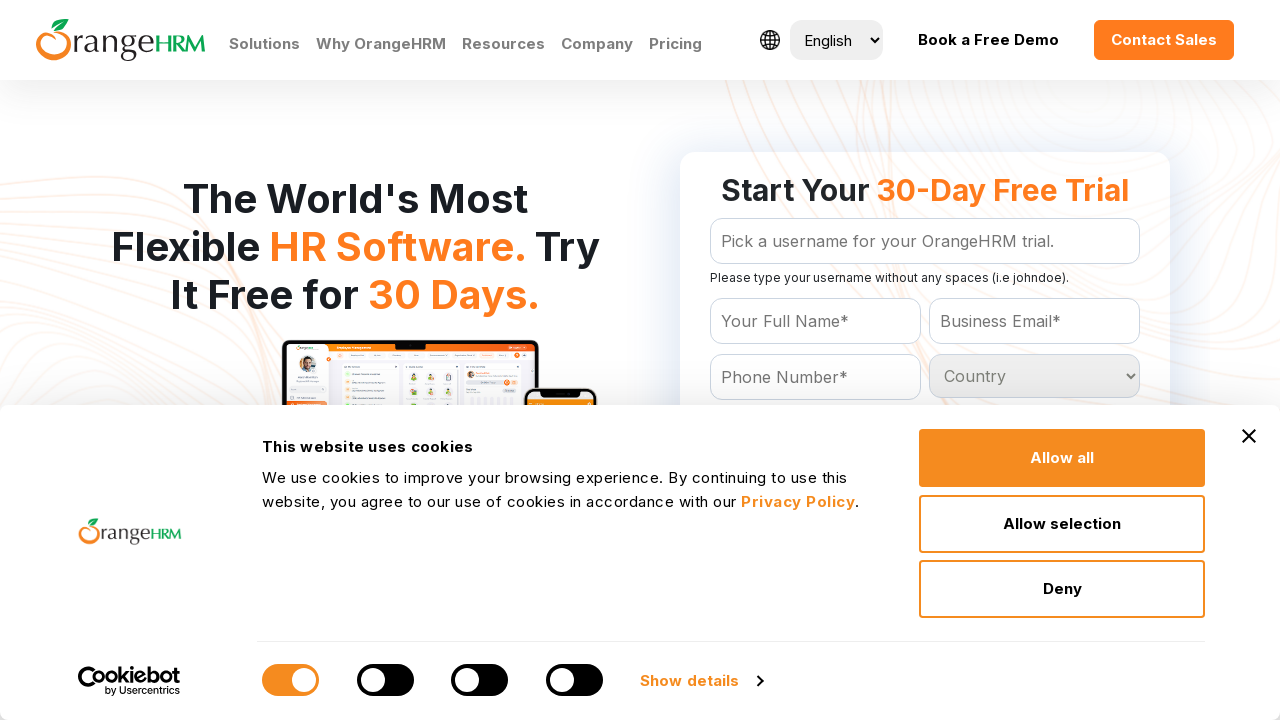

Retrieved country option: Spain
	
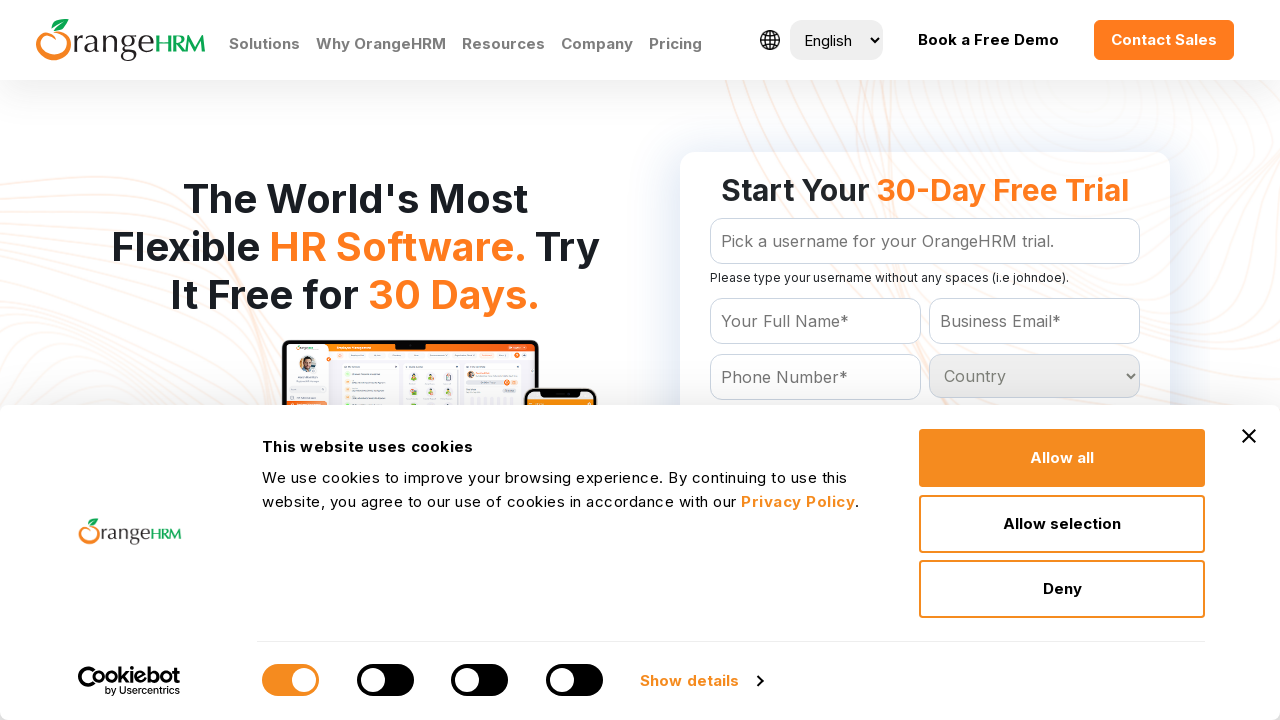

Retrieved country option: Sri Lanka
	
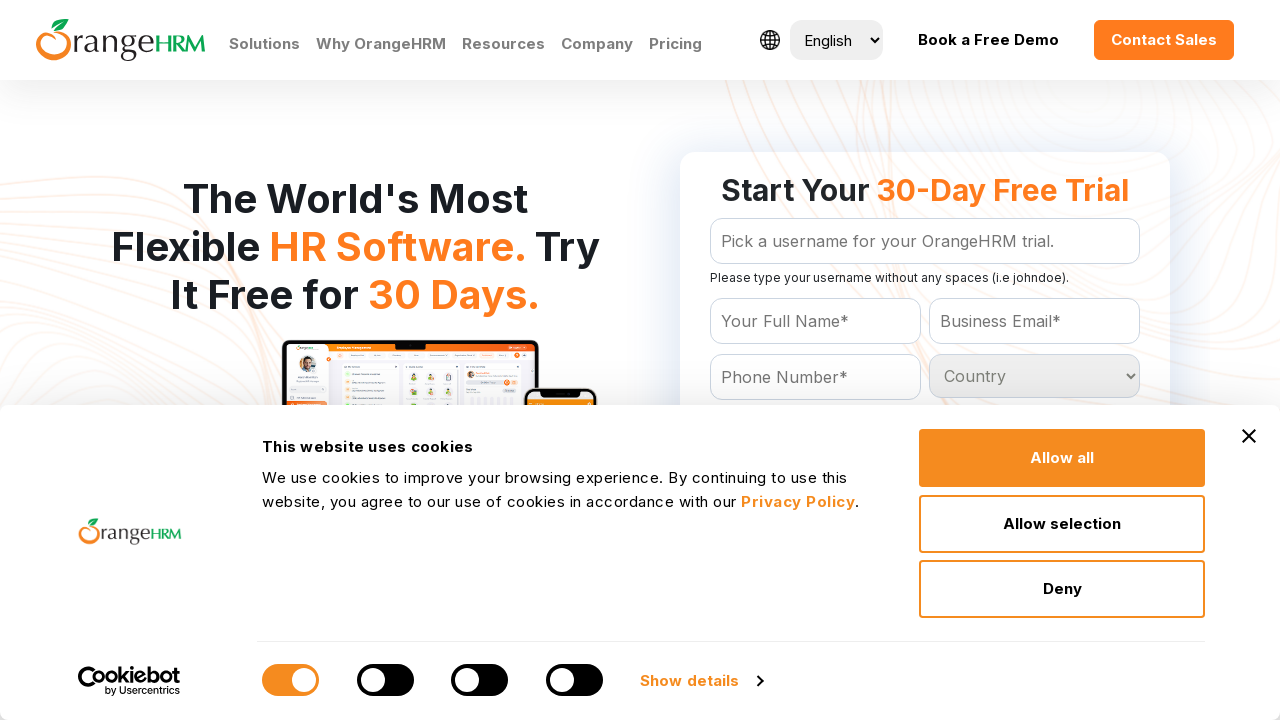

Retrieved country option: Sudan
	
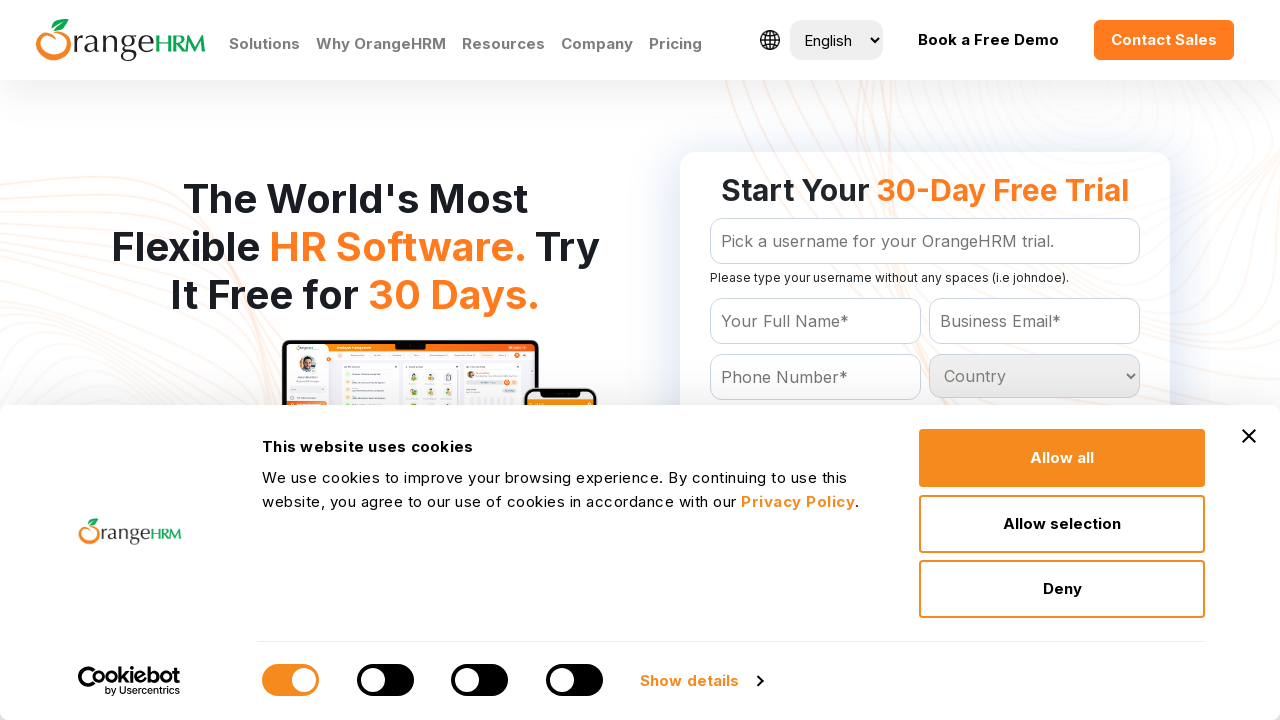

Retrieved country option: Suriname
	
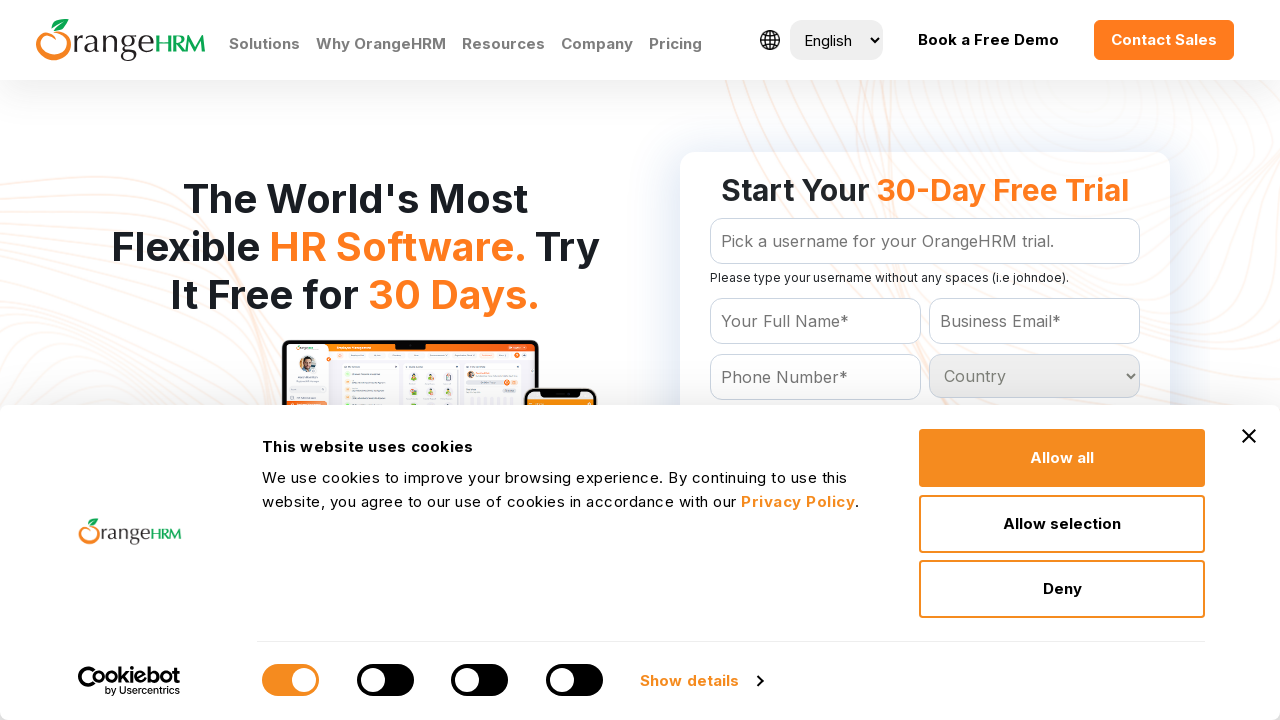

Retrieved country option: Swaziland
	
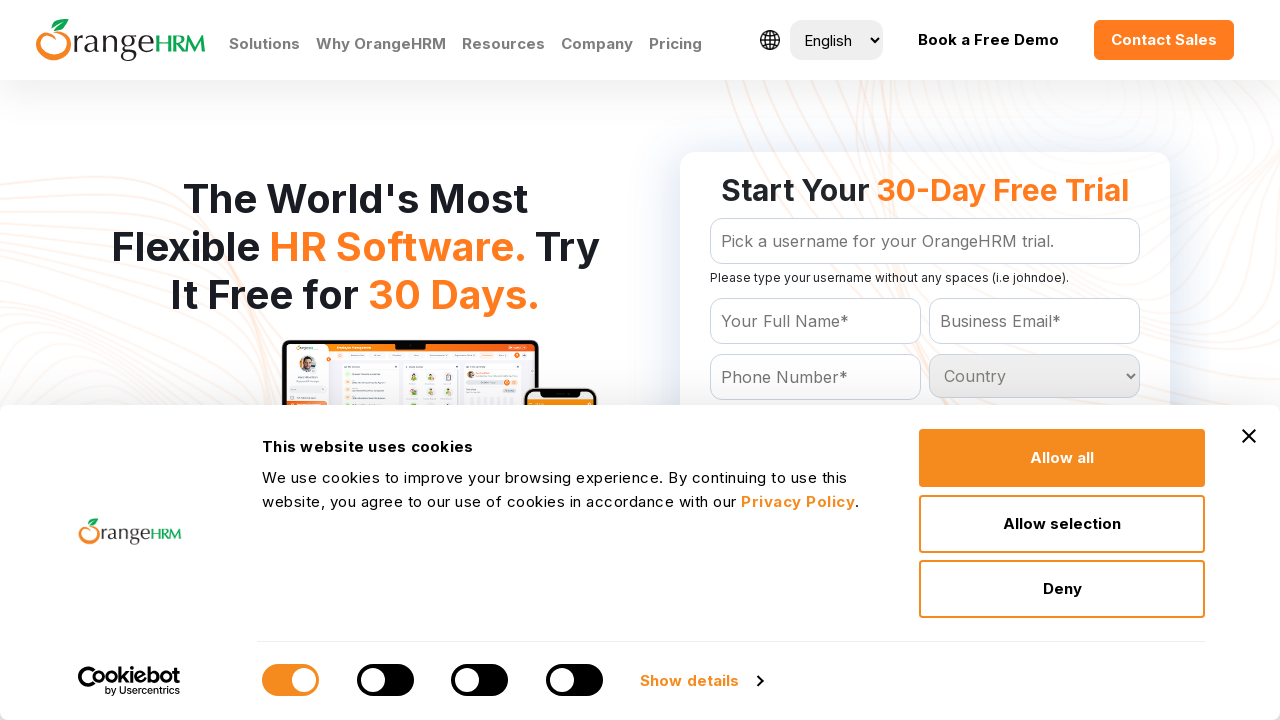

Retrieved country option: Sweden
	
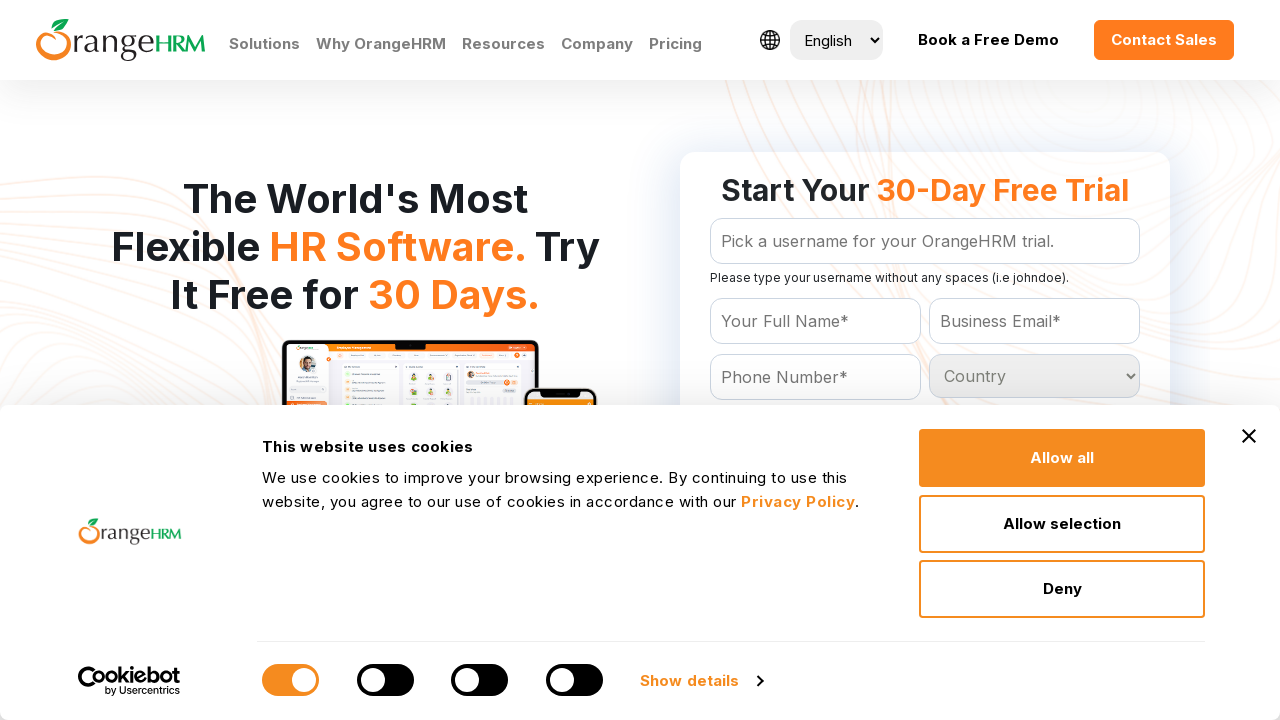

Retrieved country option: Switzerland
	
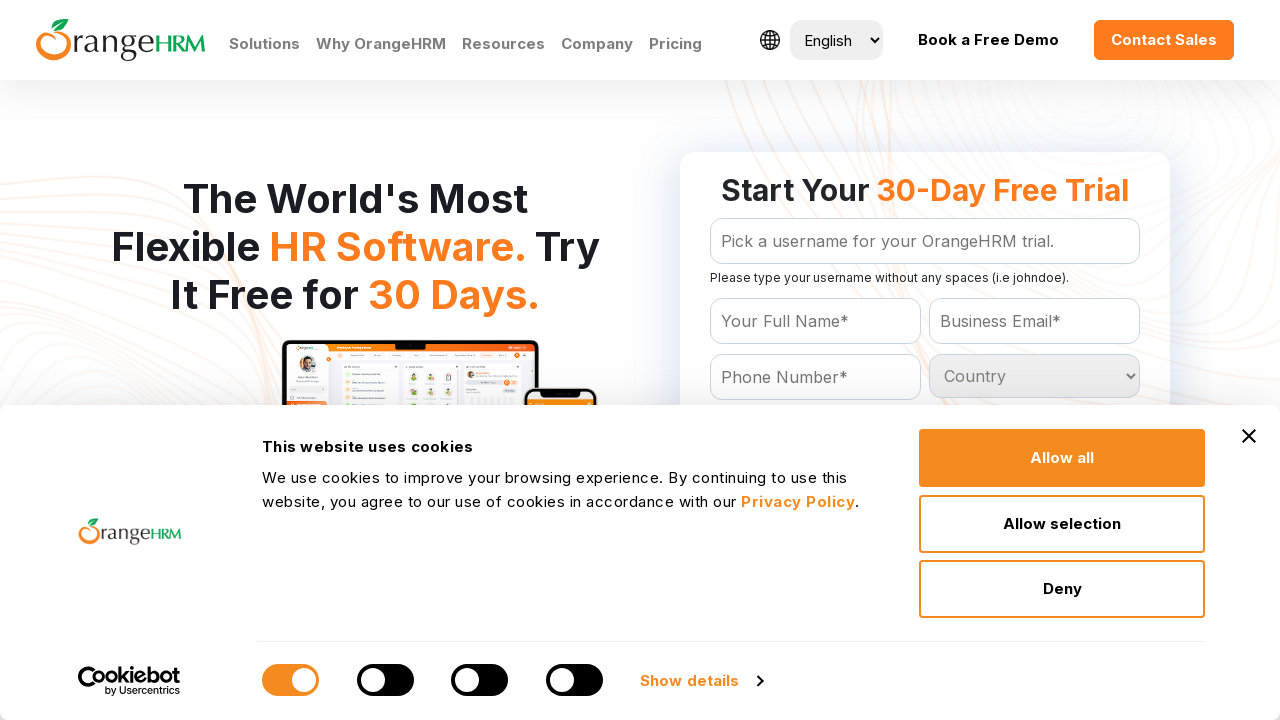

Retrieved country option: Syrian Arab Republic
	
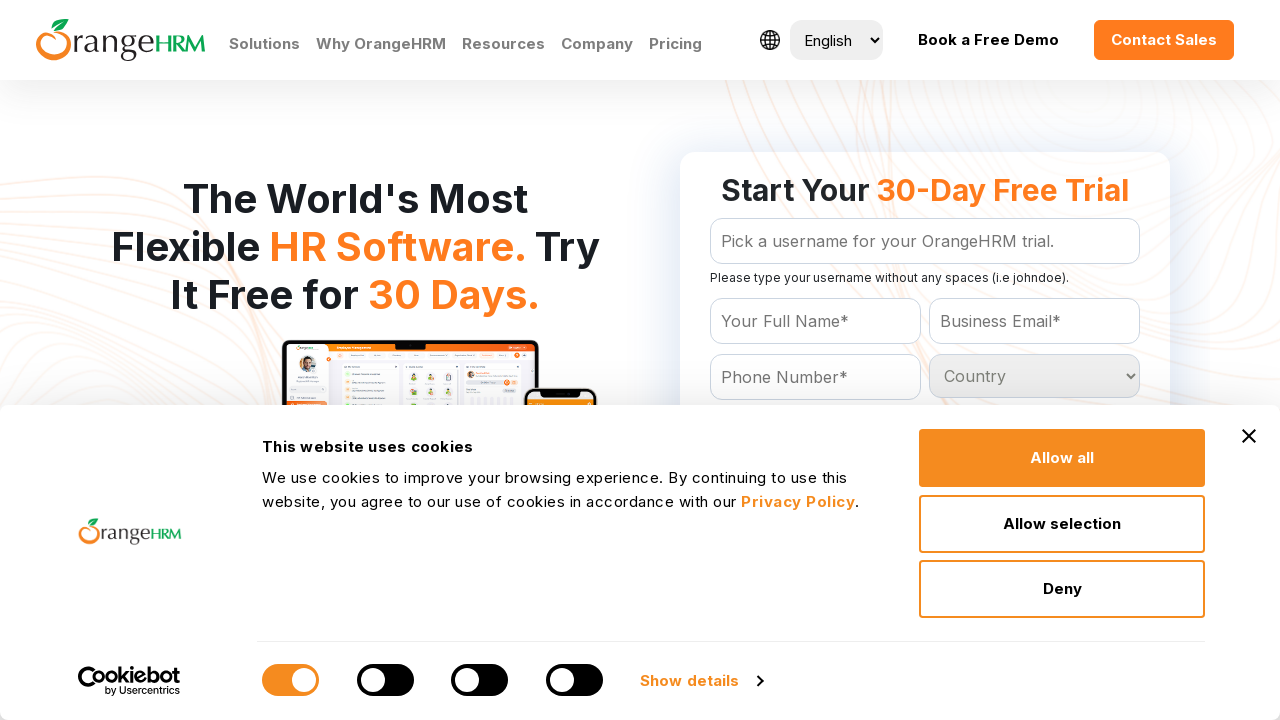

Retrieved country option: Taiwan
	
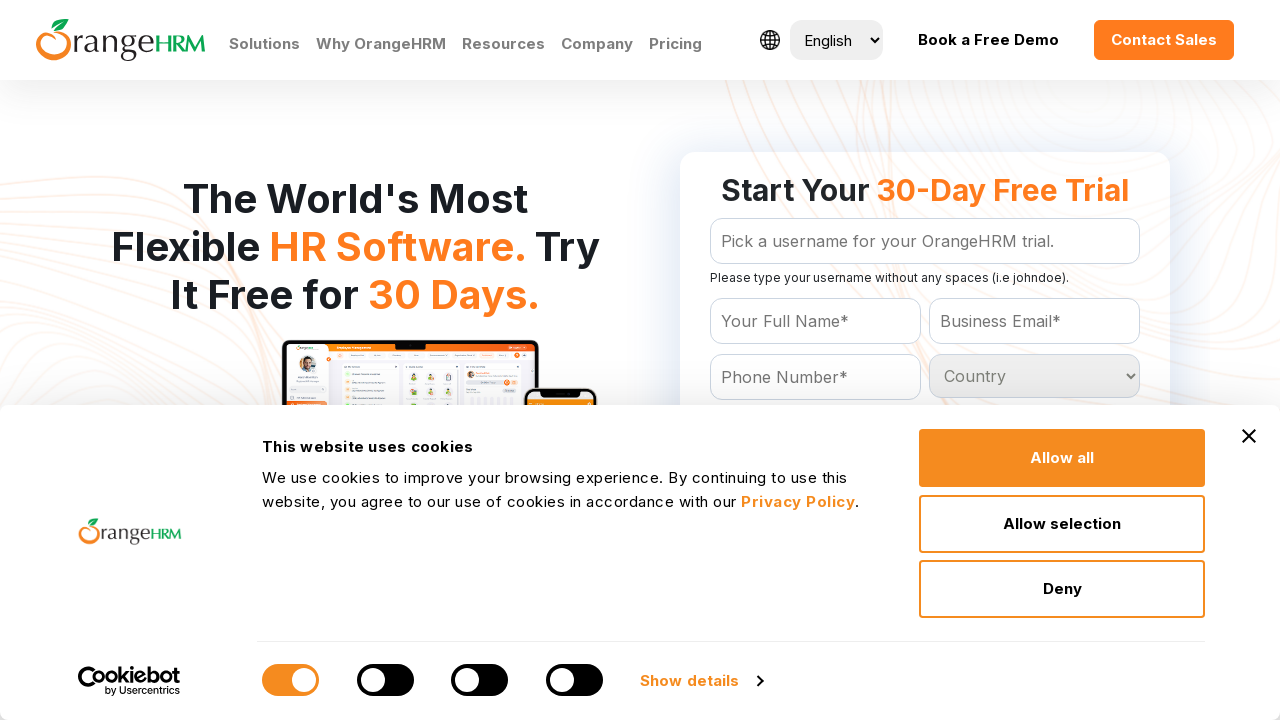

Retrieved country option: Tajikistan
	
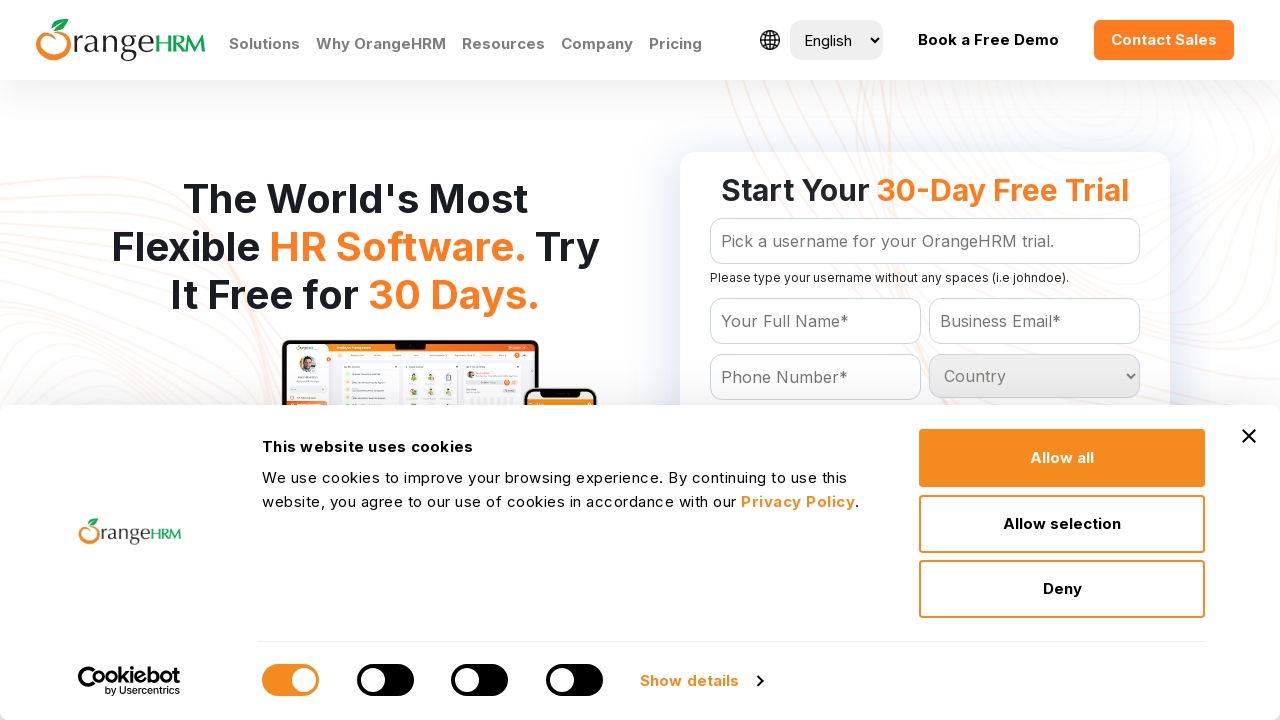

Retrieved country option: Tanzania
	
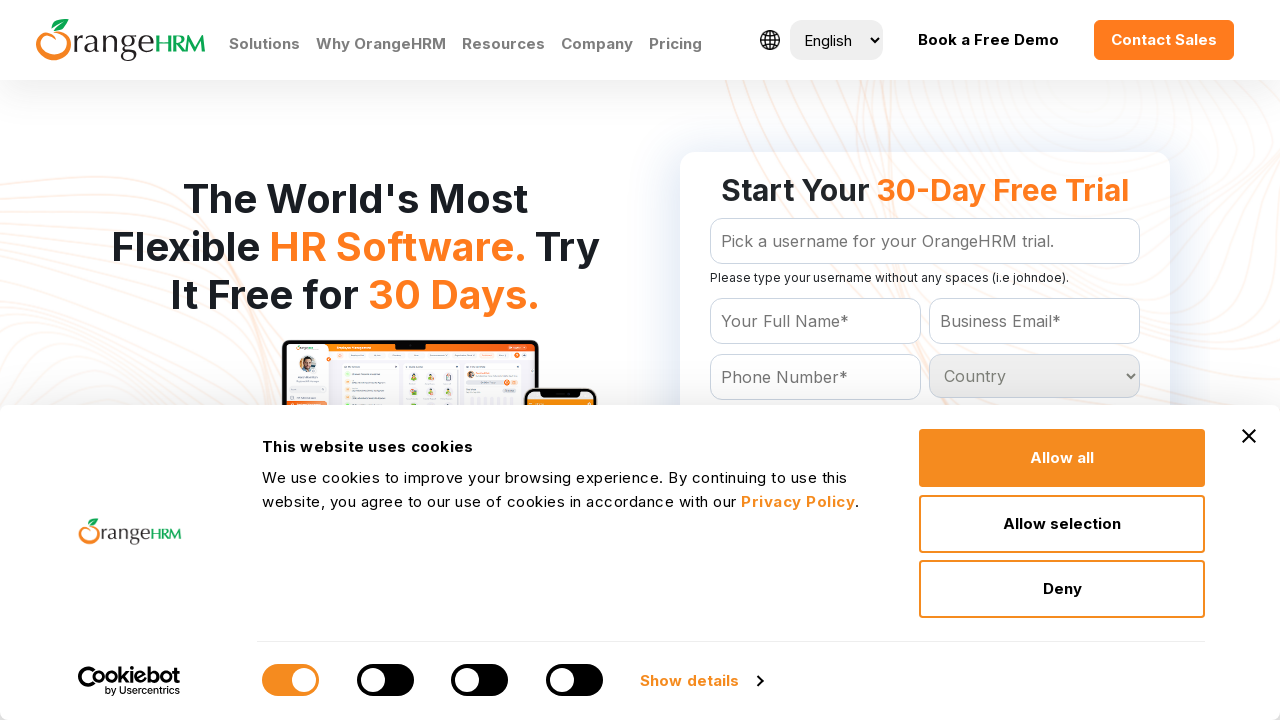

Retrieved country option: Thailand
	
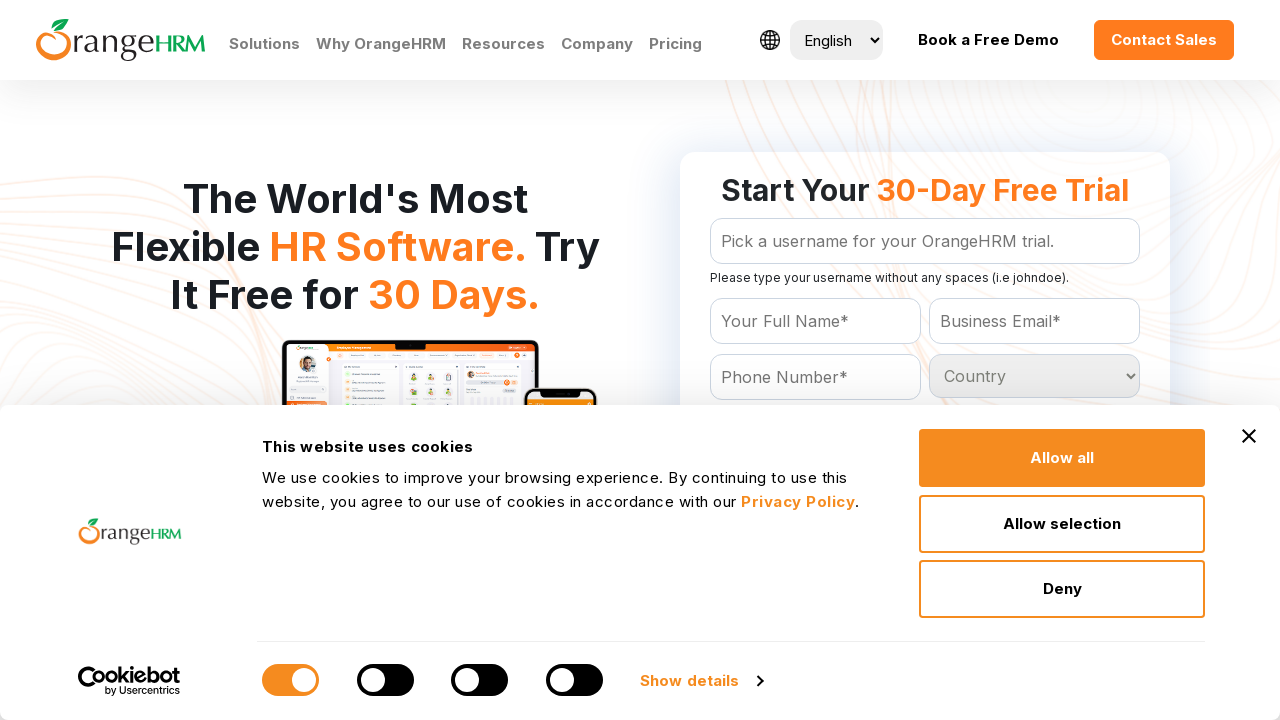

Retrieved country option: Togo
	
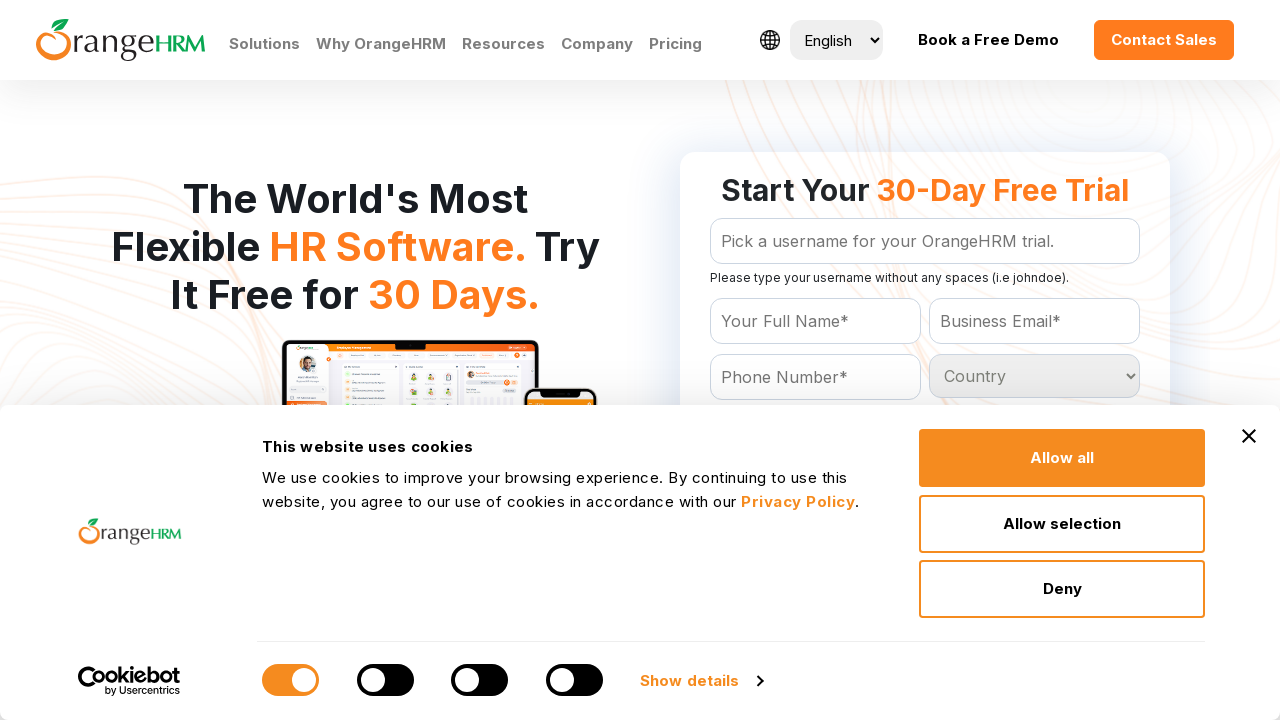

Retrieved country option: Tokelau
	
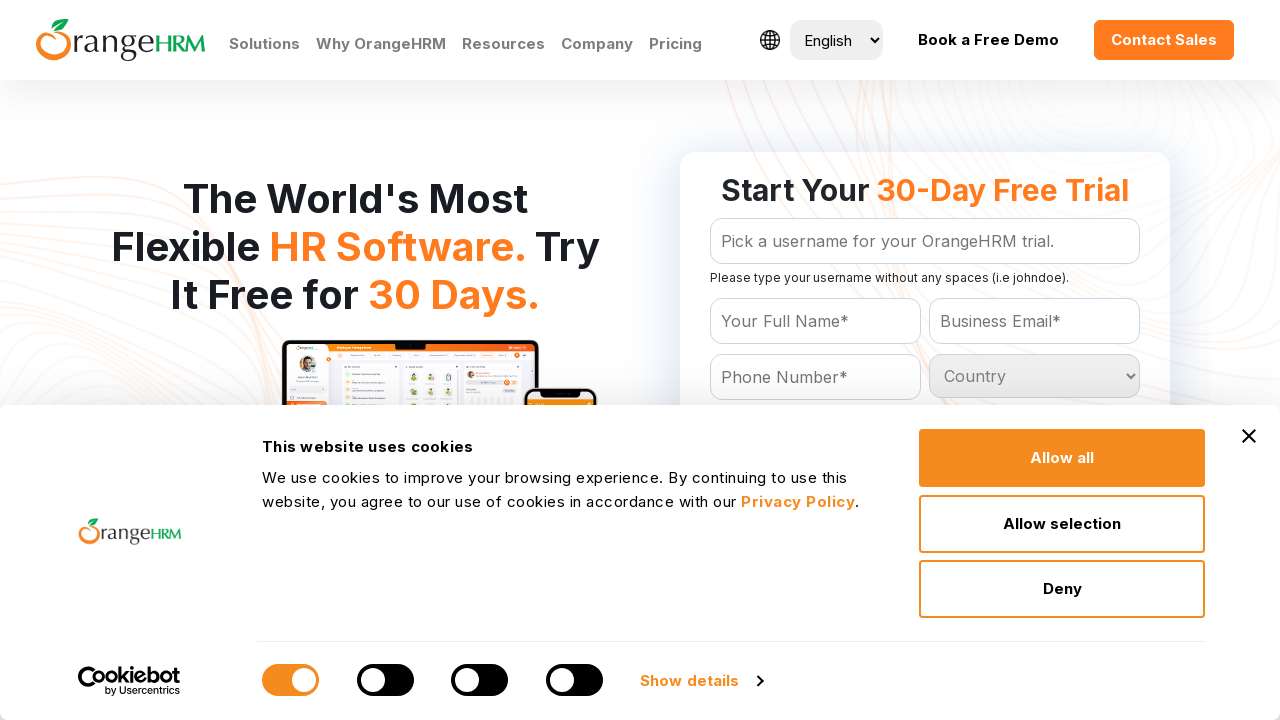

Retrieved country option: Tonga
	
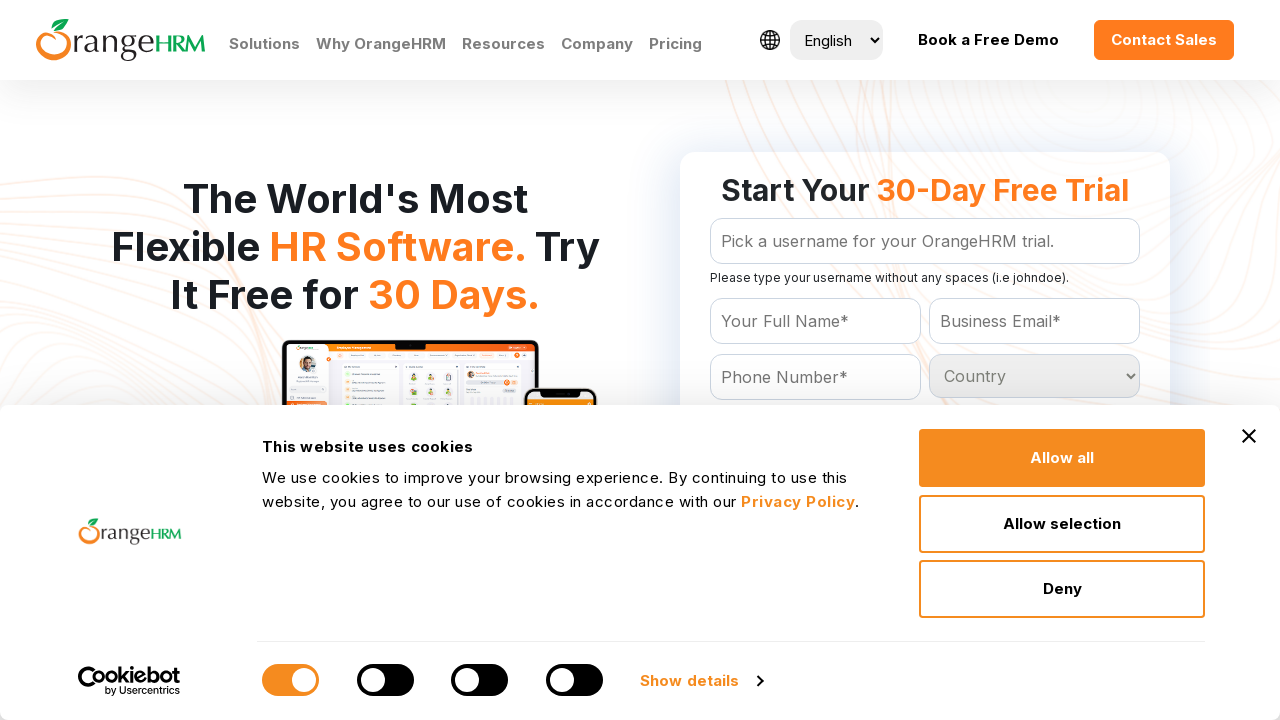

Retrieved country option: Trinidad and Tobago
	
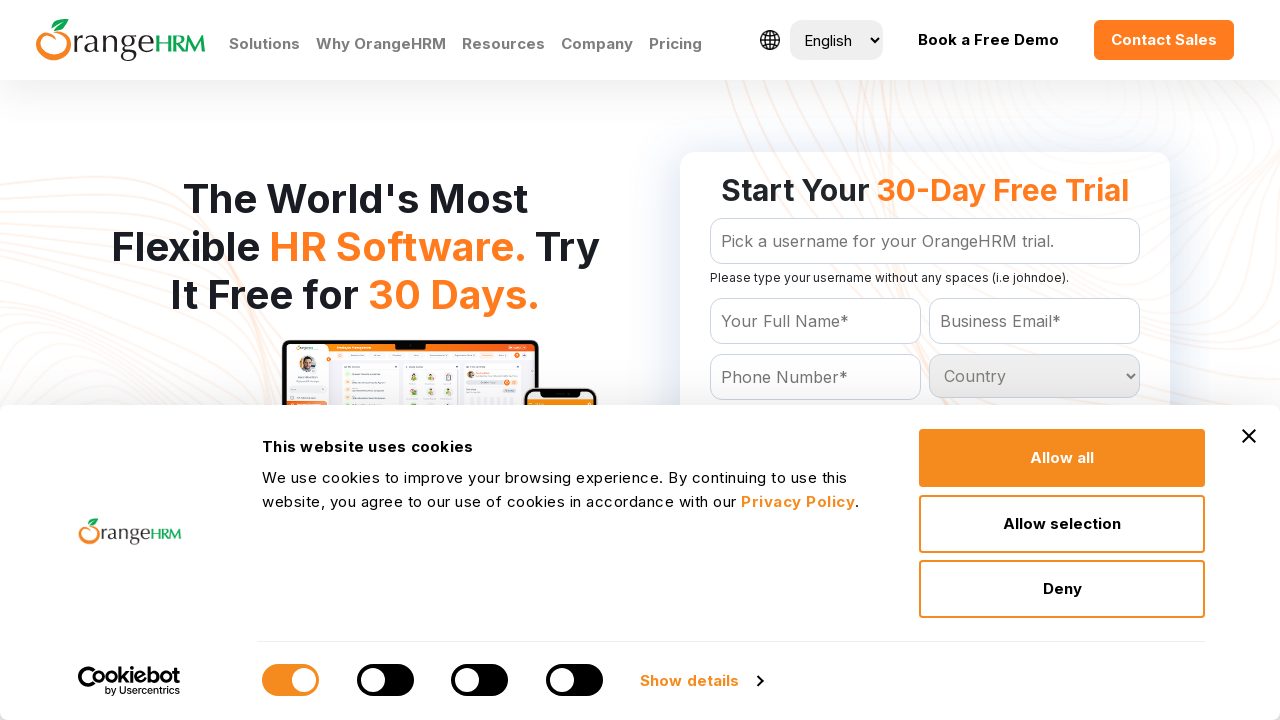

Retrieved country option: Tunisia
	
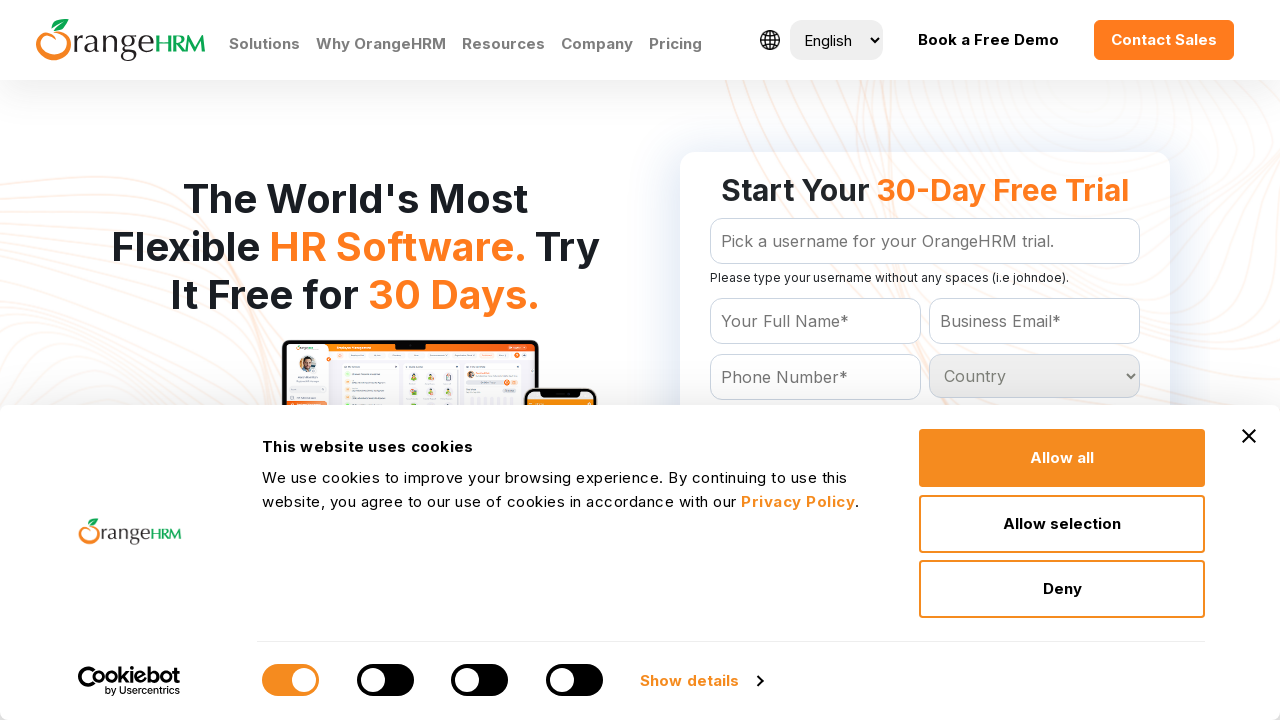

Retrieved country option: Turkey
	
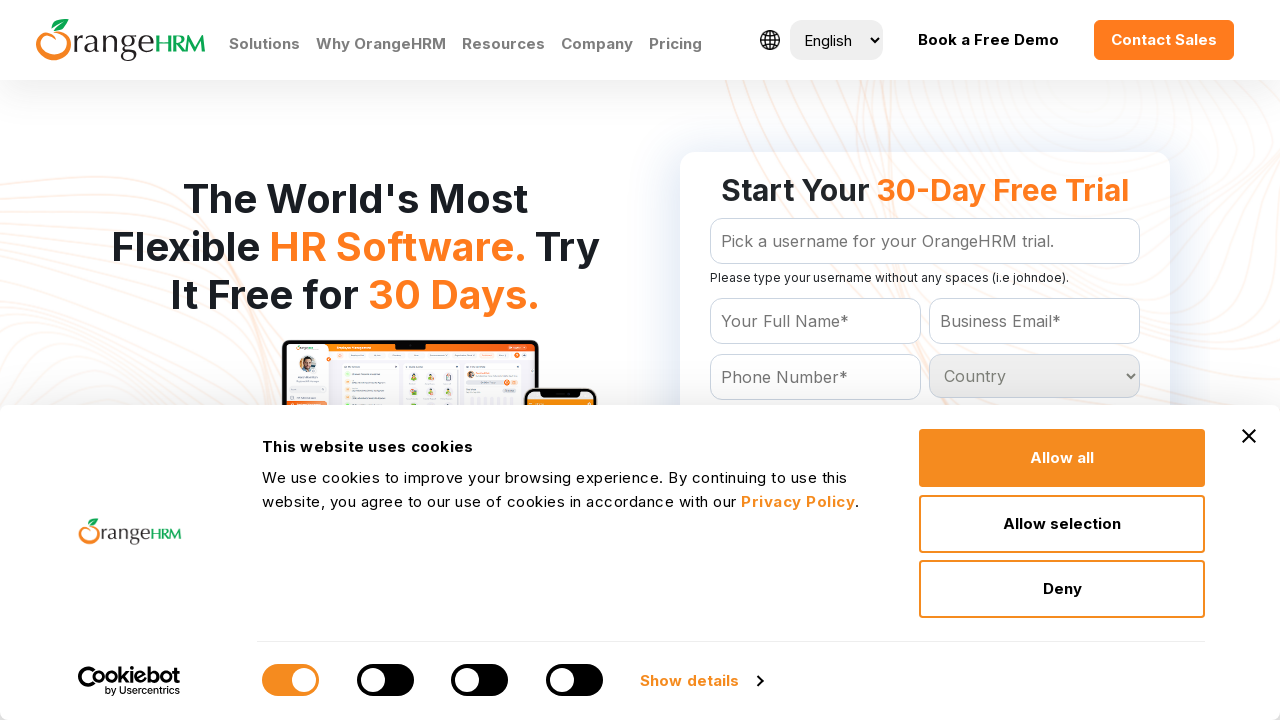

Retrieved country option: Turkmenistan
	
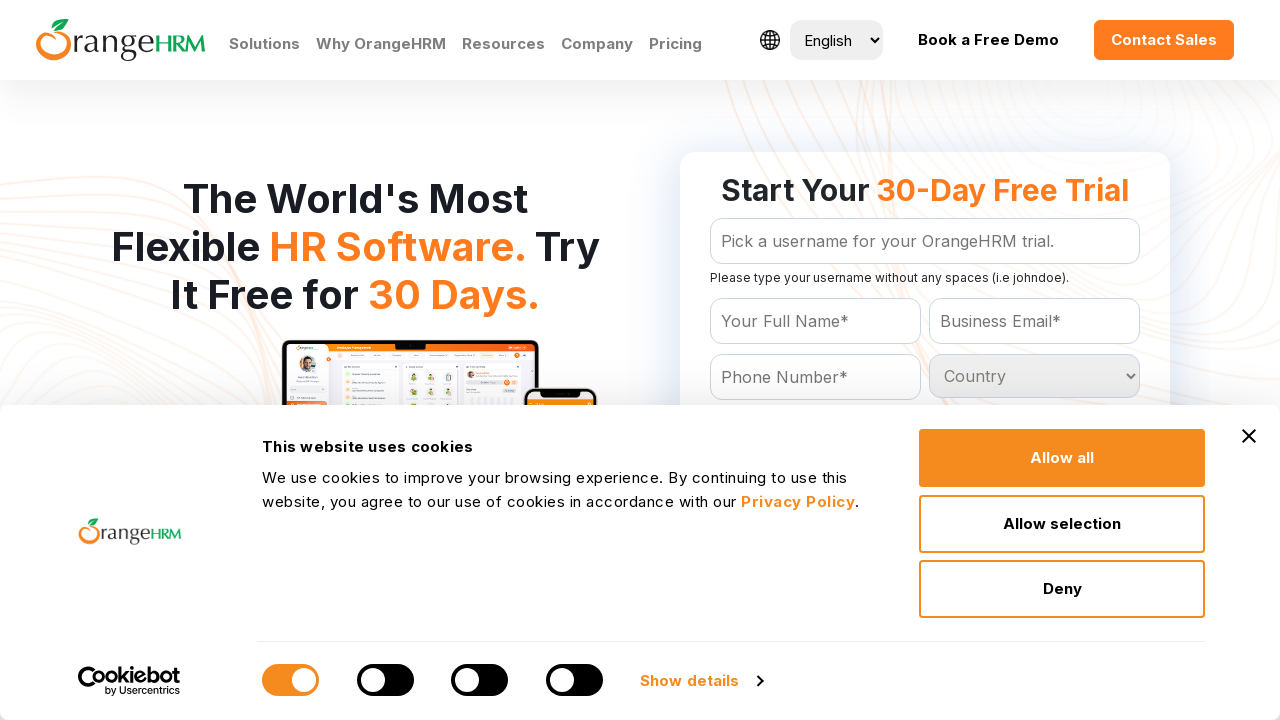

Retrieved country option: Turks and Caicos Islands
	
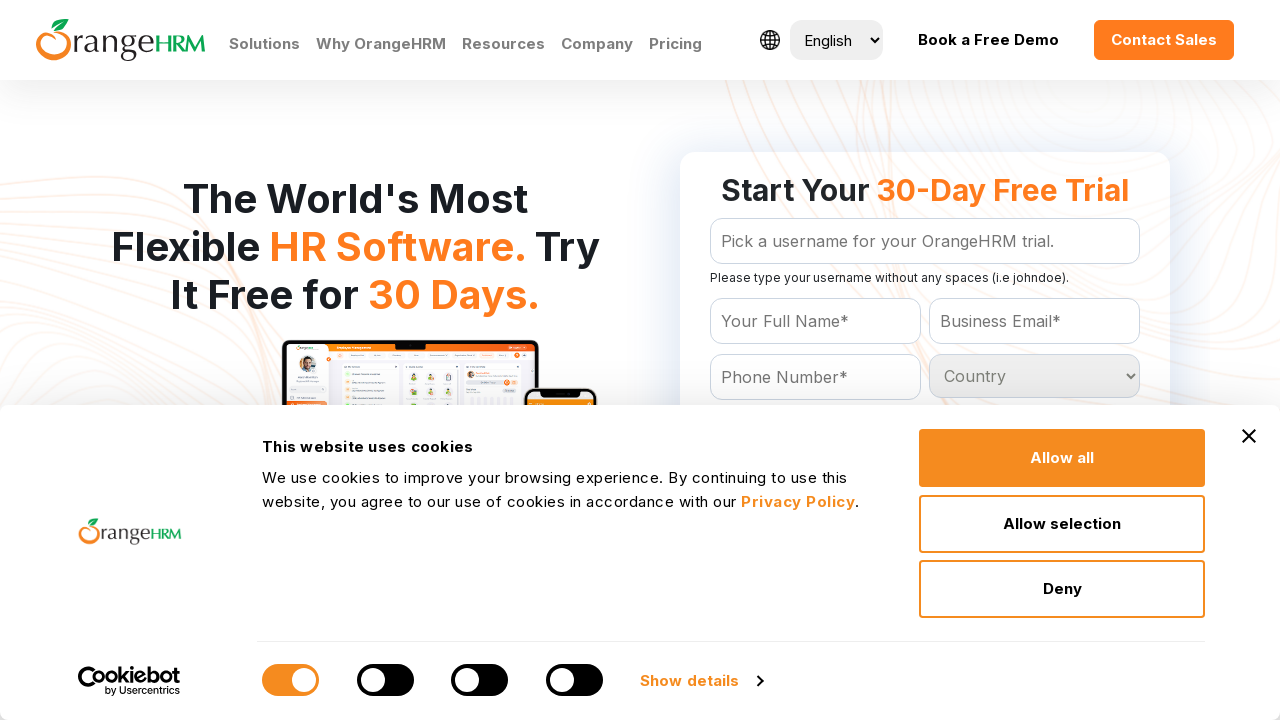

Retrieved country option: Tuvalu
	
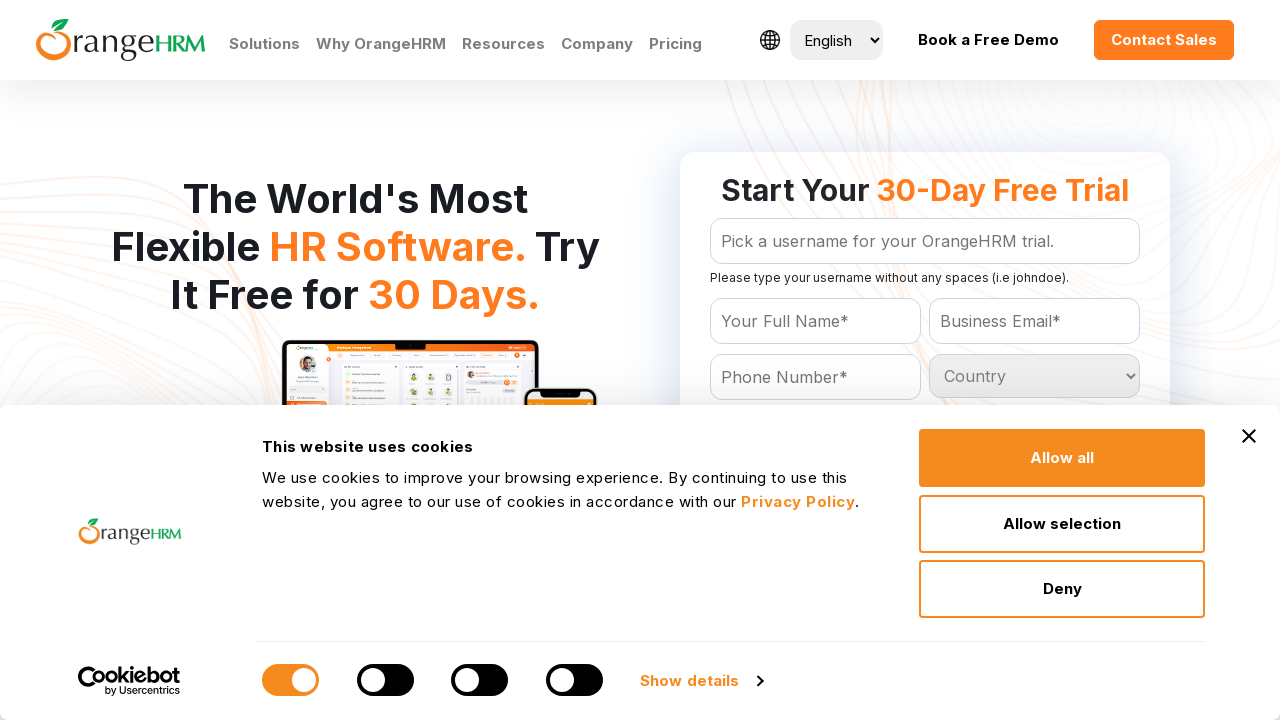

Retrieved country option: Uganda
	
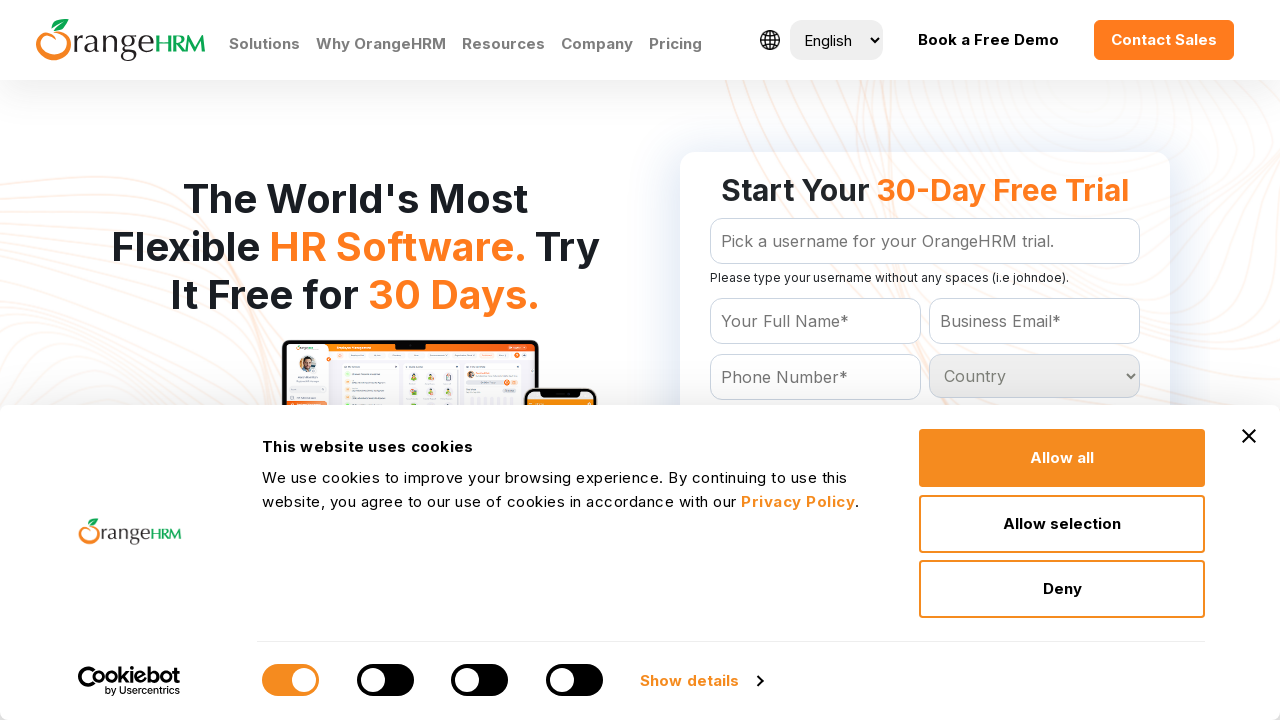

Retrieved country option: Ukraine
	
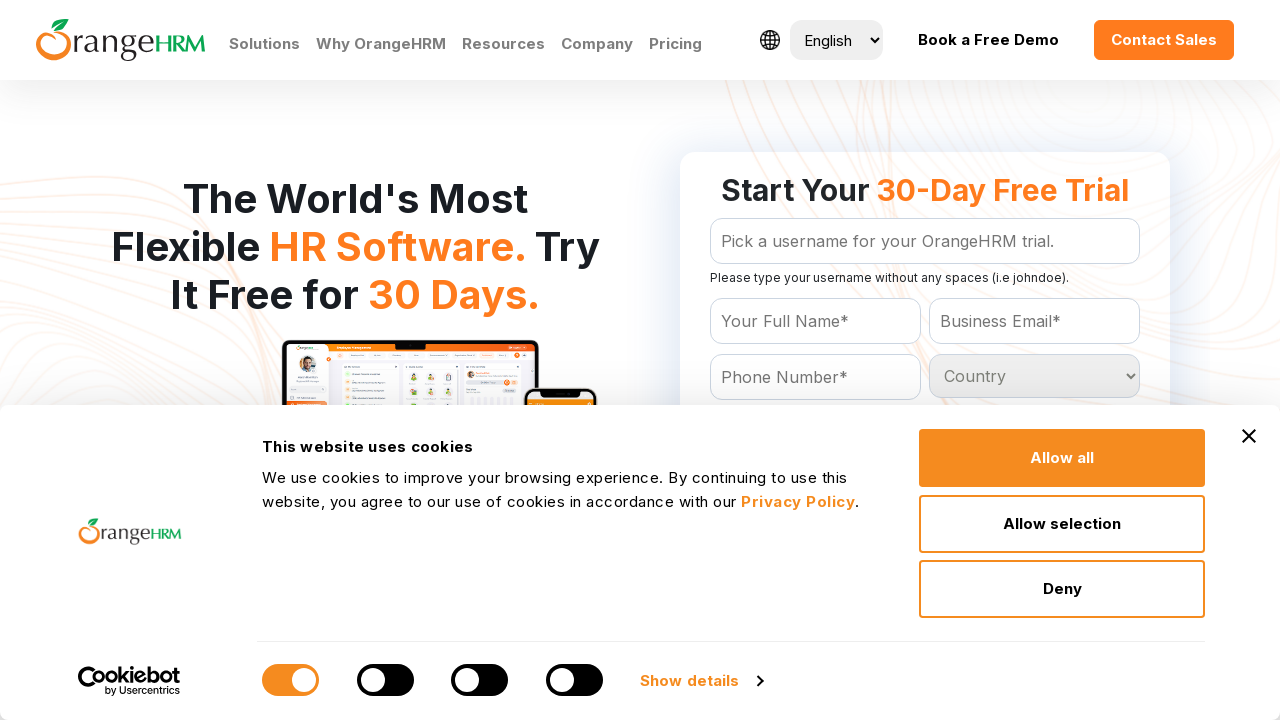

Retrieved country option: United Arab Emirates
	
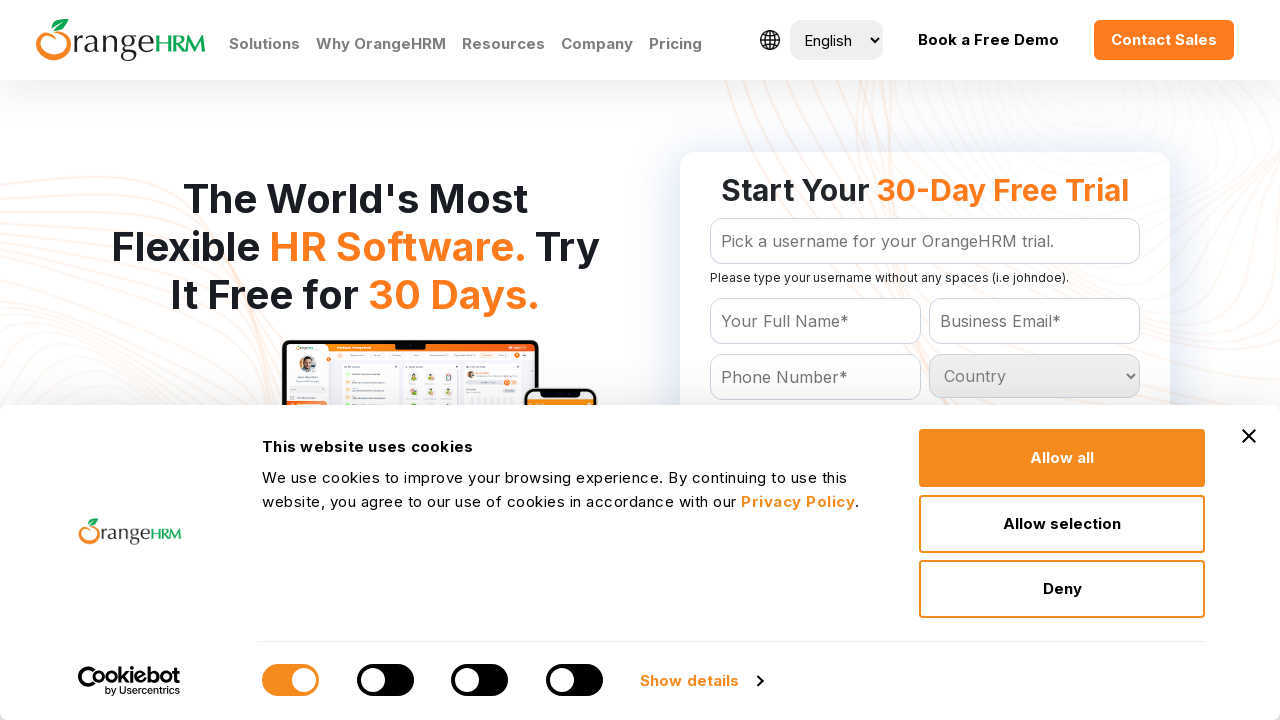

Retrieved country option: United Kingdom
	
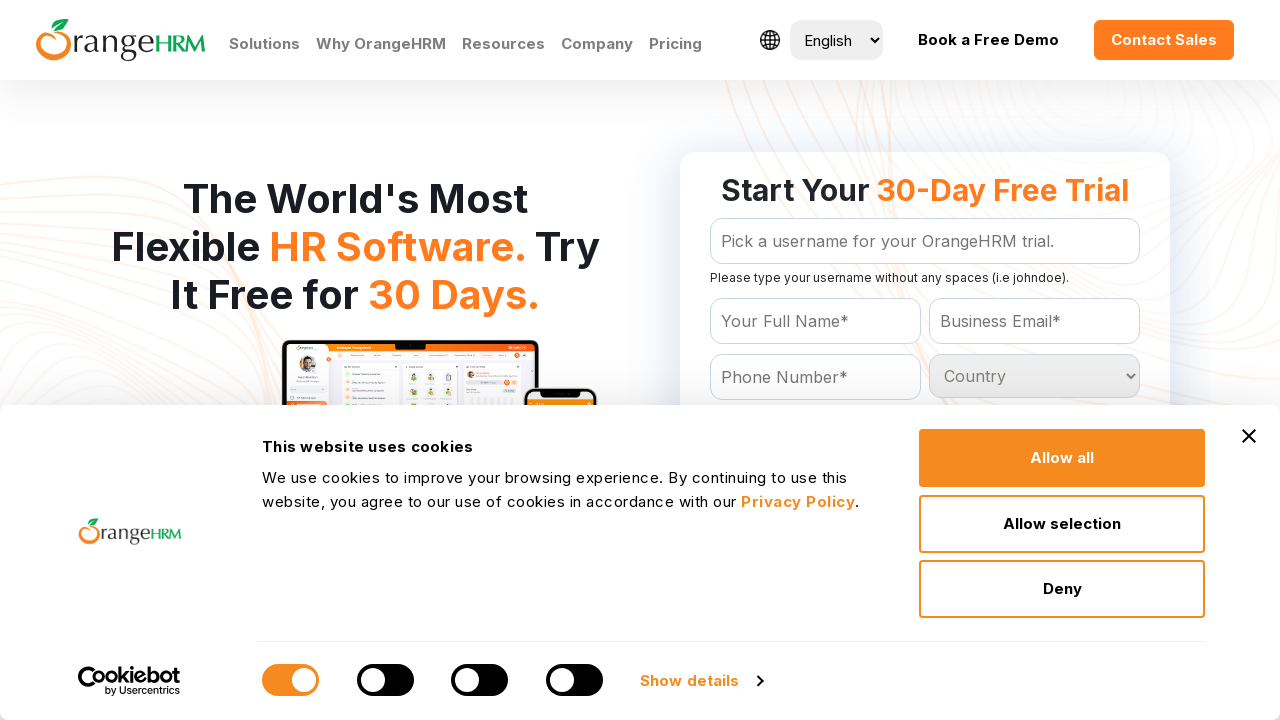

Retrieved country option: United States
	
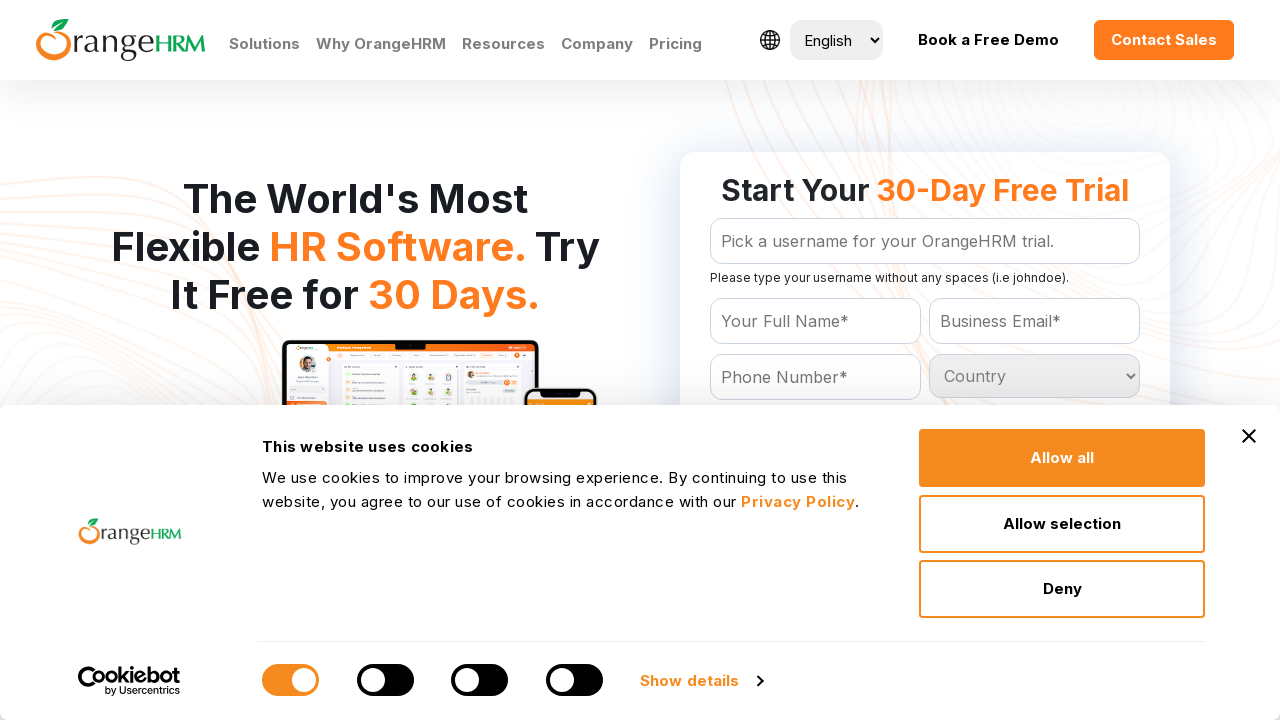

Retrieved country option: Uruguay
	
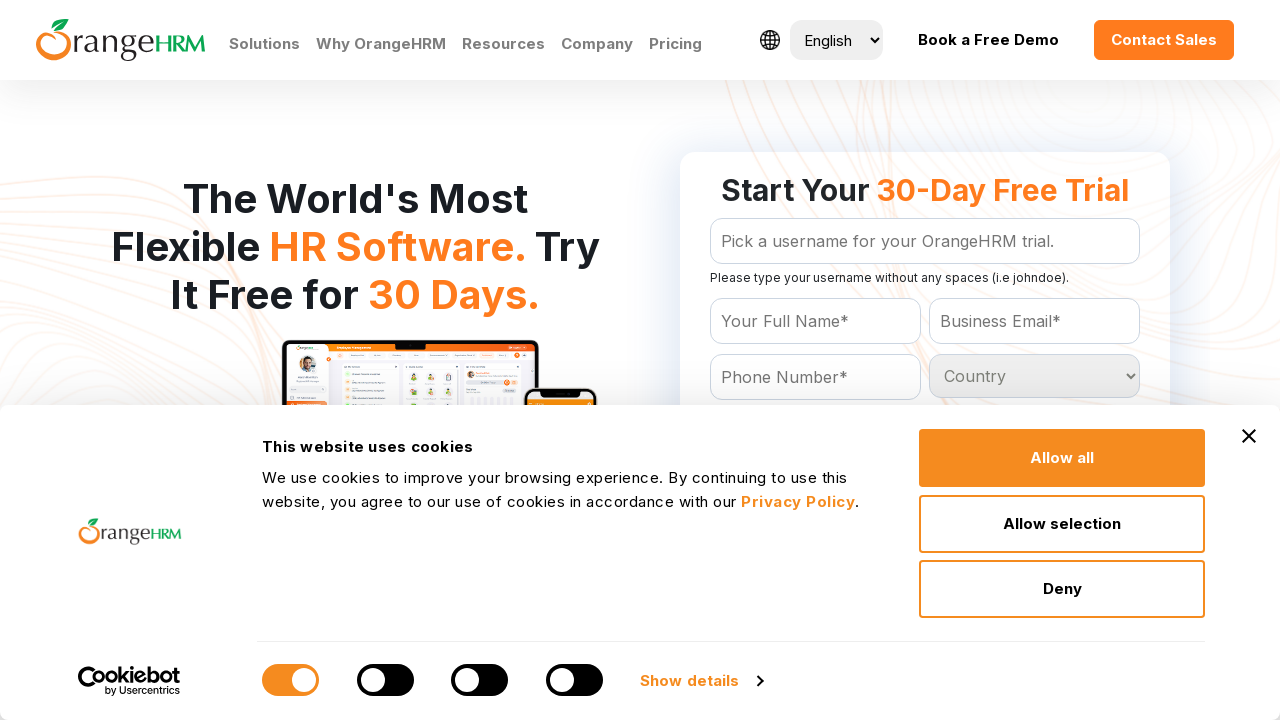

Retrieved country option: Uzbekistan
	
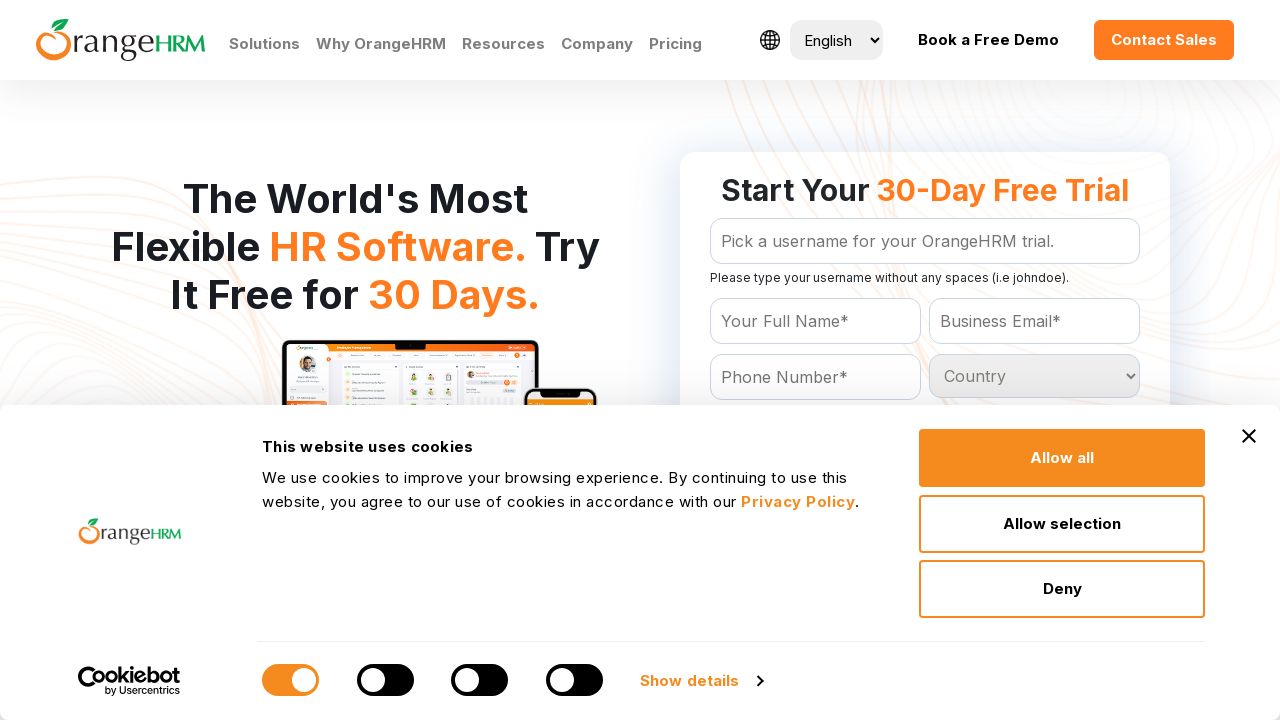

Retrieved country option: Vanuatu
	
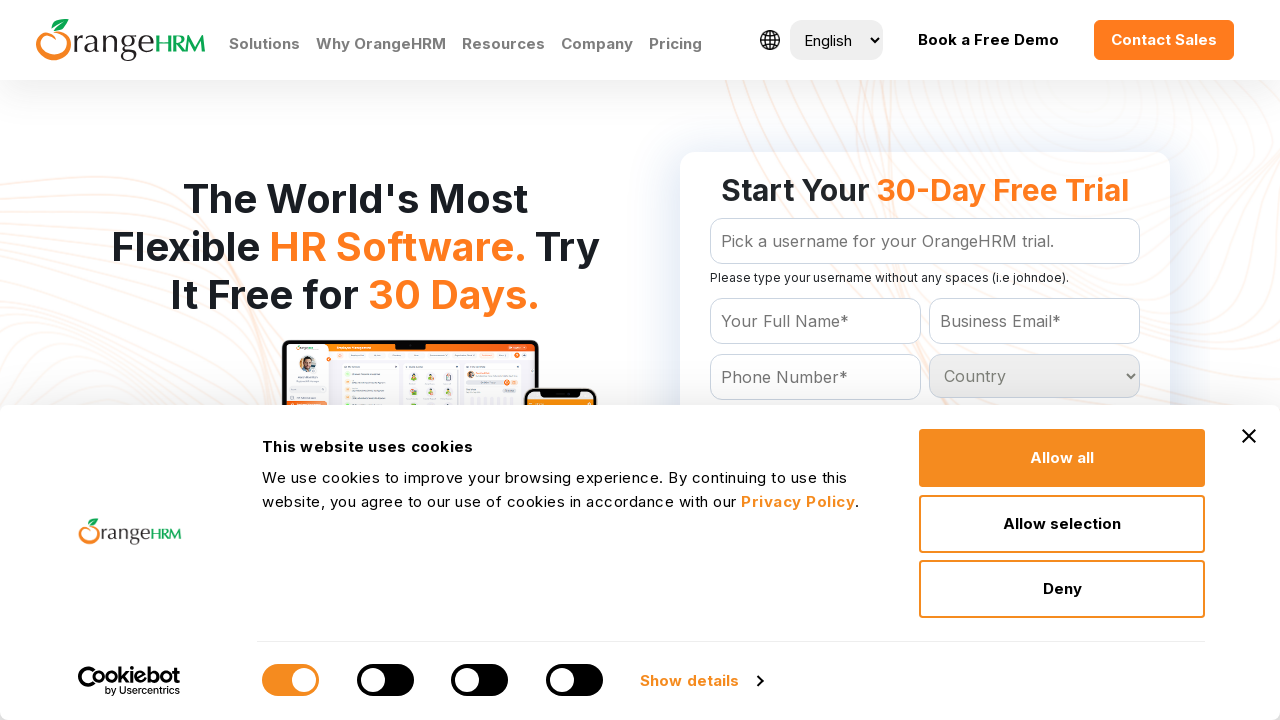

Retrieved country option: Venezuela
	
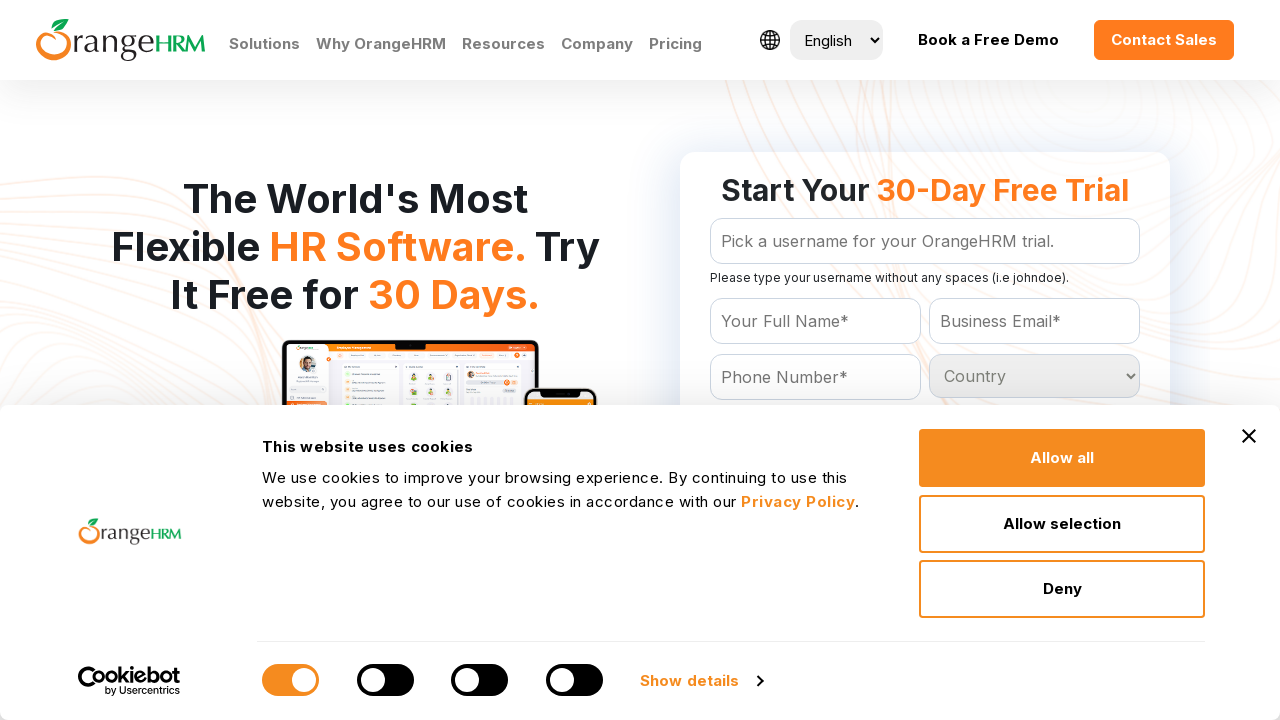

Retrieved country option: Vietnam
	
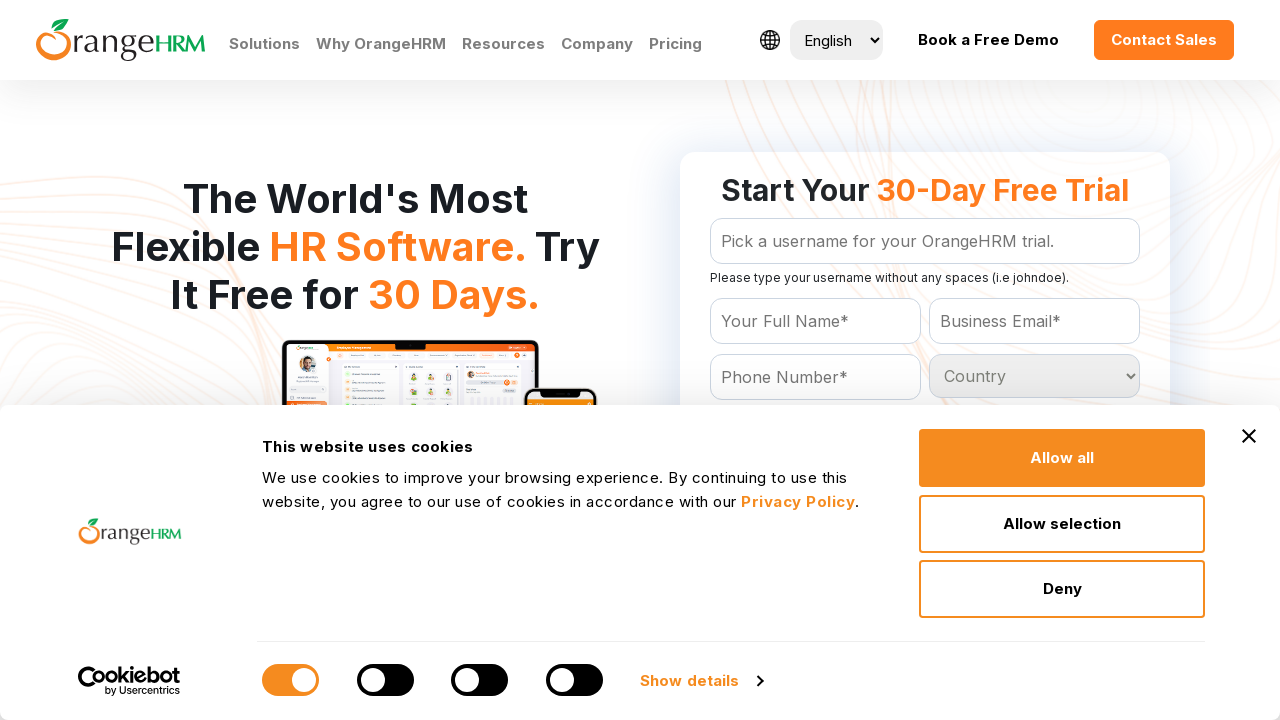

Retrieved country option: Virgin Islands
	
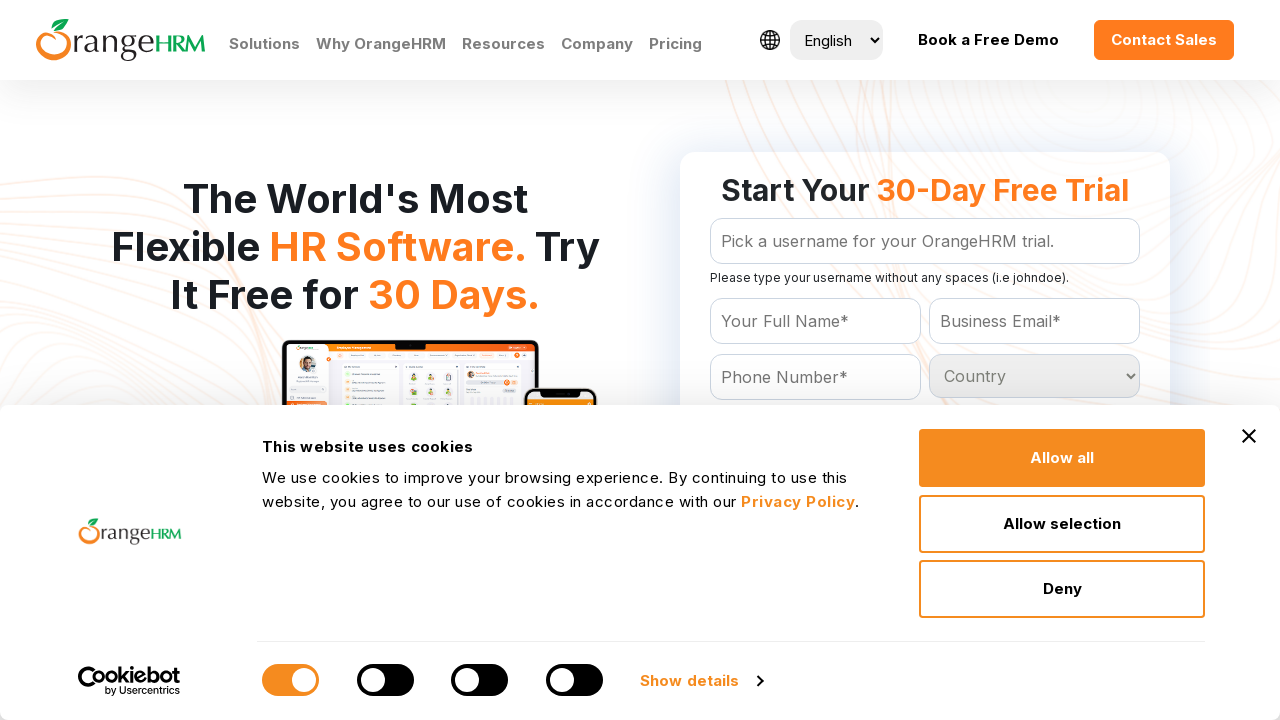

Retrieved country option: Western Sahara
	
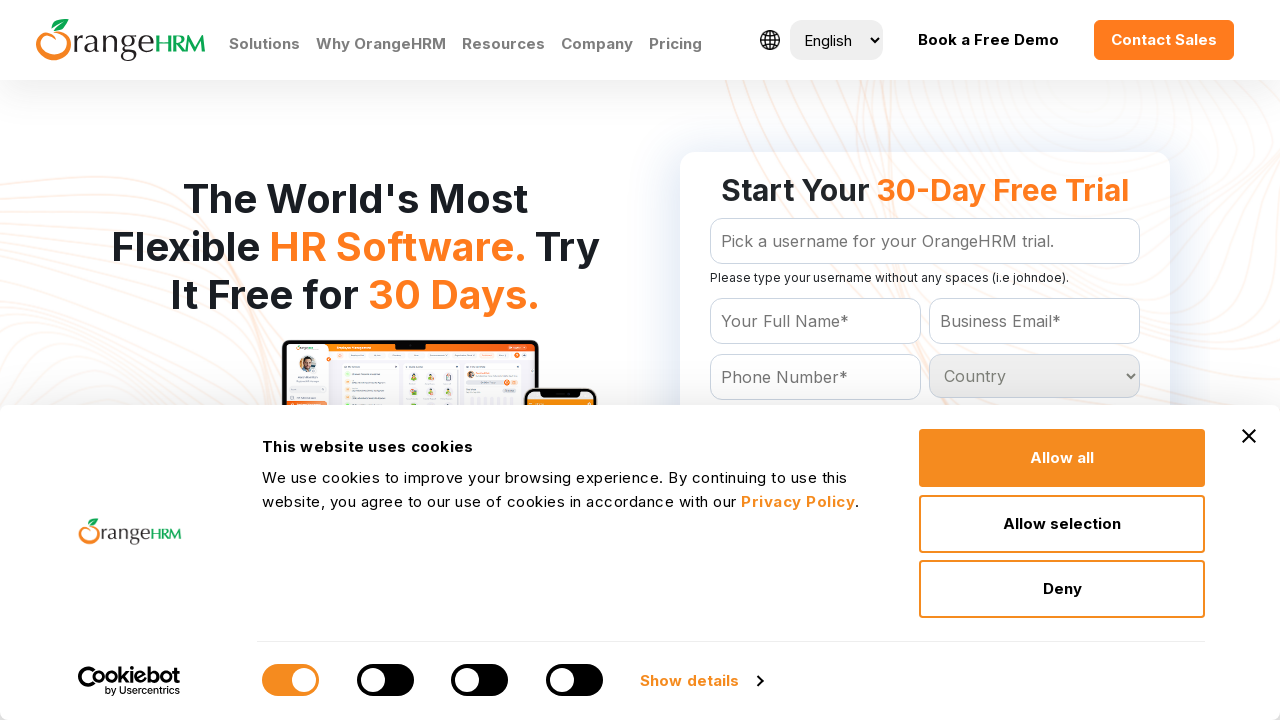

Retrieved country option: Yemen
	
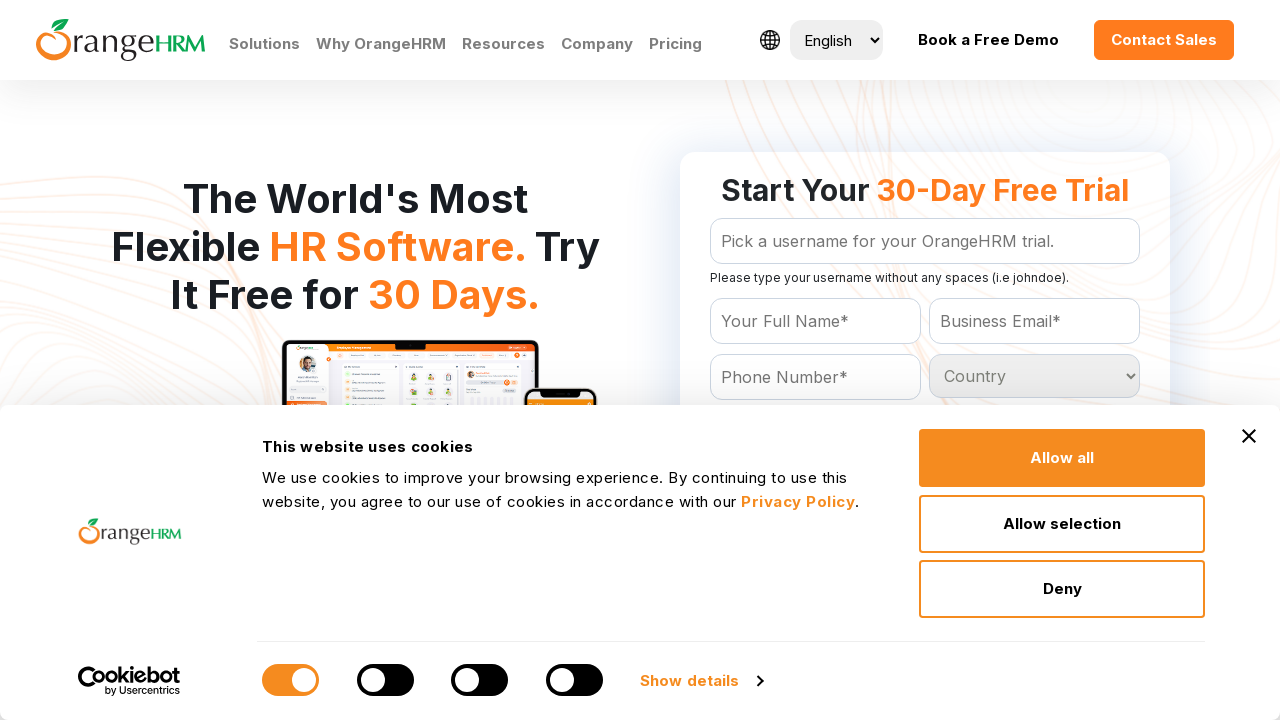

Retrieved country option: Zambia
	
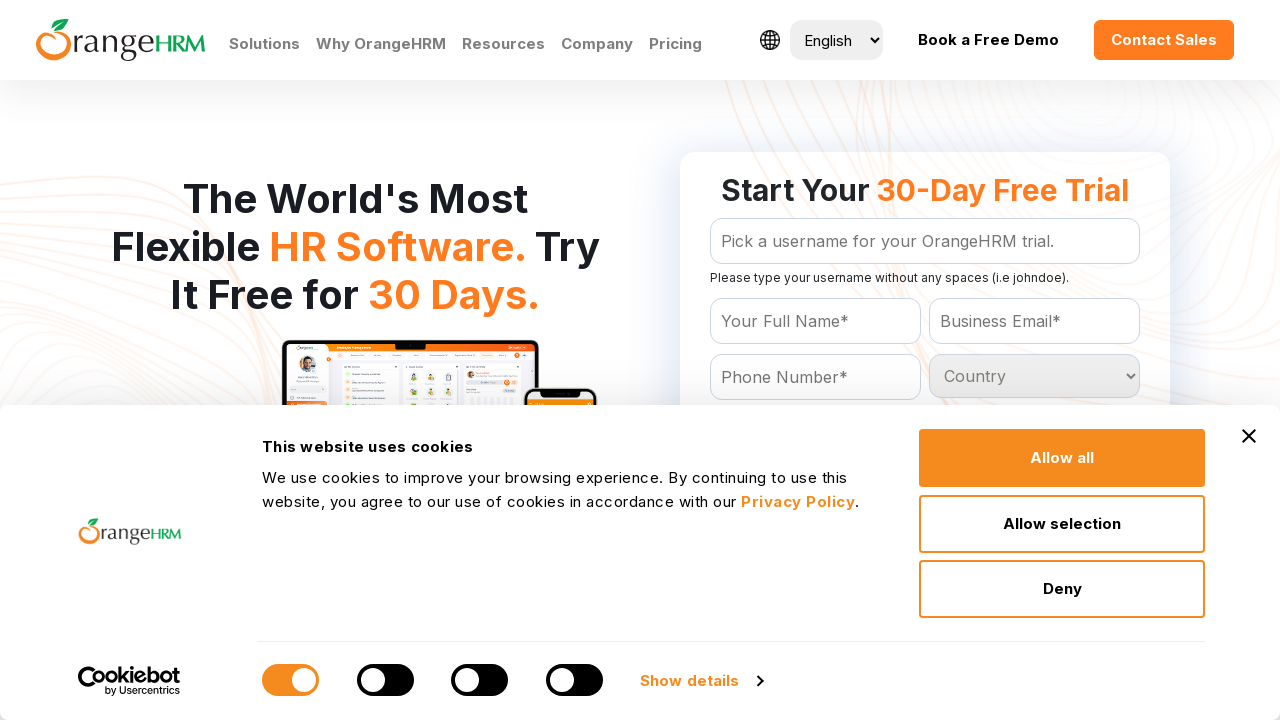

Retrieved country option: Zimbabwe
	
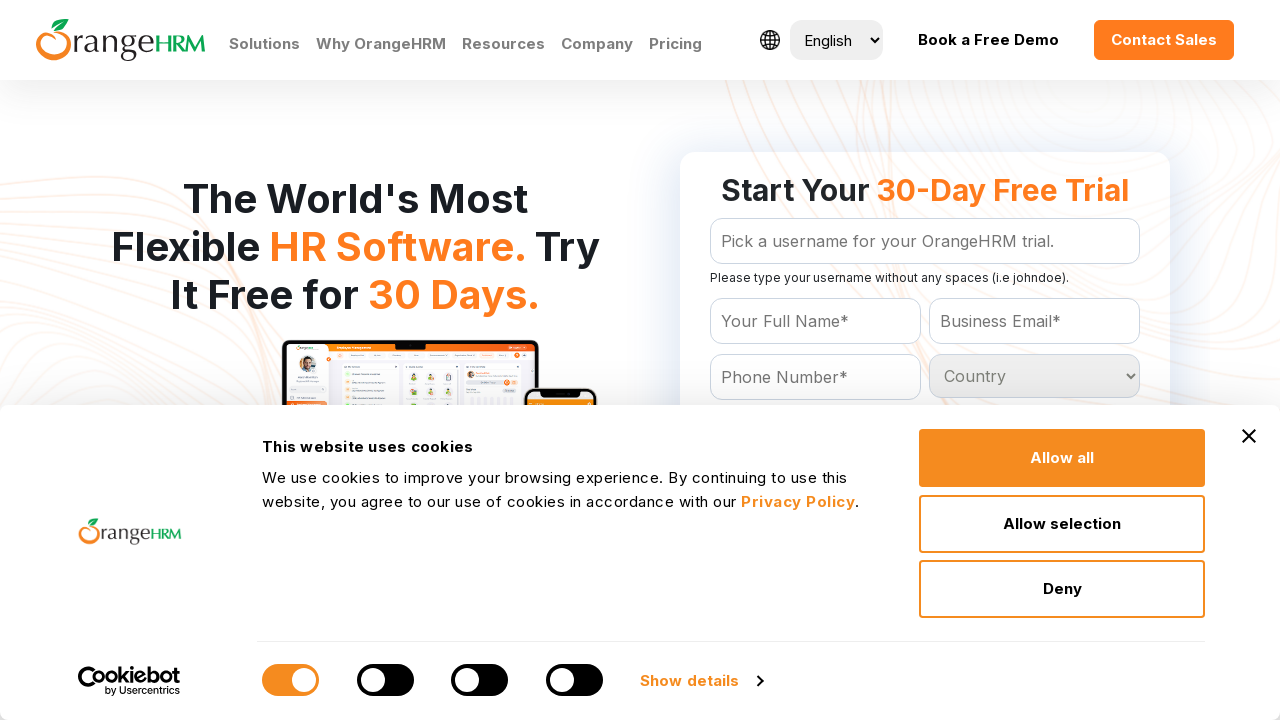

Retrieved country option: South Sandwich Islands
	
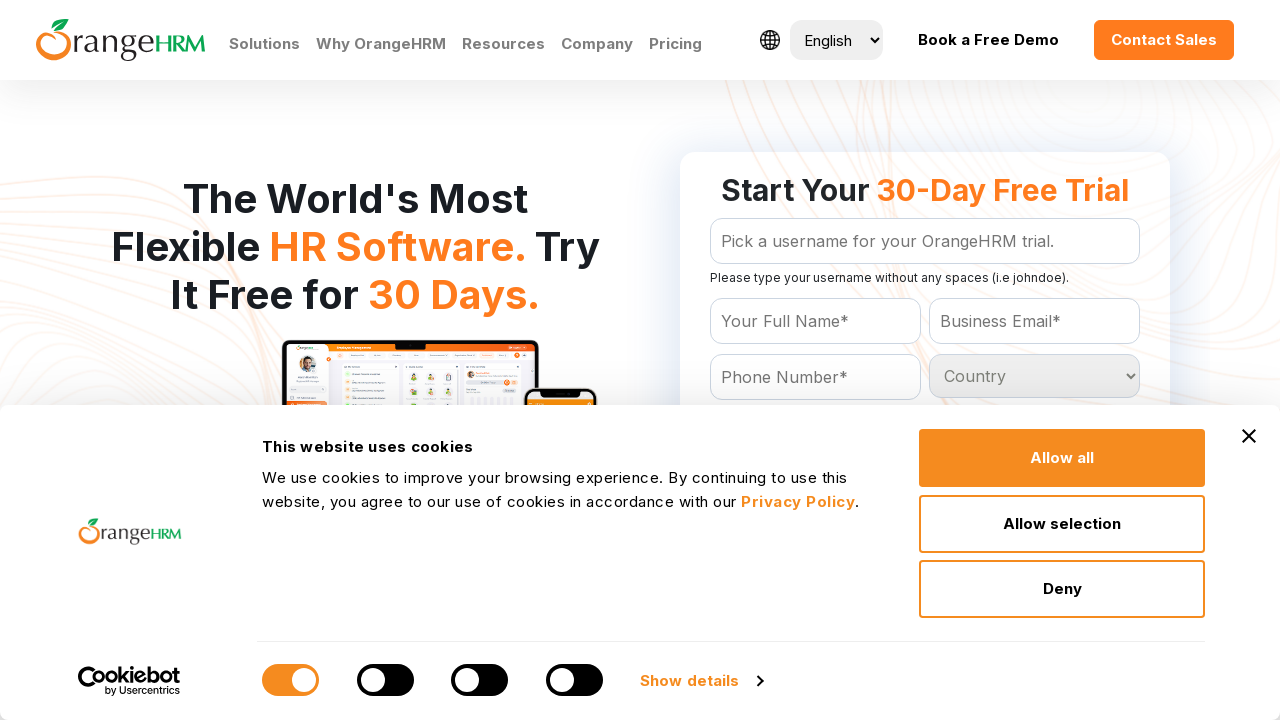

Retrieved country option: St Helena
	
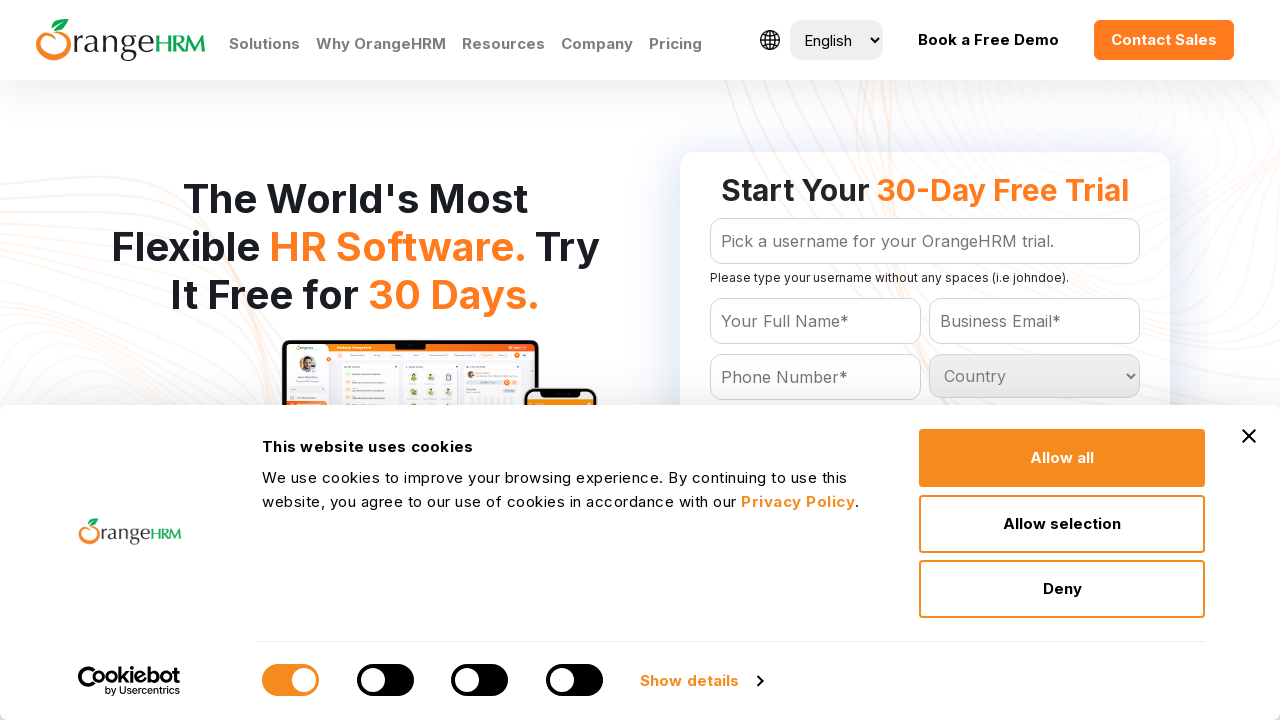

Retrieved country option: St Pierre and Miquelon
	
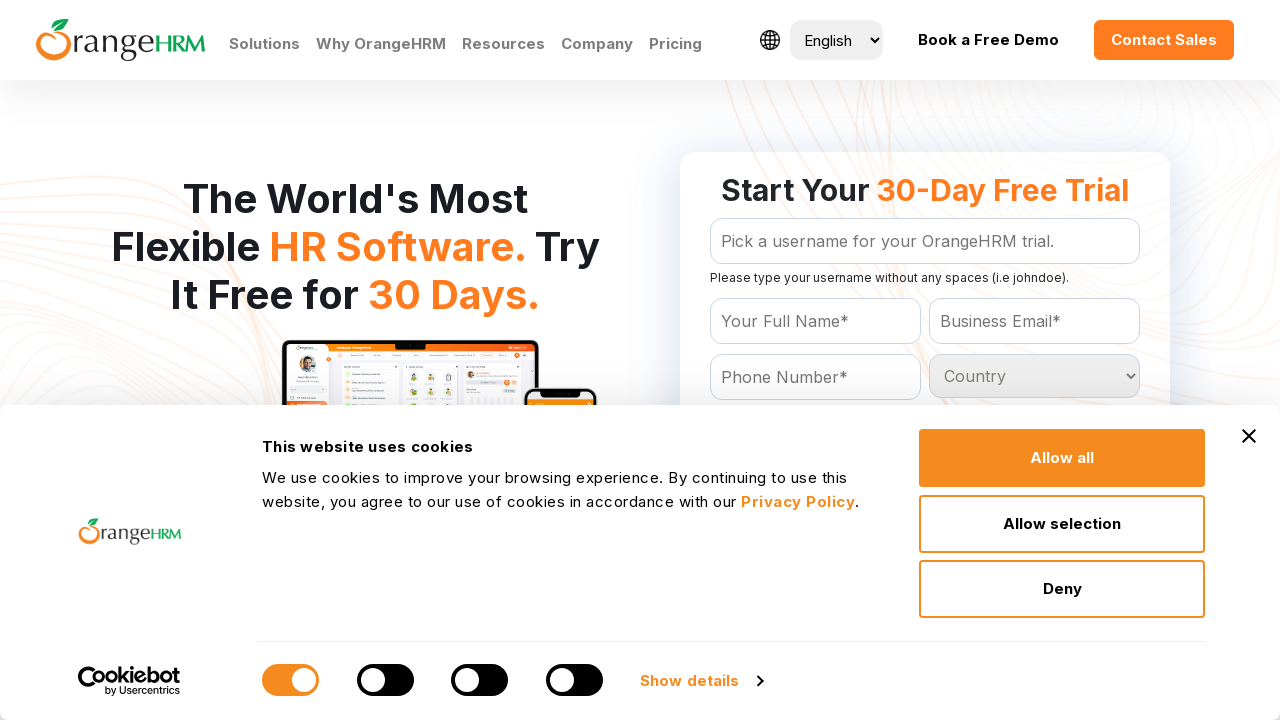

Retrieved country option: Vatican City
	
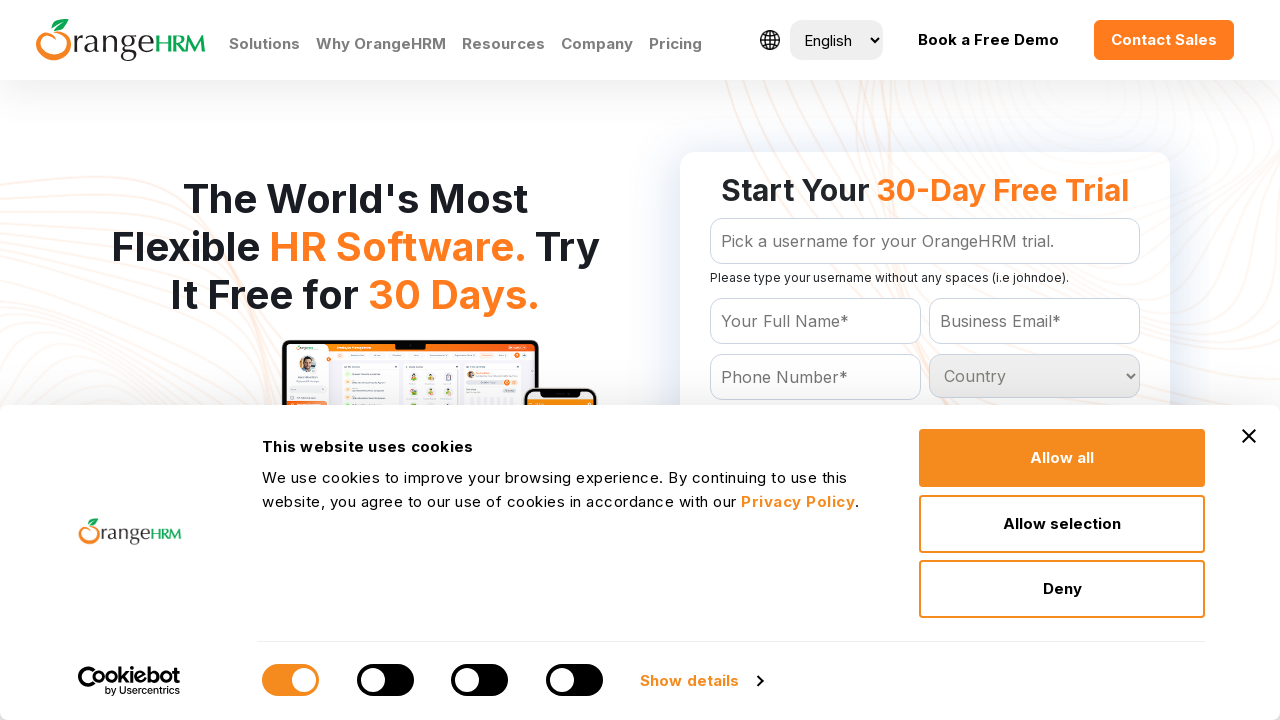

Retrieved country option: Wallis and Futuna Islands
	
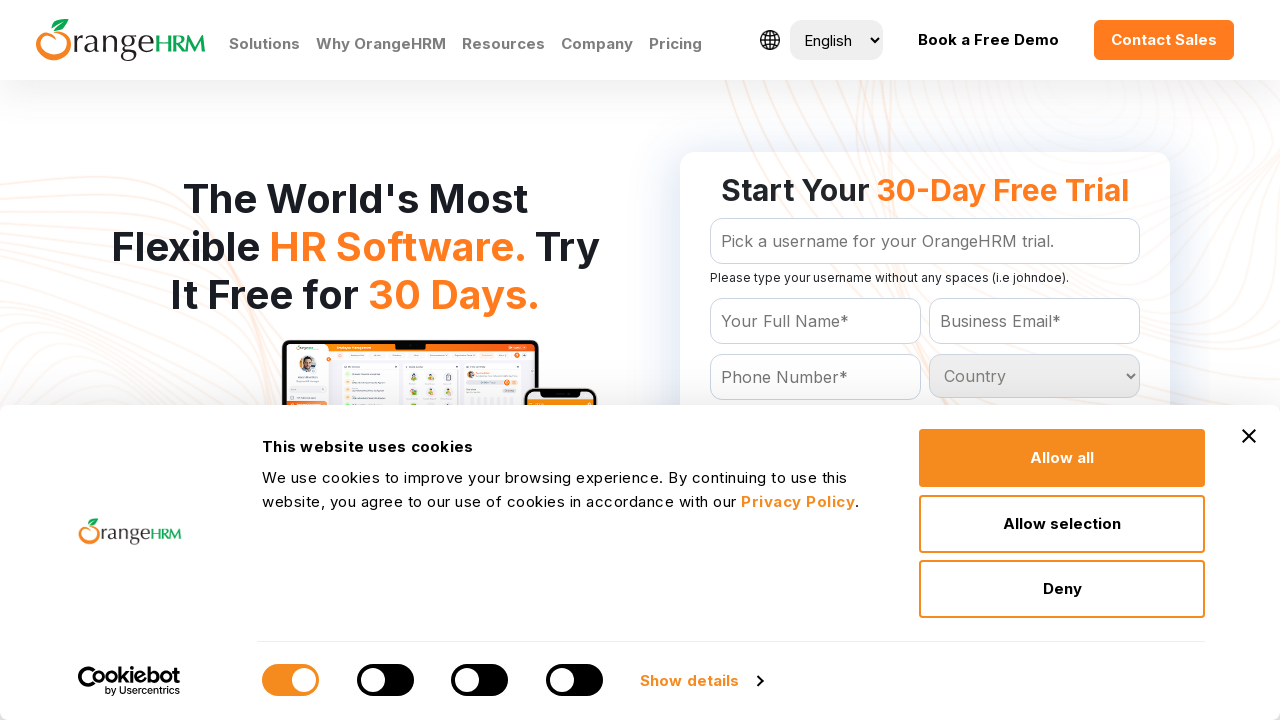

Retrieved country option: Zaire
	
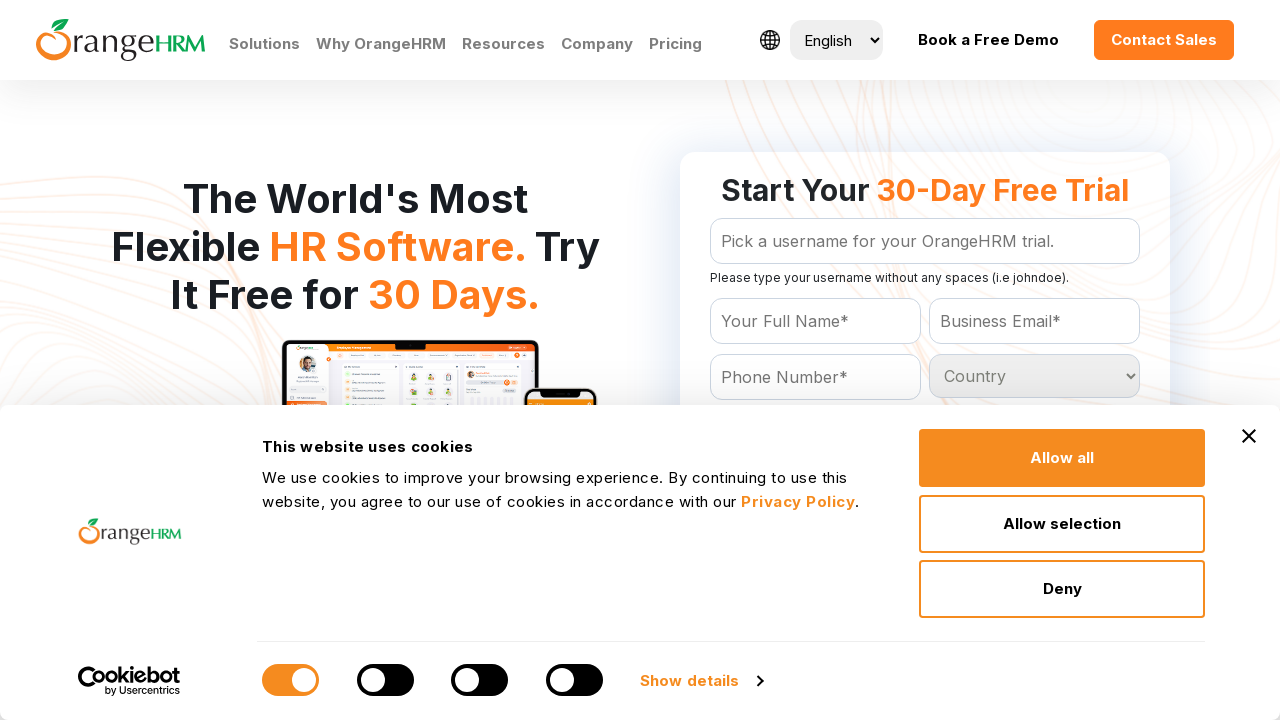

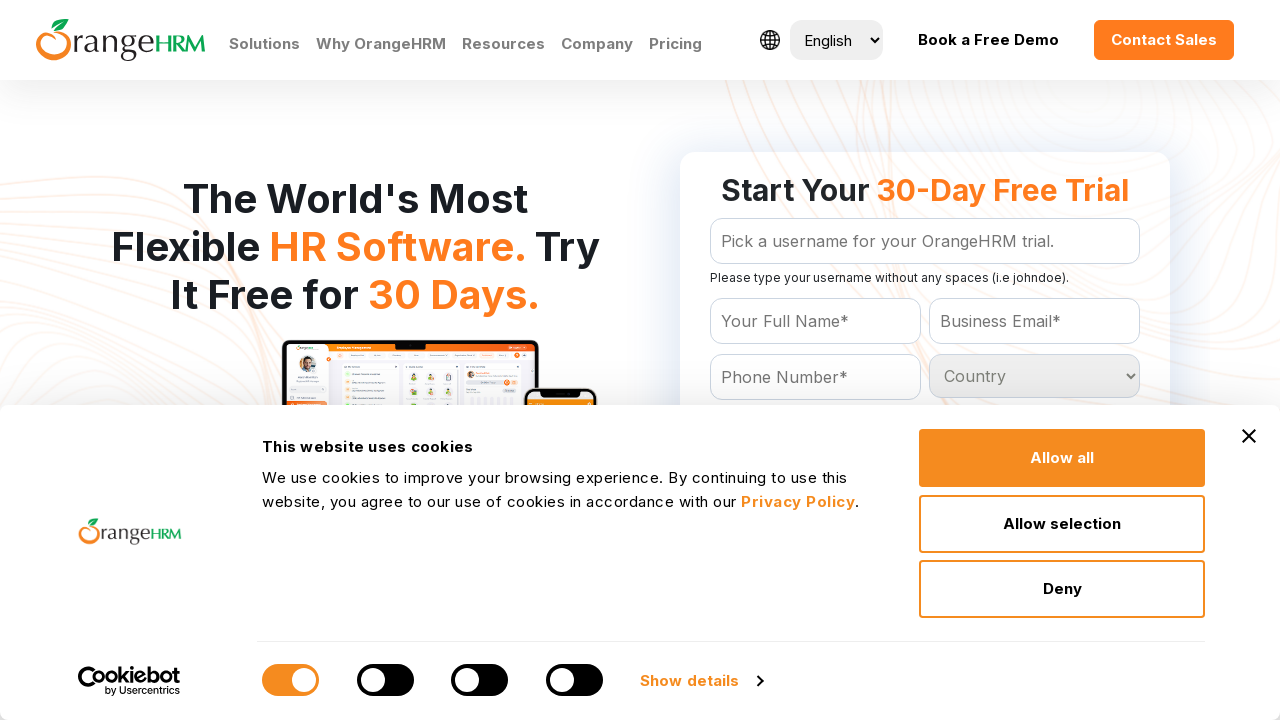